Tests checkbox functionality by clicking all checkboxes, then toggling even-indexed checkboxes, then clicking all checkboxes again

Starting URL: https://faculty.washington.edu/chudler/java/boxes.html

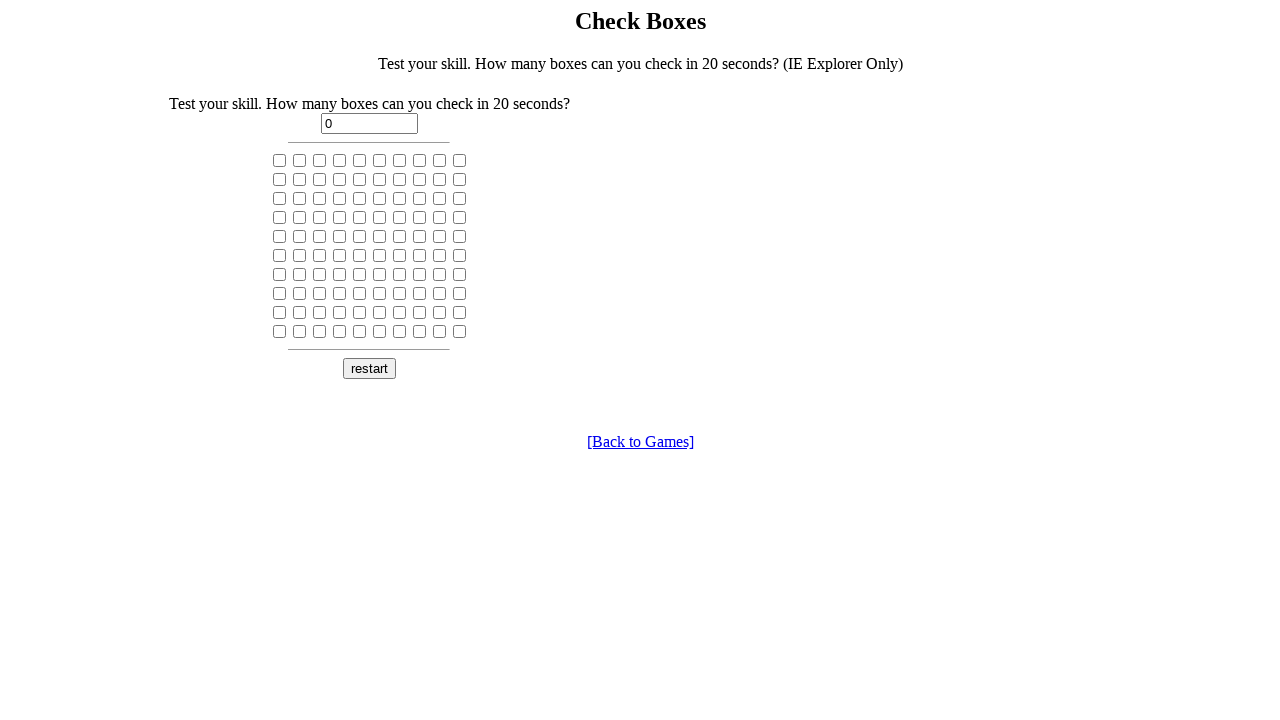

Navigated to checkbox test page
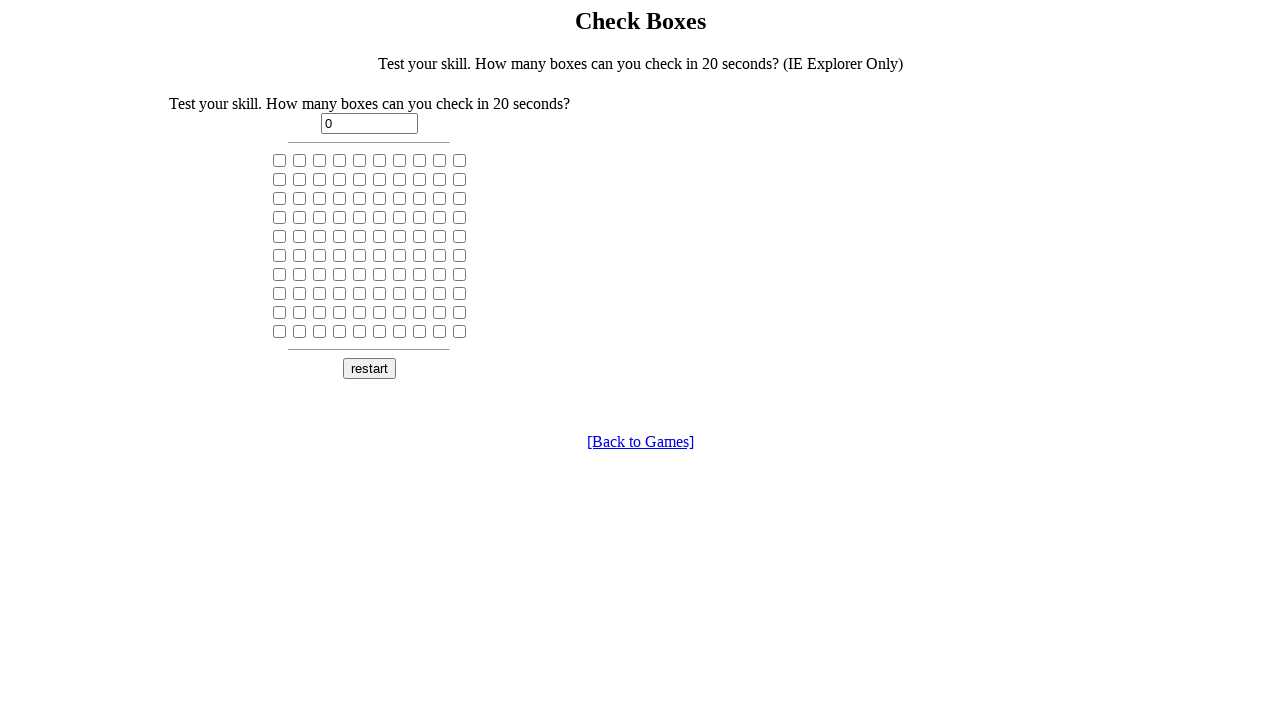

Located all checkboxes on page (total: 100)
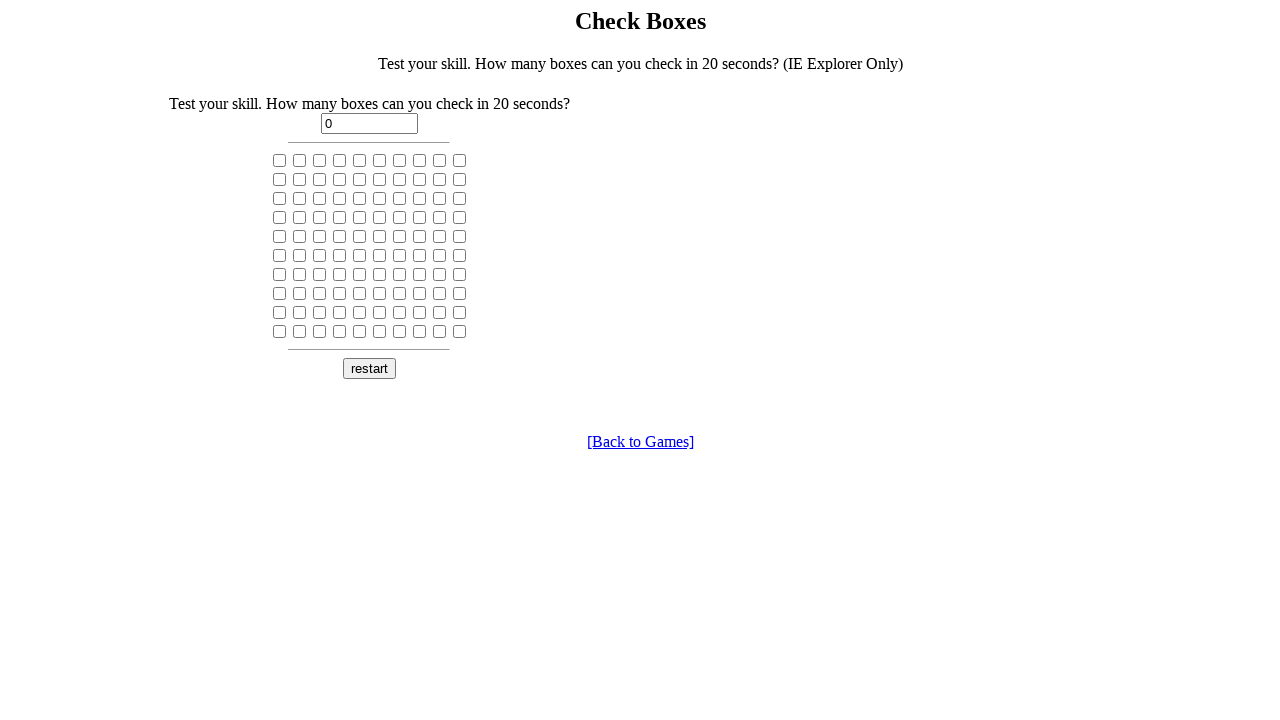

Clicked a checkbox to select it at (280, 160) on input[type='checkbox'] >> nth=0
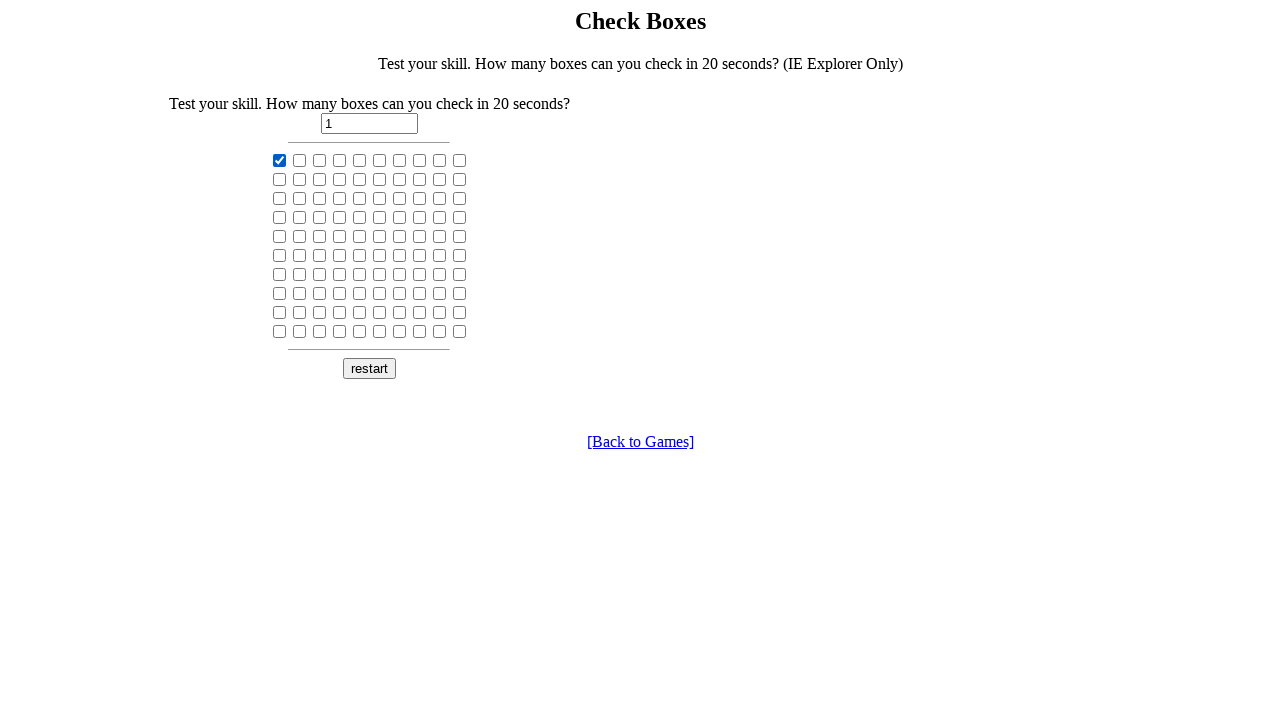

Clicked a checkbox to select it at (300, 160) on input[type='checkbox'] >> nth=1
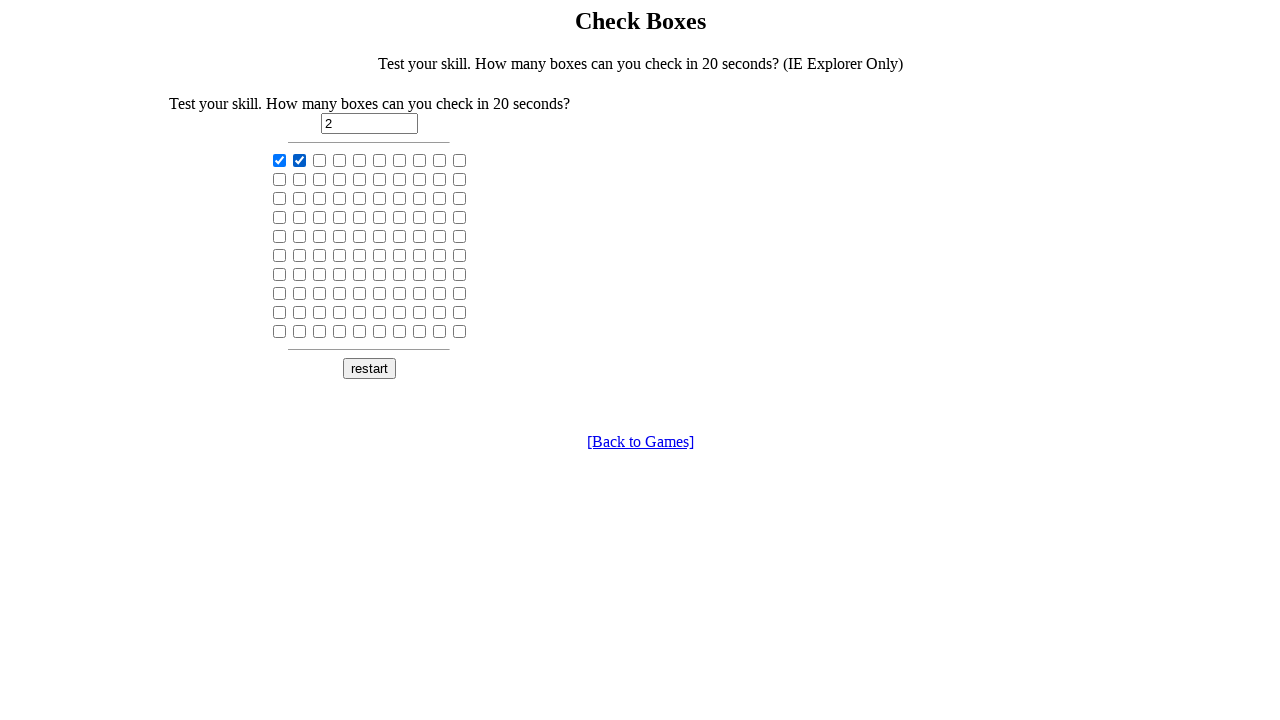

Clicked a checkbox to select it at (320, 160) on input[type='checkbox'] >> nth=2
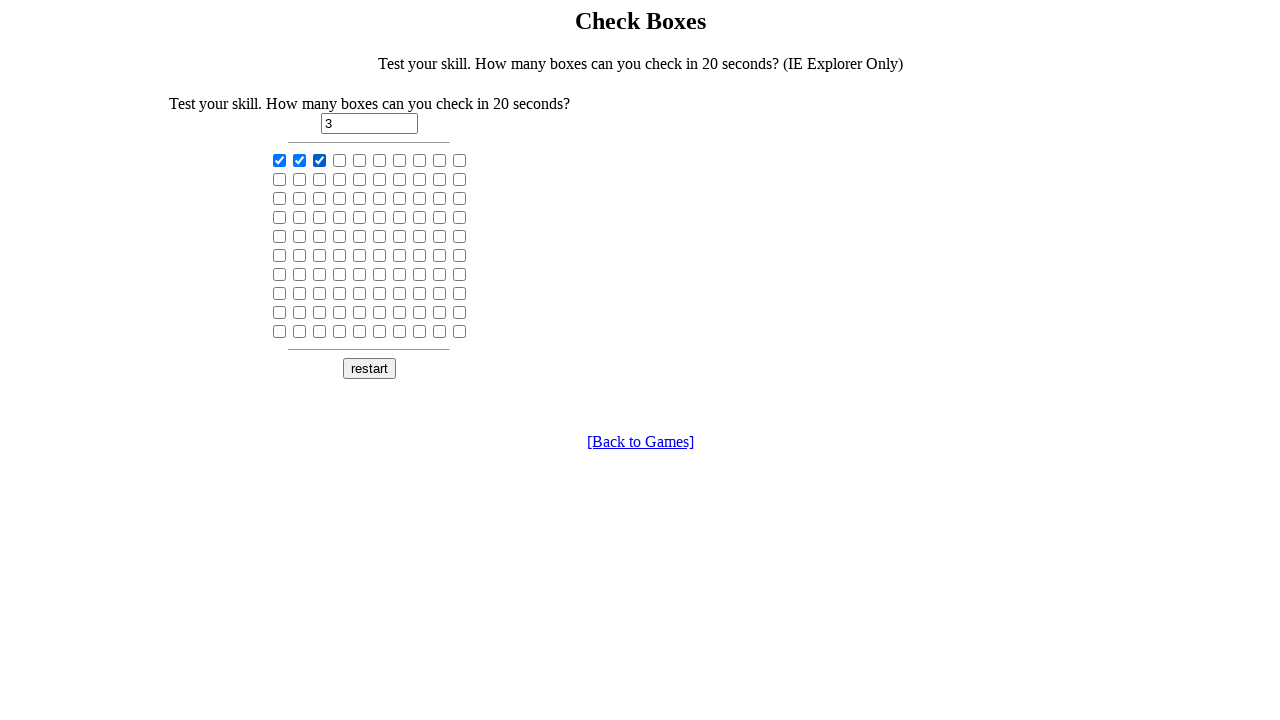

Clicked a checkbox to select it at (340, 160) on input[type='checkbox'] >> nth=3
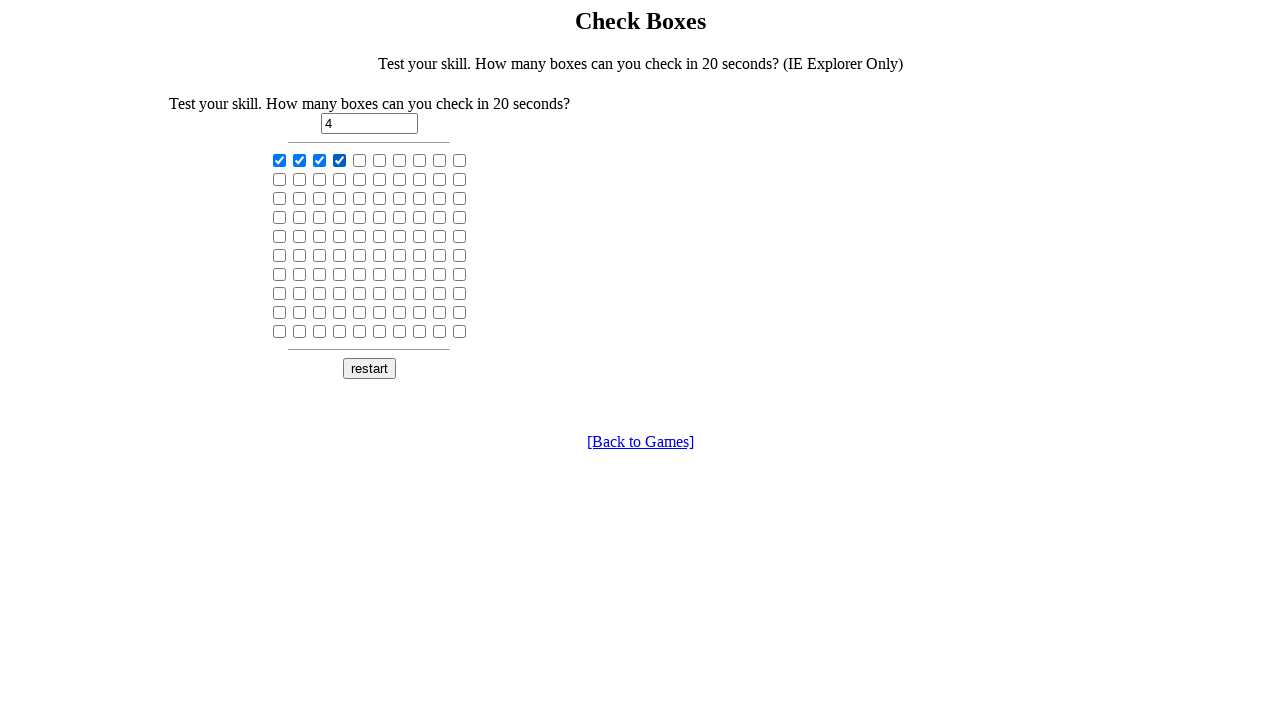

Clicked a checkbox to select it at (360, 160) on input[type='checkbox'] >> nth=4
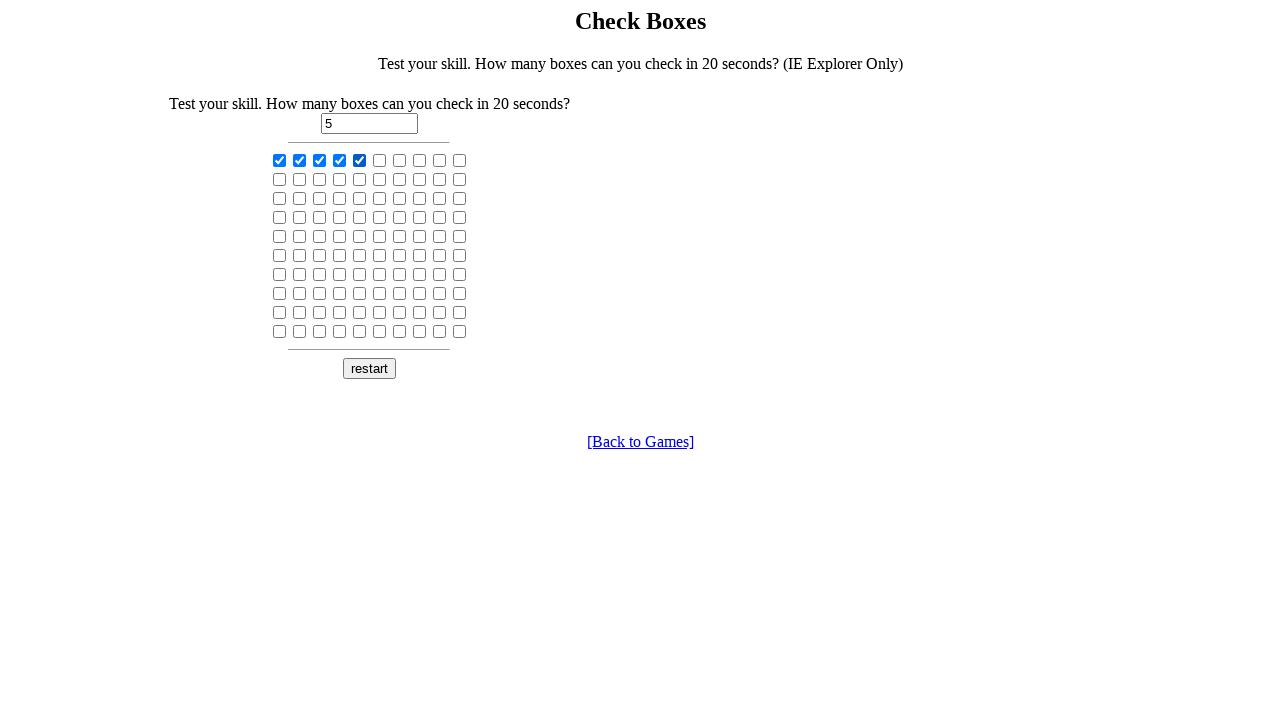

Clicked a checkbox to select it at (380, 160) on input[type='checkbox'] >> nth=5
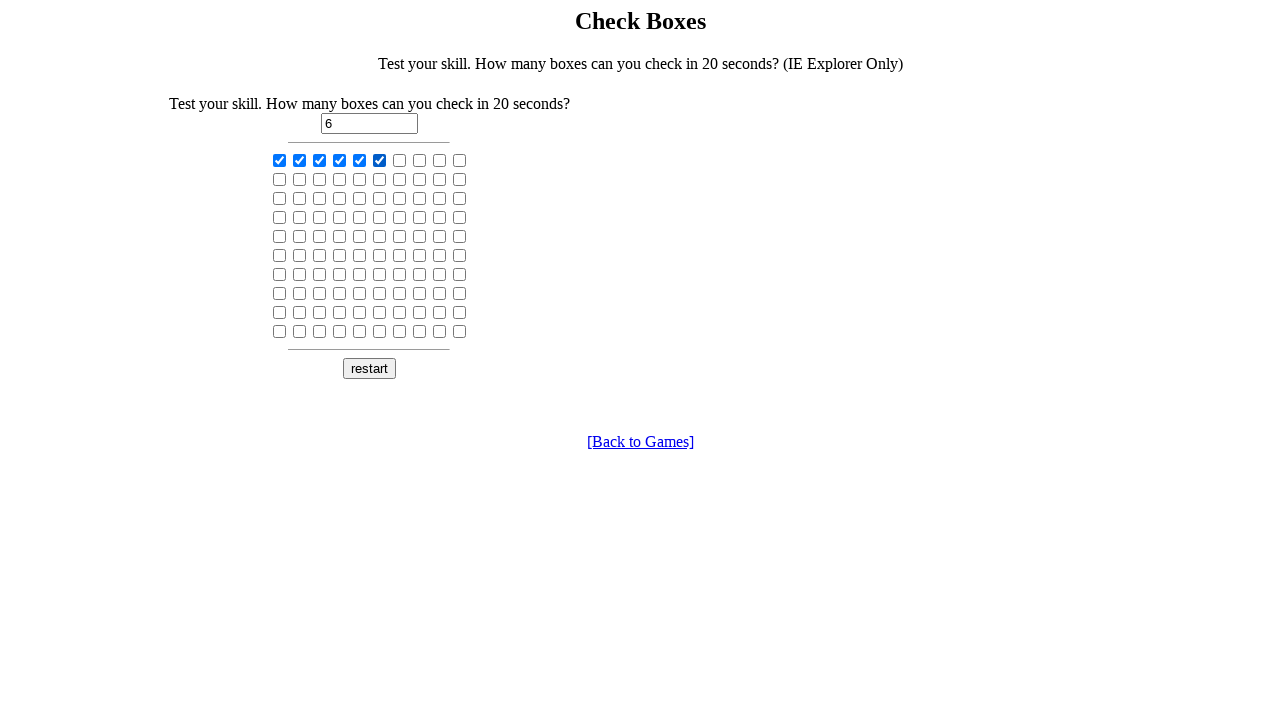

Clicked a checkbox to select it at (400, 160) on input[type='checkbox'] >> nth=6
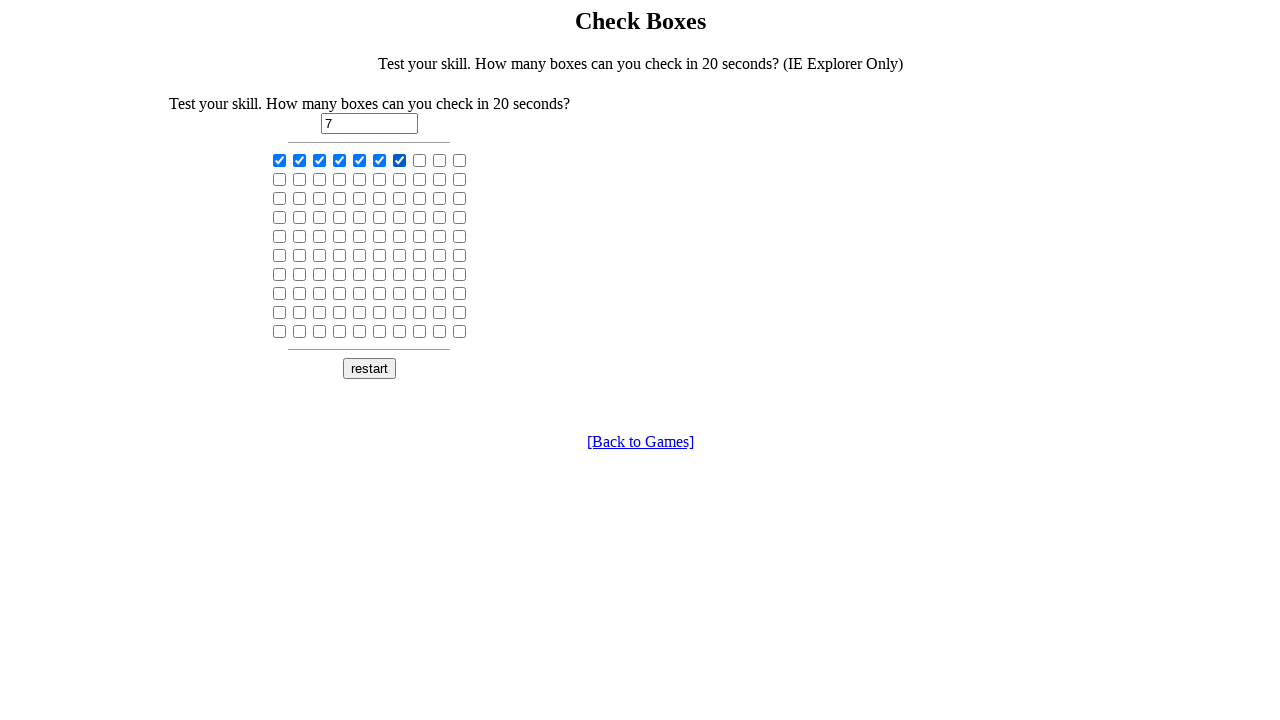

Clicked a checkbox to select it at (420, 160) on input[type='checkbox'] >> nth=7
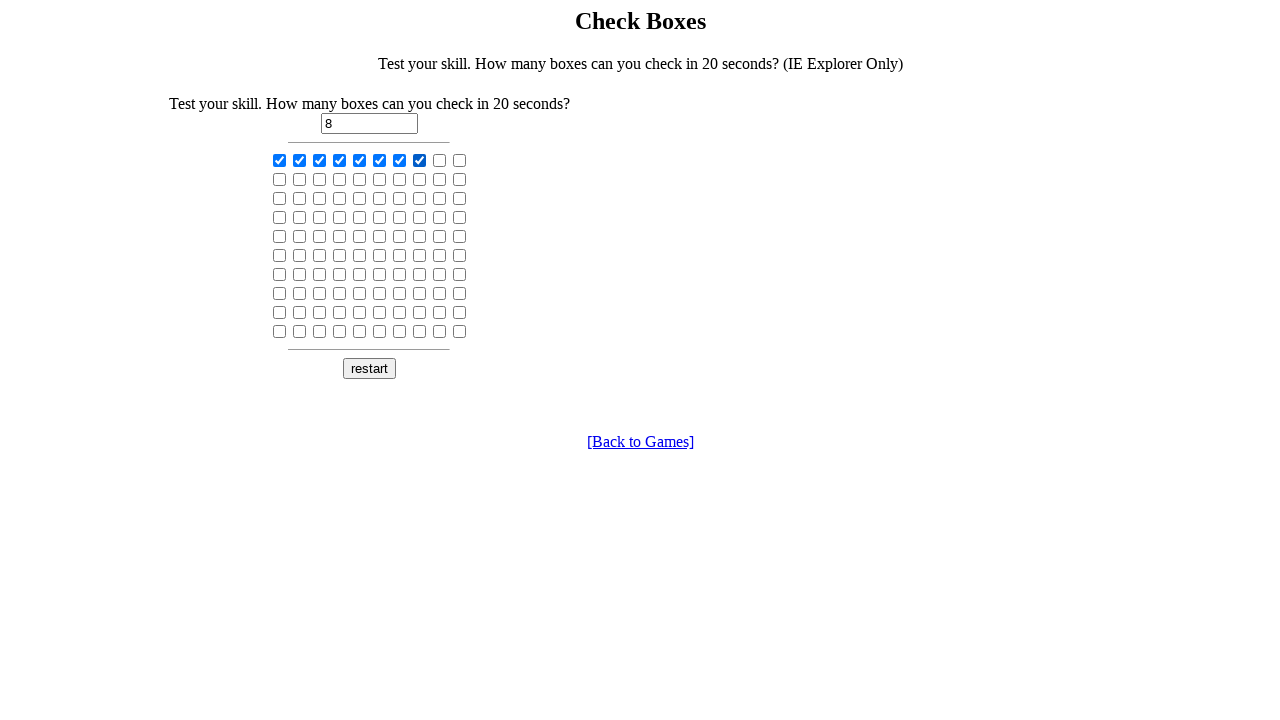

Clicked a checkbox to select it at (440, 160) on input[type='checkbox'] >> nth=8
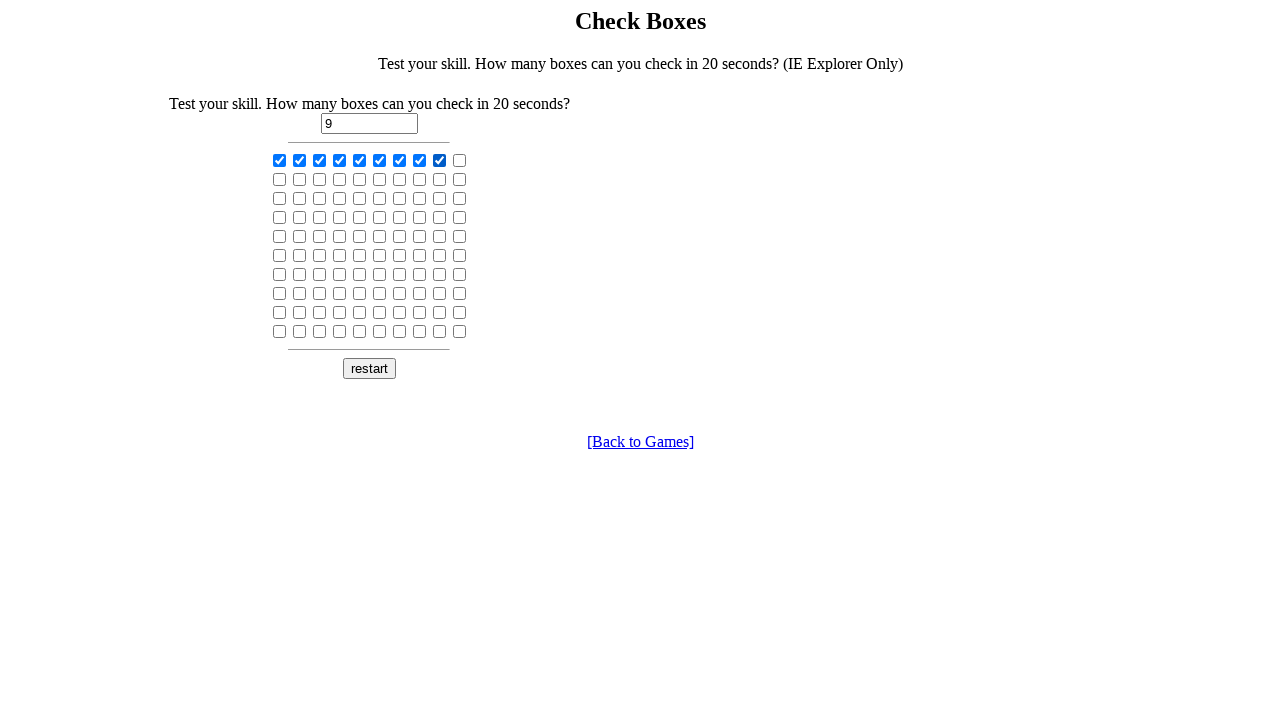

Clicked a checkbox to select it at (460, 160) on input[type='checkbox'] >> nth=9
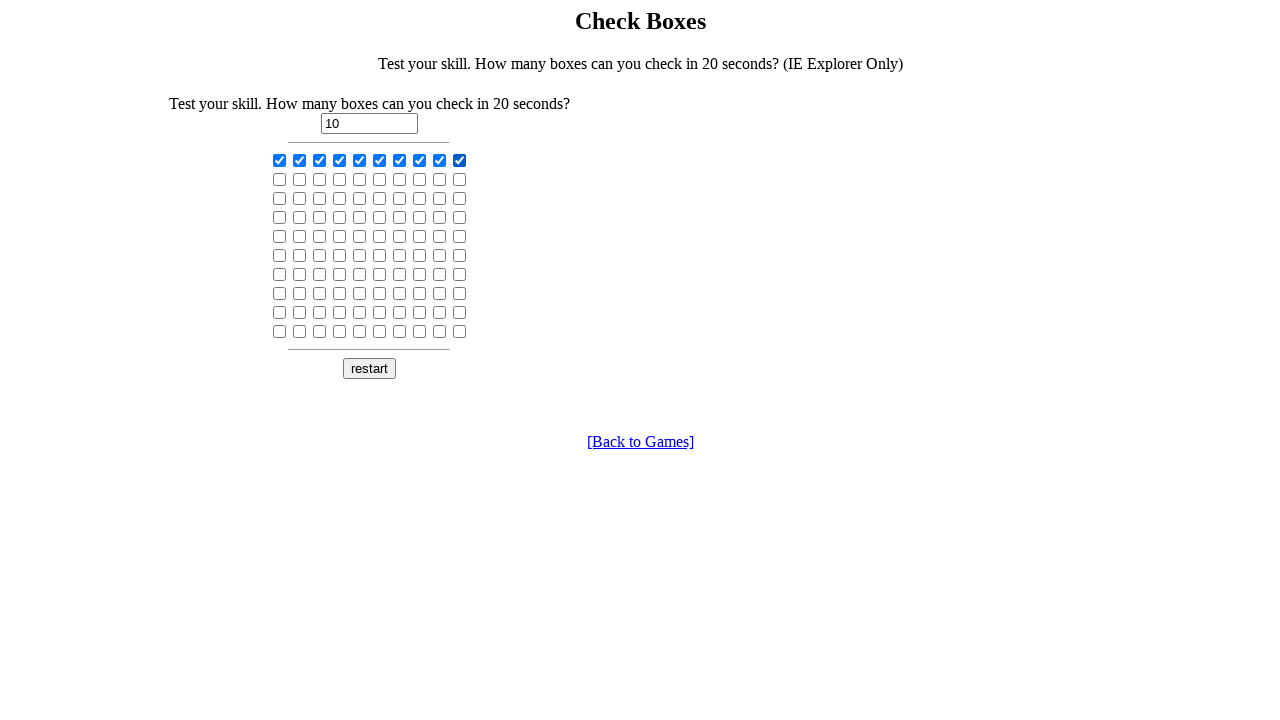

Clicked a checkbox to select it at (280, 179) on input[type='checkbox'] >> nth=10
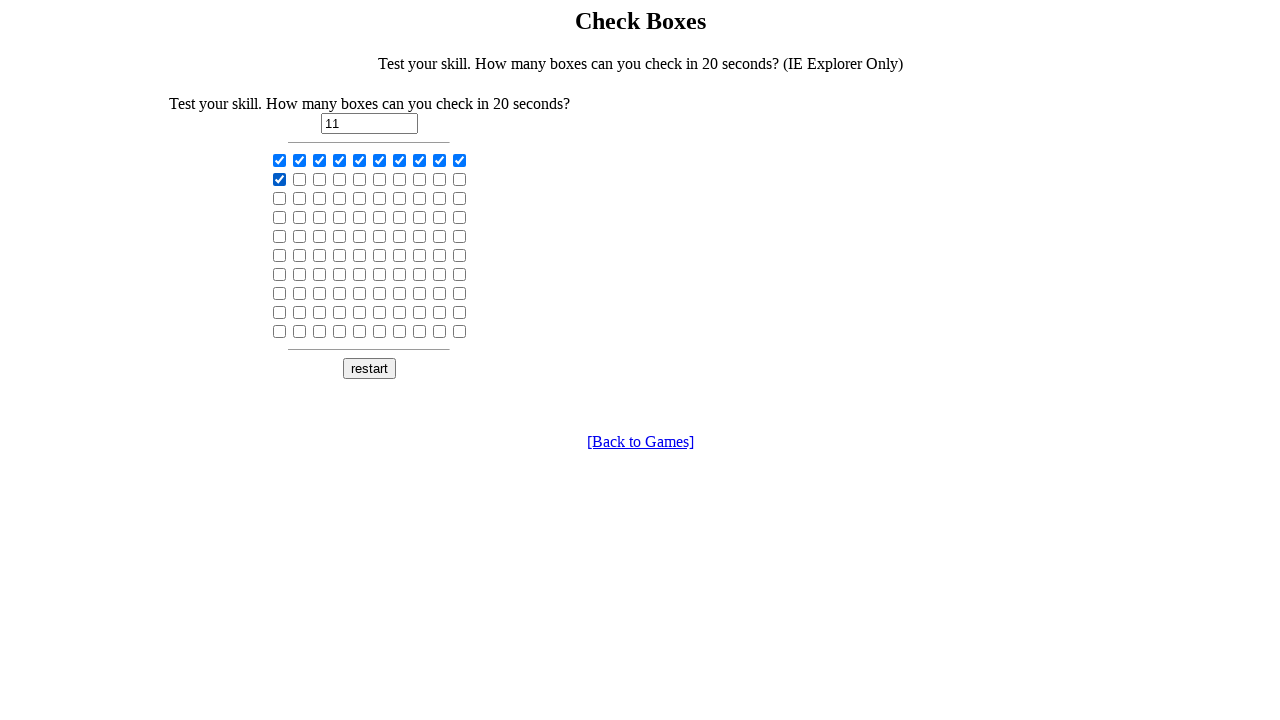

Clicked a checkbox to select it at (300, 179) on input[type='checkbox'] >> nth=11
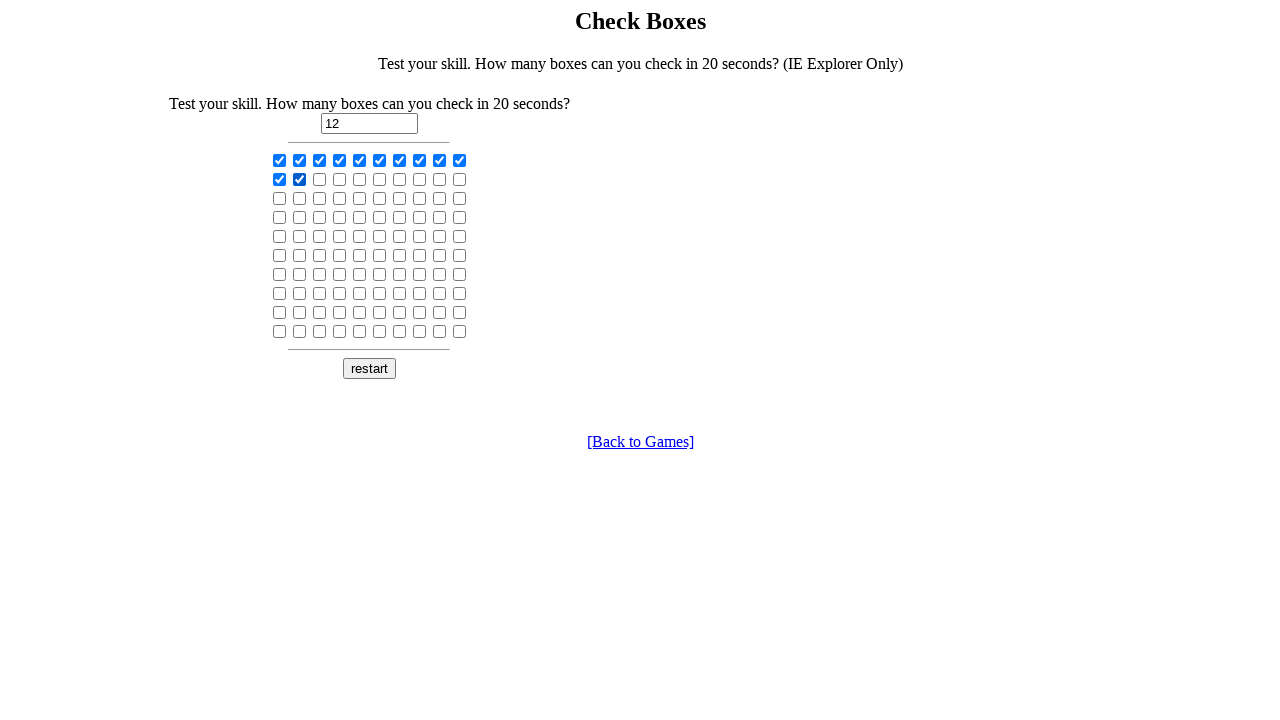

Clicked a checkbox to select it at (320, 179) on input[type='checkbox'] >> nth=12
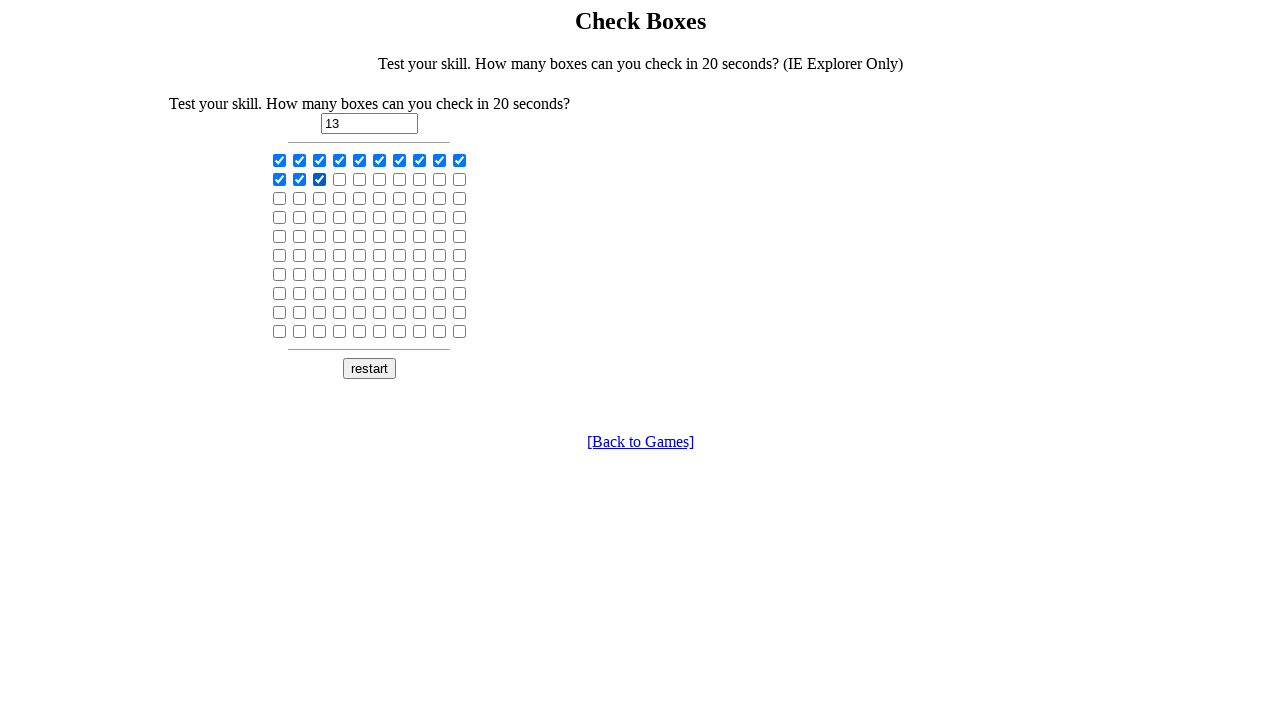

Clicked a checkbox to select it at (340, 179) on input[type='checkbox'] >> nth=13
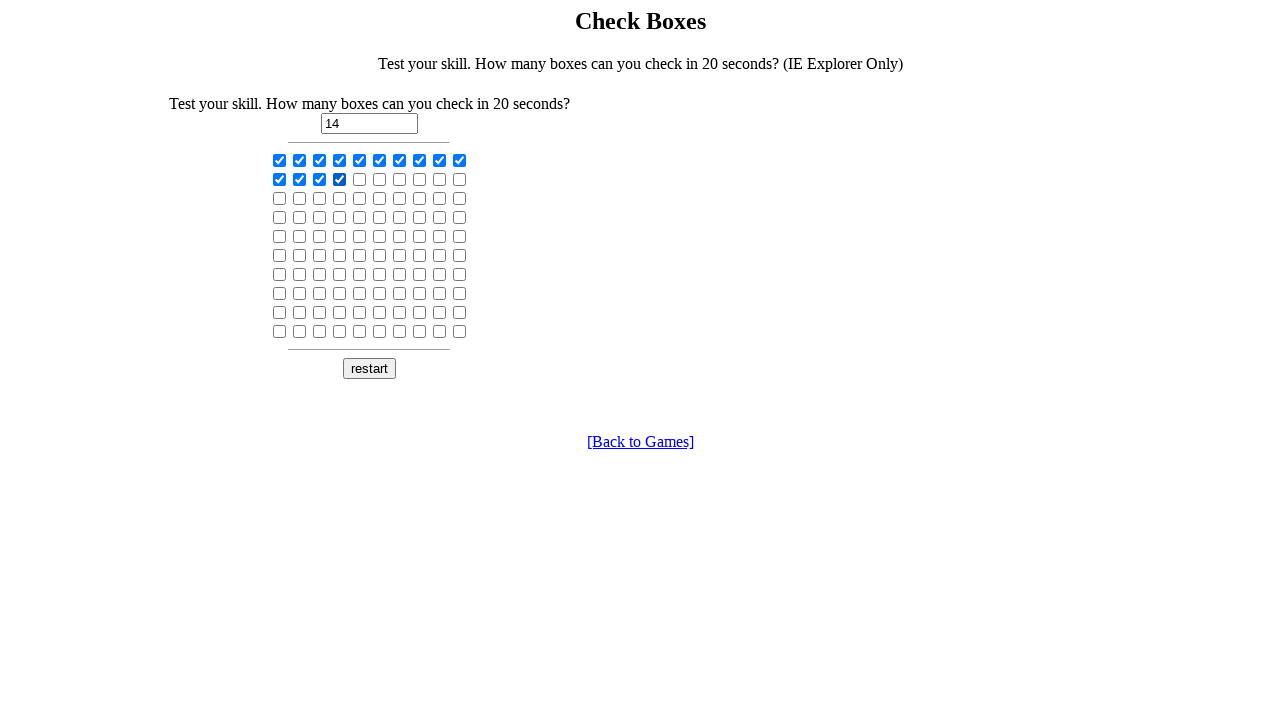

Clicked a checkbox to select it at (360, 179) on input[type='checkbox'] >> nth=14
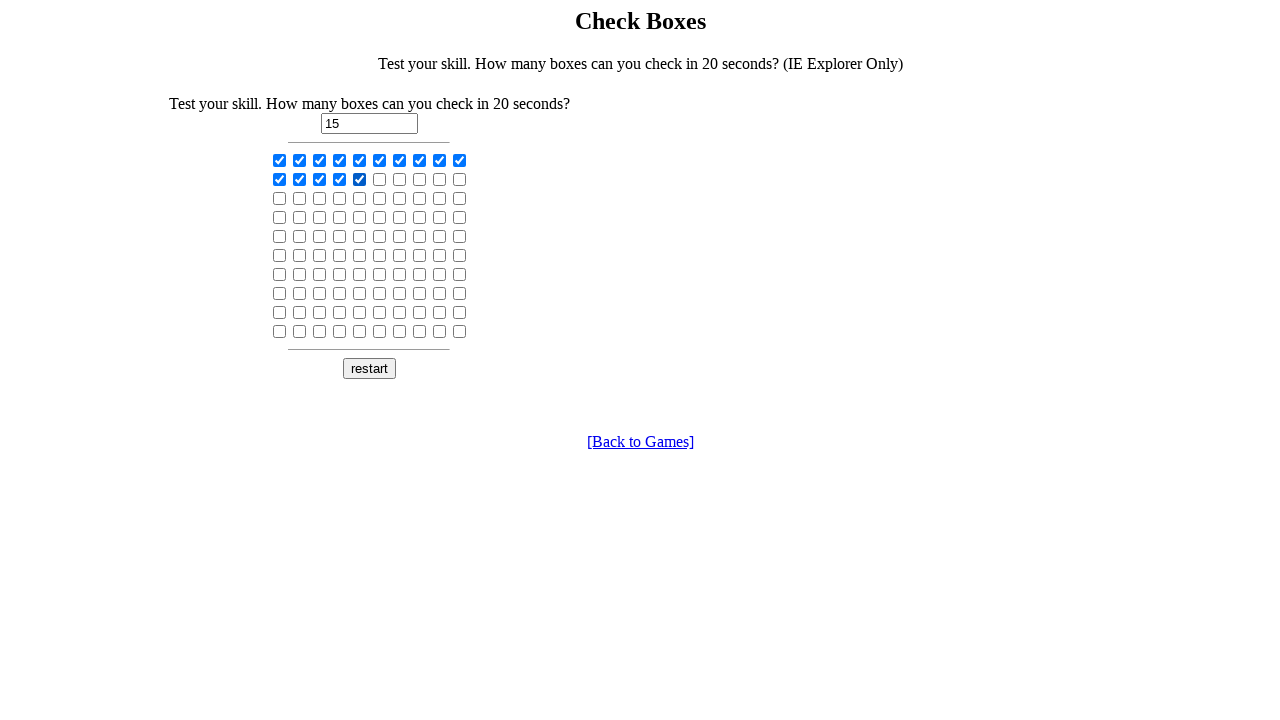

Clicked a checkbox to select it at (380, 179) on input[type='checkbox'] >> nth=15
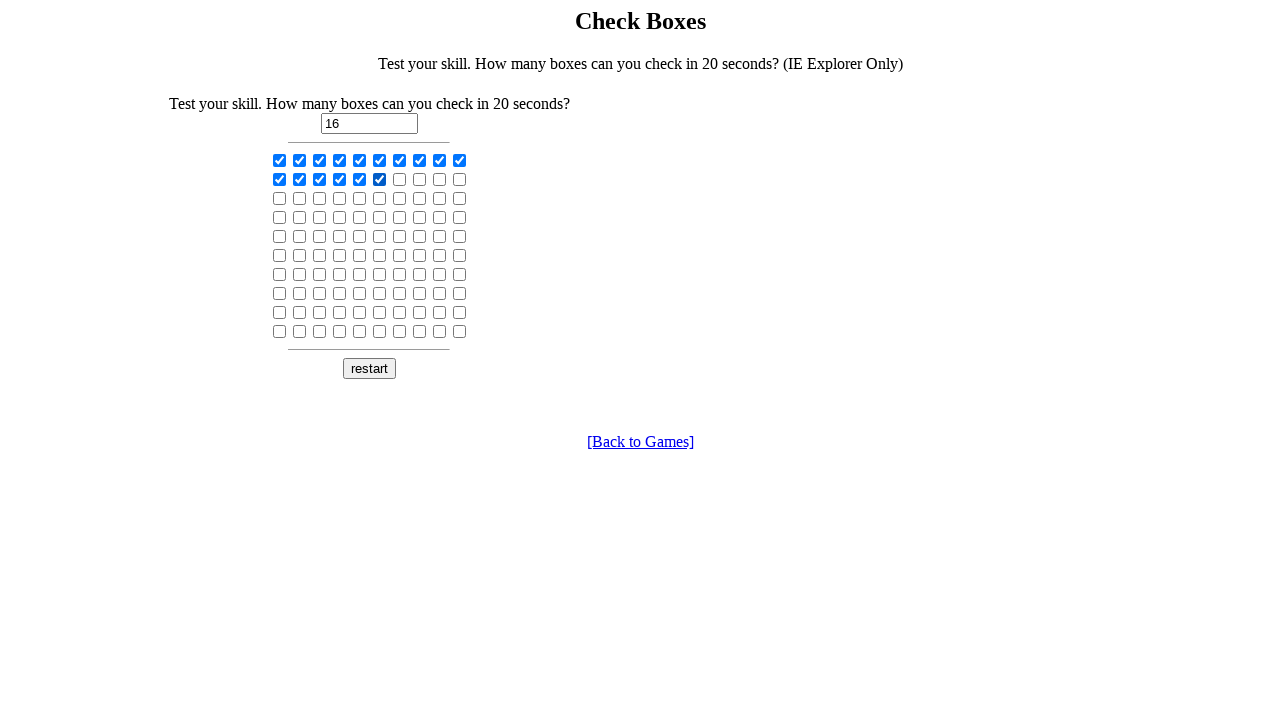

Clicked a checkbox to select it at (400, 179) on input[type='checkbox'] >> nth=16
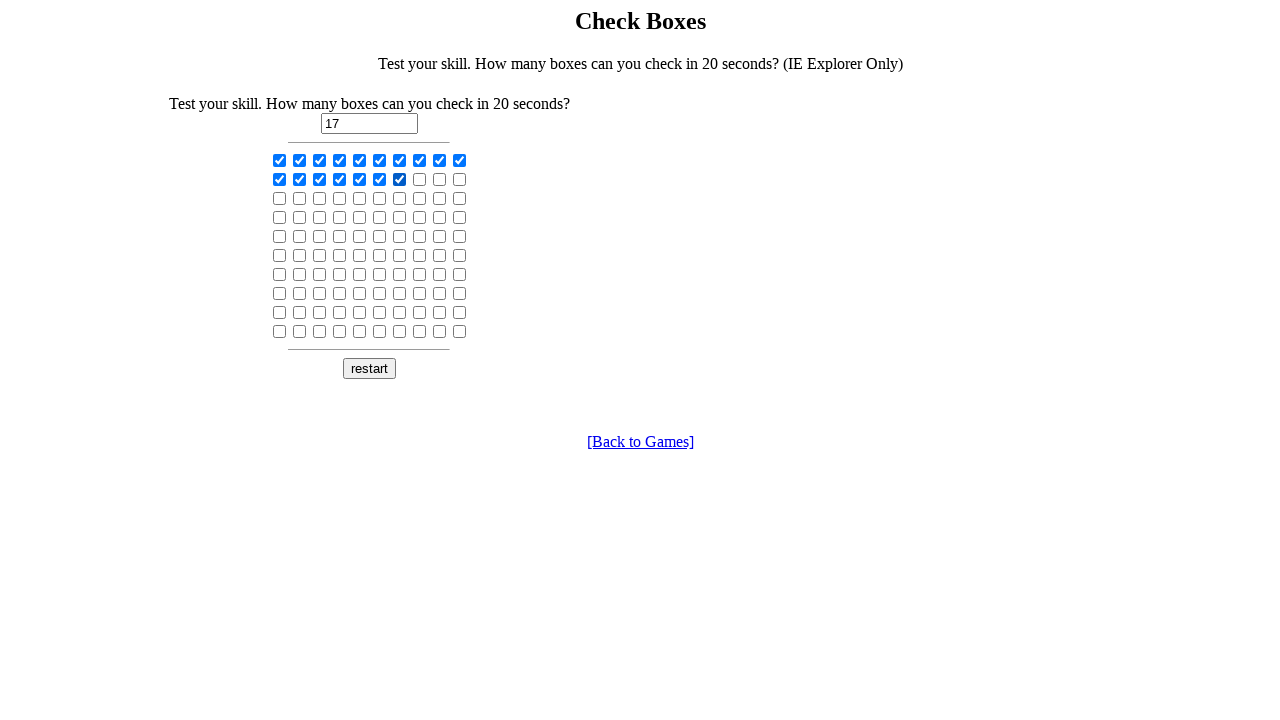

Clicked a checkbox to select it at (420, 179) on input[type='checkbox'] >> nth=17
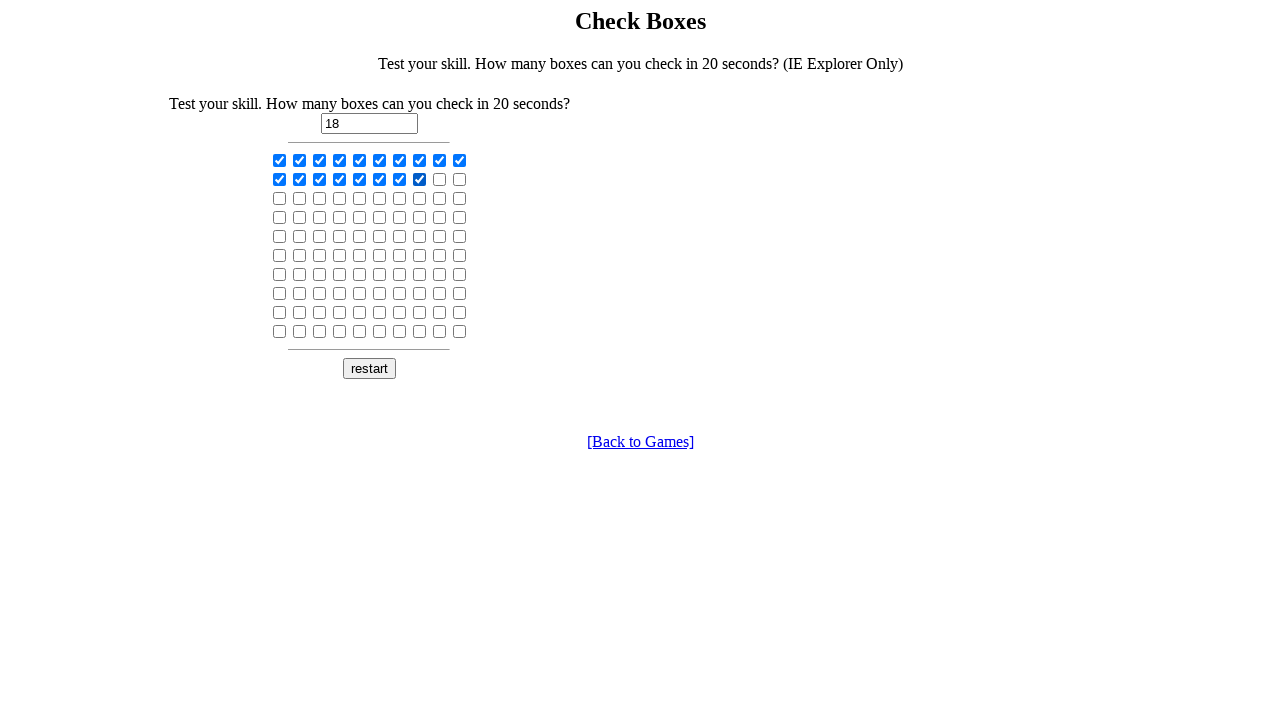

Clicked a checkbox to select it at (440, 179) on input[type='checkbox'] >> nth=18
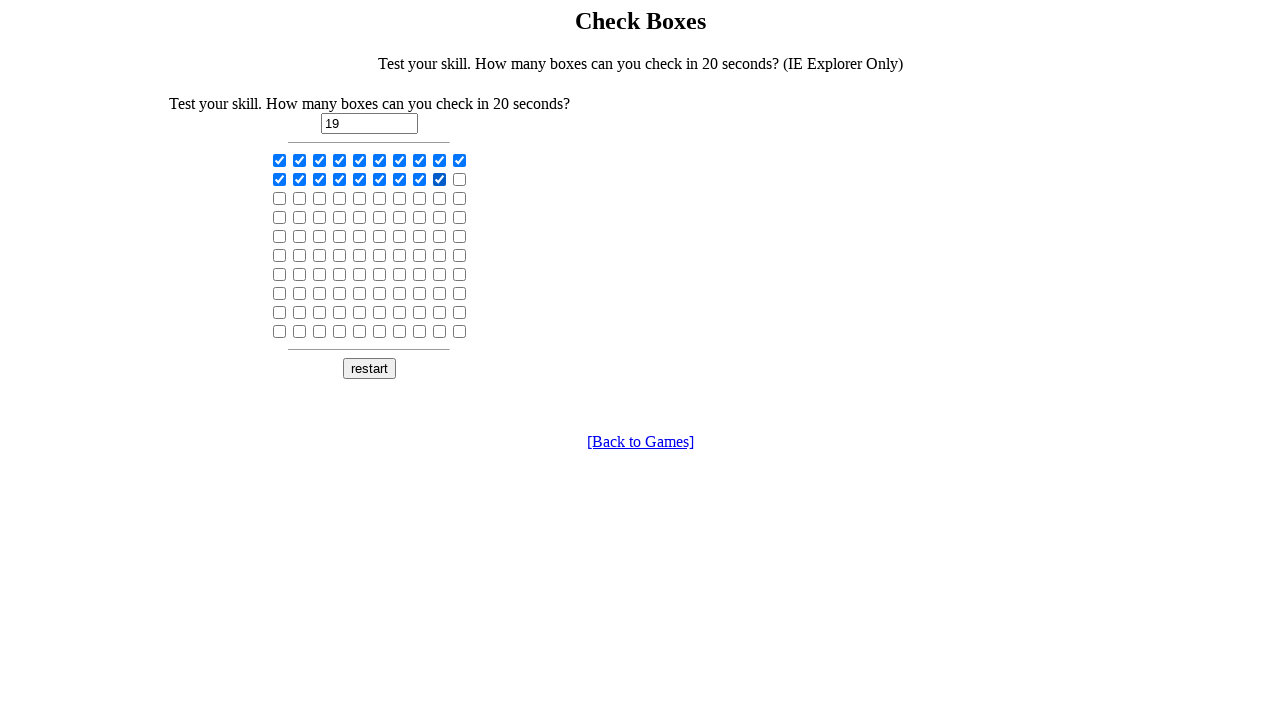

Clicked a checkbox to select it at (460, 179) on input[type='checkbox'] >> nth=19
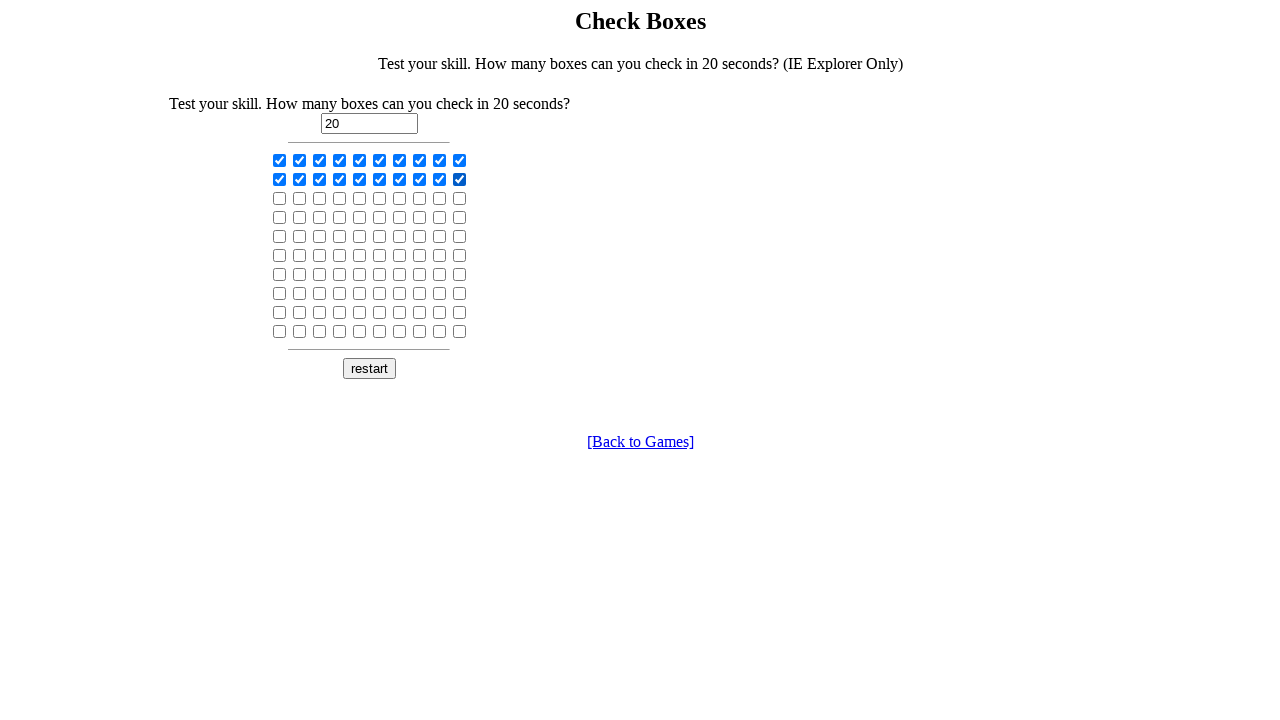

Clicked a checkbox to select it at (280, 198) on input[type='checkbox'] >> nth=20
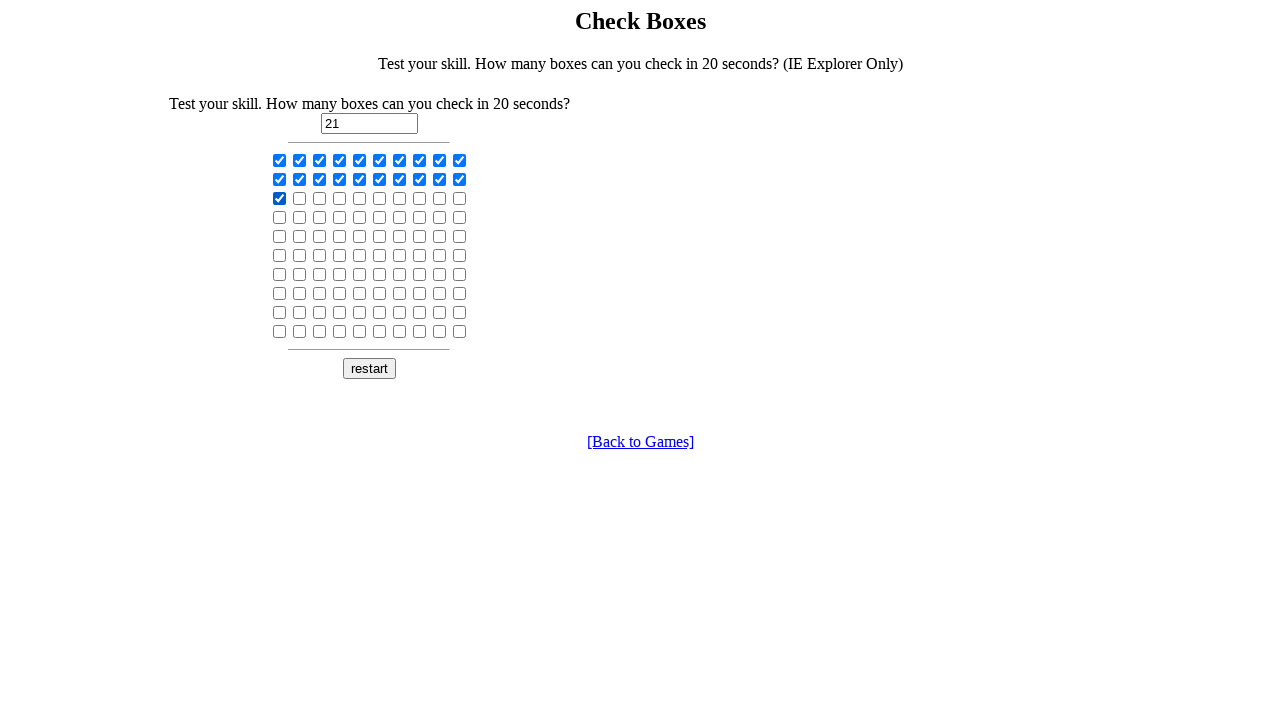

Clicked a checkbox to select it at (300, 198) on input[type='checkbox'] >> nth=21
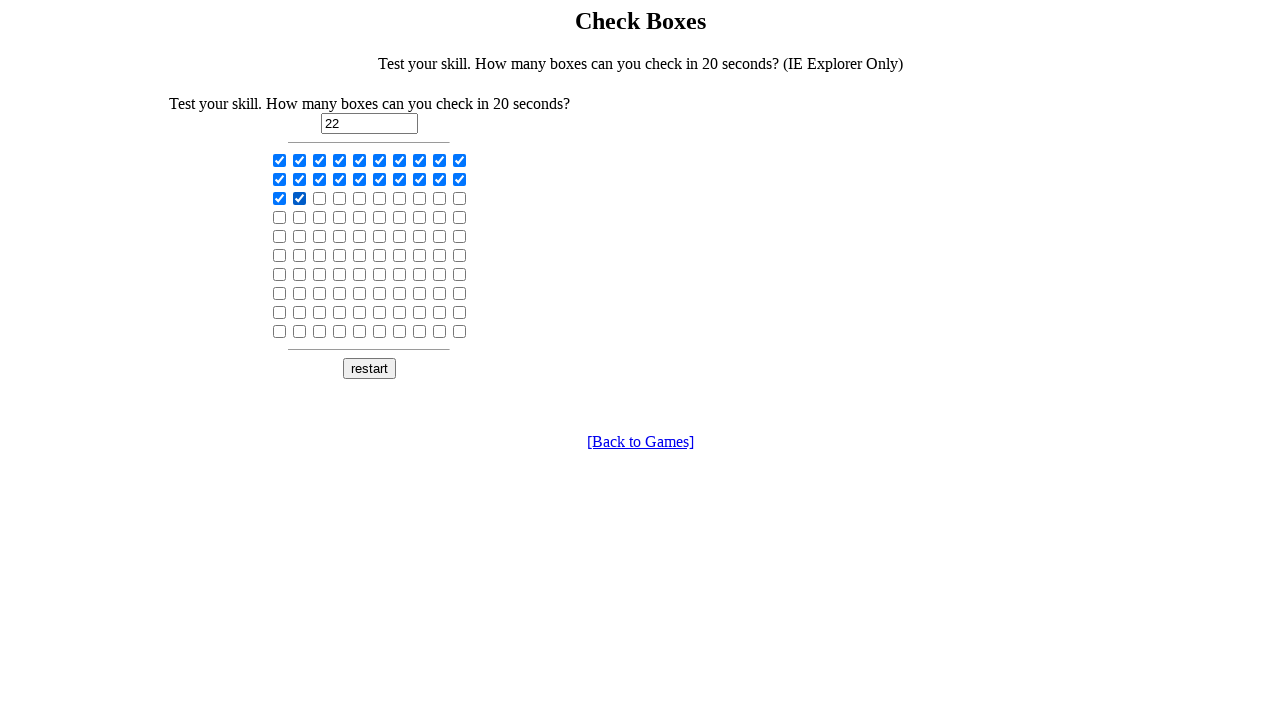

Clicked a checkbox to select it at (320, 198) on input[type='checkbox'] >> nth=22
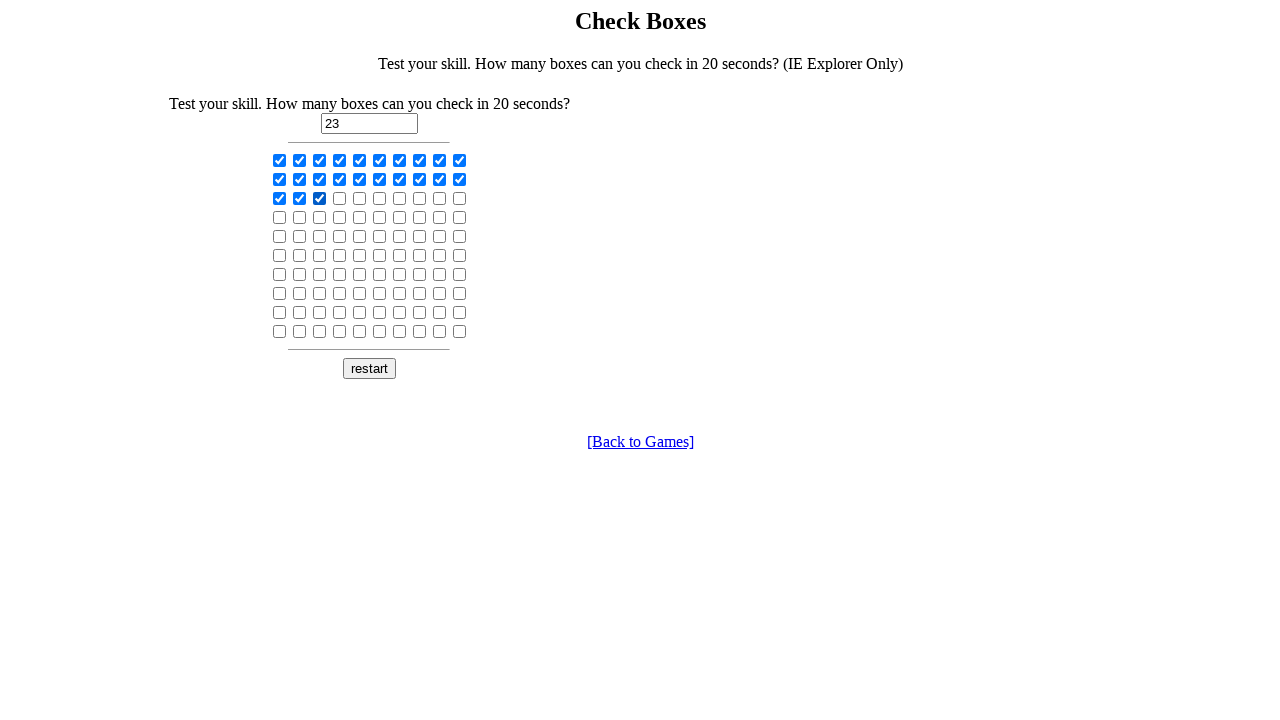

Clicked a checkbox to select it at (340, 198) on input[type='checkbox'] >> nth=23
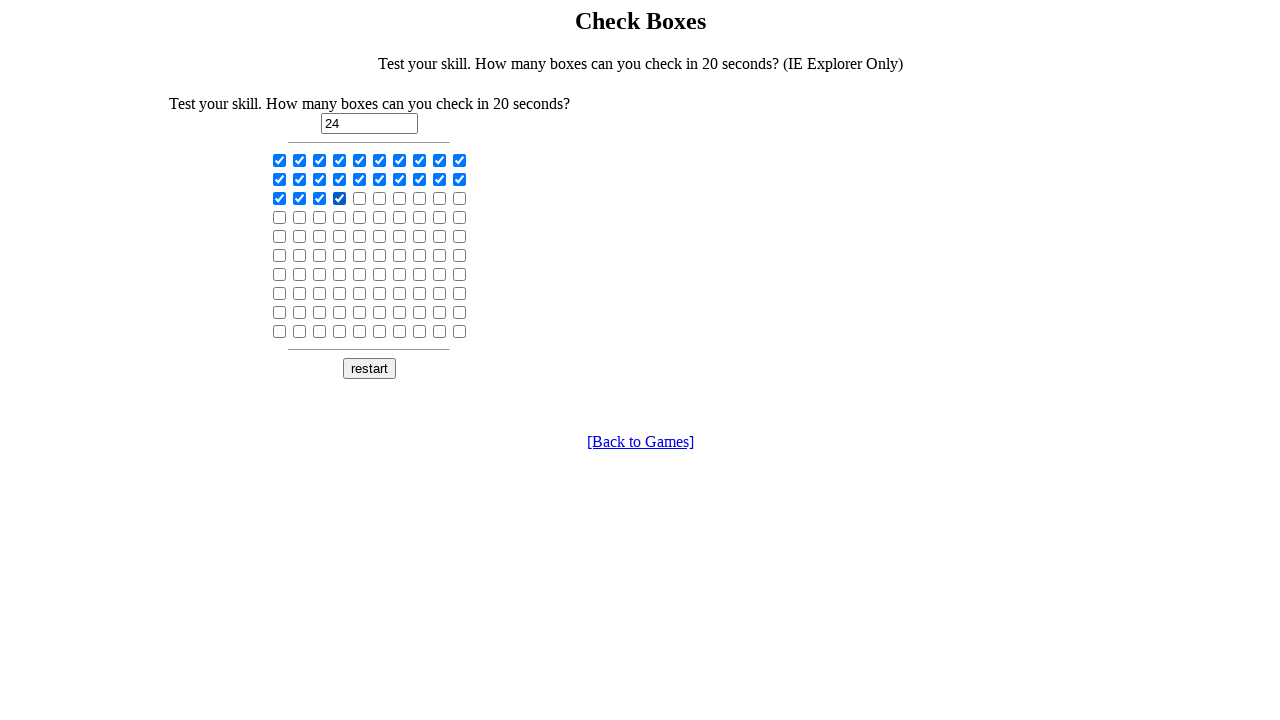

Clicked a checkbox to select it at (360, 198) on input[type='checkbox'] >> nth=24
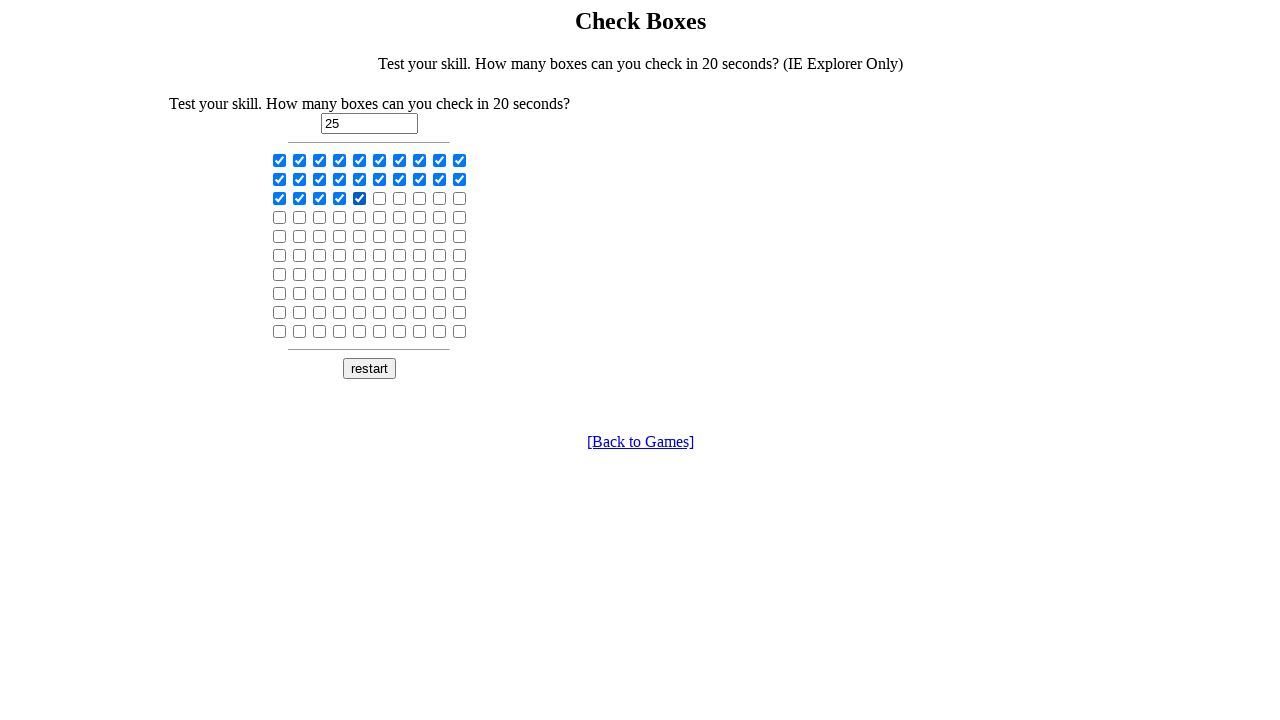

Clicked a checkbox to select it at (380, 198) on input[type='checkbox'] >> nth=25
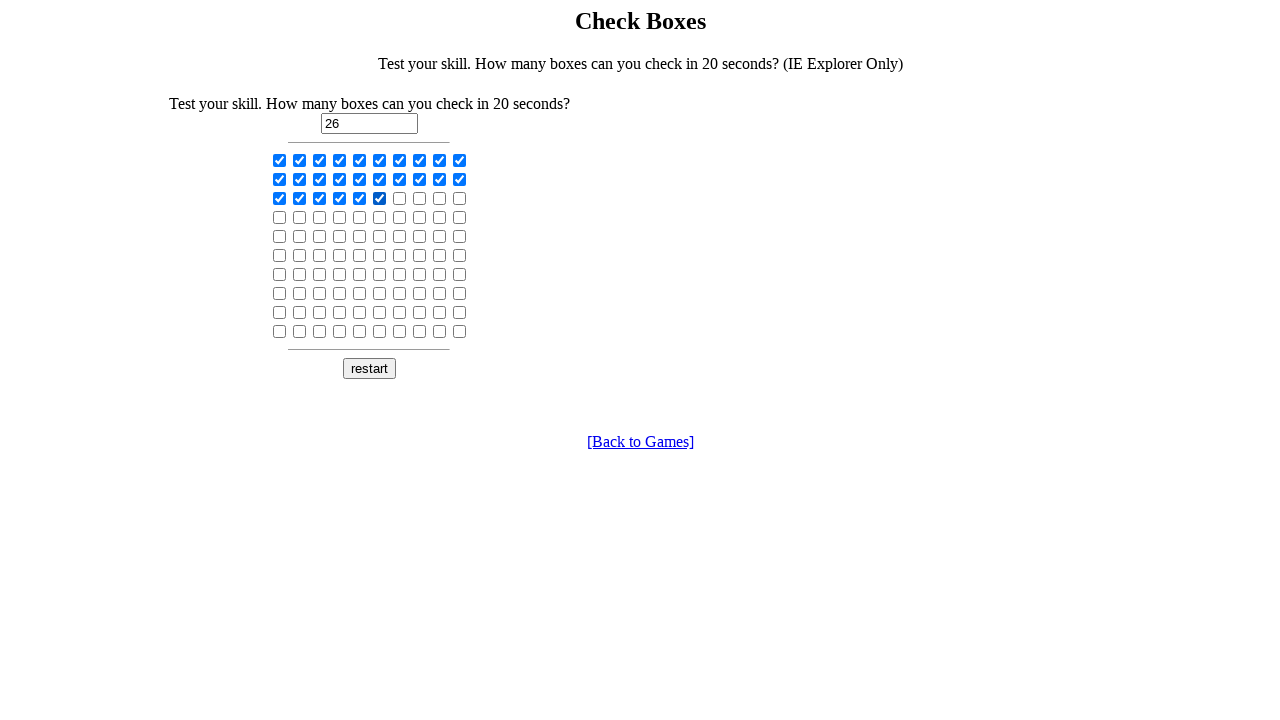

Clicked a checkbox to select it at (400, 198) on input[type='checkbox'] >> nth=26
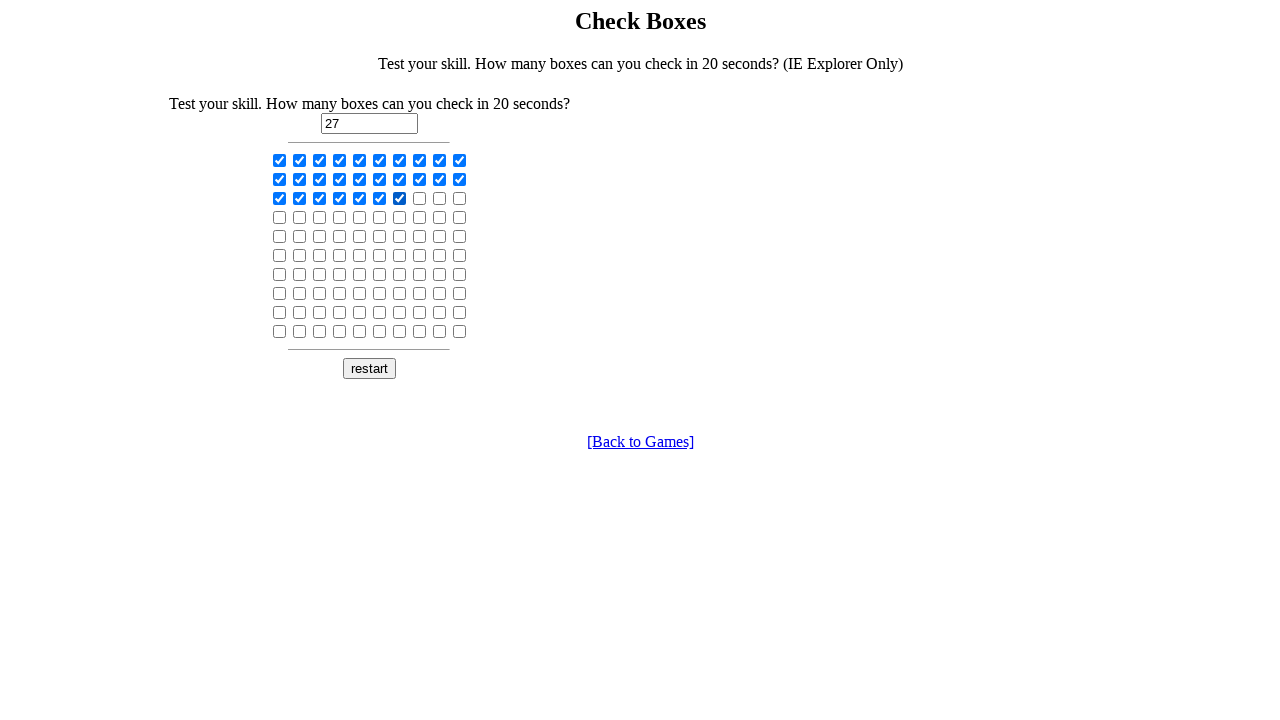

Clicked a checkbox to select it at (420, 198) on input[type='checkbox'] >> nth=27
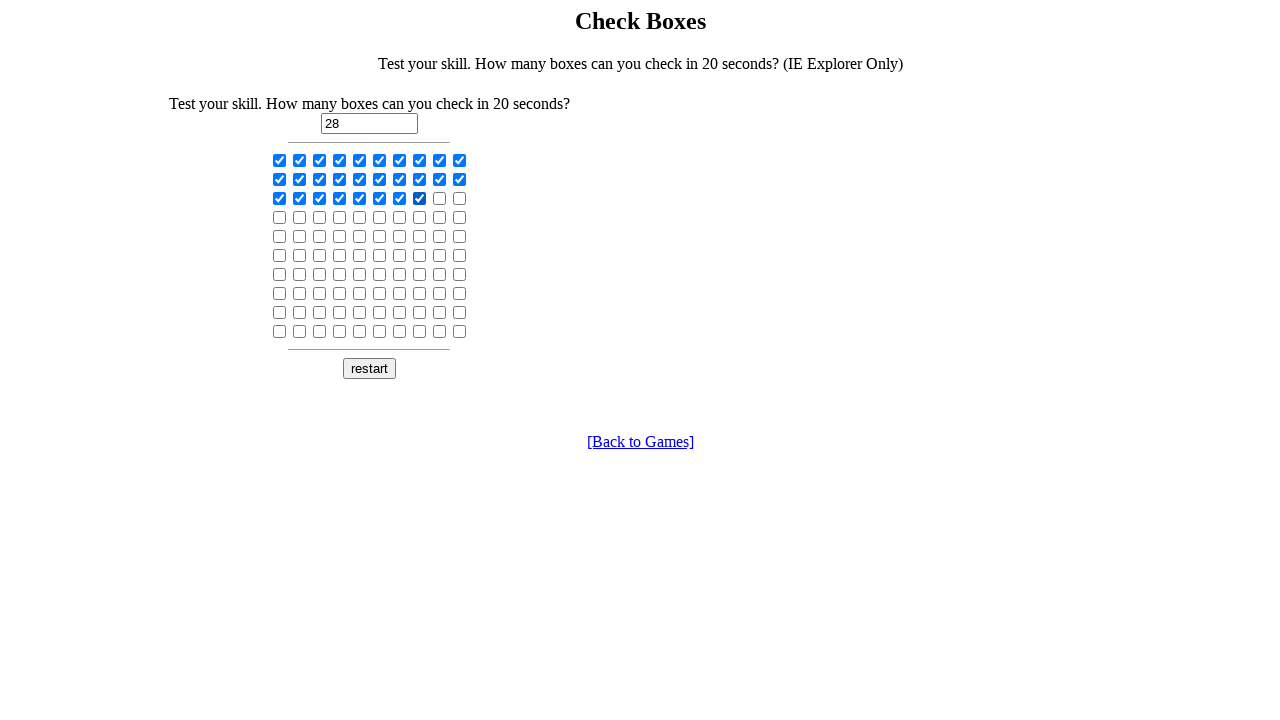

Clicked a checkbox to select it at (440, 198) on input[type='checkbox'] >> nth=28
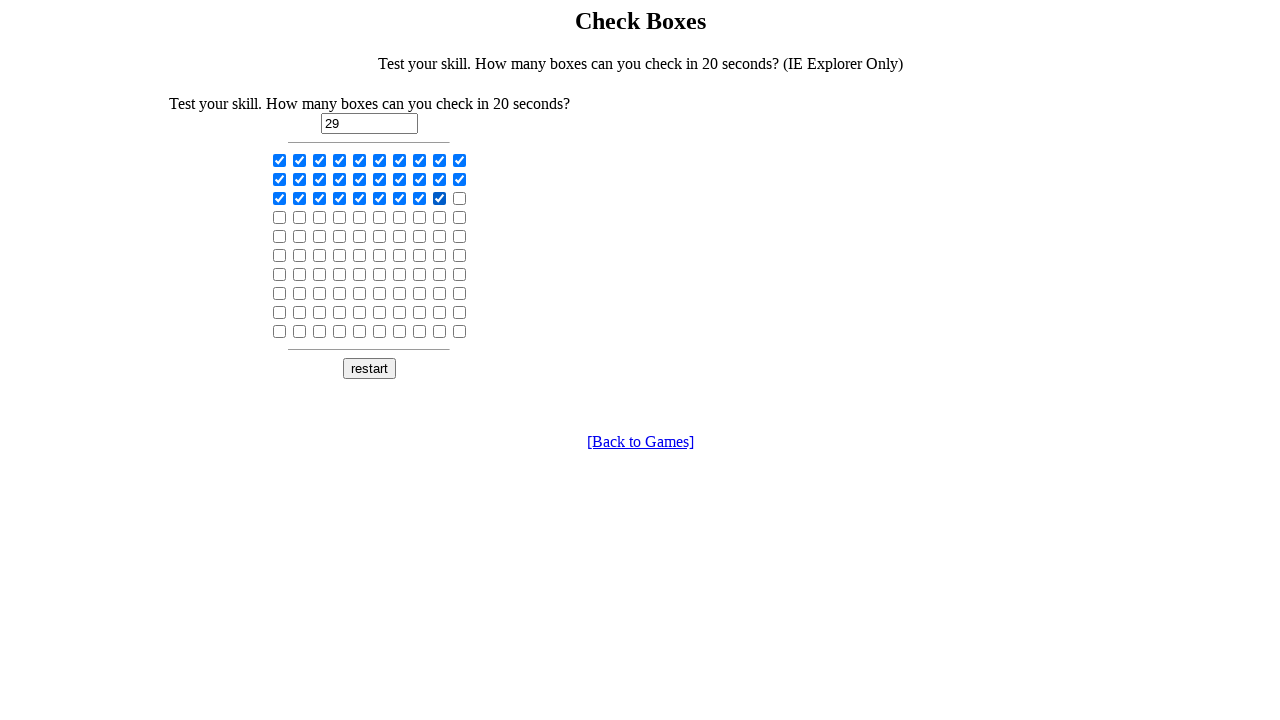

Clicked a checkbox to select it at (460, 198) on input[type='checkbox'] >> nth=29
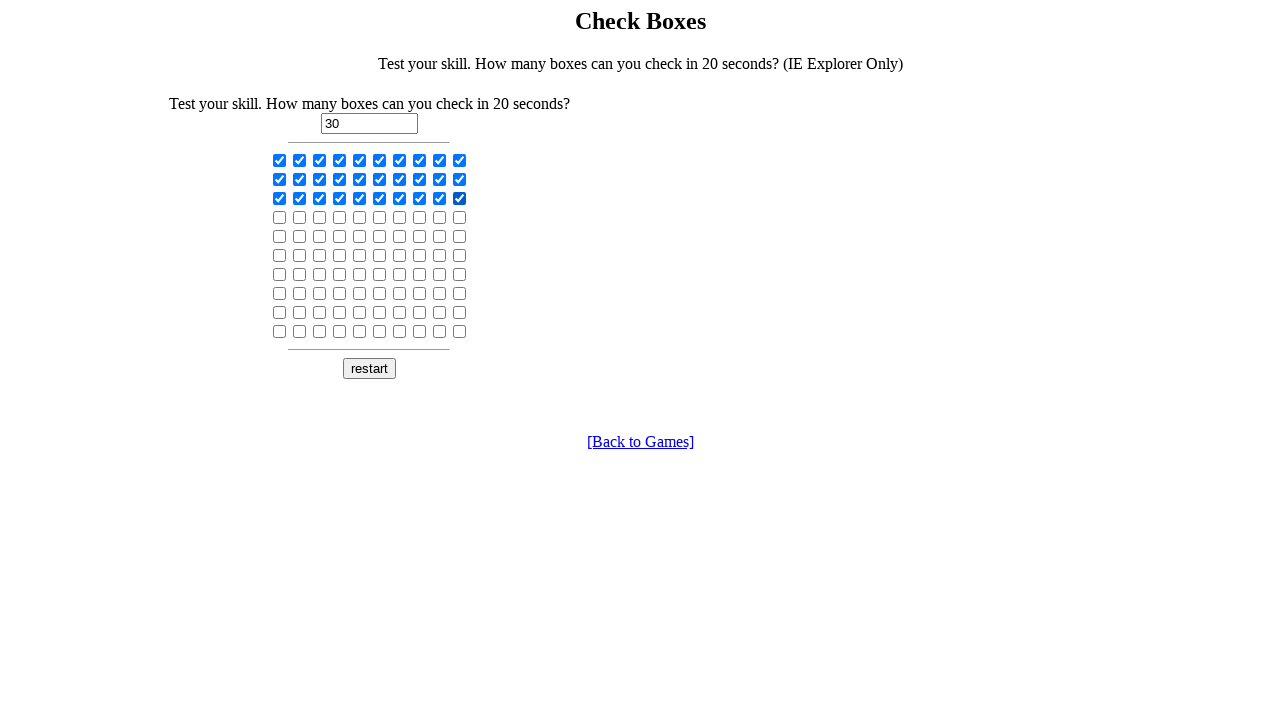

Clicked a checkbox to select it at (280, 217) on input[type='checkbox'] >> nth=30
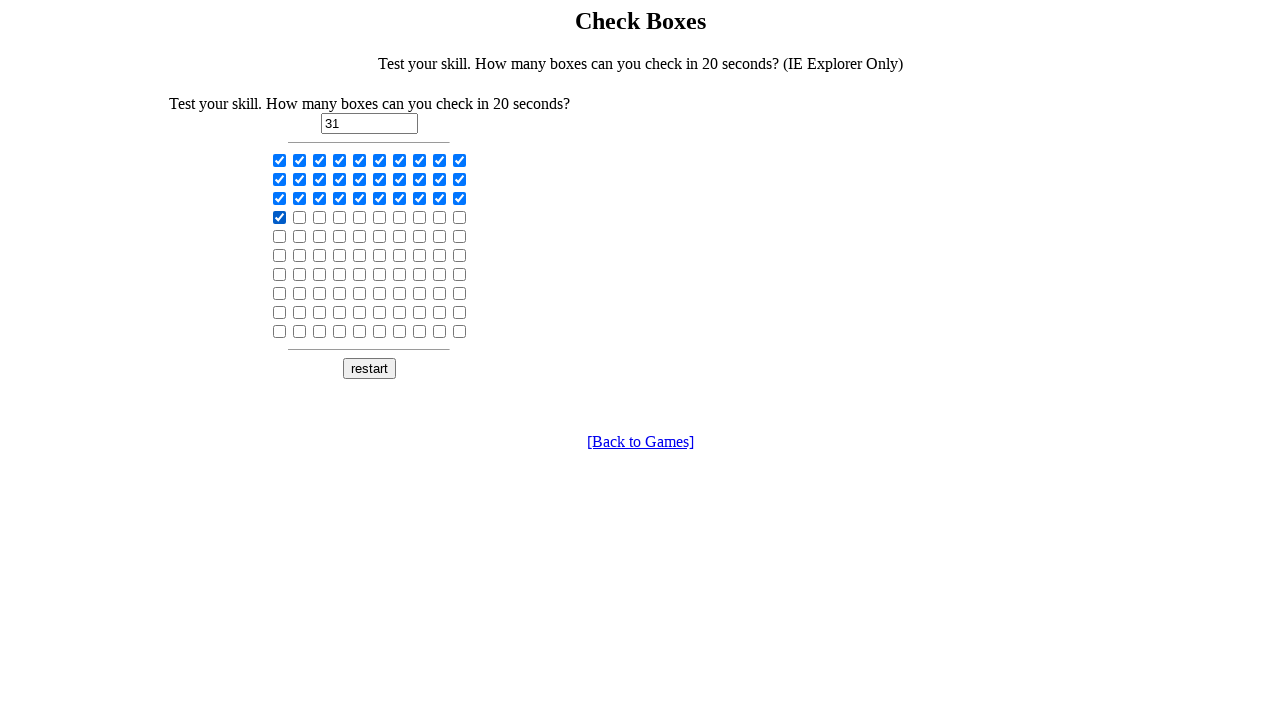

Clicked a checkbox to select it at (300, 217) on input[type='checkbox'] >> nth=31
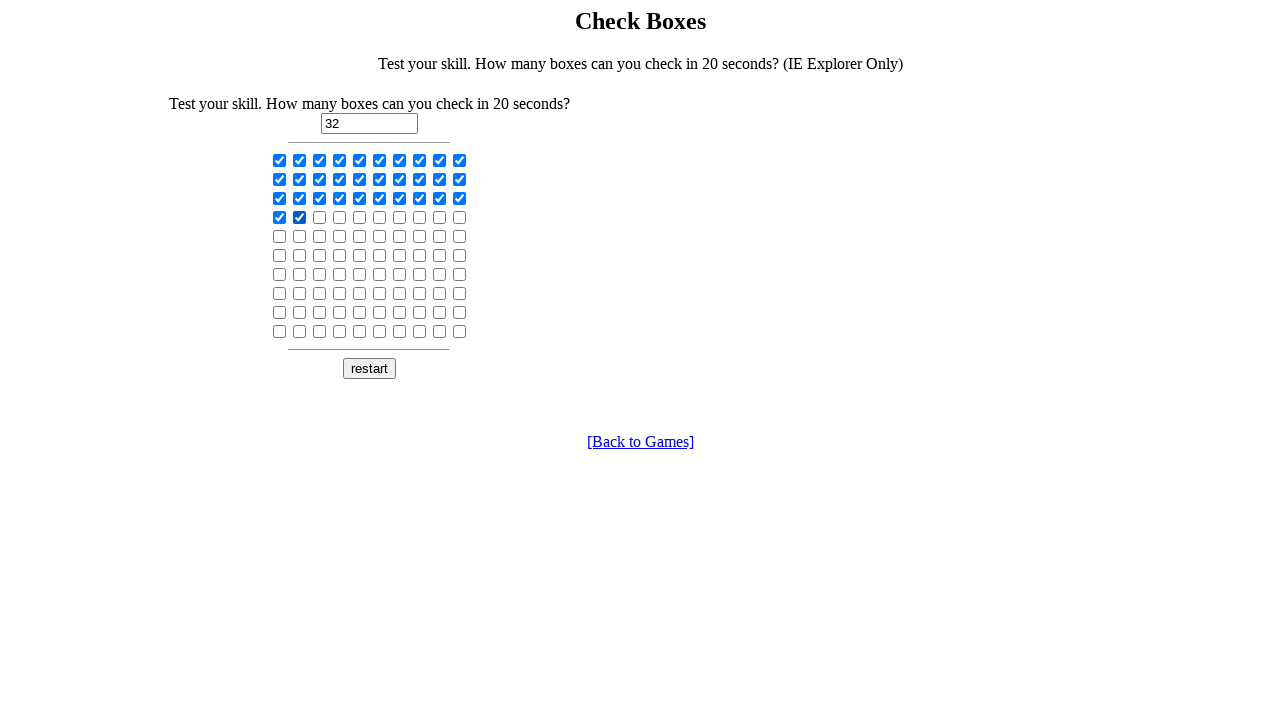

Clicked a checkbox to select it at (320, 217) on input[type='checkbox'] >> nth=32
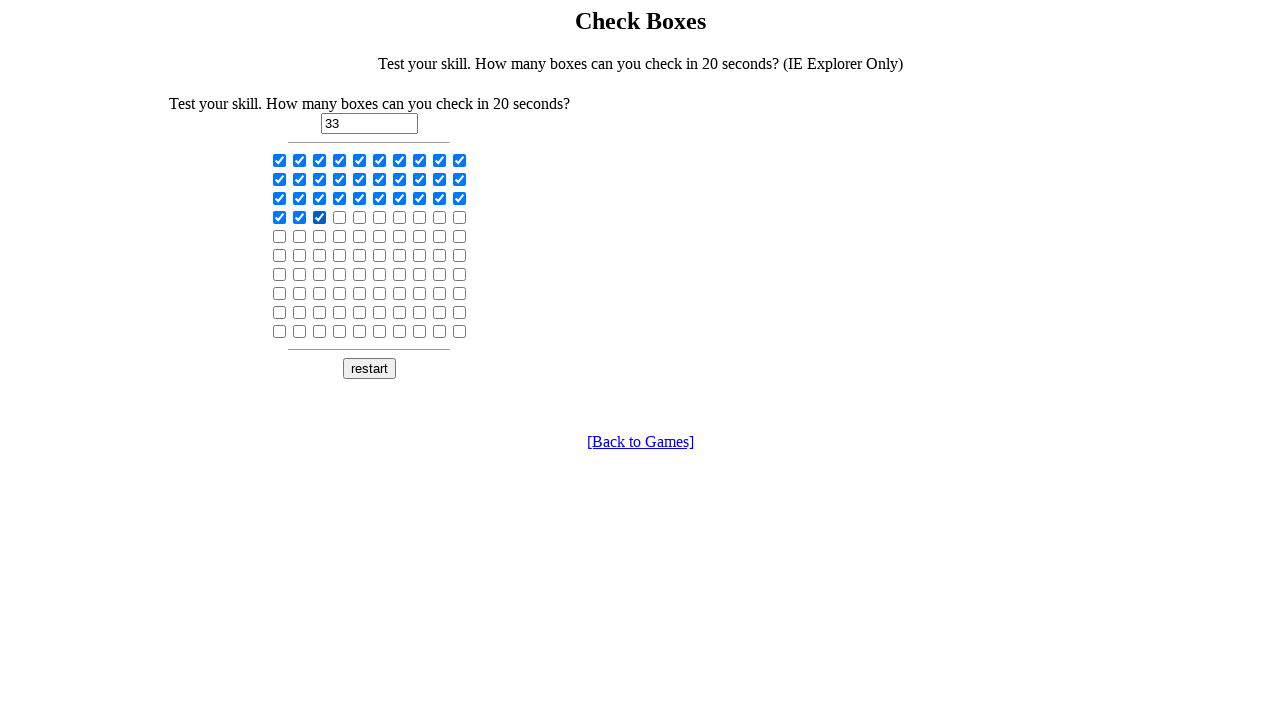

Clicked a checkbox to select it at (340, 217) on input[type='checkbox'] >> nth=33
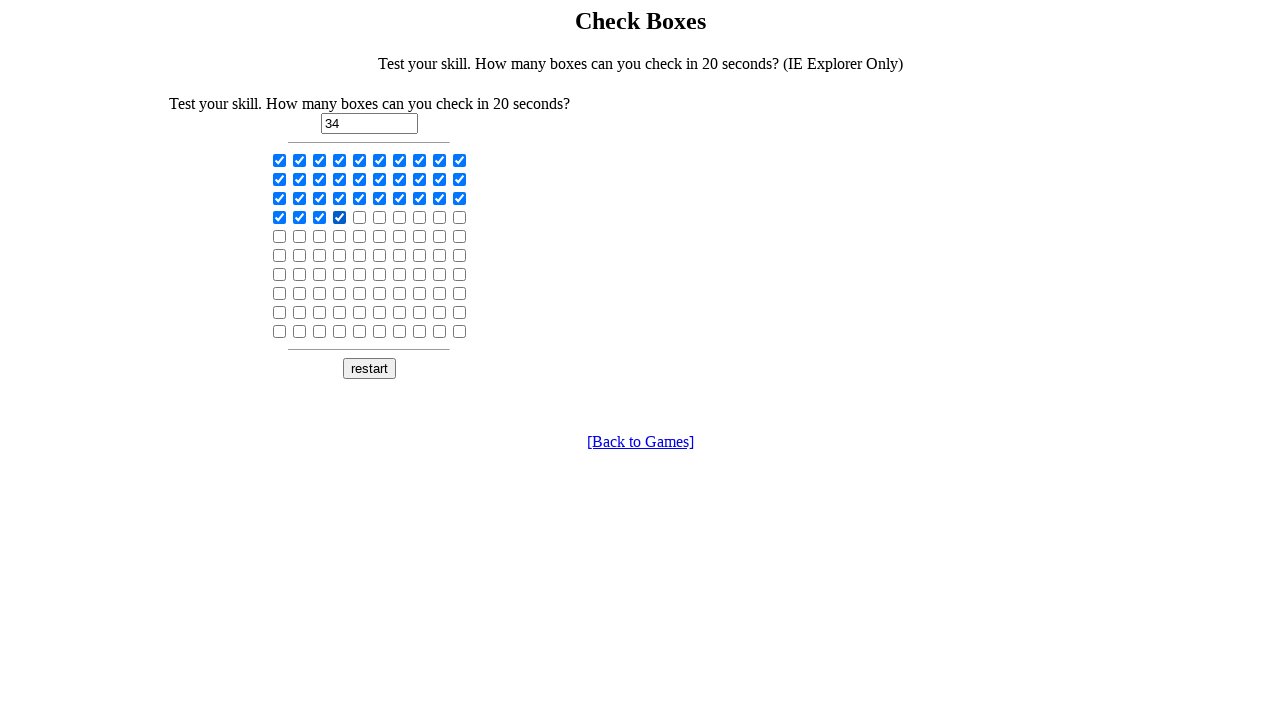

Clicked a checkbox to select it at (360, 217) on input[type='checkbox'] >> nth=34
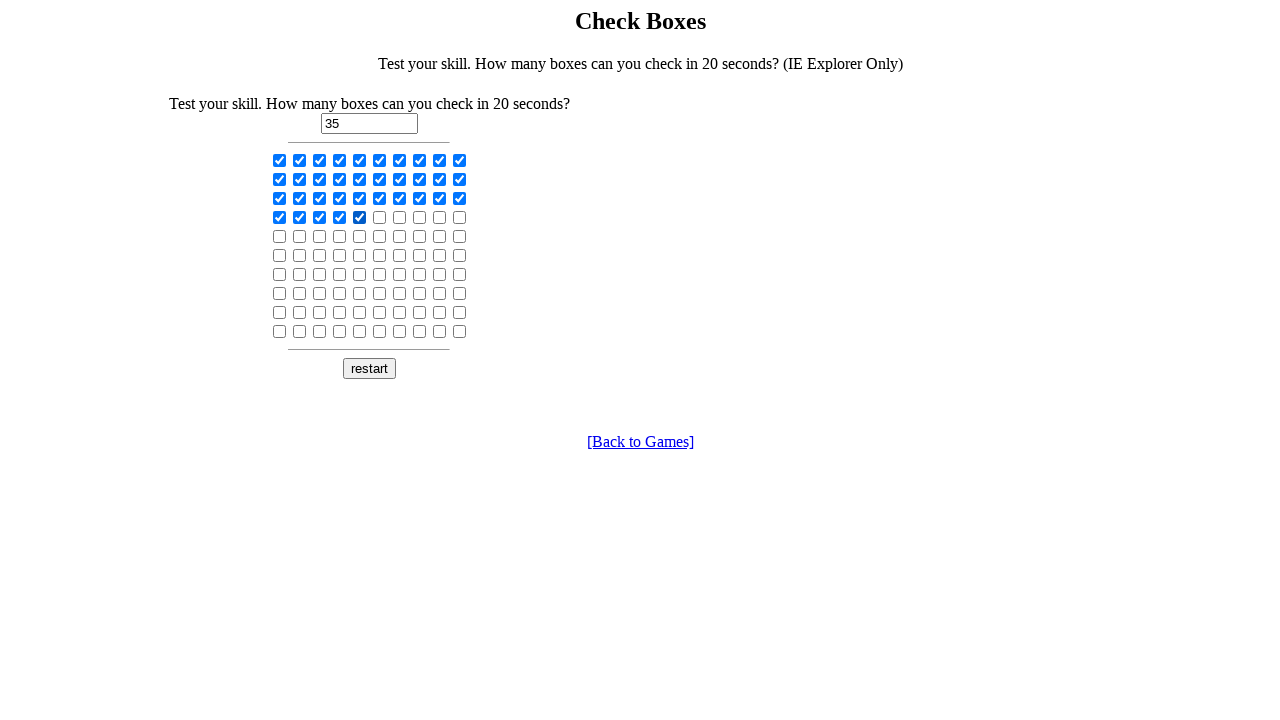

Clicked a checkbox to select it at (380, 217) on input[type='checkbox'] >> nth=35
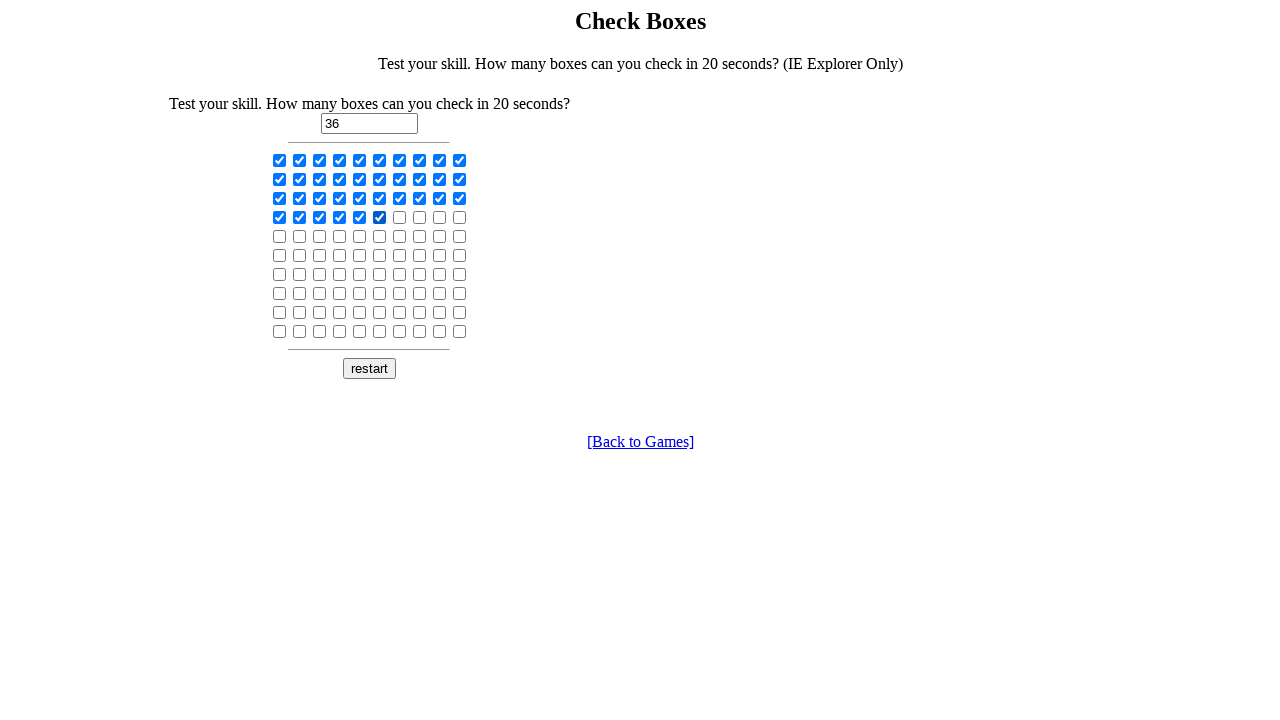

Clicked a checkbox to select it at (400, 217) on input[type='checkbox'] >> nth=36
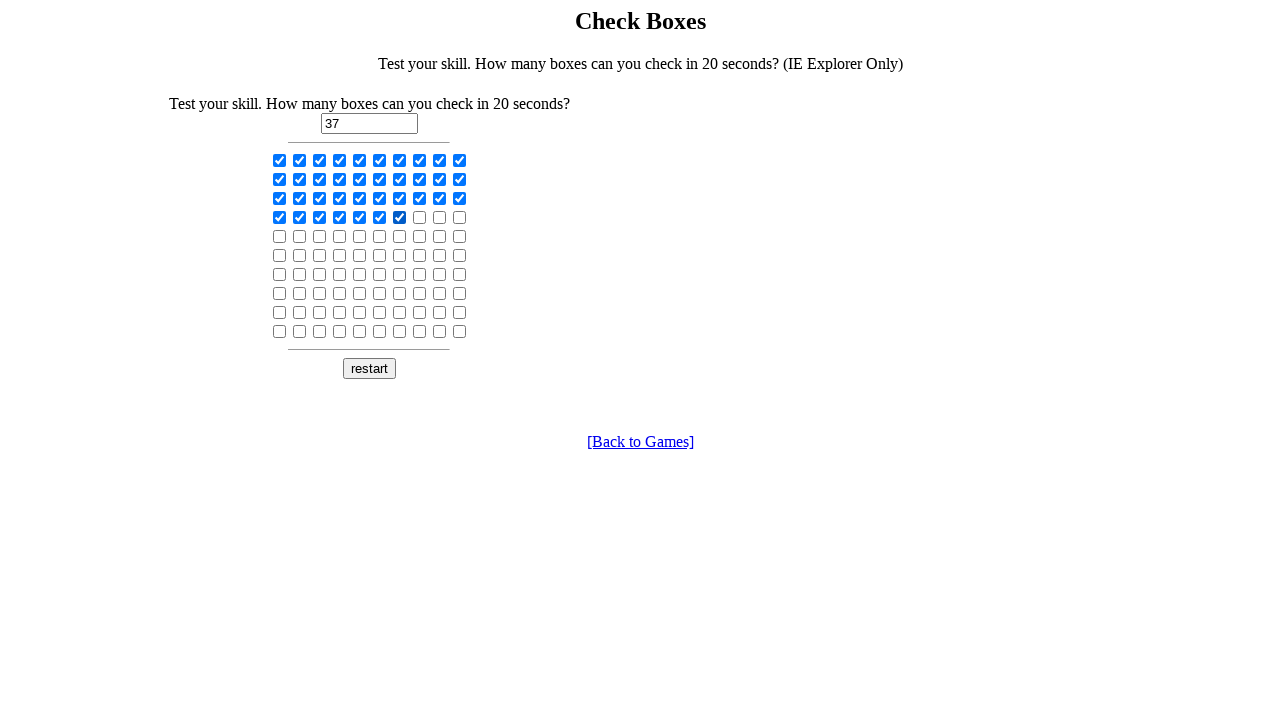

Clicked a checkbox to select it at (420, 217) on input[type='checkbox'] >> nth=37
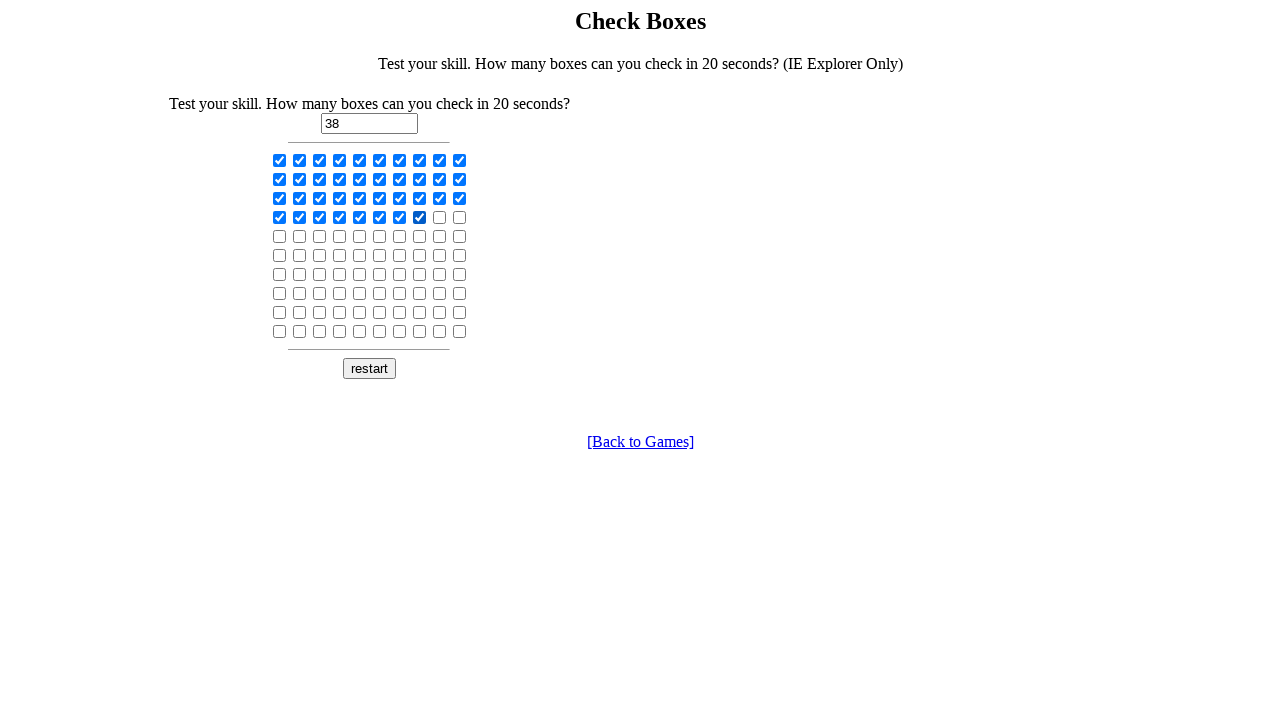

Clicked a checkbox to select it at (440, 217) on input[type='checkbox'] >> nth=38
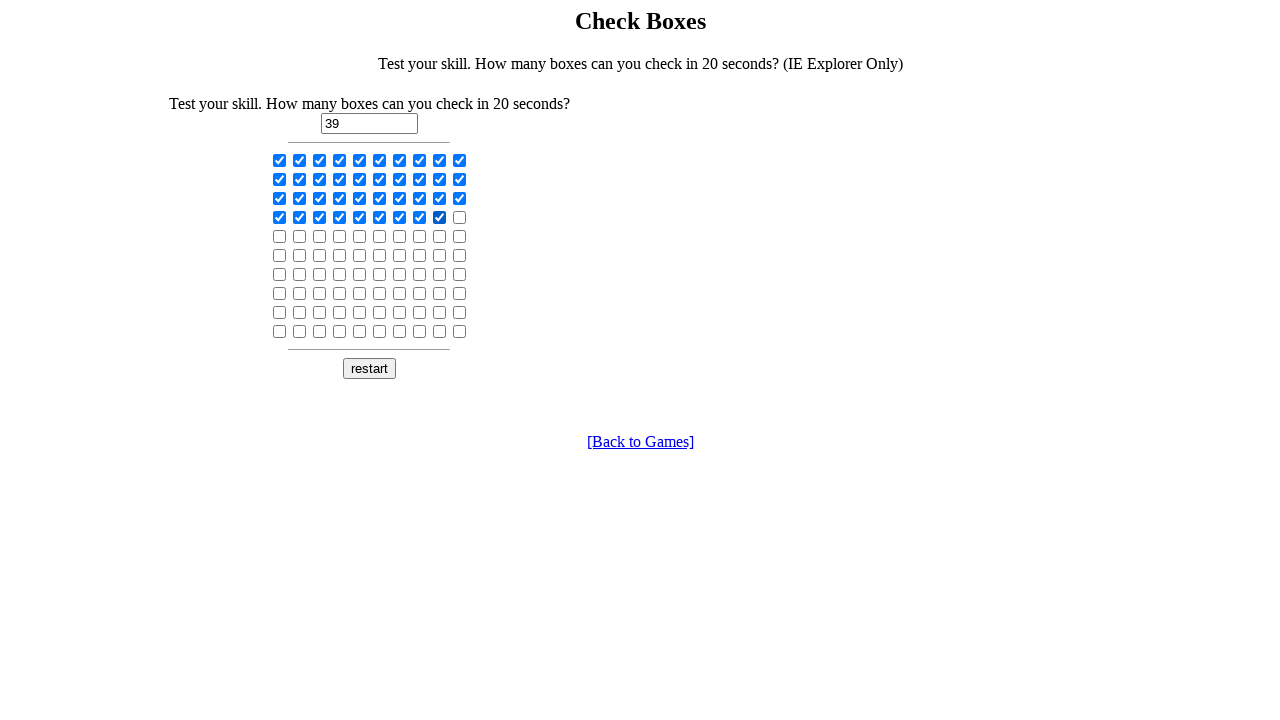

Clicked a checkbox to select it at (460, 217) on input[type='checkbox'] >> nth=39
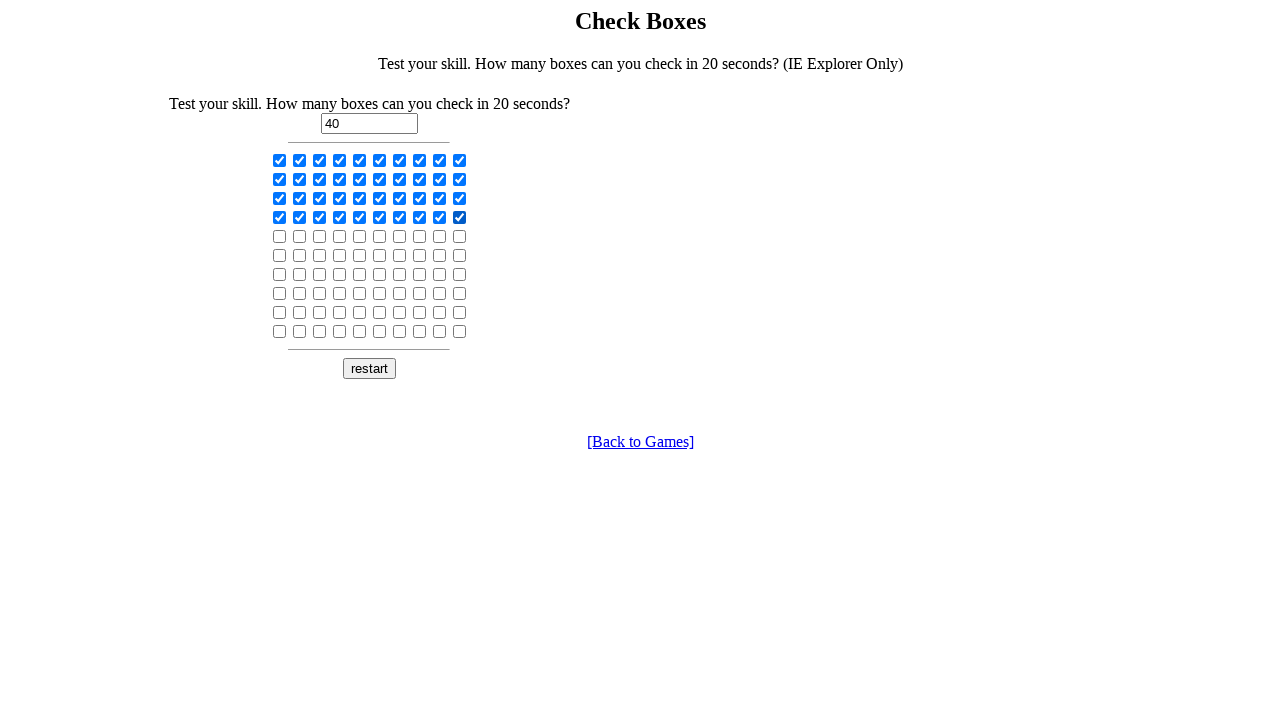

Clicked a checkbox to select it at (280, 236) on input[type='checkbox'] >> nth=40
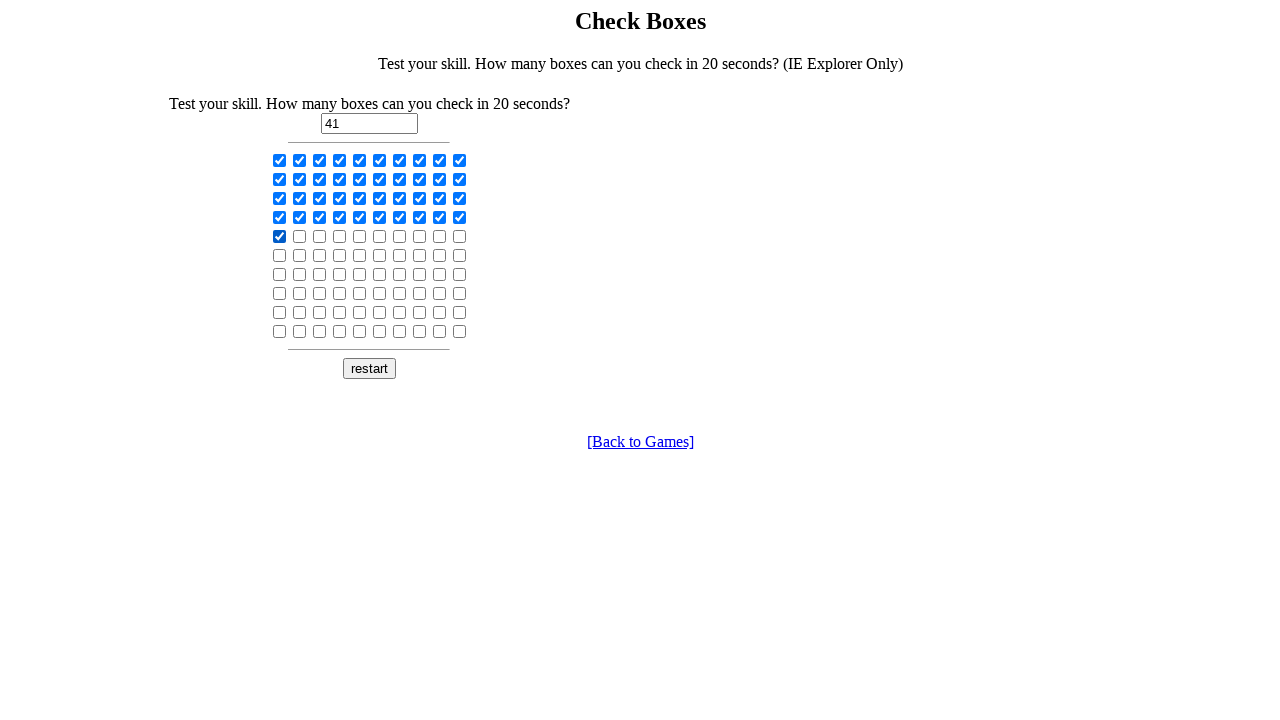

Clicked a checkbox to select it at (300, 236) on input[type='checkbox'] >> nth=41
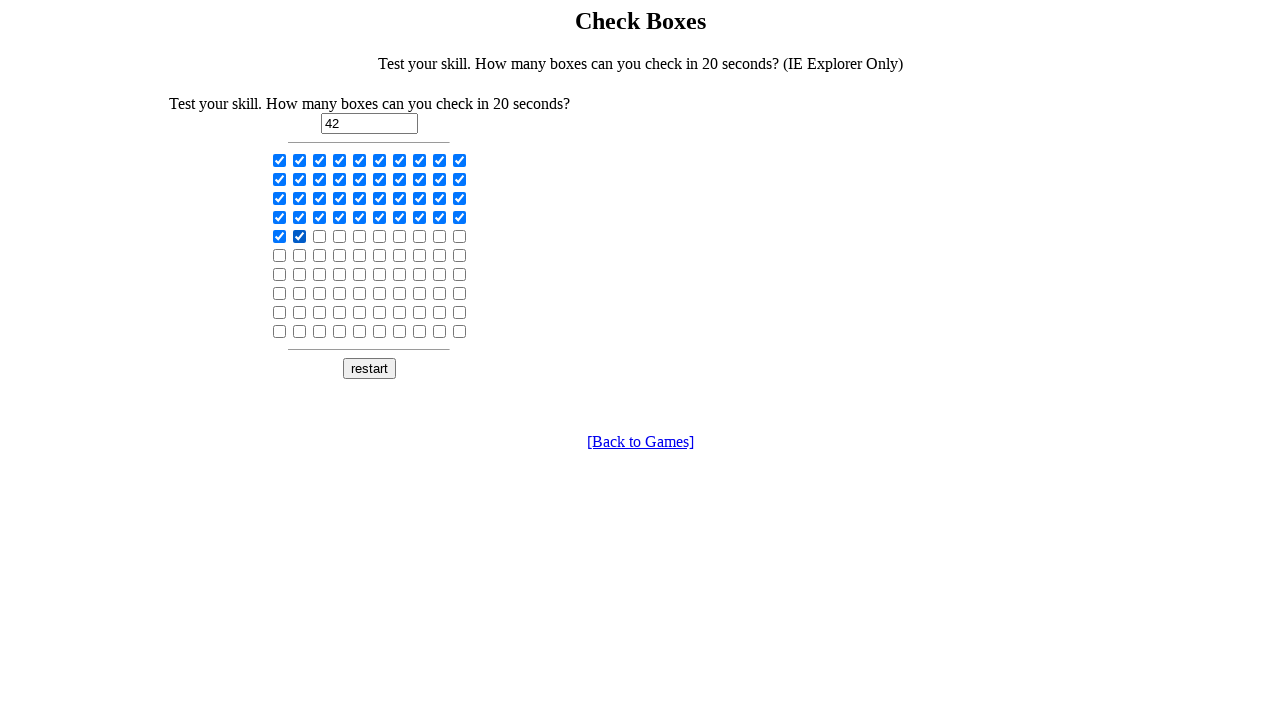

Clicked a checkbox to select it at (320, 236) on input[type='checkbox'] >> nth=42
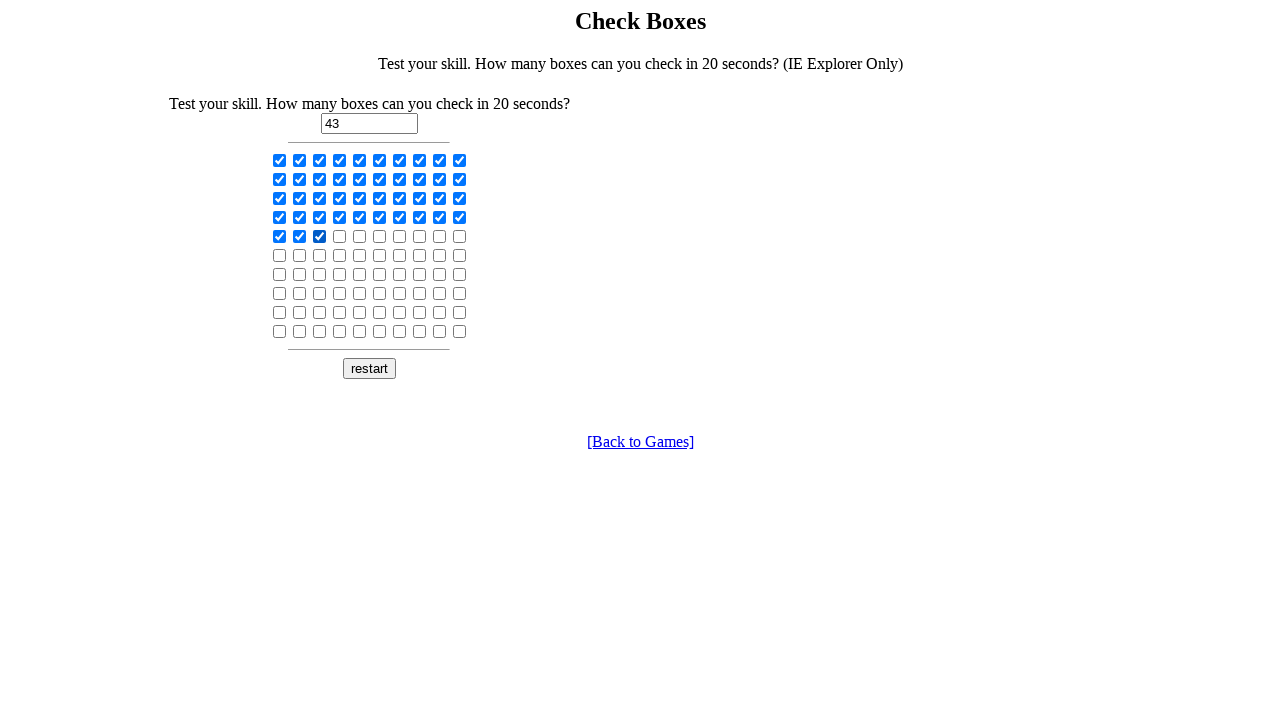

Clicked a checkbox to select it at (340, 236) on input[type='checkbox'] >> nth=43
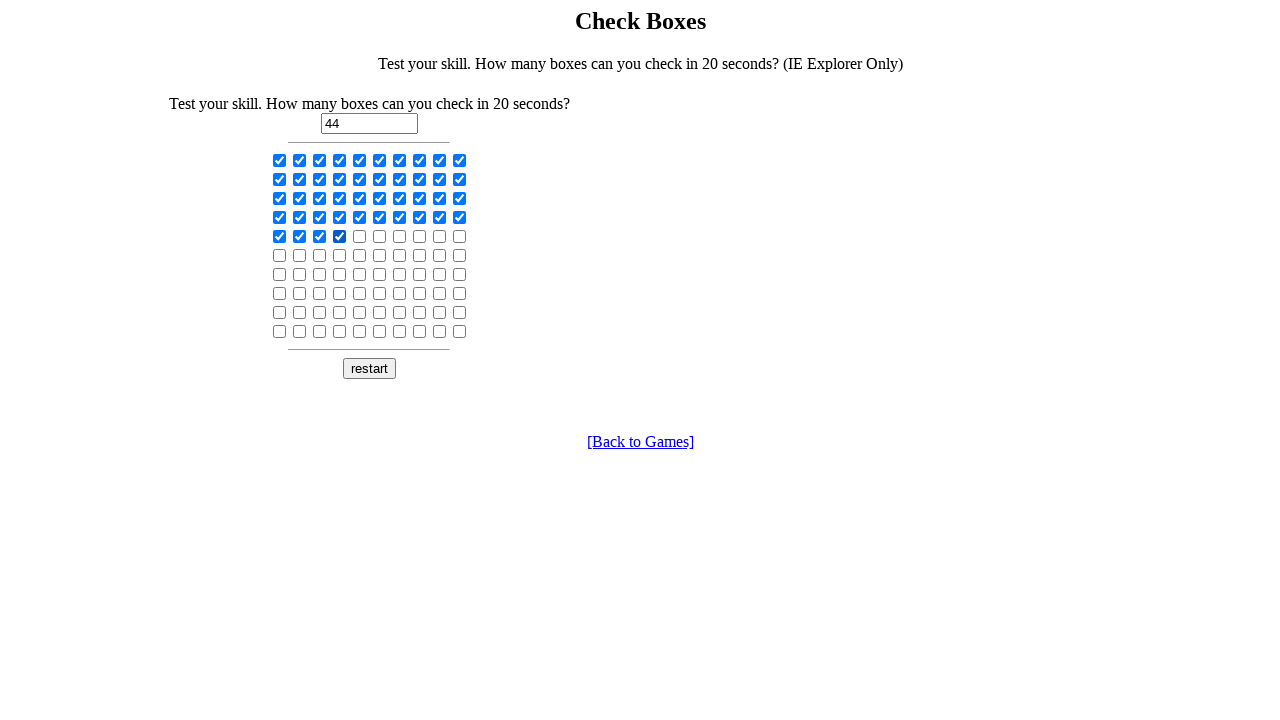

Clicked a checkbox to select it at (360, 236) on input[type='checkbox'] >> nth=44
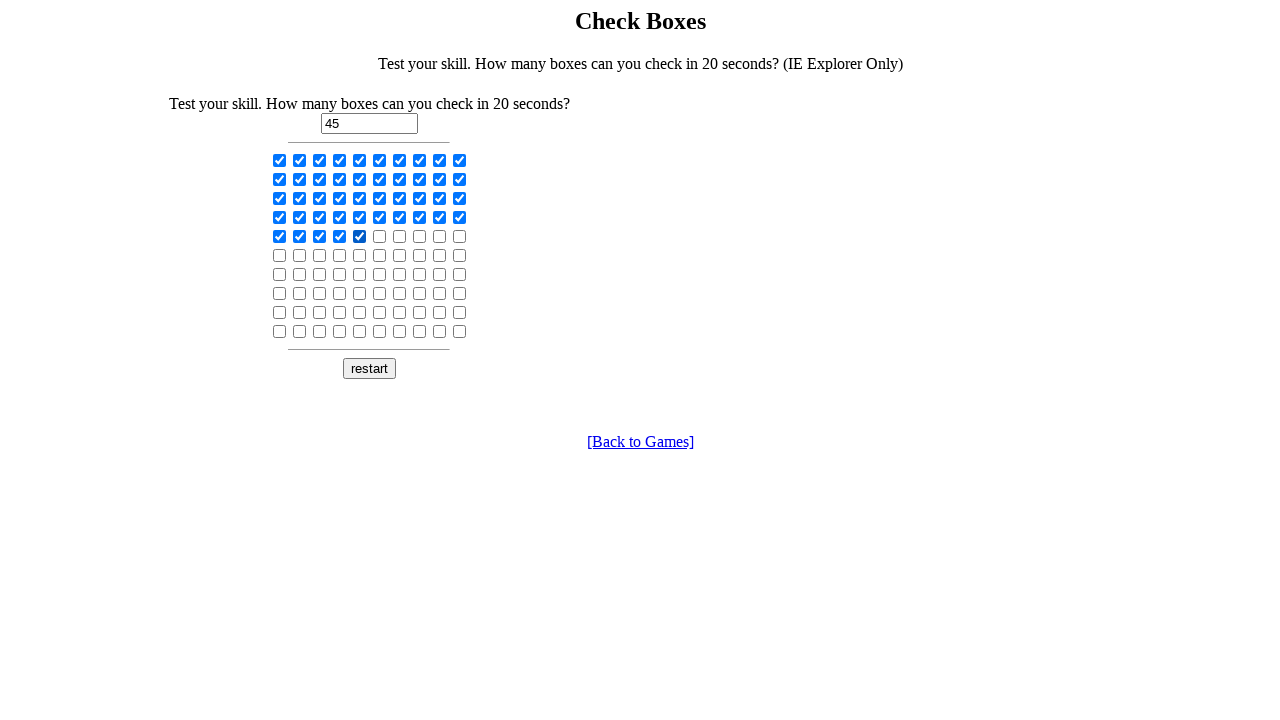

Clicked a checkbox to select it at (380, 236) on input[type='checkbox'] >> nth=45
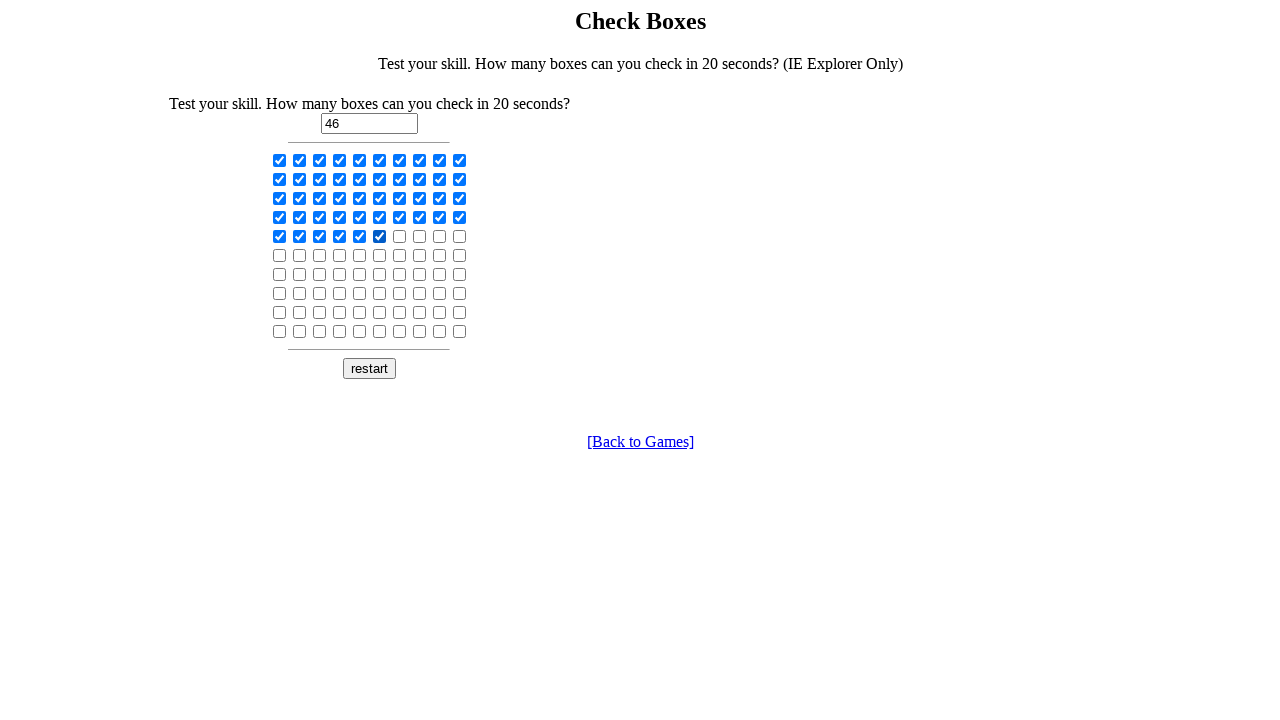

Clicked a checkbox to select it at (400, 236) on input[type='checkbox'] >> nth=46
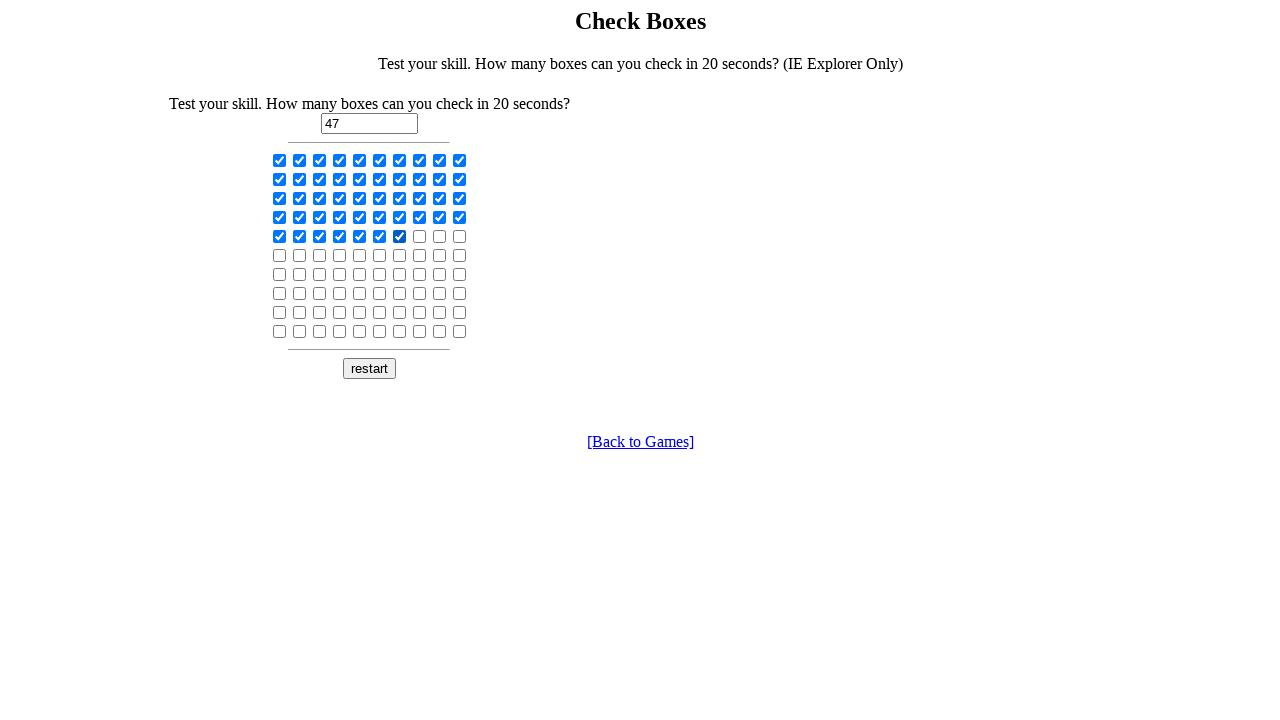

Clicked a checkbox to select it at (420, 236) on input[type='checkbox'] >> nth=47
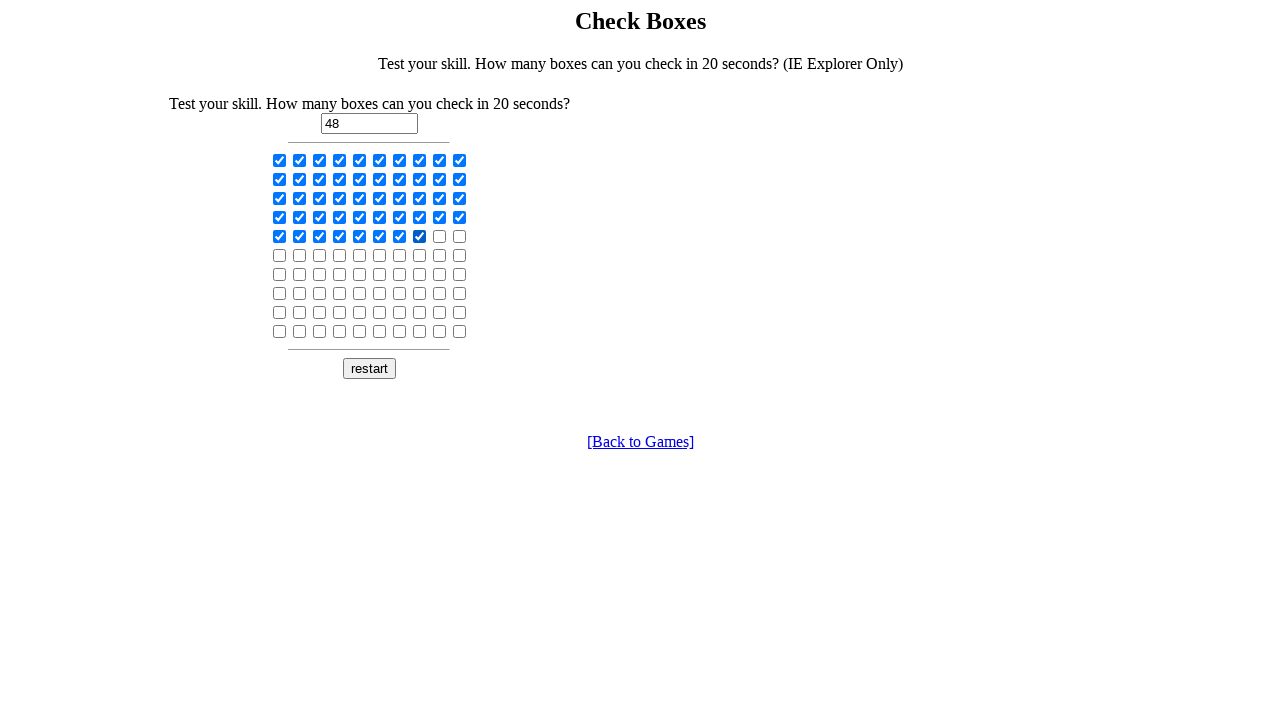

Clicked a checkbox to select it at (440, 236) on input[type='checkbox'] >> nth=48
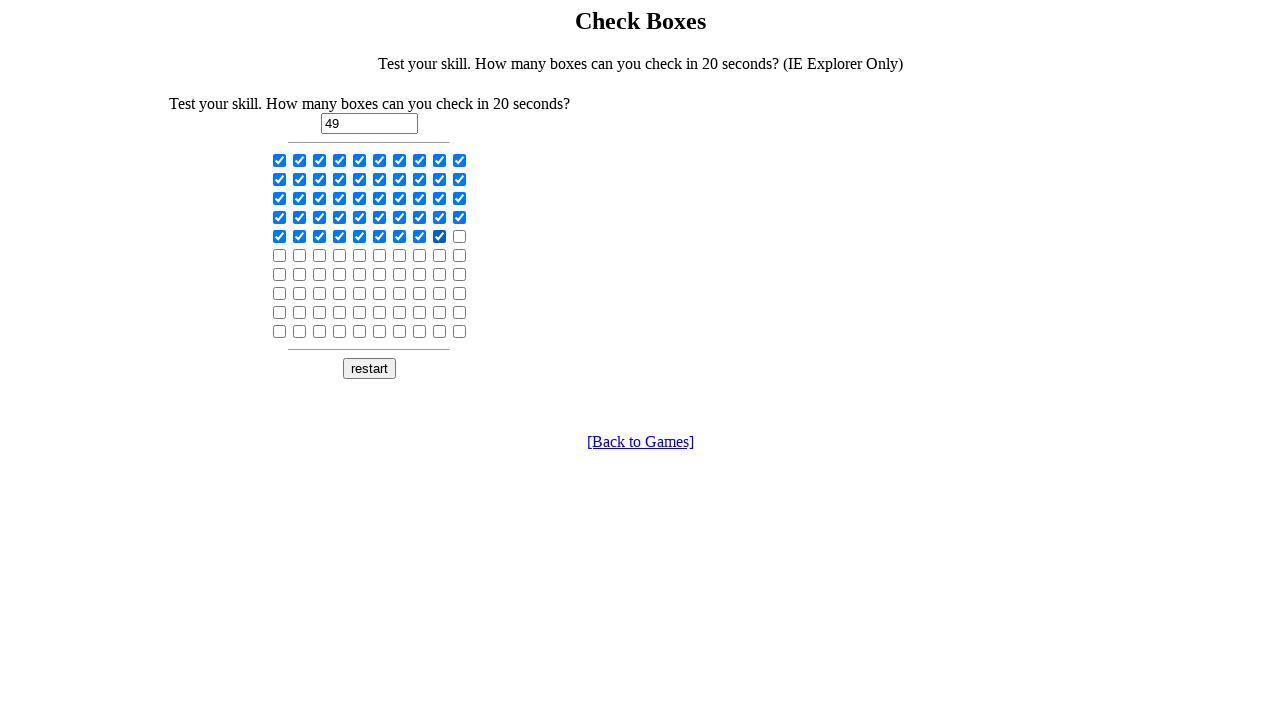

Clicked a checkbox to select it at (460, 236) on input[type='checkbox'] >> nth=49
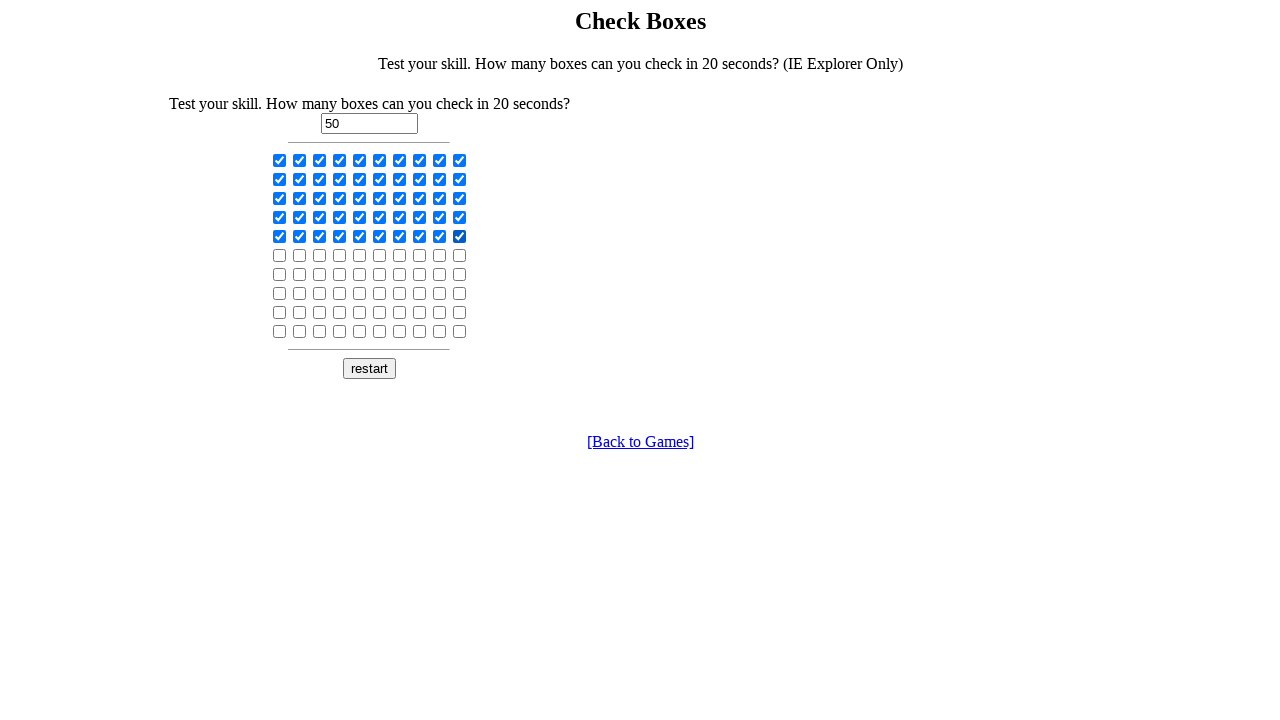

Clicked a checkbox to select it at (280, 255) on input[type='checkbox'] >> nth=50
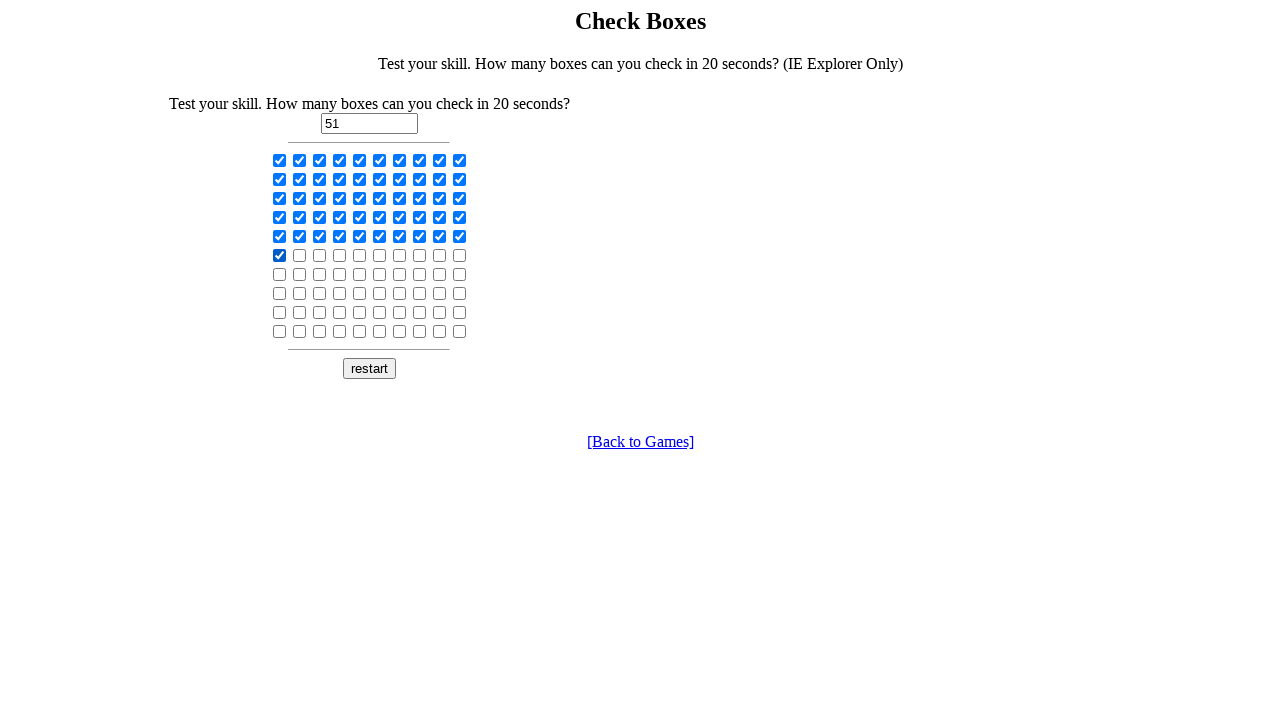

Clicked a checkbox to select it at (300, 255) on input[type='checkbox'] >> nth=51
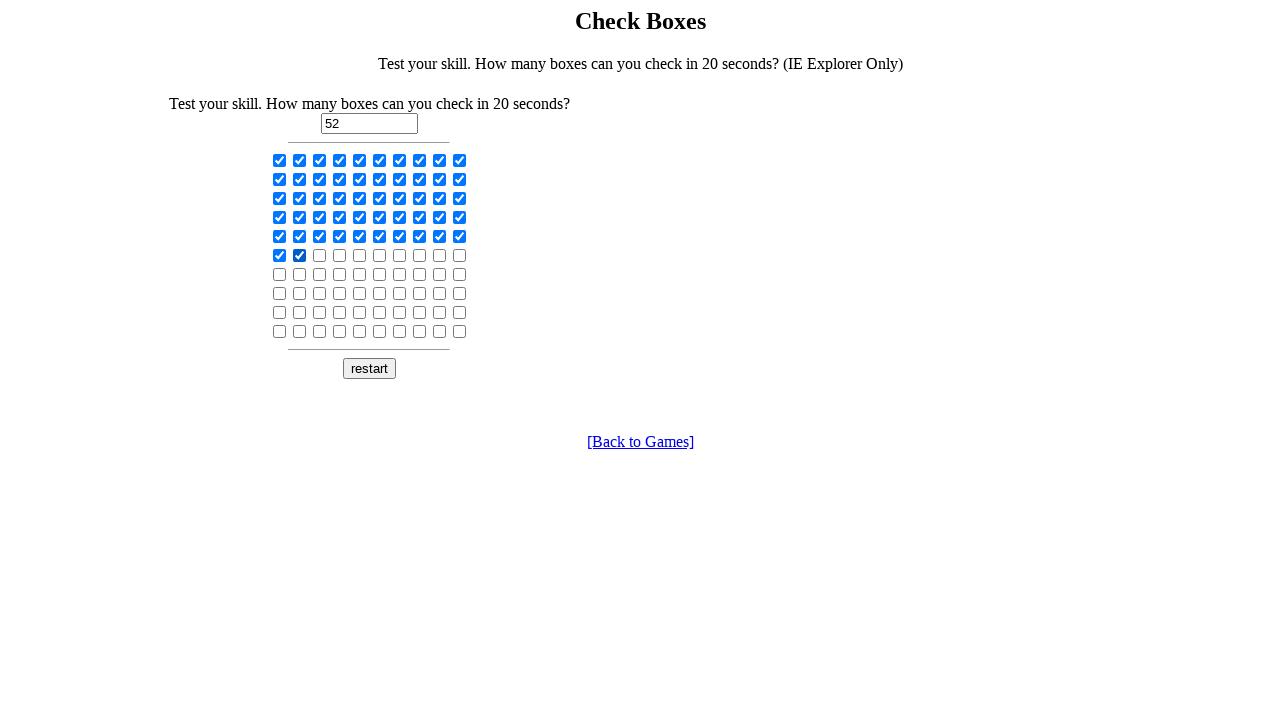

Clicked a checkbox to select it at (320, 255) on input[type='checkbox'] >> nth=52
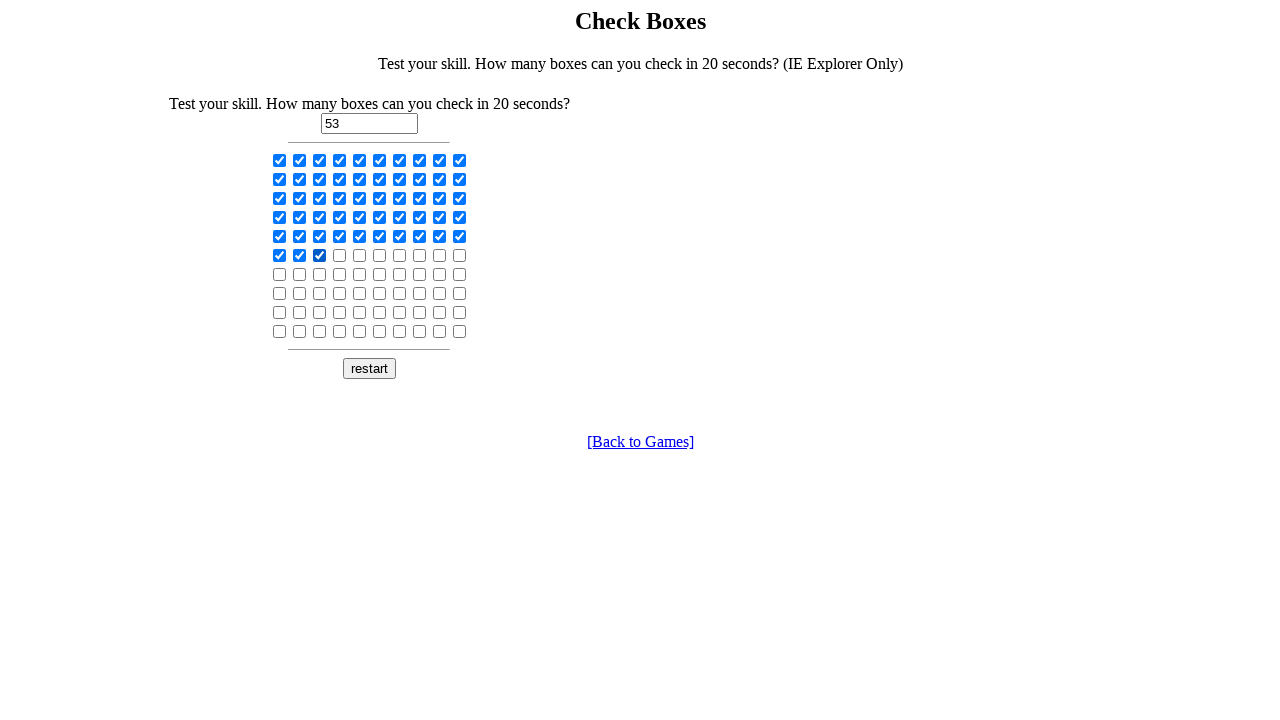

Clicked a checkbox to select it at (340, 255) on input[type='checkbox'] >> nth=53
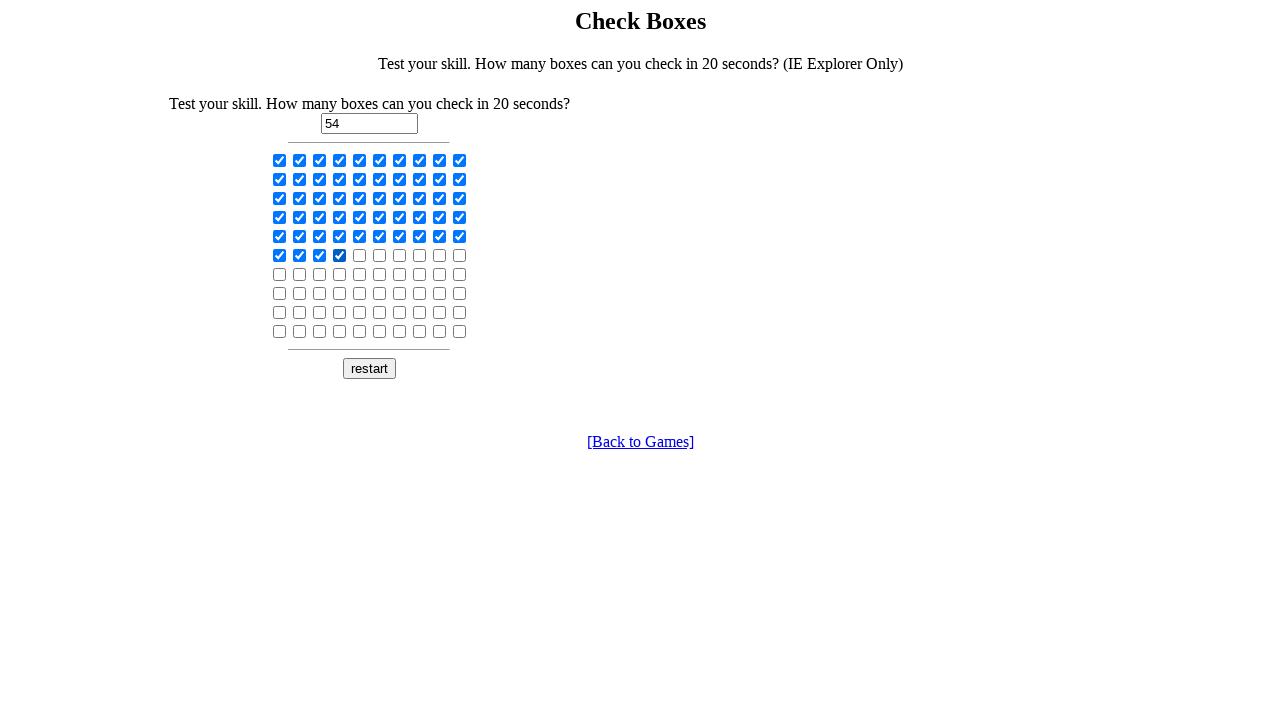

Clicked a checkbox to select it at (360, 255) on input[type='checkbox'] >> nth=54
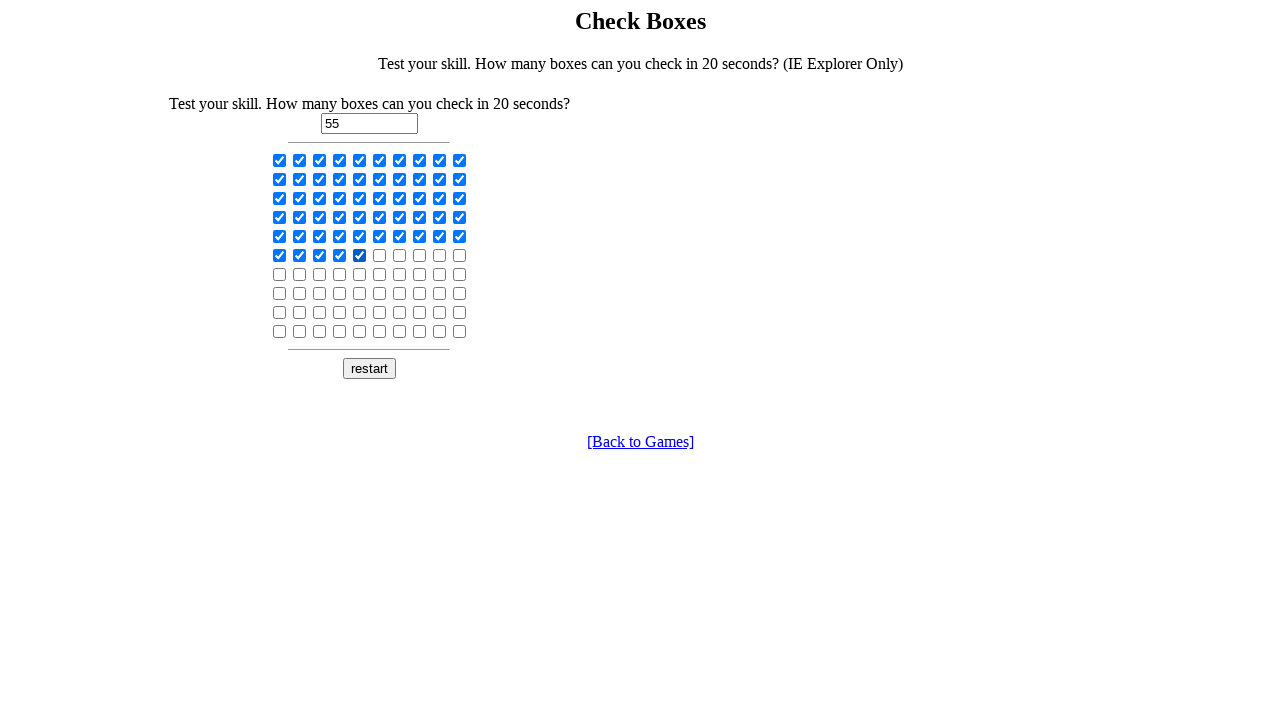

Clicked a checkbox to select it at (380, 255) on input[type='checkbox'] >> nth=55
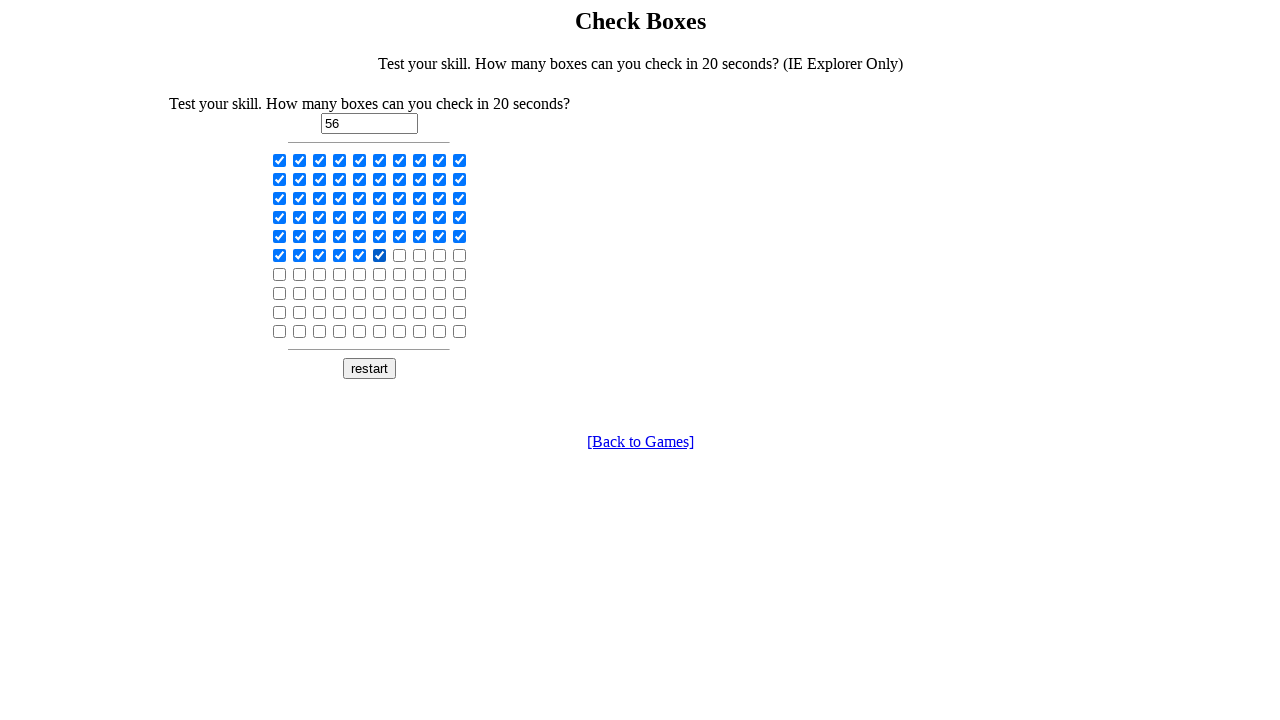

Clicked a checkbox to select it at (400, 255) on input[type='checkbox'] >> nth=56
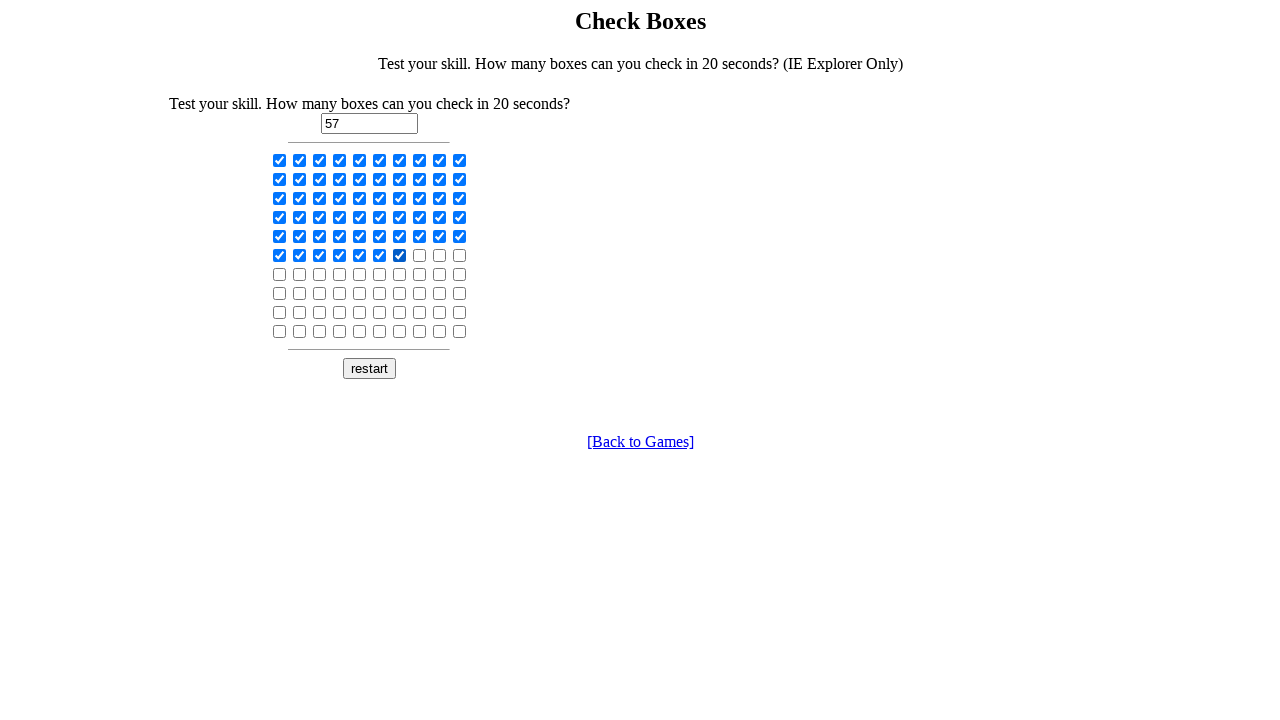

Clicked a checkbox to select it at (420, 255) on input[type='checkbox'] >> nth=57
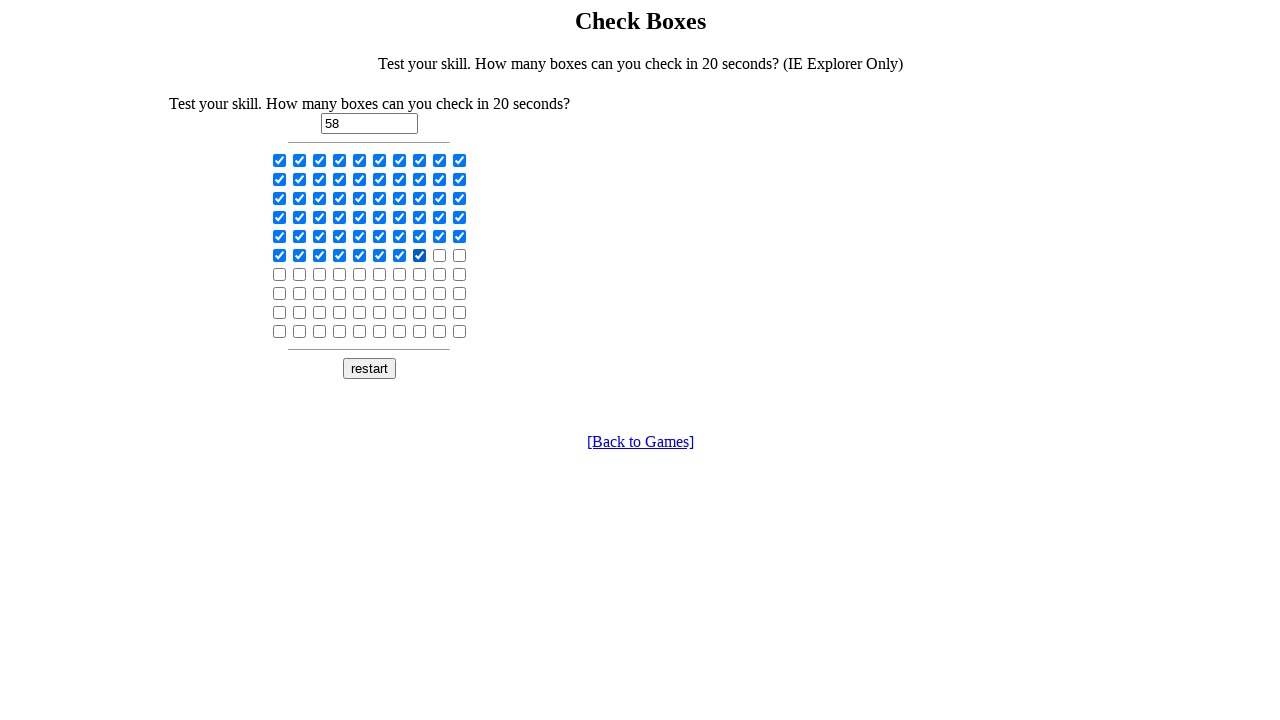

Clicked a checkbox to select it at (440, 255) on input[type='checkbox'] >> nth=58
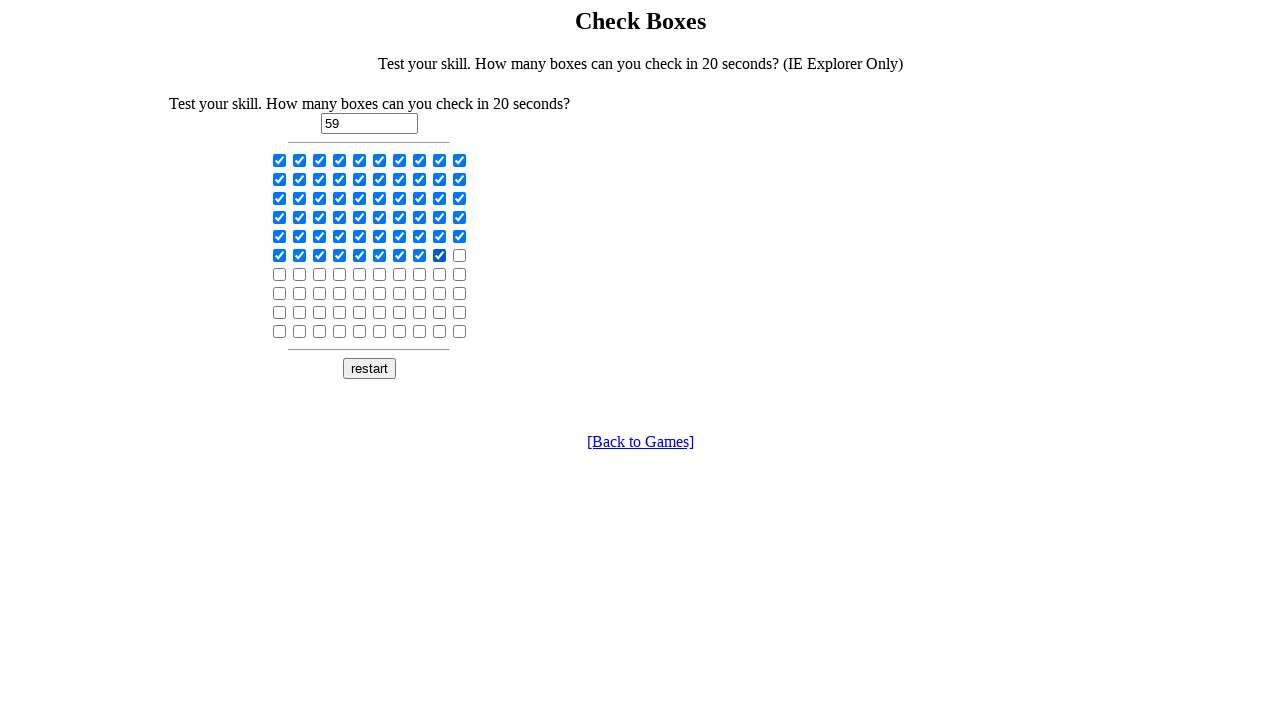

Clicked a checkbox to select it at (460, 255) on input[type='checkbox'] >> nth=59
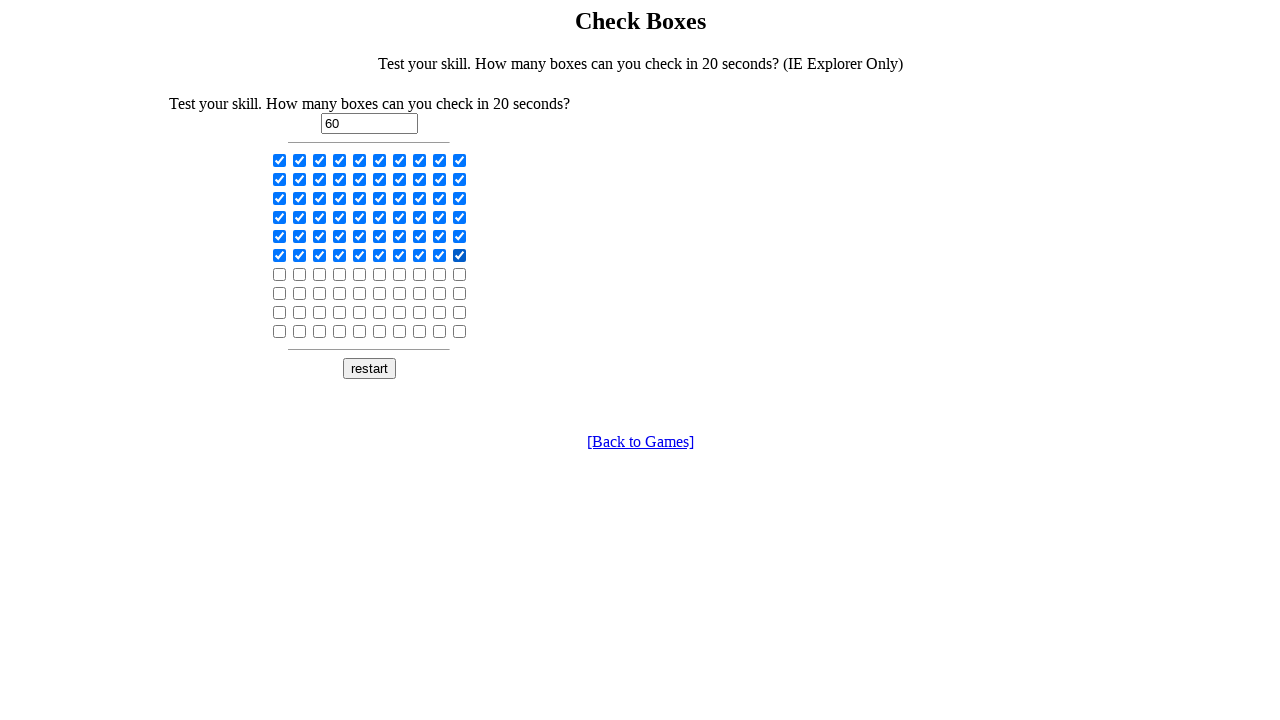

Clicked a checkbox to select it at (280, 274) on input[type='checkbox'] >> nth=60
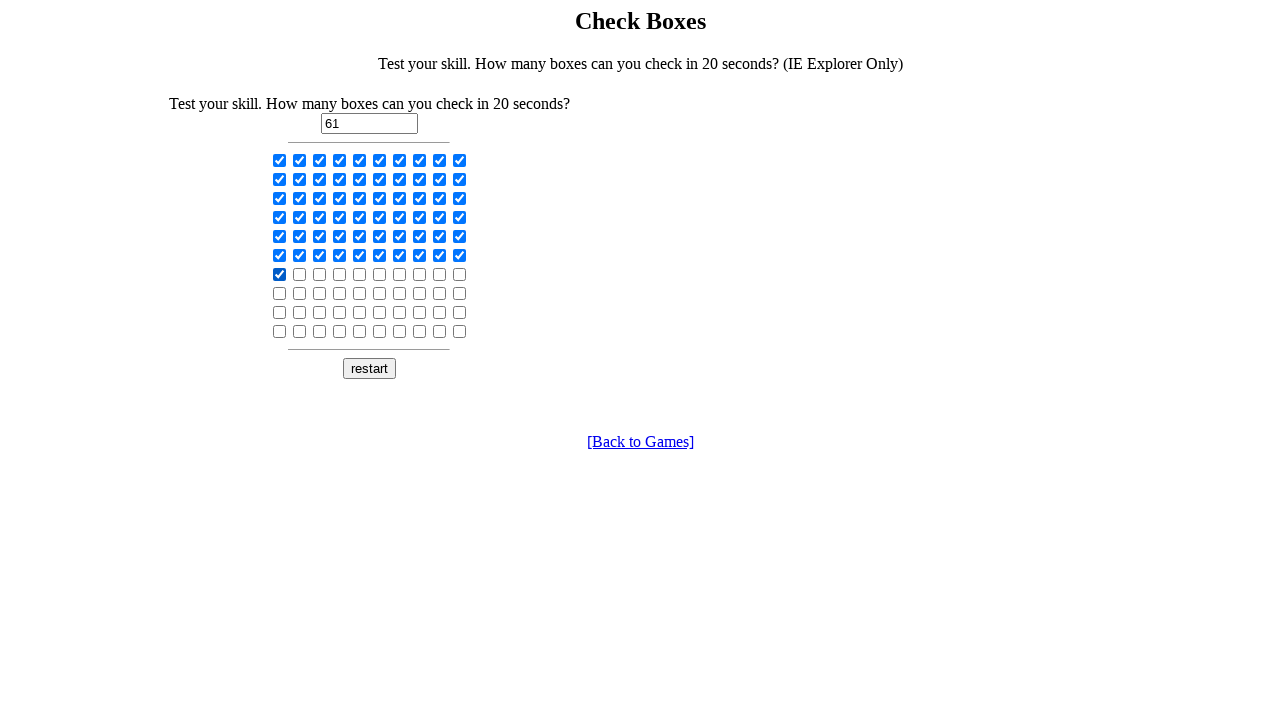

Clicked a checkbox to select it at (300, 274) on input[type='checkbox'] >> nth=61
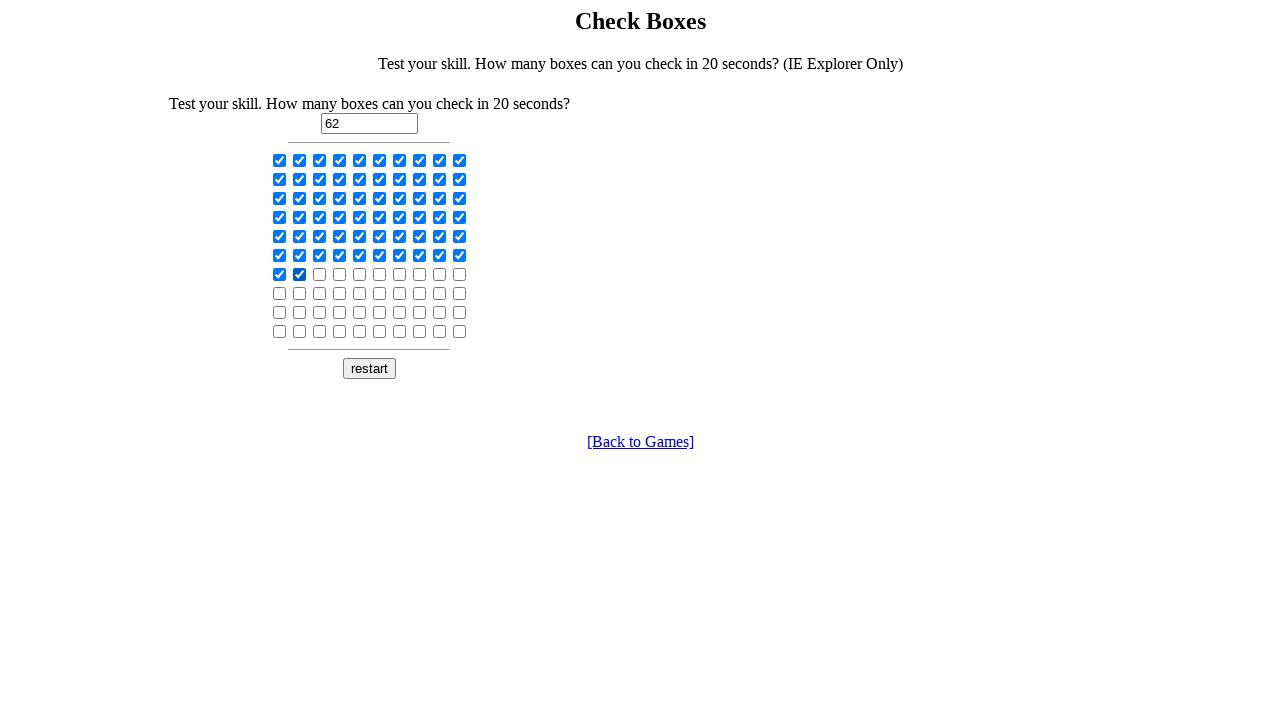

Clicked a checkbox to select it at (320, 274) on input[type='checkbox'] >> nth=62
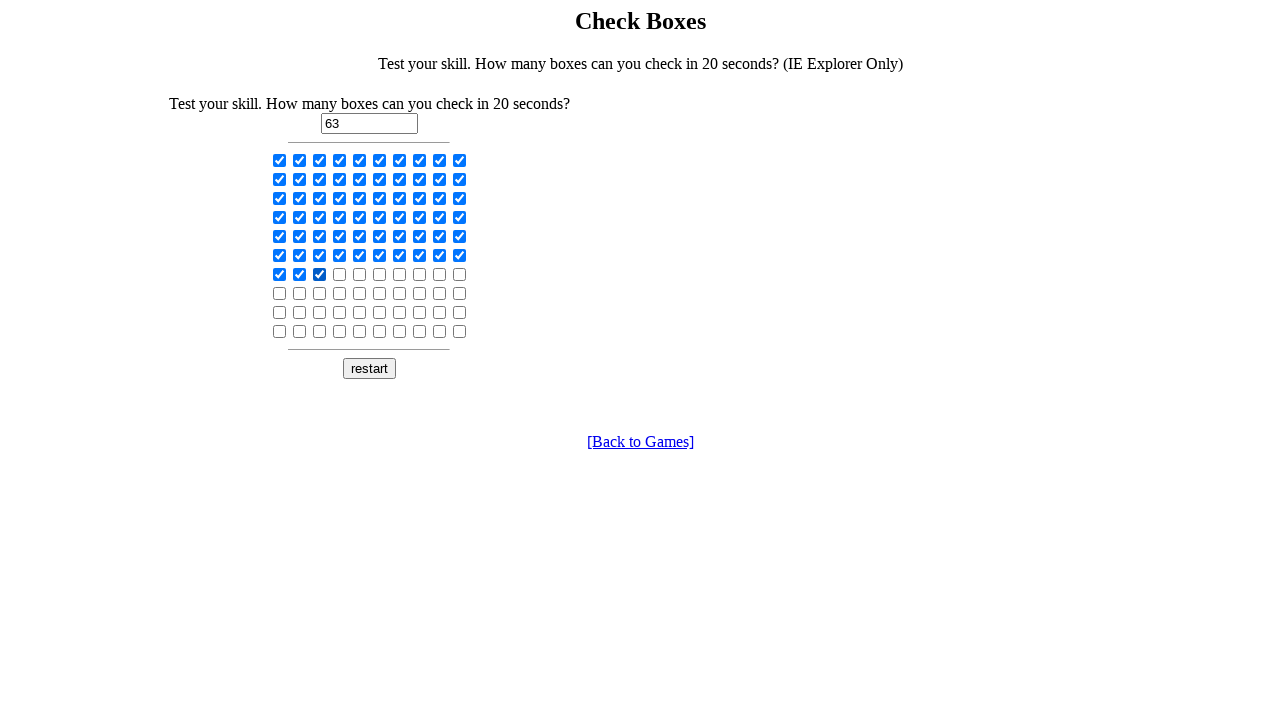

Clicked a checkbox to select it at (340, 274) on input[type='checkbox'] >> nth=63
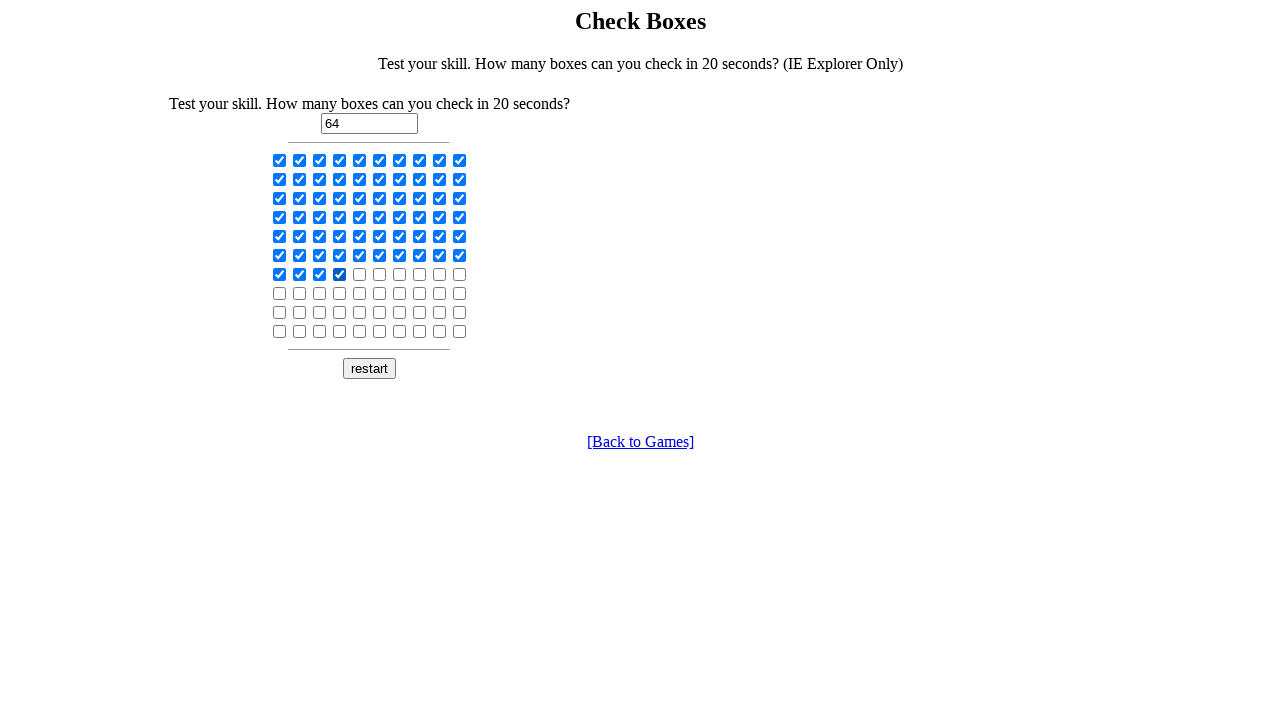

Clicked a checkbox to select it at (360, 274) on input[type='checkbox'] >> nth=64
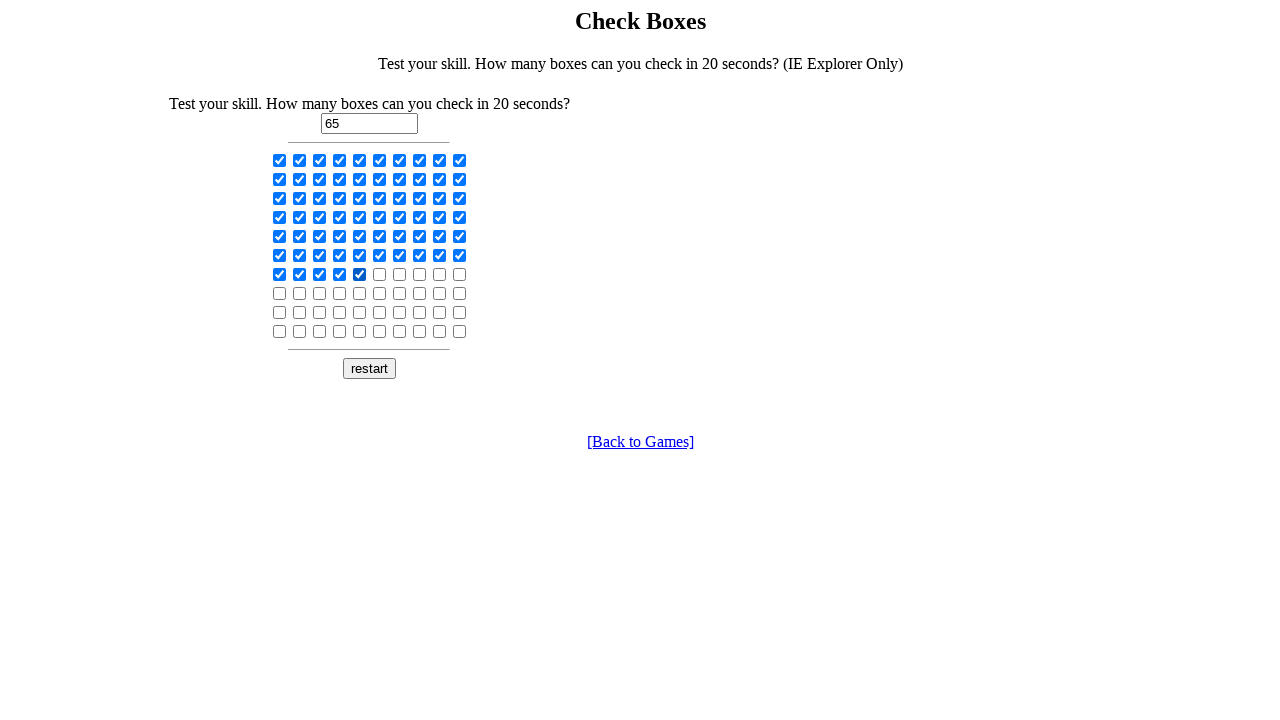

Clicked a checkbox to select it at (380, 274) on input[type='checkbox'] >> nth=65
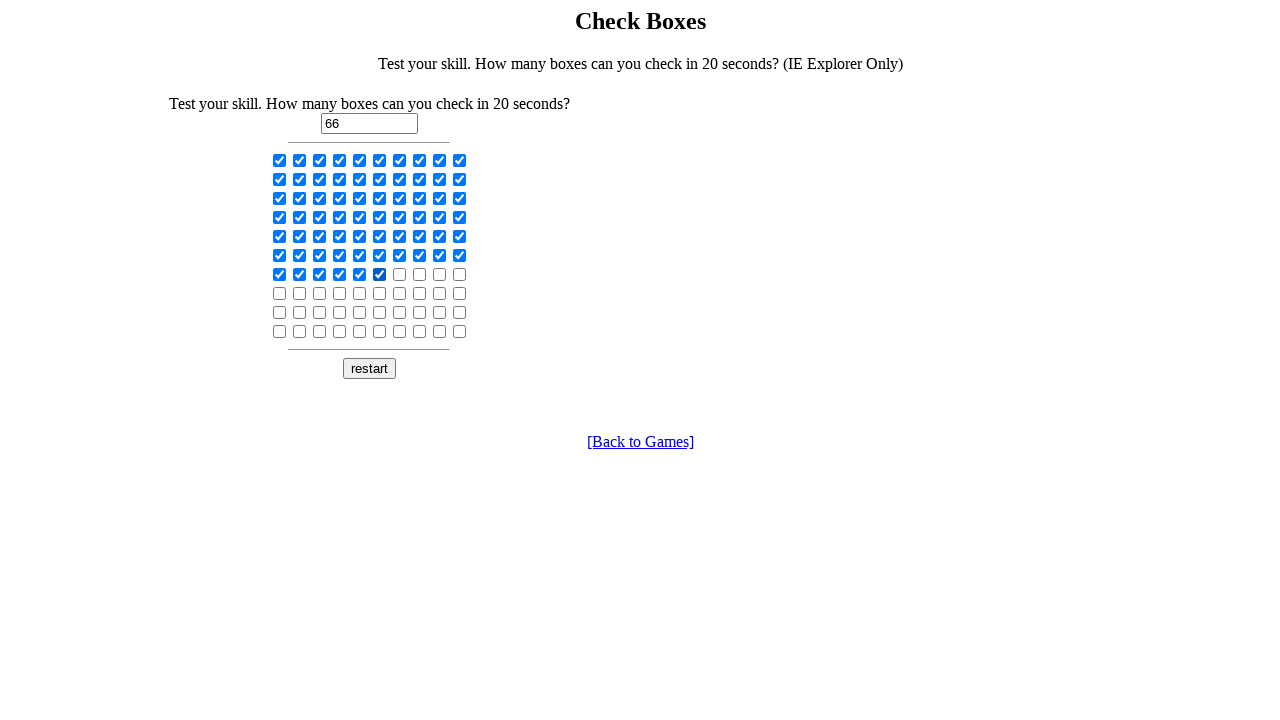

Clicked a checkbox to select it at (400, 274) on input[type='checkbox'] >> nth=66
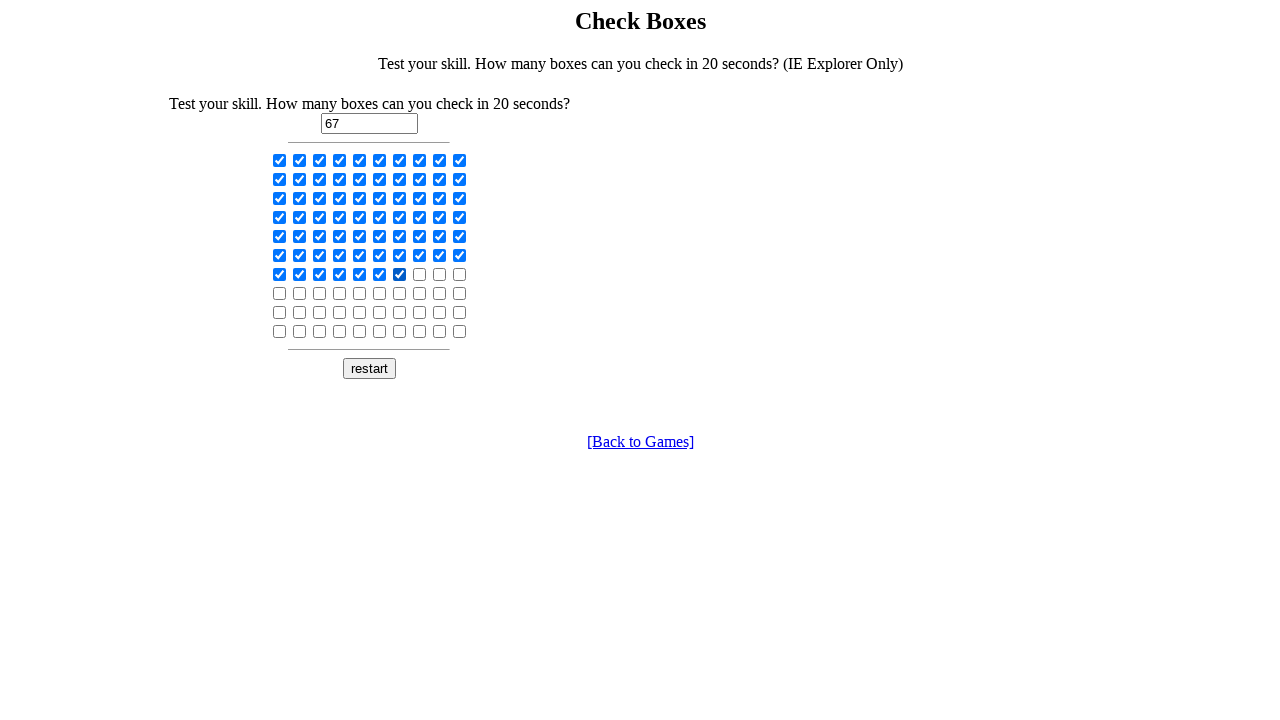

Clicked a checkbox to select it at (420, 274) on input[type='checkbox'] >> nth=67
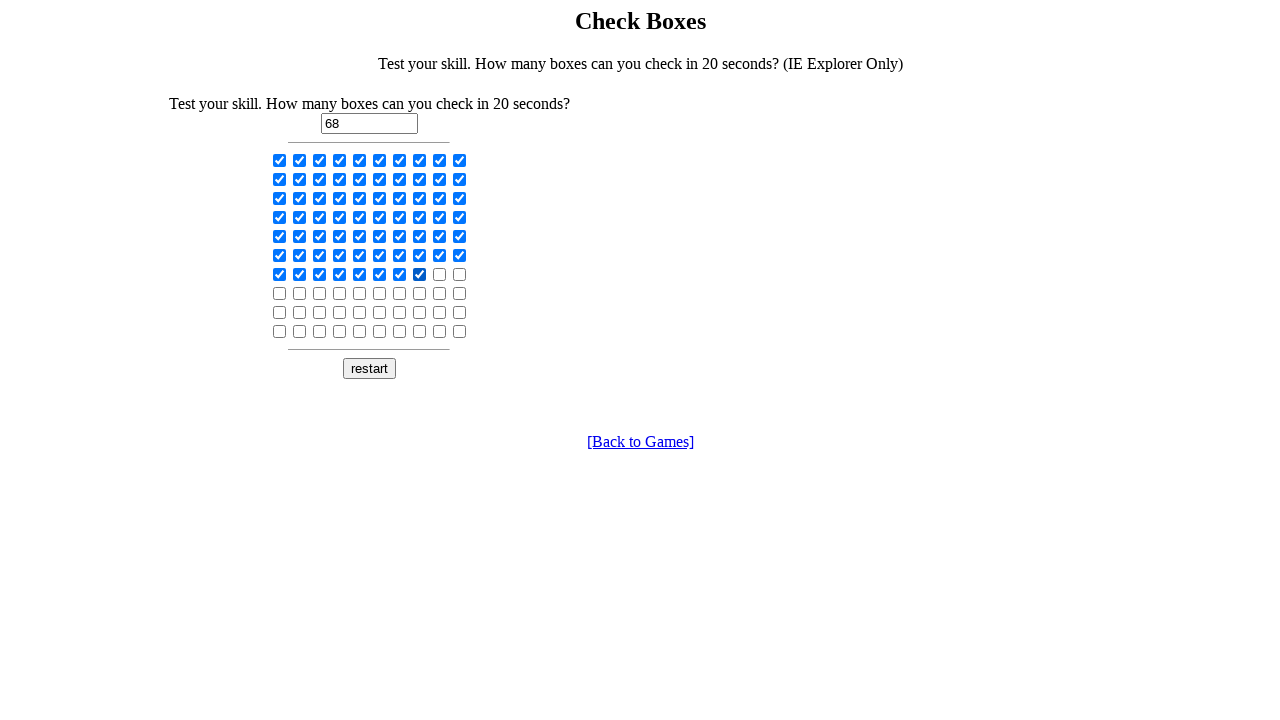

Clicked a checkbox to select it at (440, 274) on input[type='checkbox'] >> nth=68
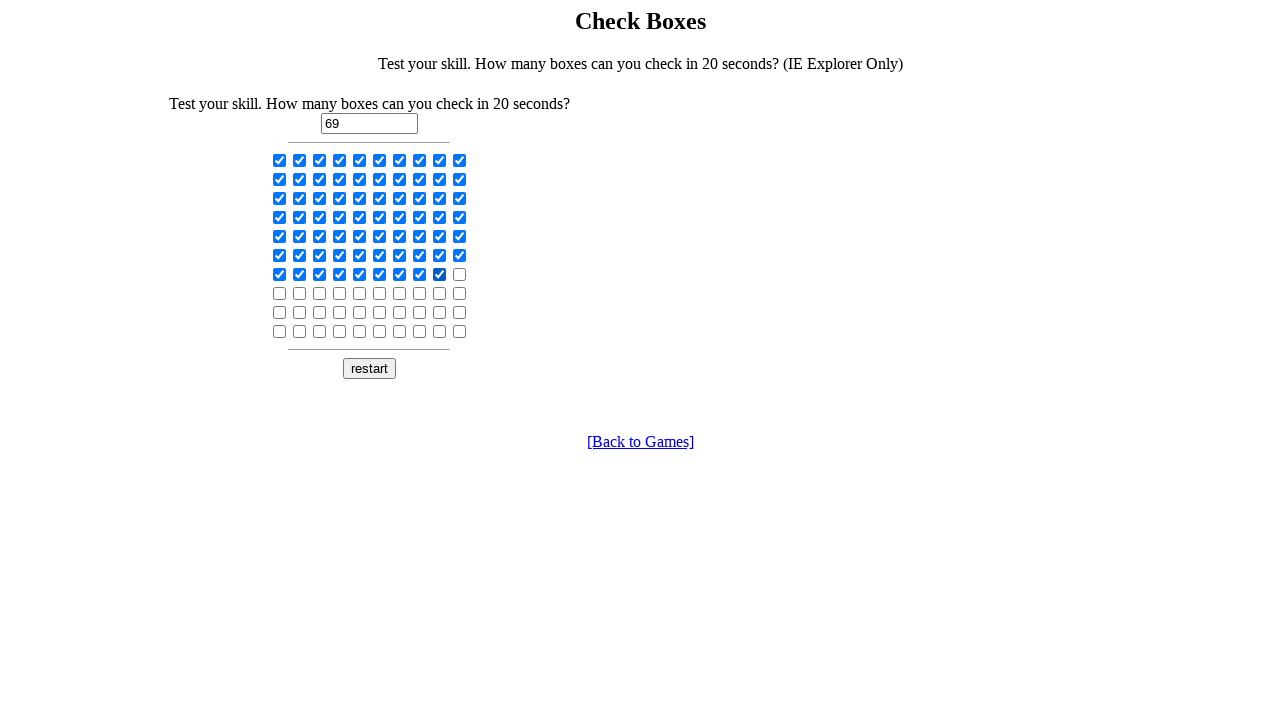

Clicked a checkbox to select it at (460, 274) on input[type='checkbox'] >> nth=69
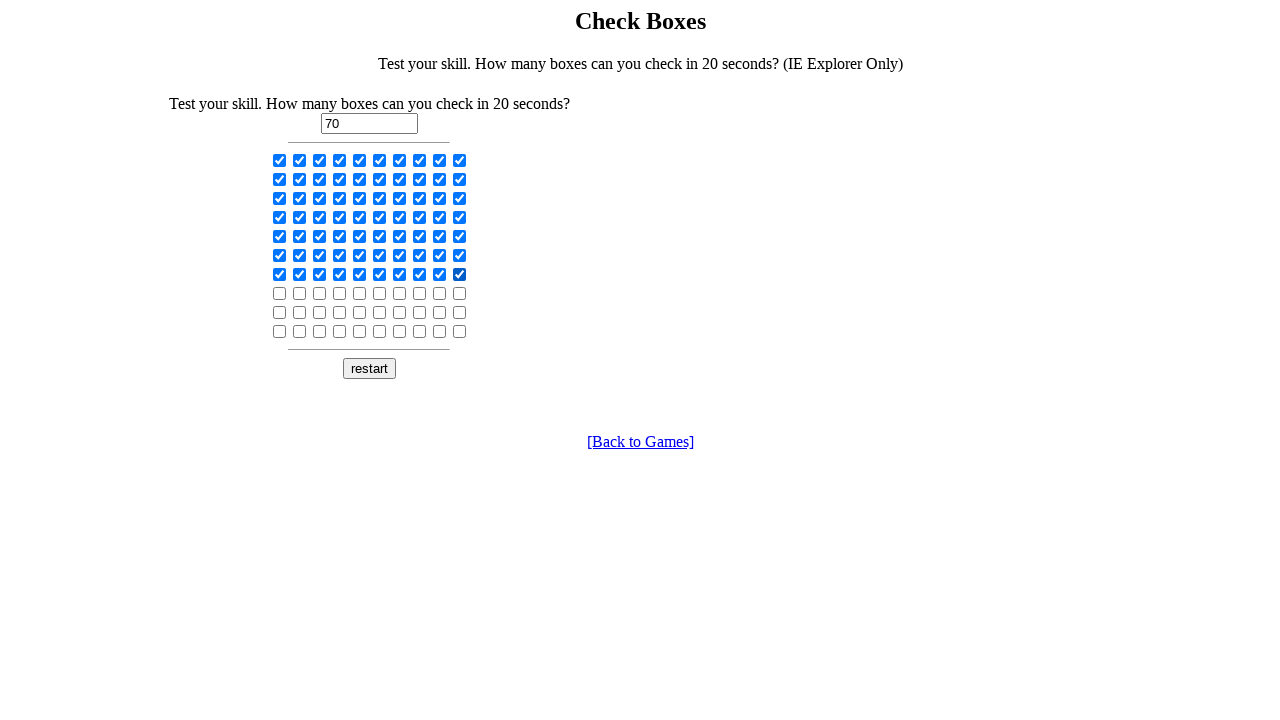

Clicked a checkbox to select it at (280, 293) on input[type='checkbox'] >> nth=70
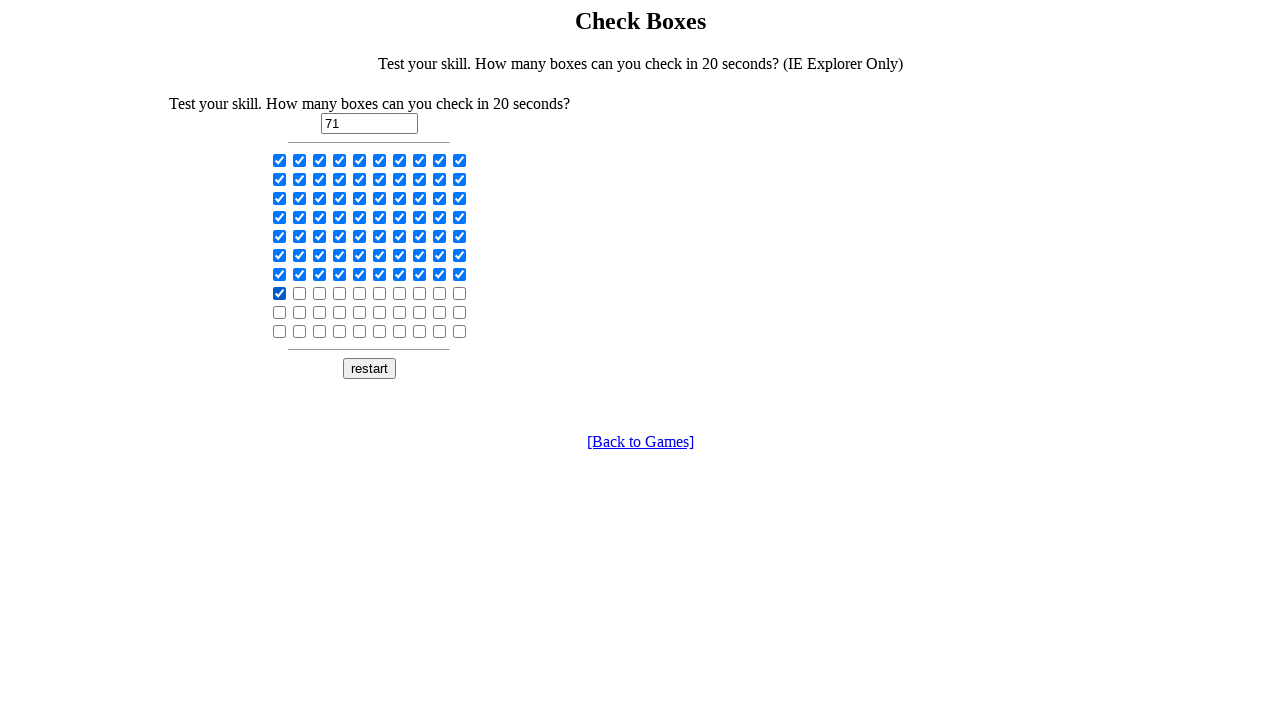

Clicked a checkbox to select it at (300, 293) on input[type='checkbox'] >> nth=71
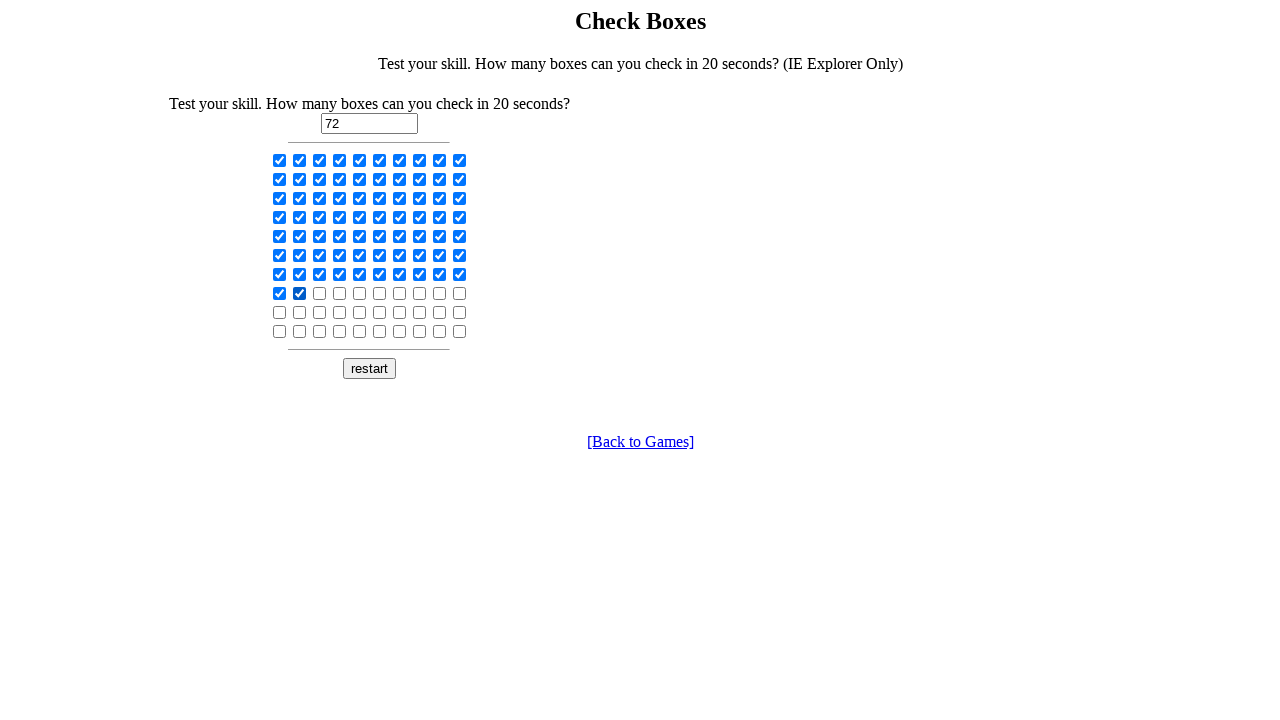

Clicked a checkbox to select it at (320, 293) on input[type='checkbox'] >> nth=72
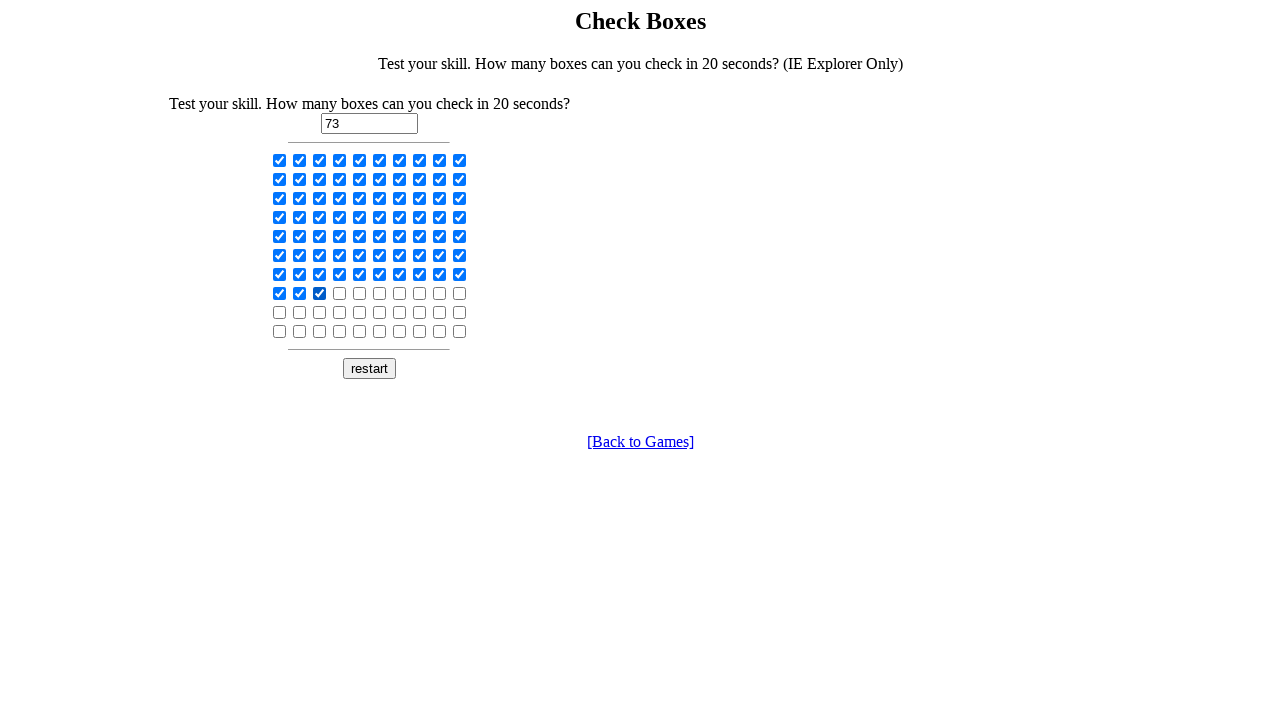

Clicked a checkbox to select it at (340, 293) on input[type='checkbox'] >> nth=73
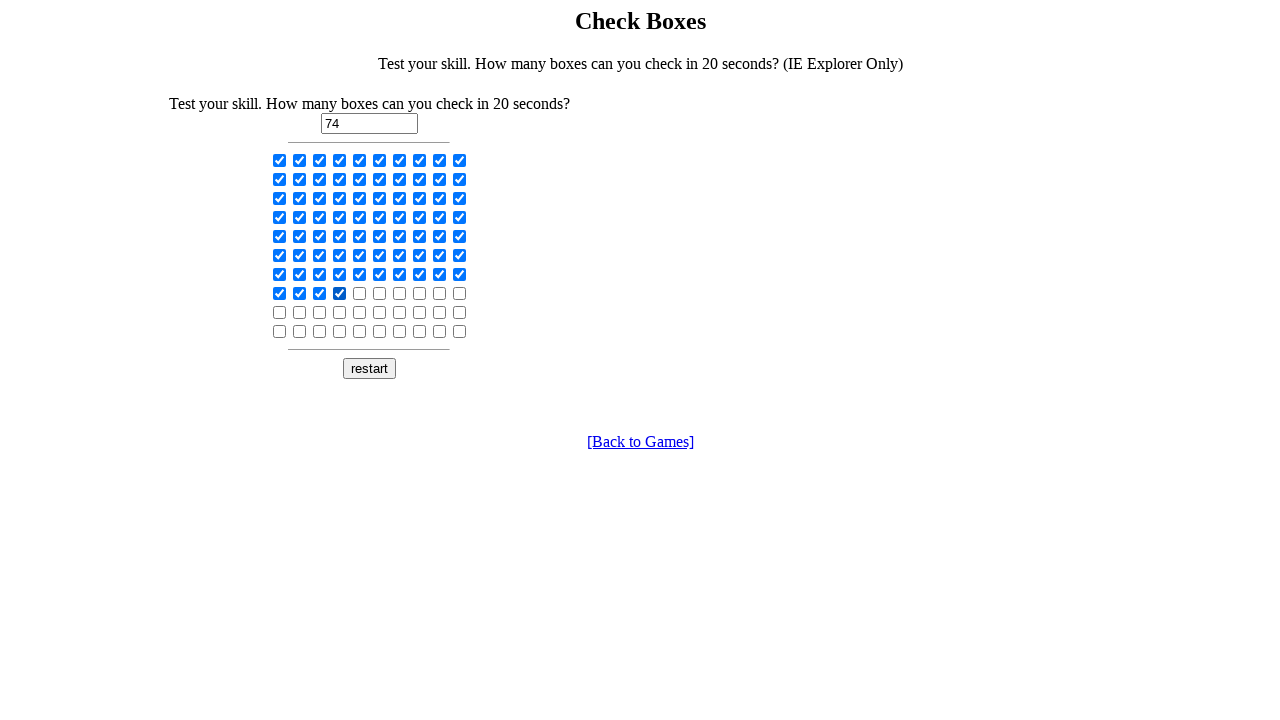

Clicked a checkbox to select it at (360, 293) on input[type='checkbox'] >> nth=74
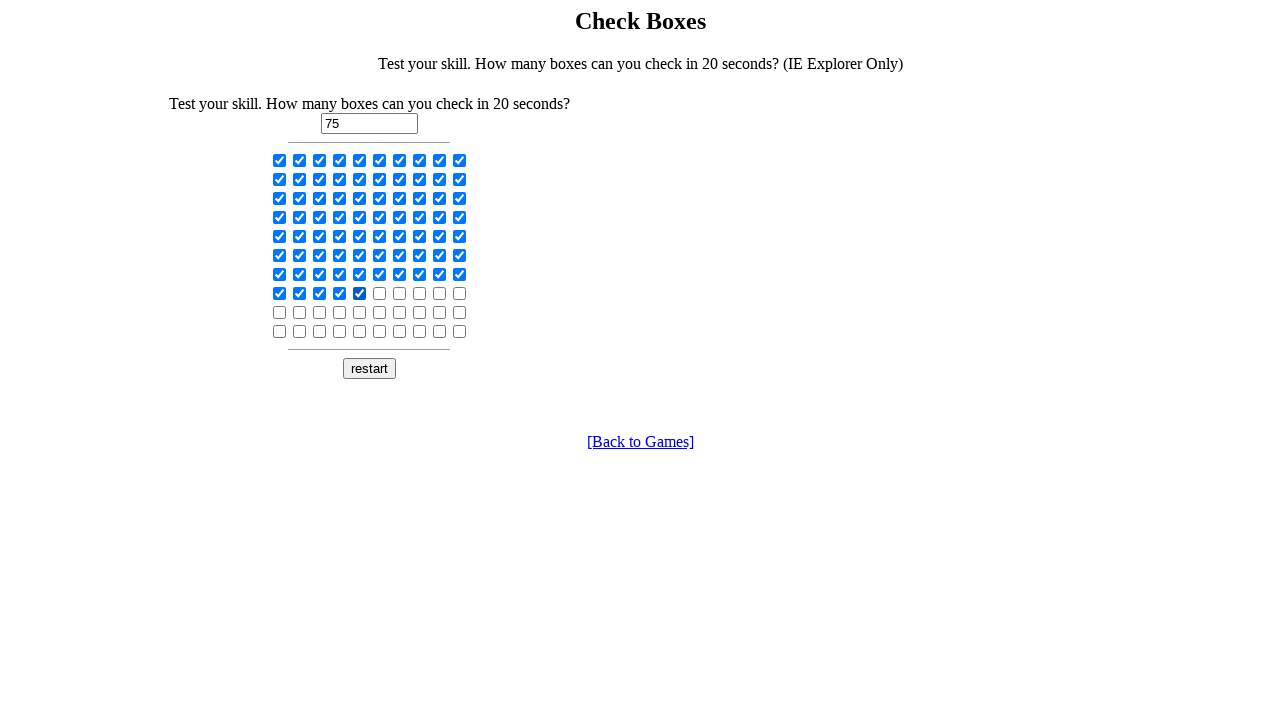

Clicked a checkbox to select it at (380, 293) on input[type='checkbox'] >> nth=75
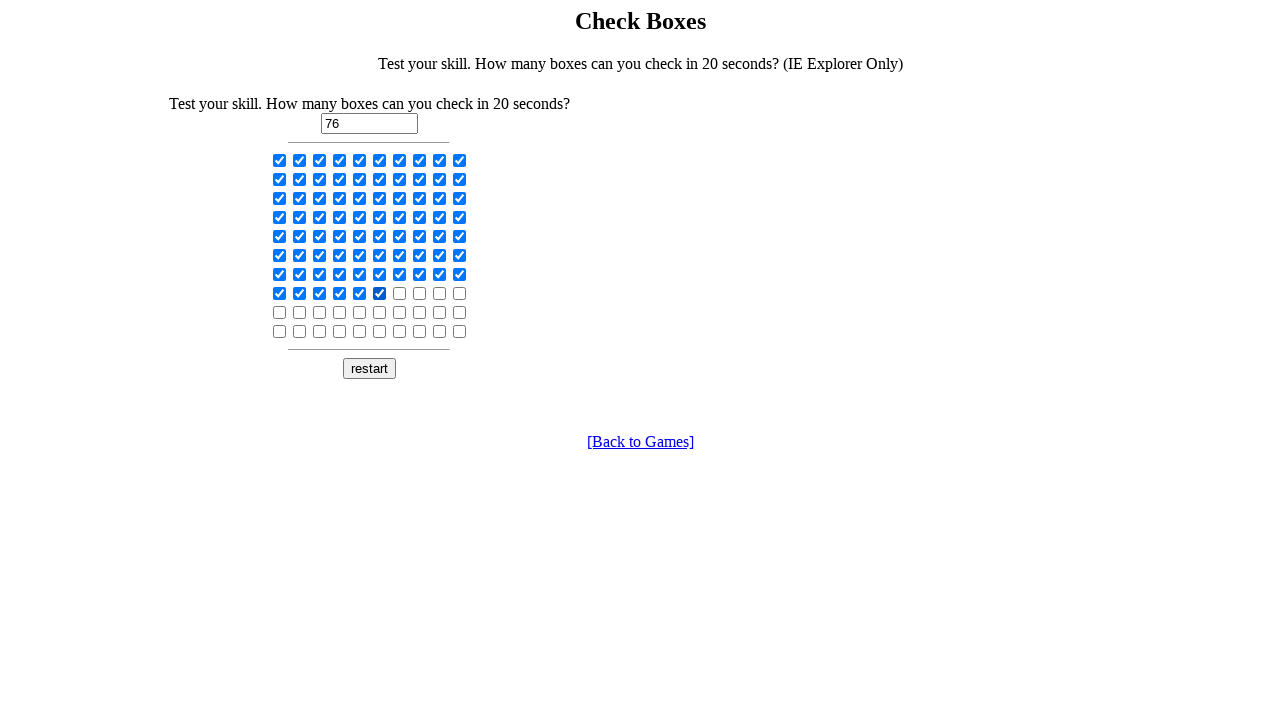

Clicked a checkbox to select it at (400, 293) on input[type='checkbox'] >> nth=76
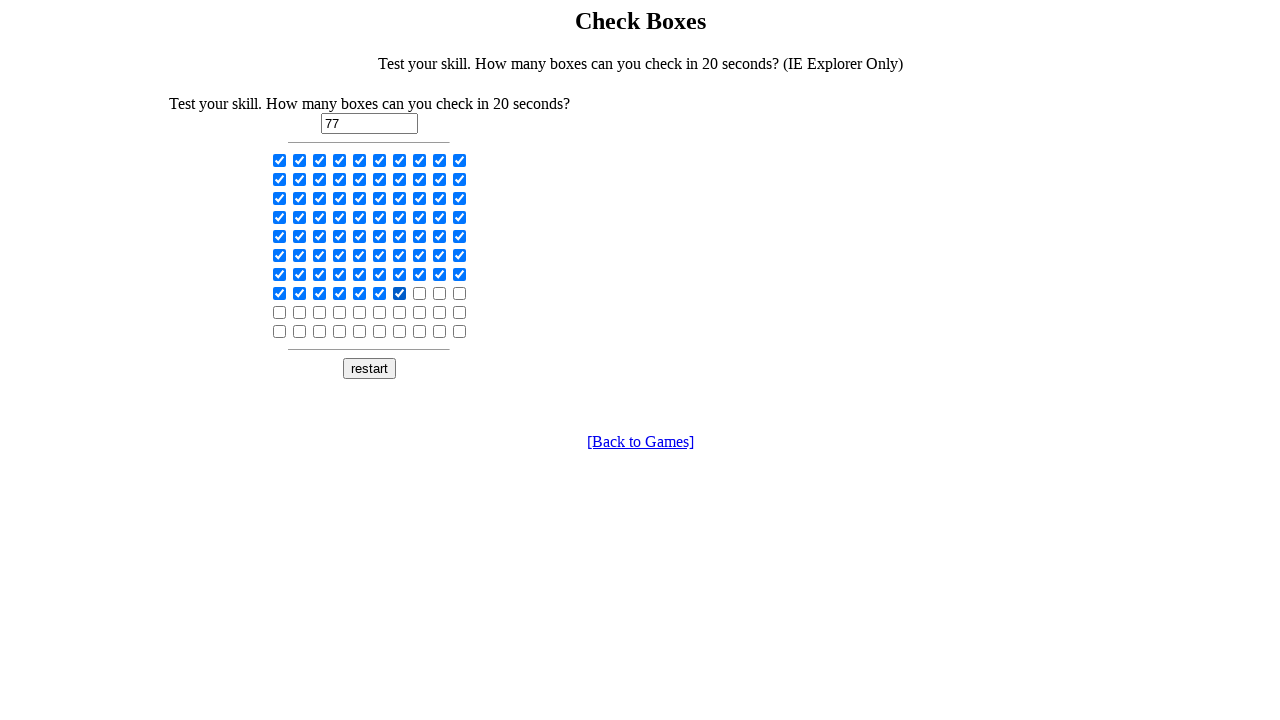

Clicked a checkbox to select it at (420, 293) on input[type='checkbox'] >> nth=77
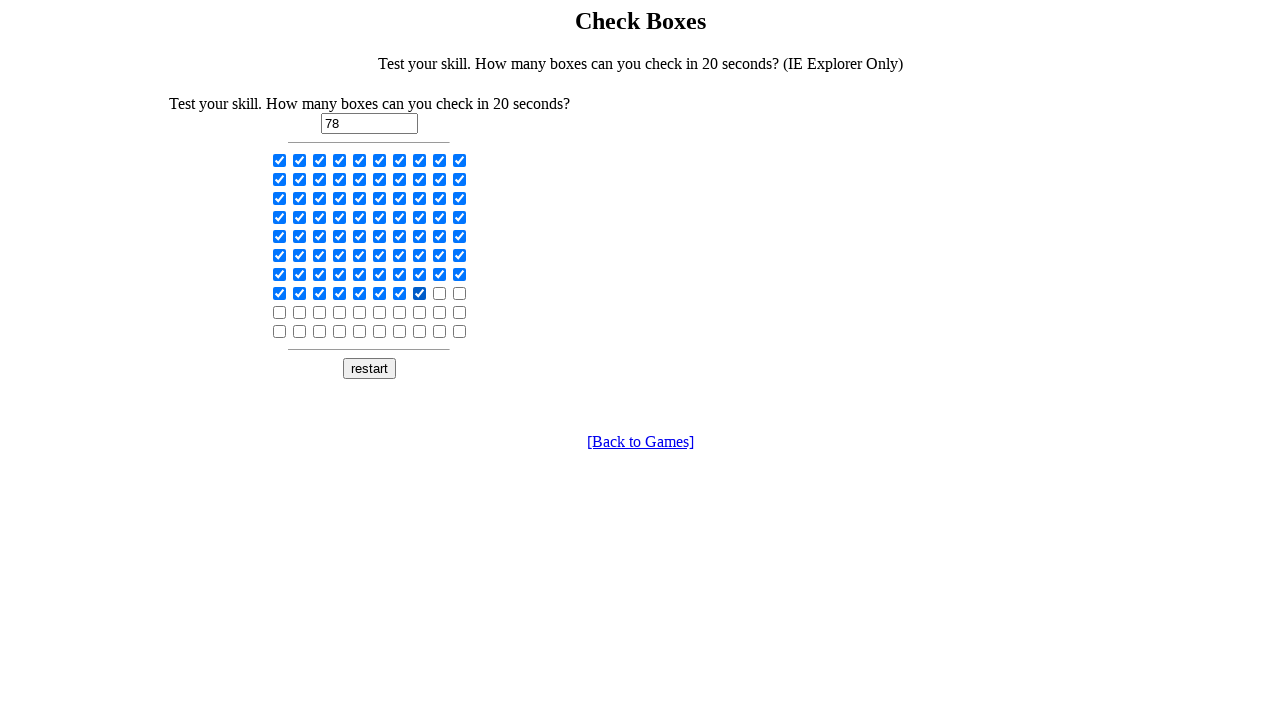

Clicked a checkbox to select it at (440, 293) on input[type='checkbox'] >> nth=78
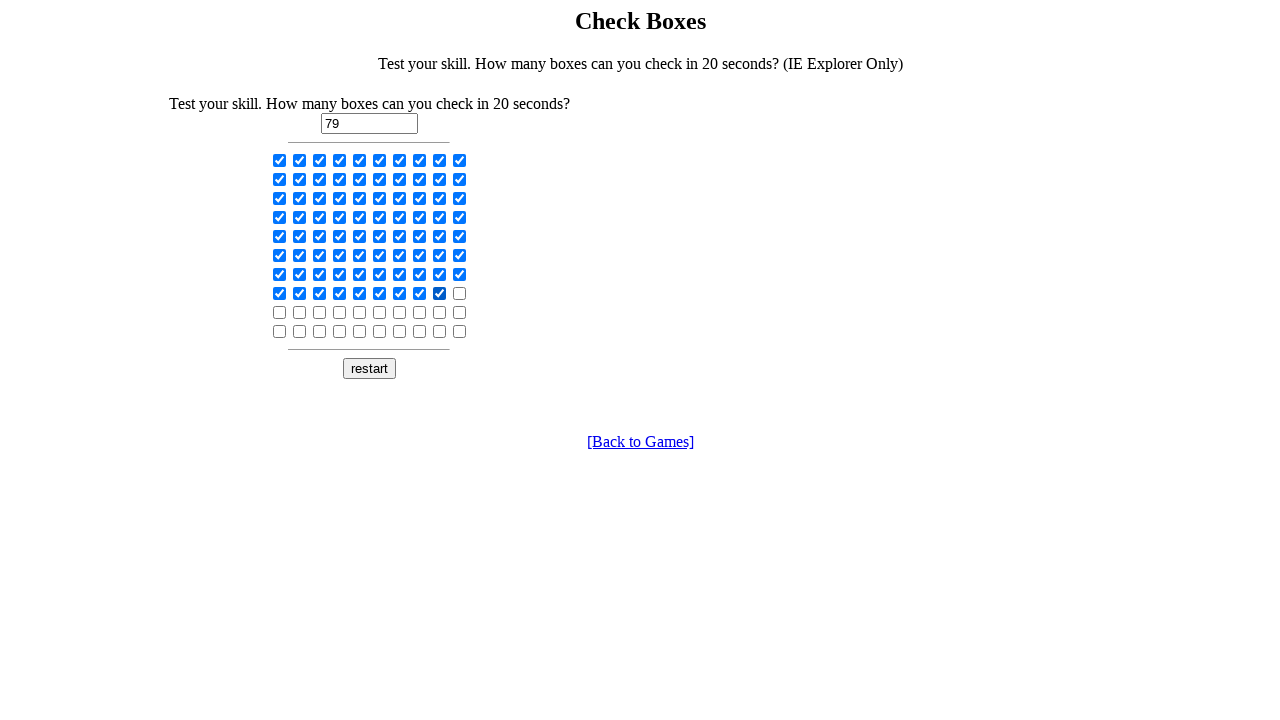

Clicked a checkbox to select it at (460, 293) on input[type='checkbox'] >> nth=79
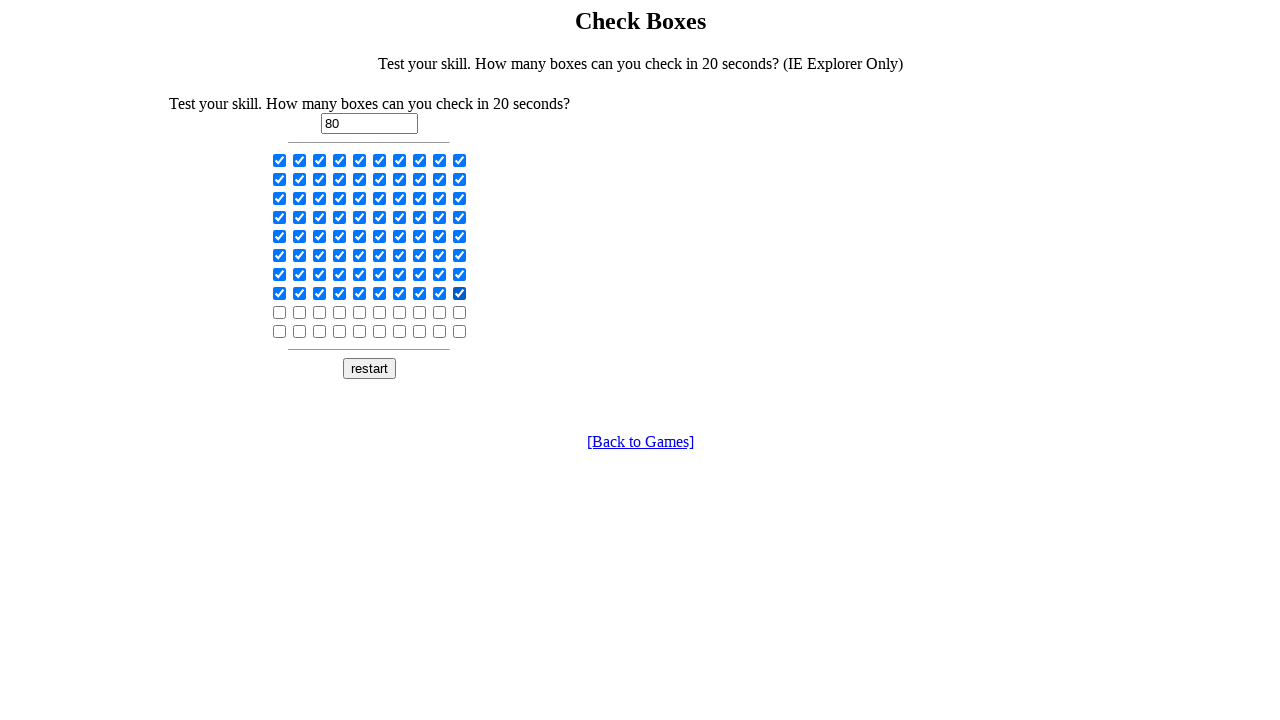

Clicked a checkbox to select it at (280, 312) on input[type='checkbox'] >> nth=80
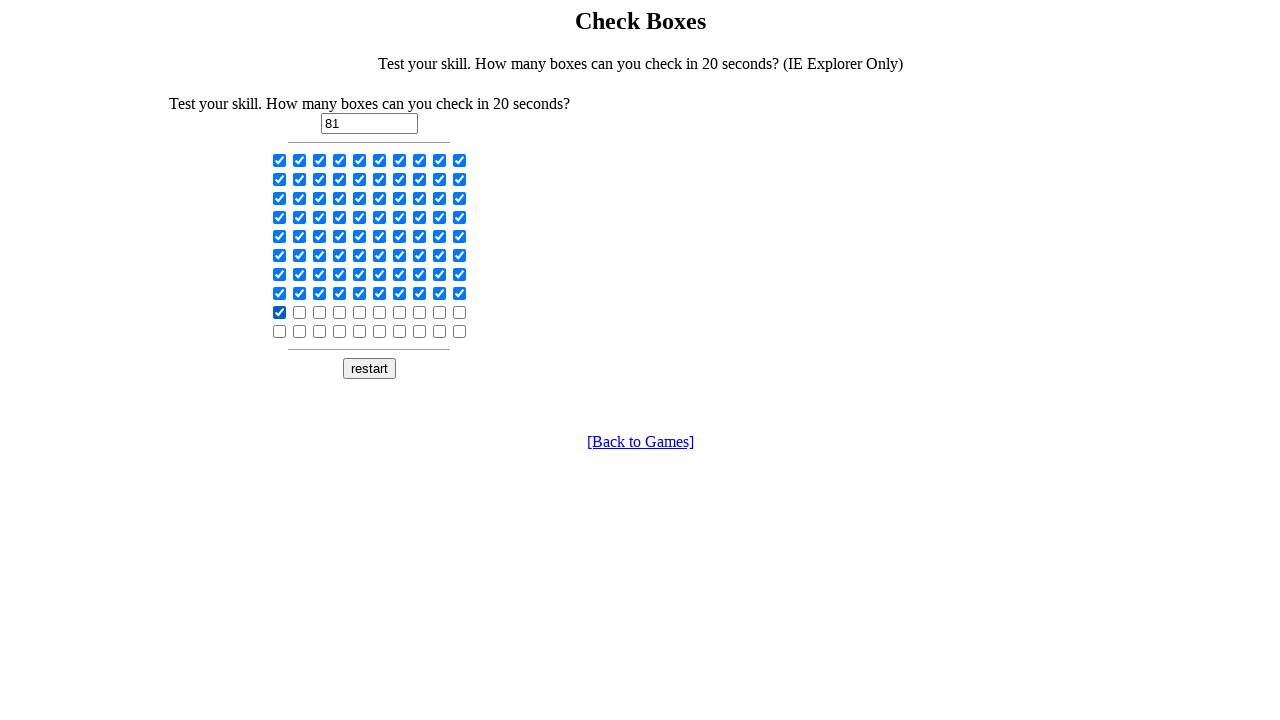

Clicked a checkbox to select it at (300, 312) on input[type='checkbox'] >> nth=81
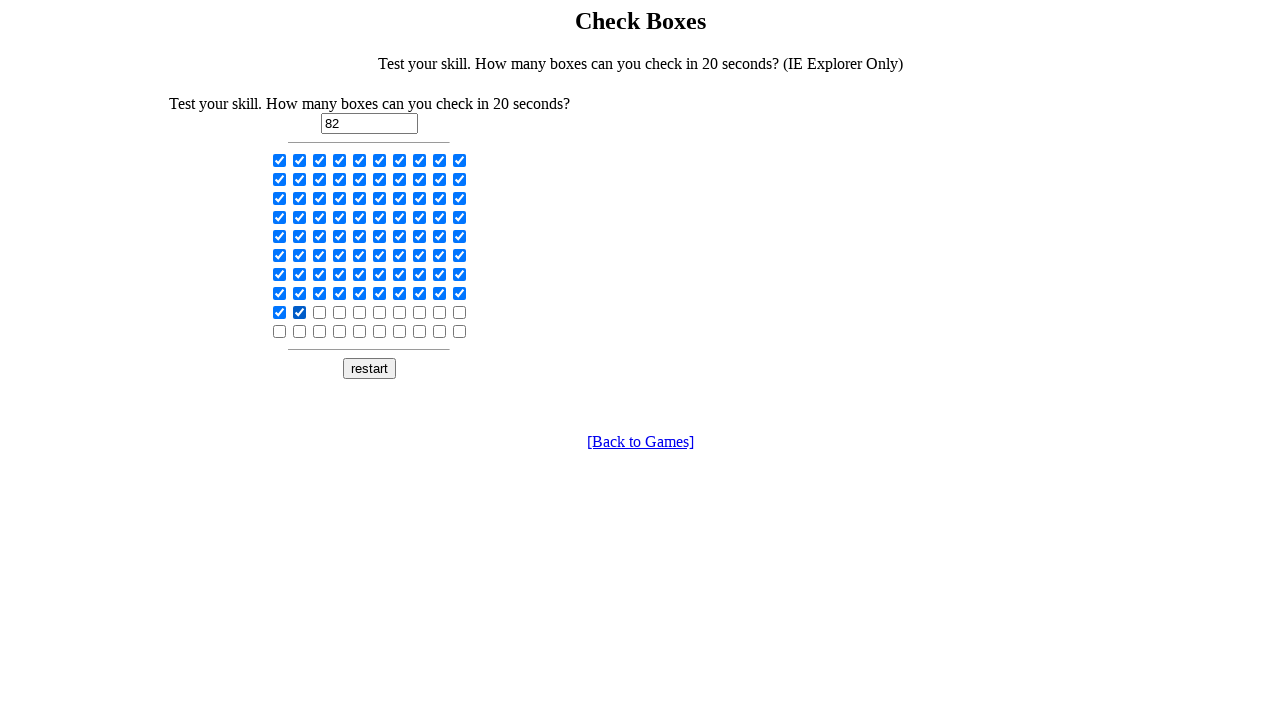

Clicked a checkbox to select it at (320, 312) on input[type='checkbox'] >> nth=82
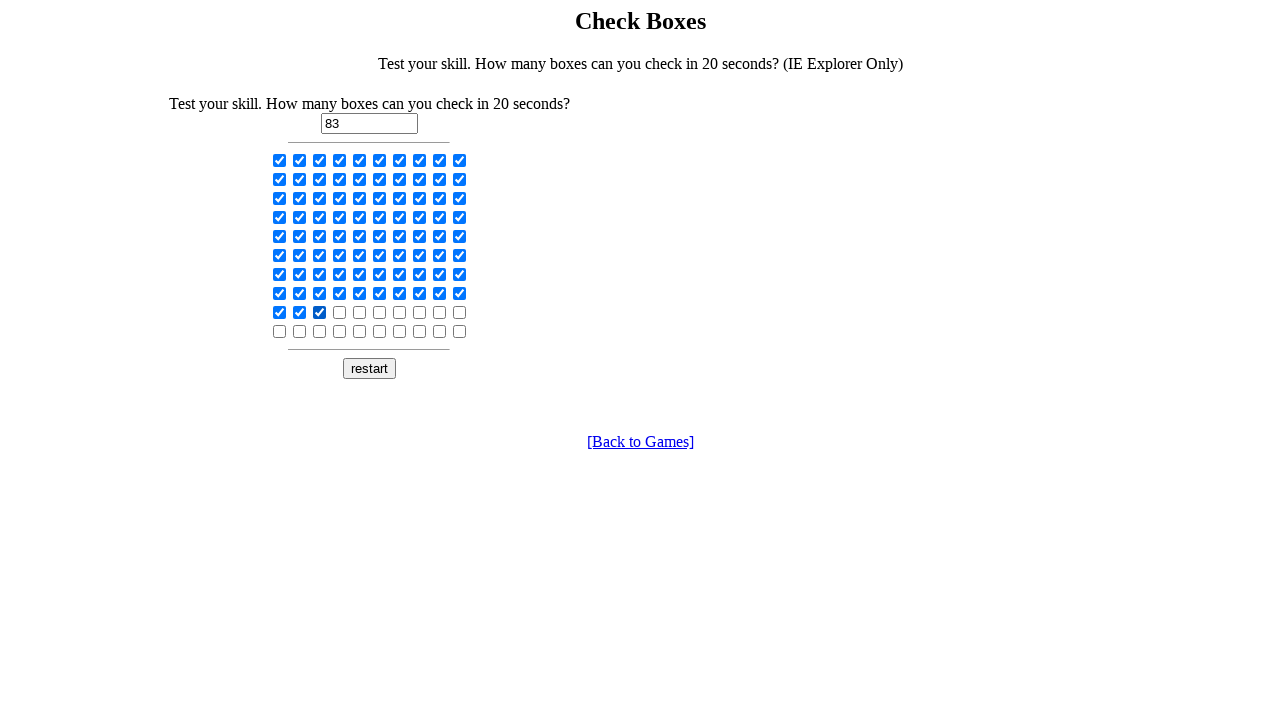

Clicked a checkbox to select it at (340, 312) on input[type='checkbox'] >> nth=83
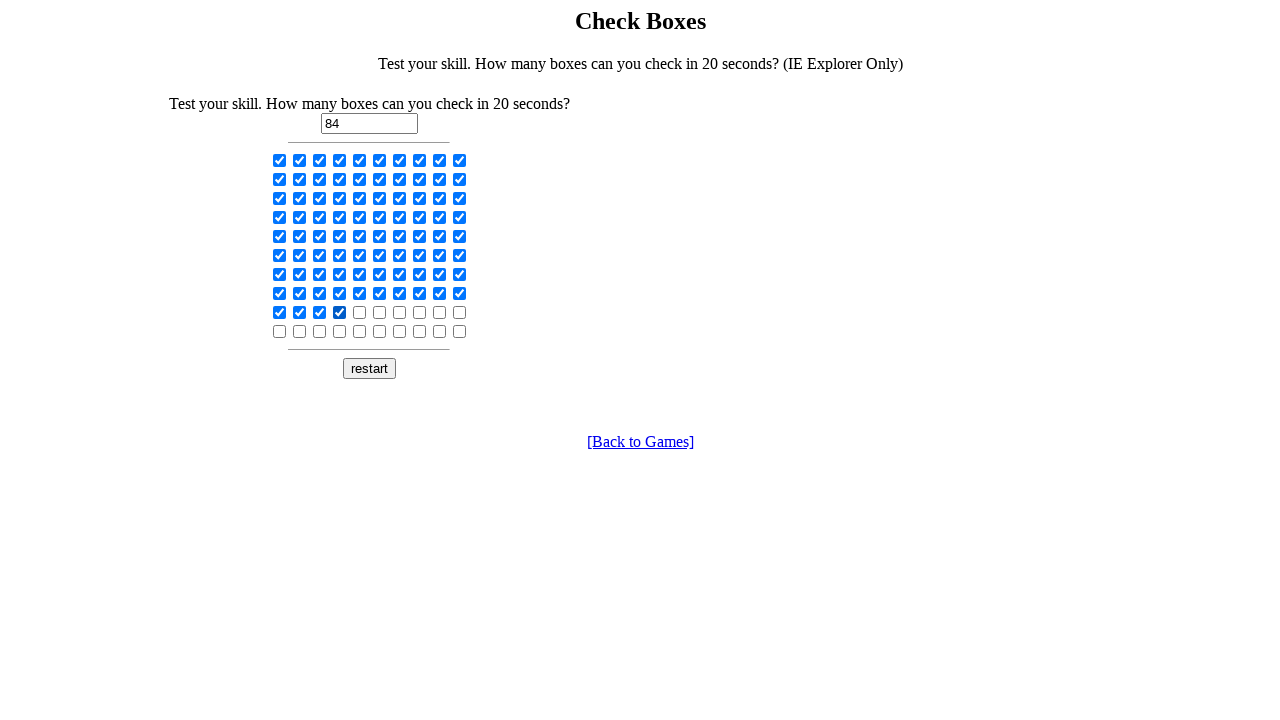

Clicked a checkbox to select it at (360, 312) on input[type='checkbox'] >> nth=84
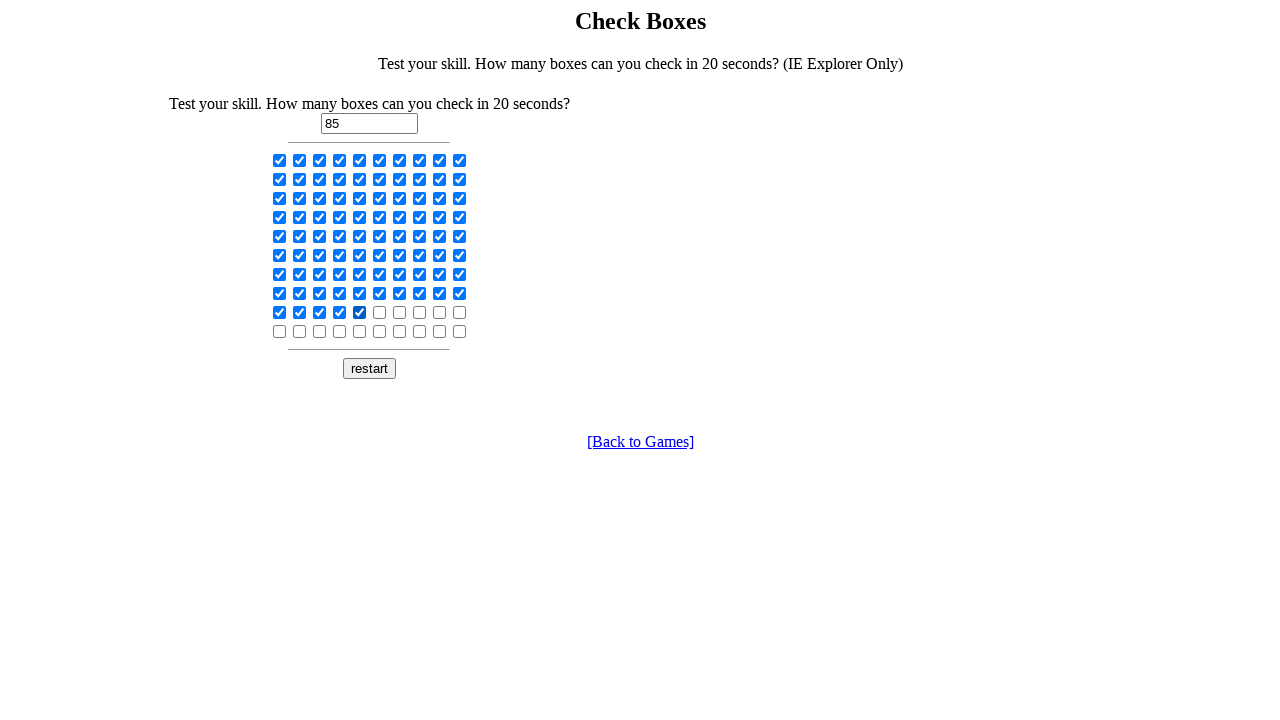

Clicked a checkbox to select it at (380, 312) on input[type='checkbox'] >> nth=85
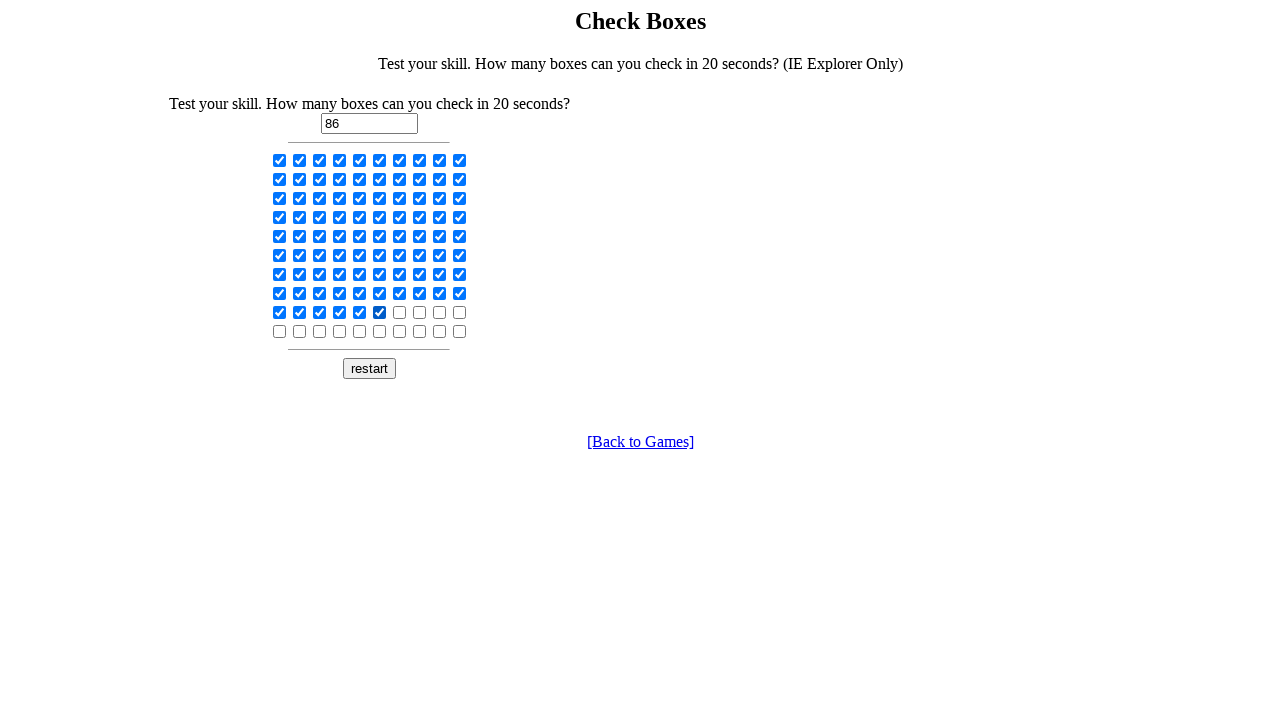

Clicked a checkbox to select it at (400, 312) on input[type='checkbox'] >> nth=86
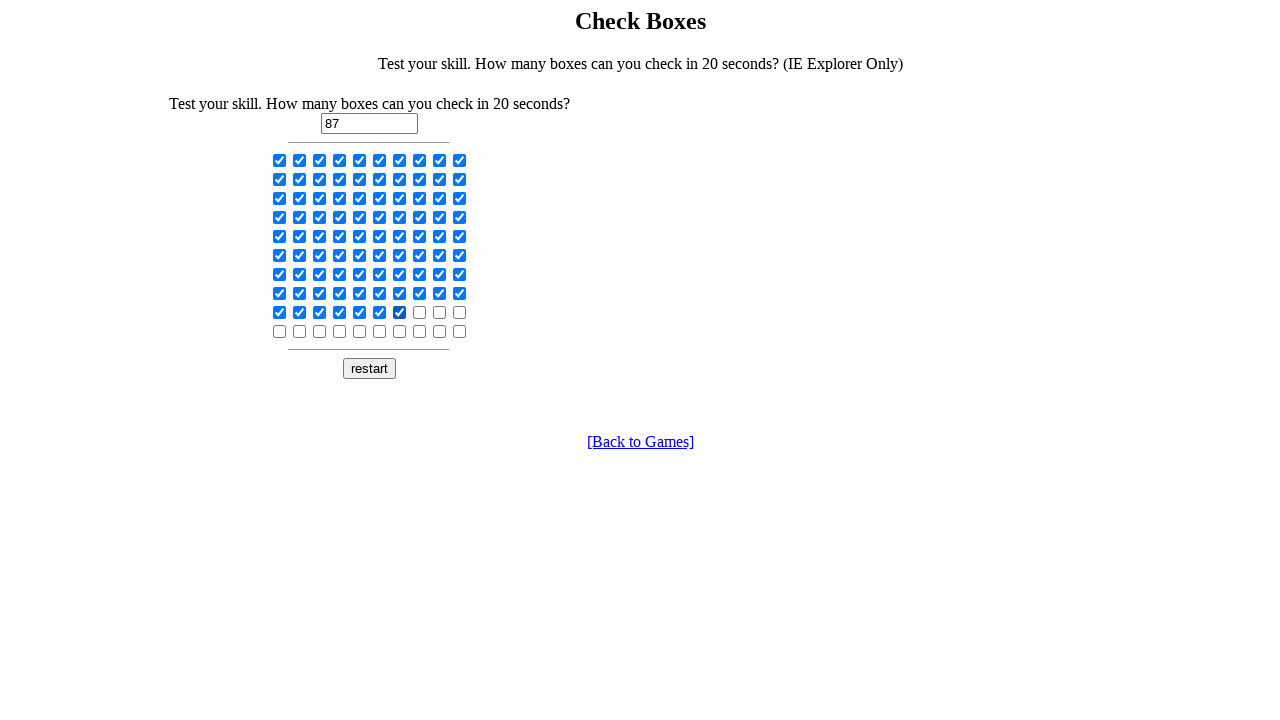

Clicked a checkbox to select it at (420, 312) on input[type='checkbox'] >> nth=87
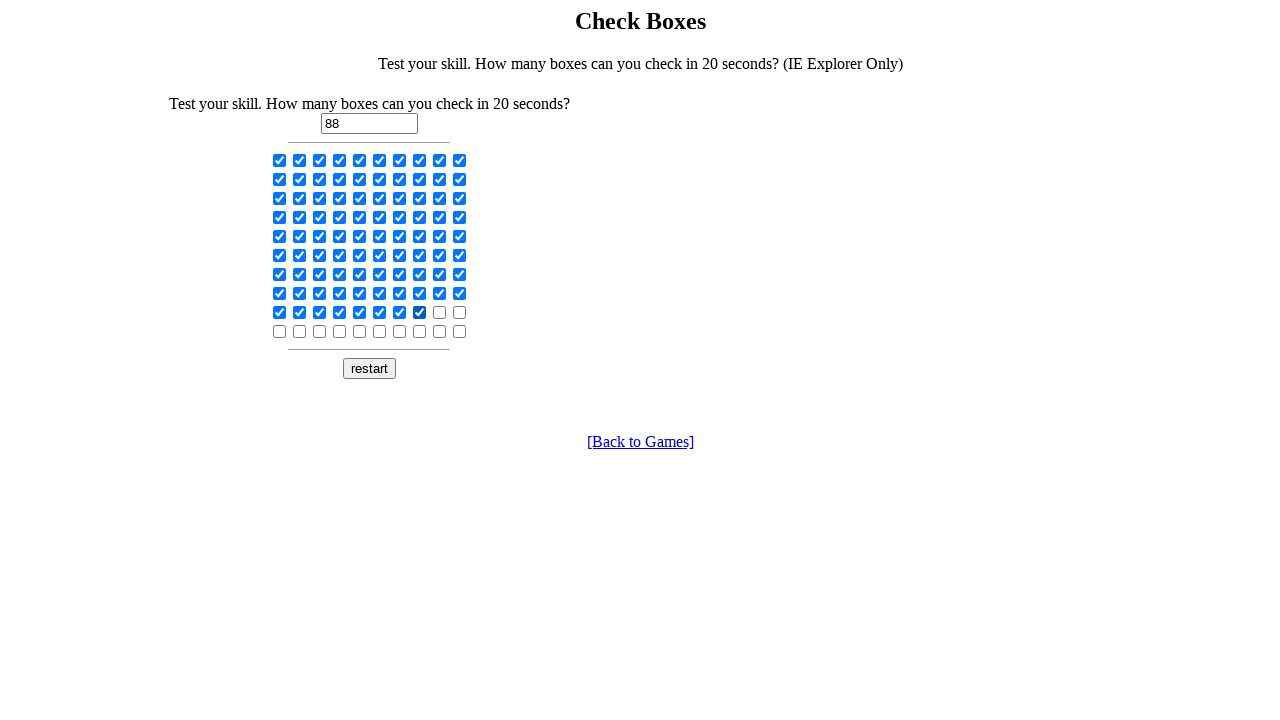

Clicked a checkbox to select it at (440, 312) on input[type='checkbox'] >> nth=88
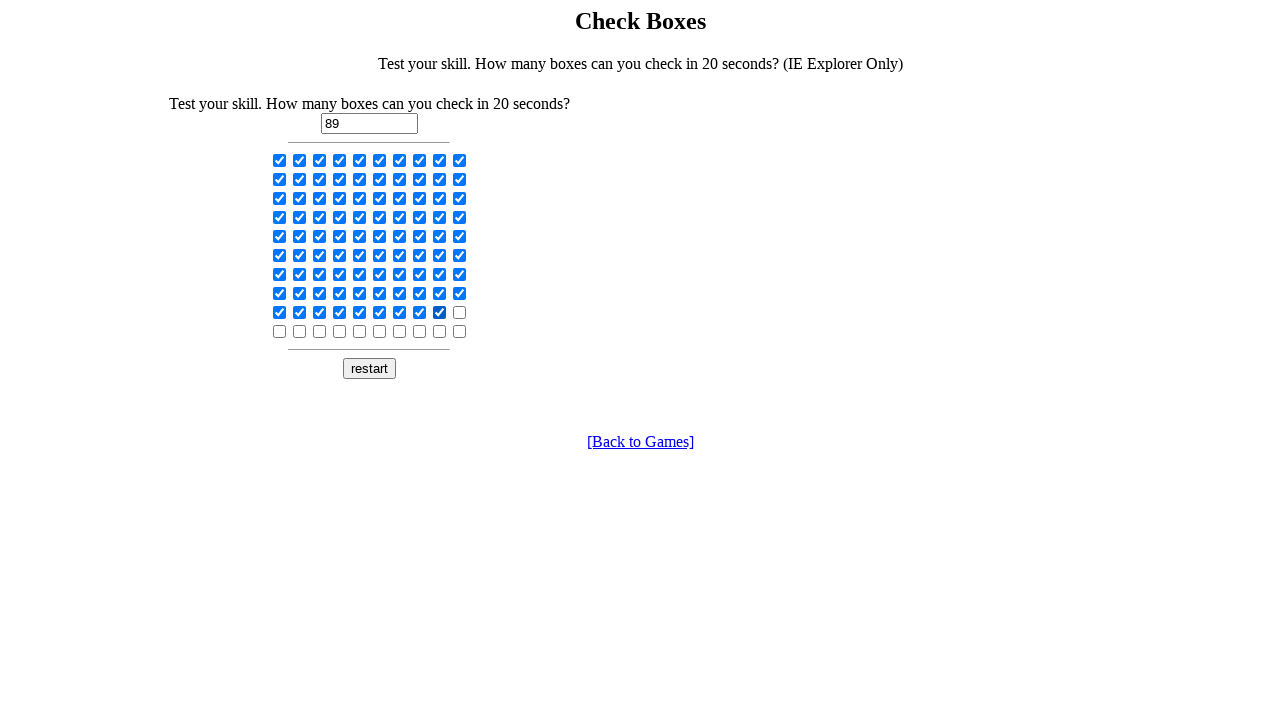

Clicked a checkbox to select it at (460, 312) on input[type='checkbox'] >> nth=89
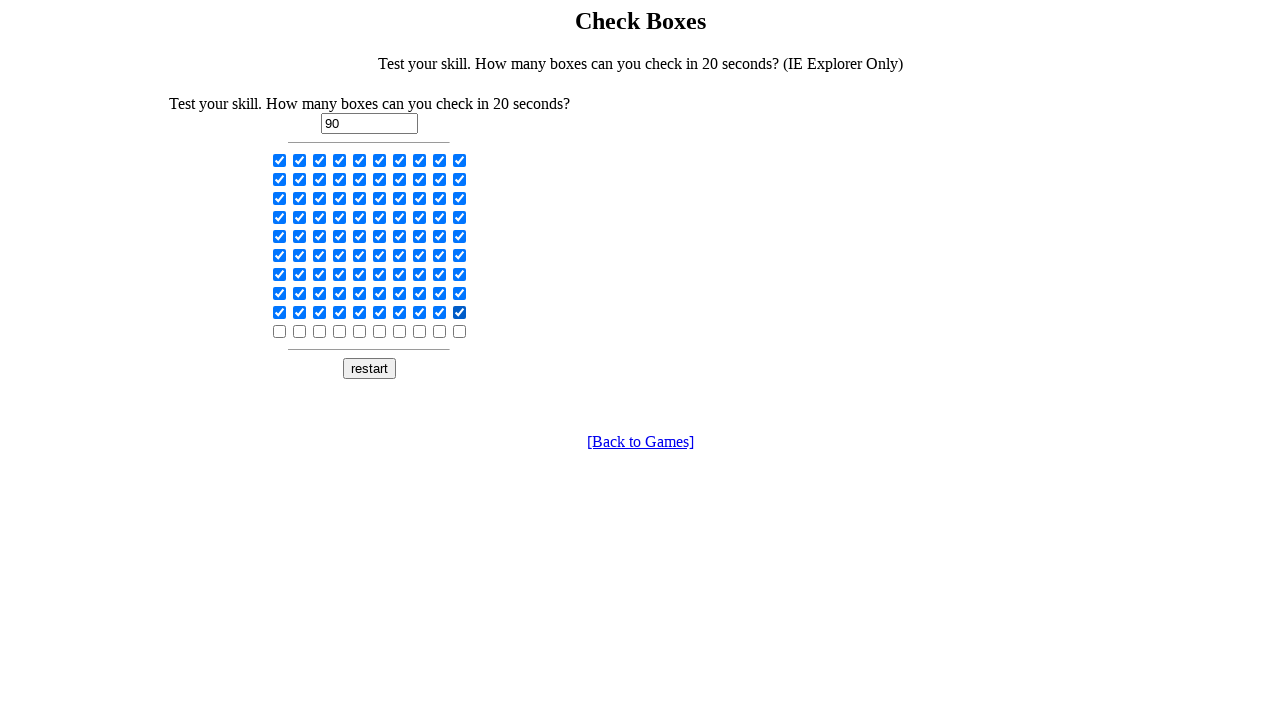

Clicked a checkbox to select it at (280, 331) on input[type='checkbox'] >> nth=90
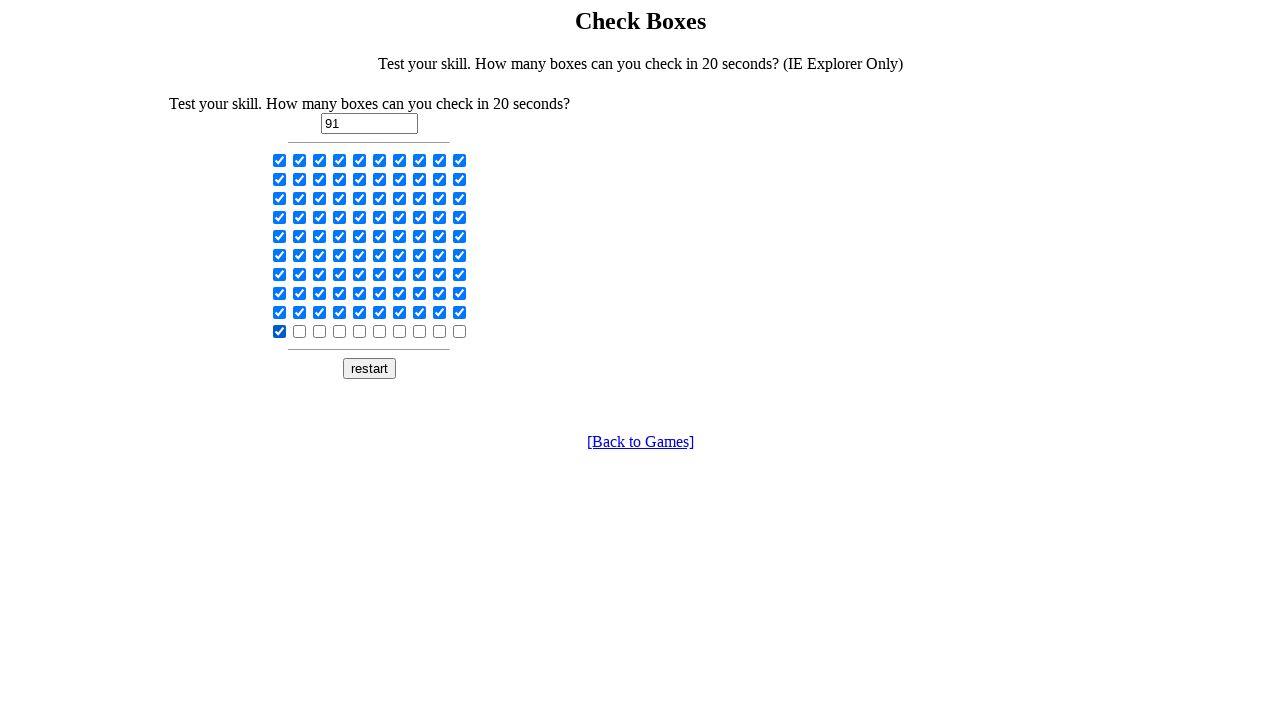

Clicked a checkbox to select it at (300, 331) on input[type='checkbox'] >> nth=91
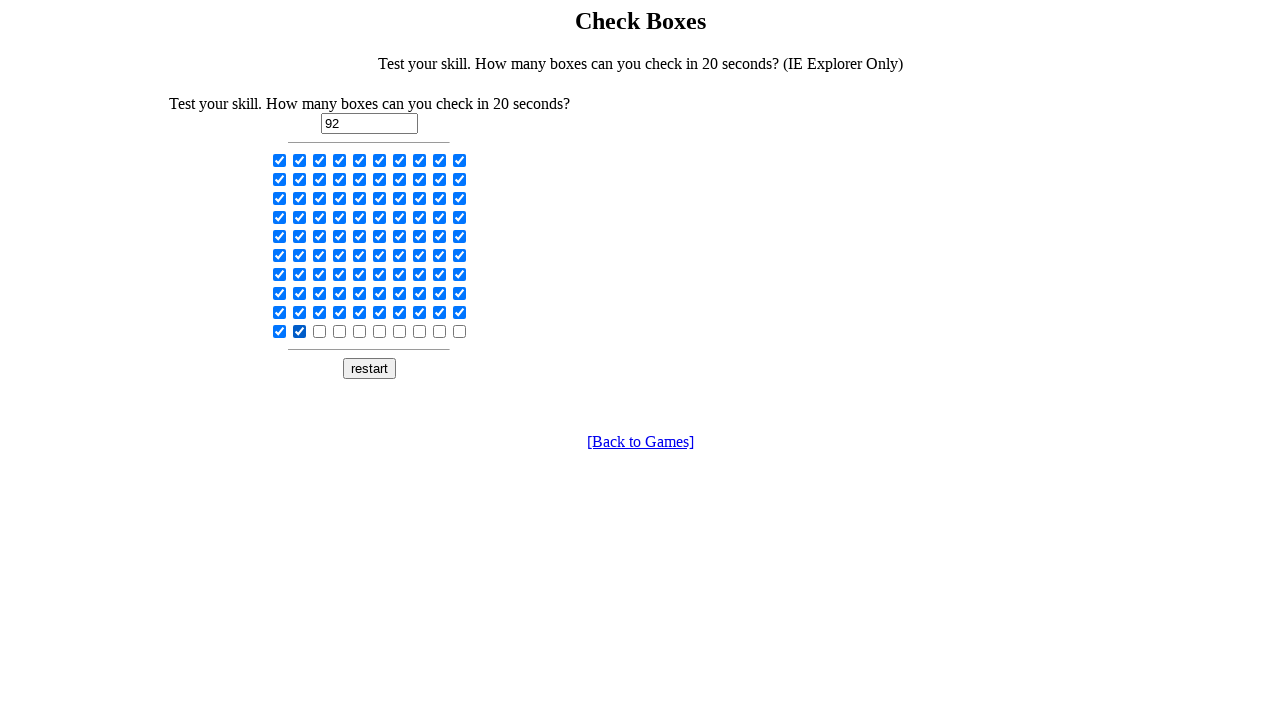

Clicked a checkbox to select it at (320, 331) on input[type='checkbox'] >> nth=92
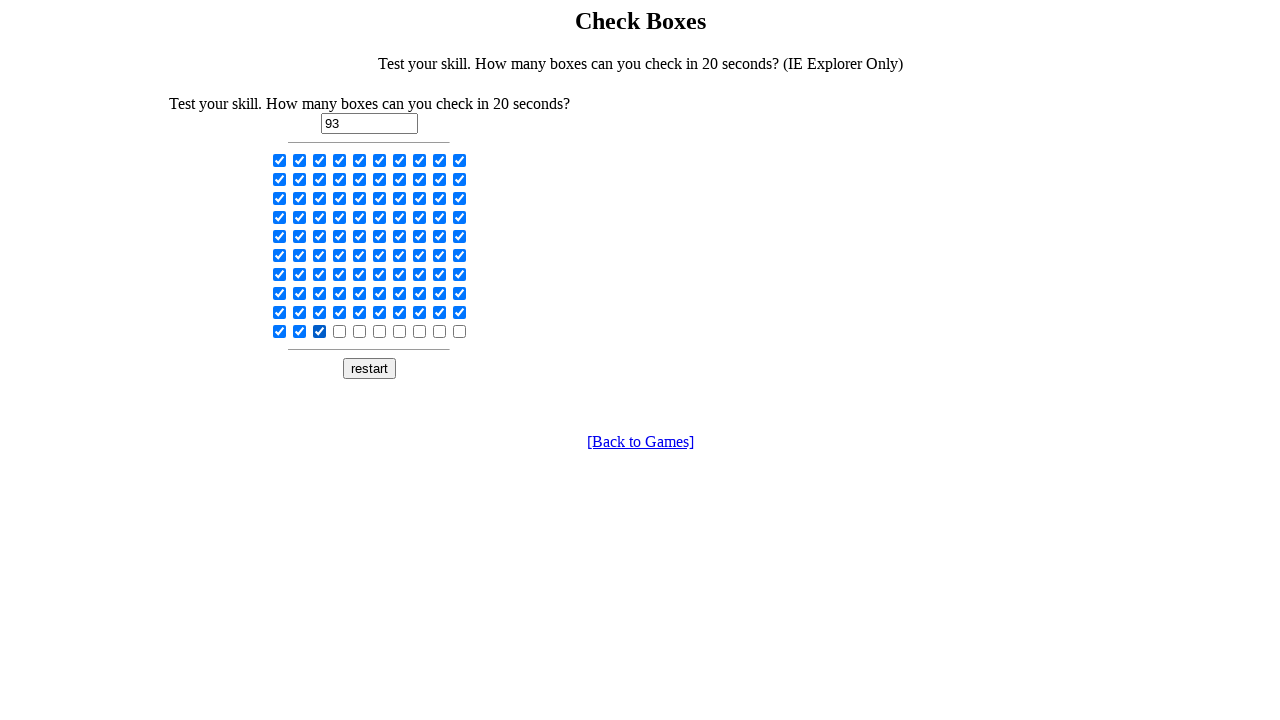

Clicked a checkbox to select it at (340, 331) on input[type='checkbox'] >> nth=93
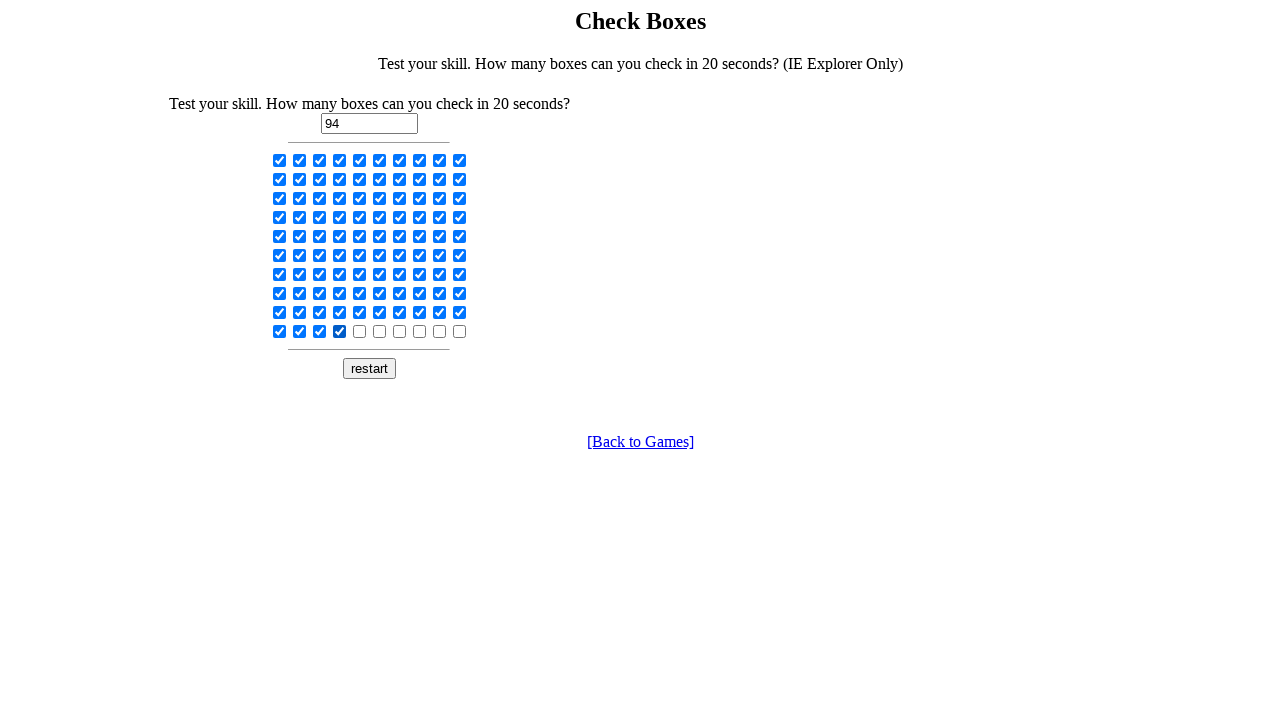

Clicked a checkbox to select it at (360, 331) on input[type='checkbox'] >> nth=94
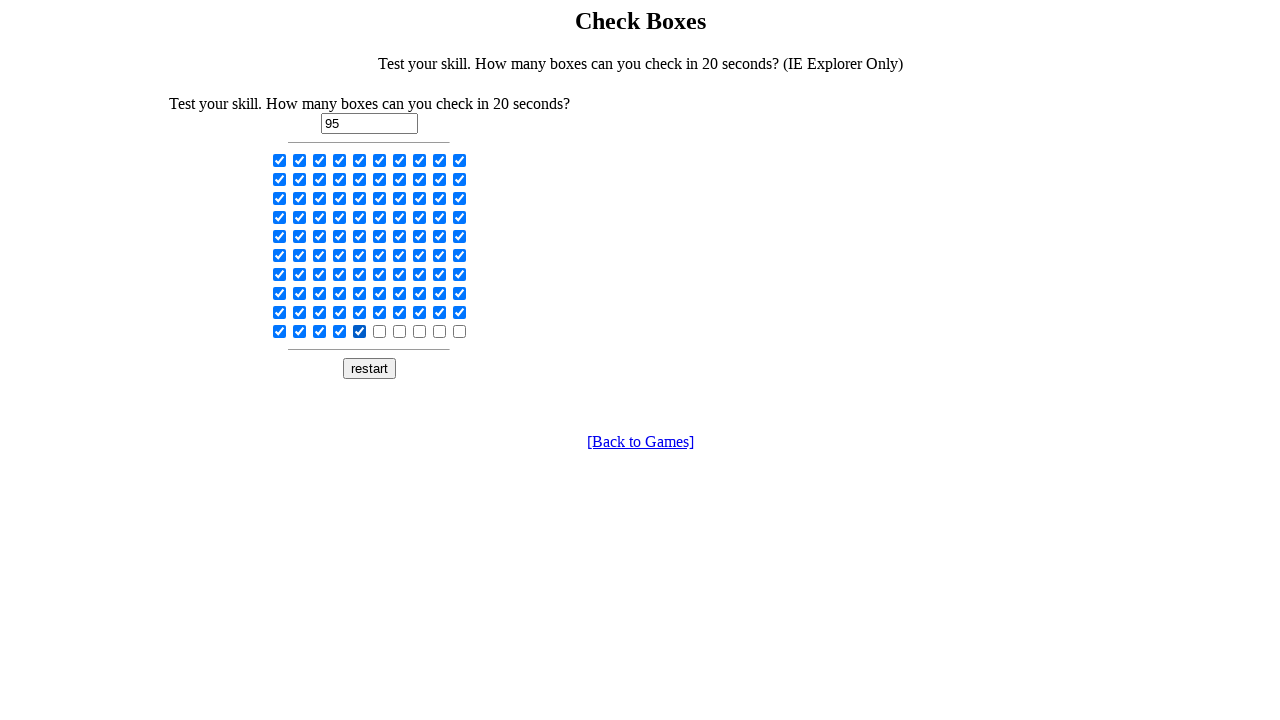

Clicked a checkbox to select it at (380, 331) on input[type='checkbox'] >> nth=95
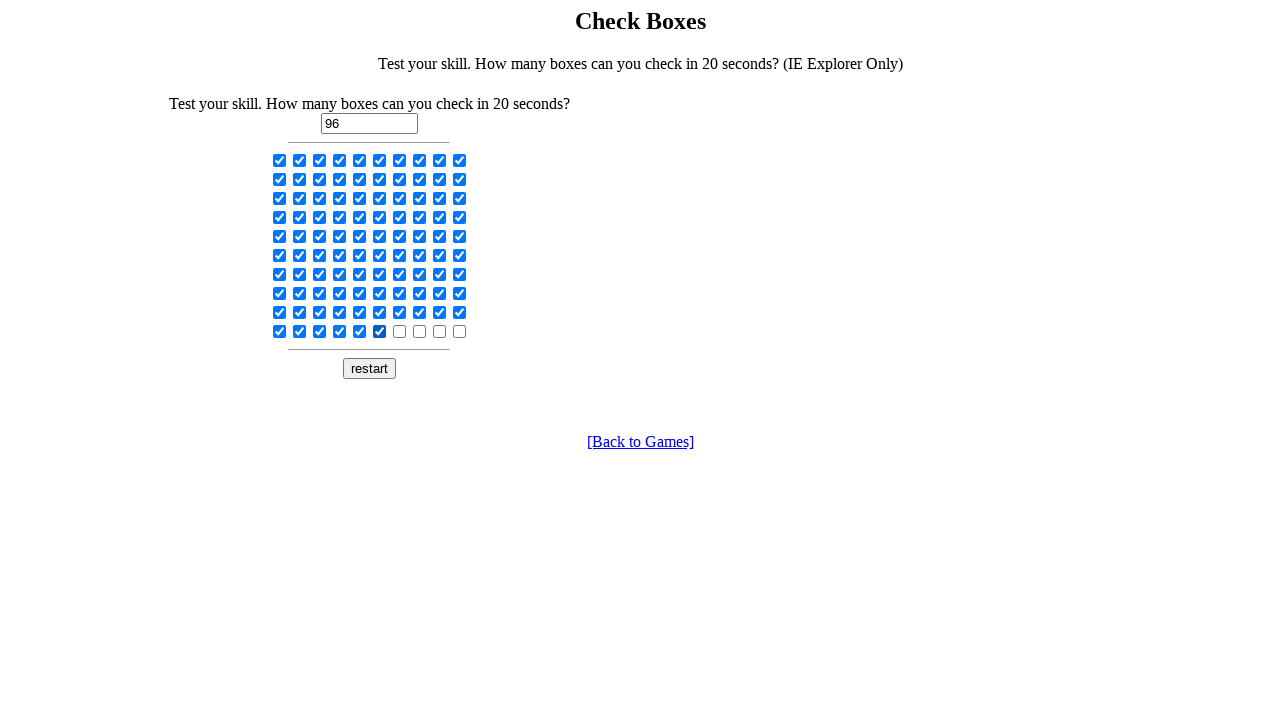

Clicked a checkbox to select it at (400, 331) on input[type='checkbox'] >> nth=96
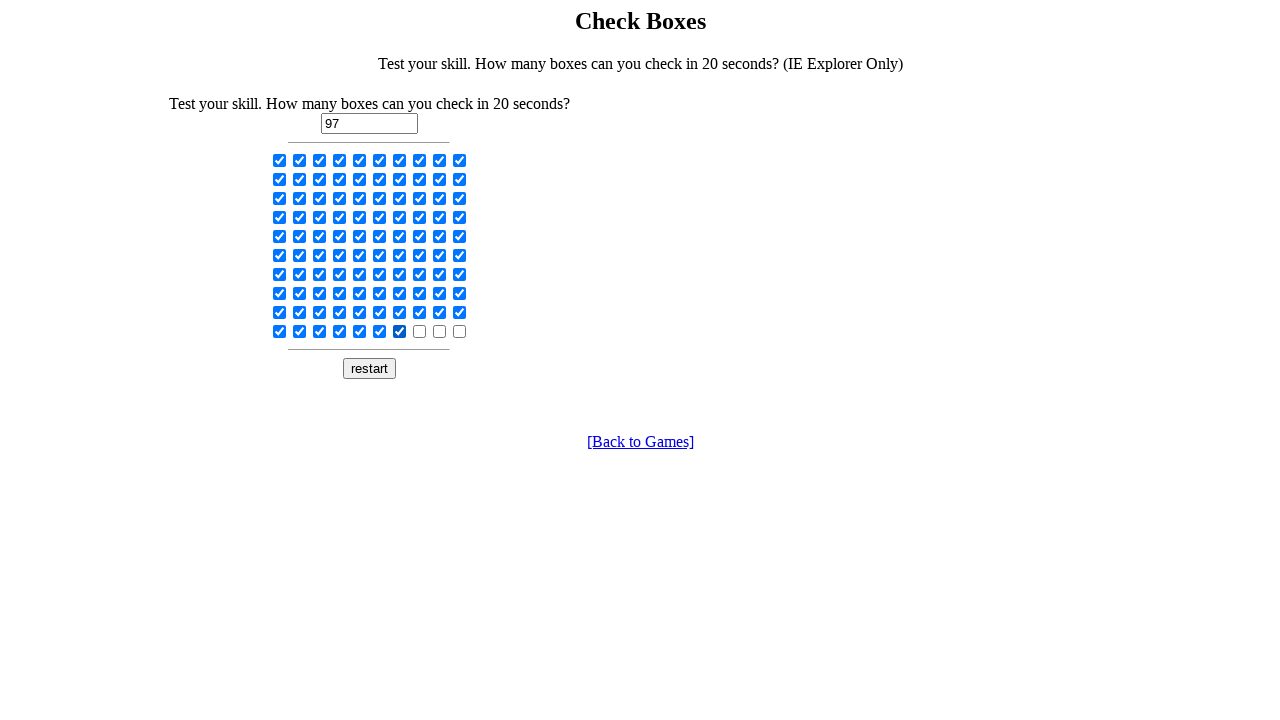

Clicked a checkbox to select it at (420, 331) on input[type='checkbox'] >> nth=97
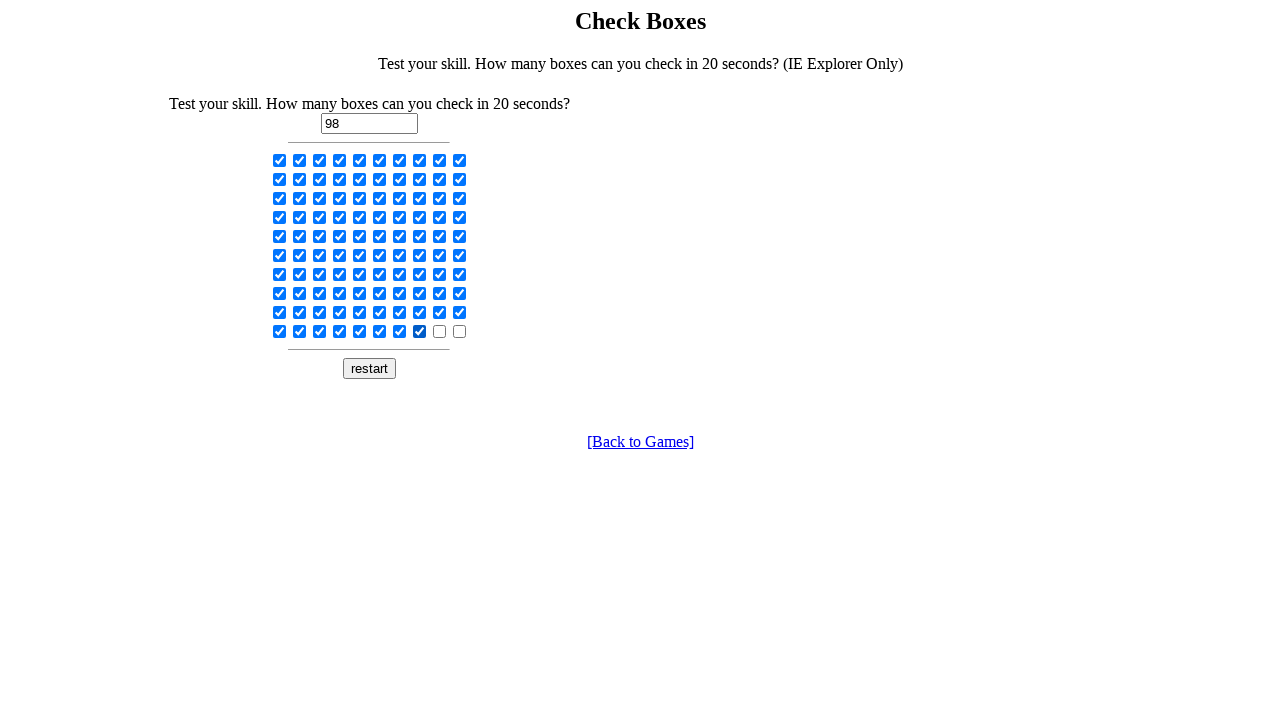

Clicked a checkbox to select it at (440, 331) on input[type='checkbox'] >> nth=98
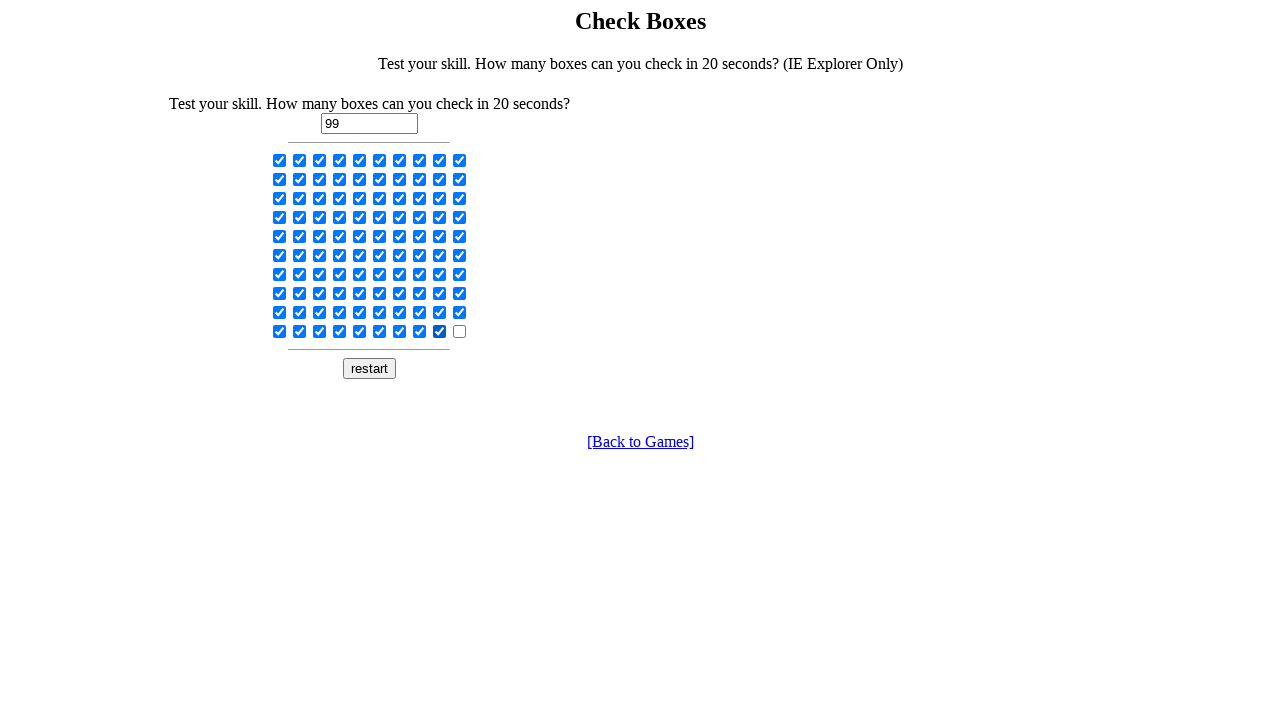

Clicked a checkbox to select it at (460, 331) on input[type='checkbox'] >> nth=99
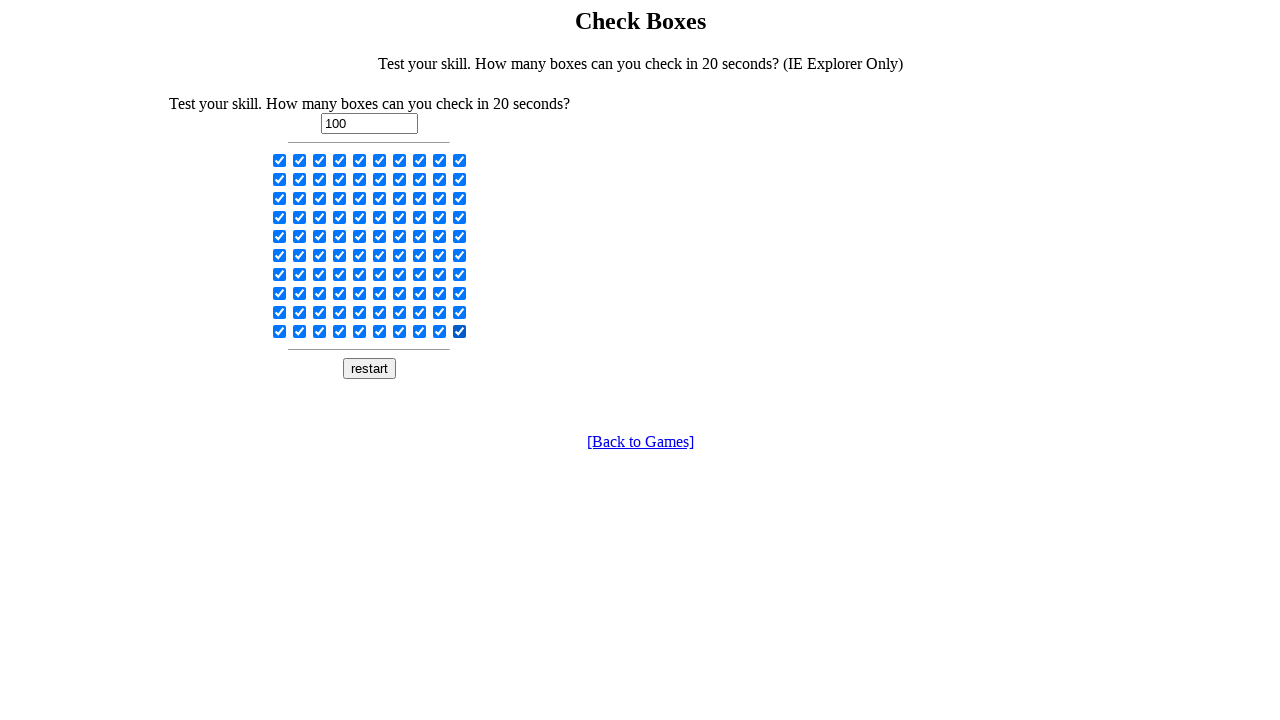

Toggled even-indexed checkbox at index 0 at (280, 160) on input[type='checkbox'] >> nth=0
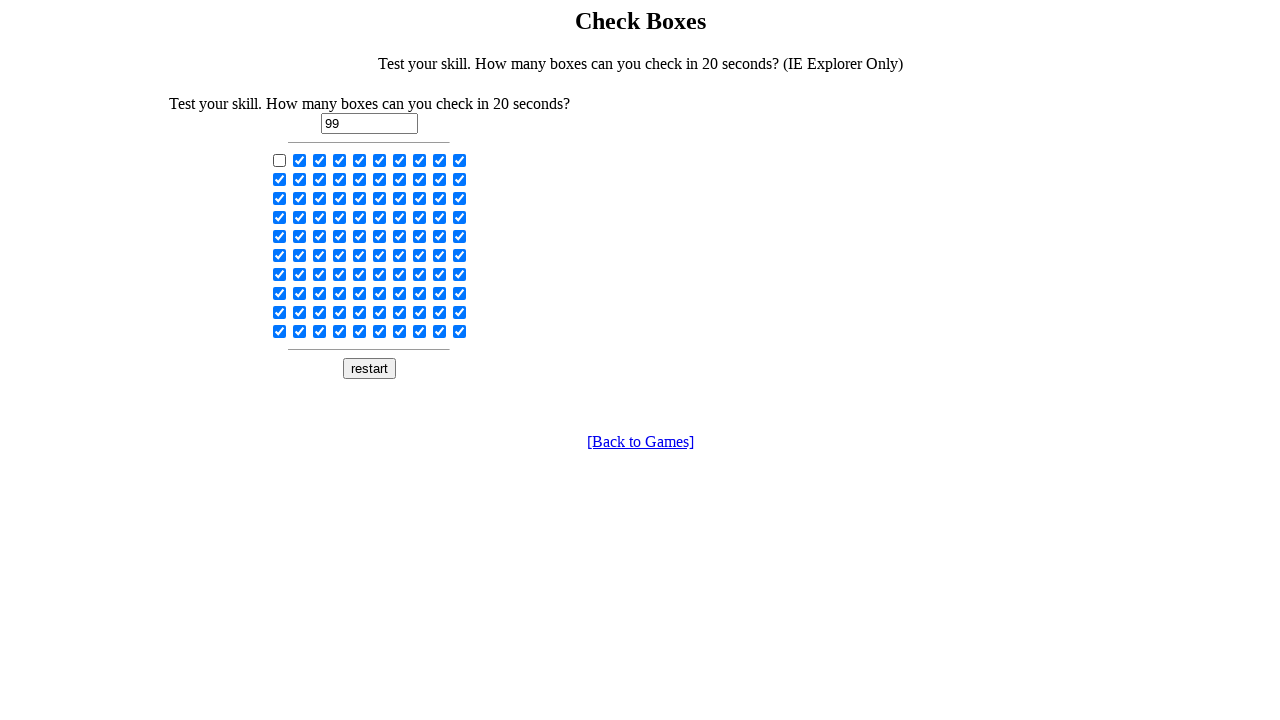

Toggled even-indexed checkbox at index 2 at (320, 160) on input[type='checkbox'] >> nth=2
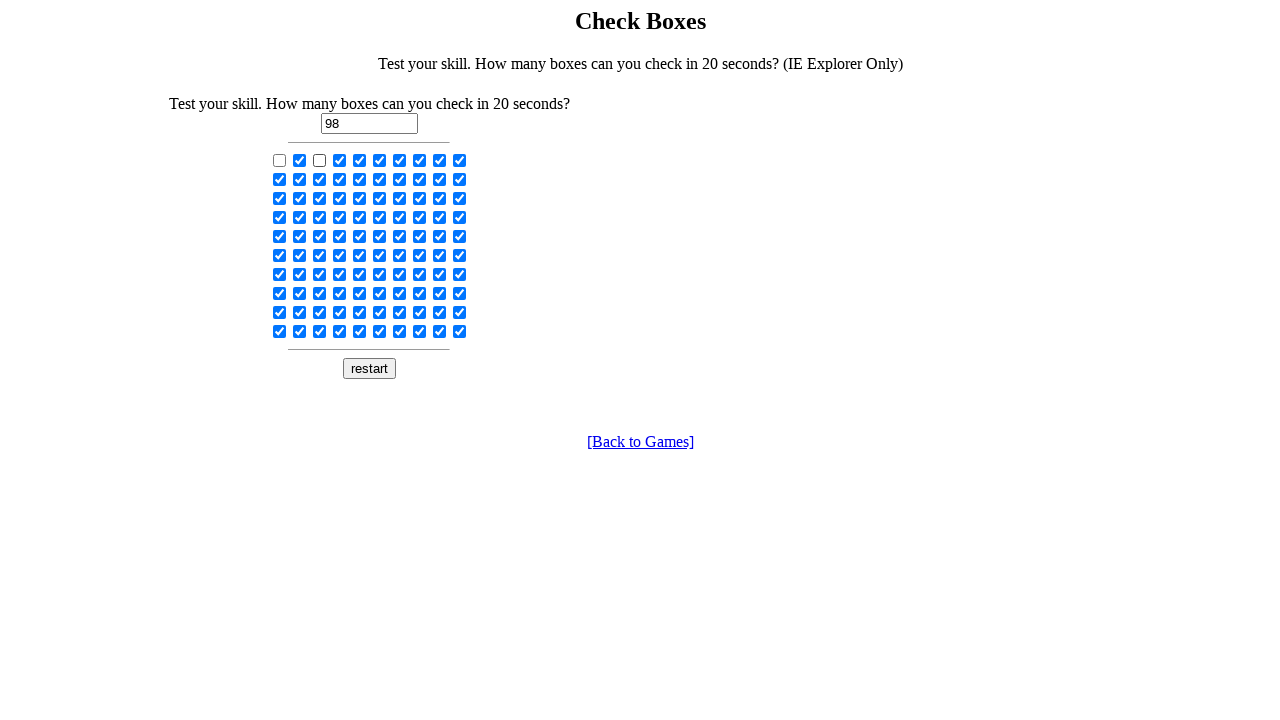

Toggled even-indexed checkbox at index 4 at (360, 160) on input[type='checkbox'] >> nth=4
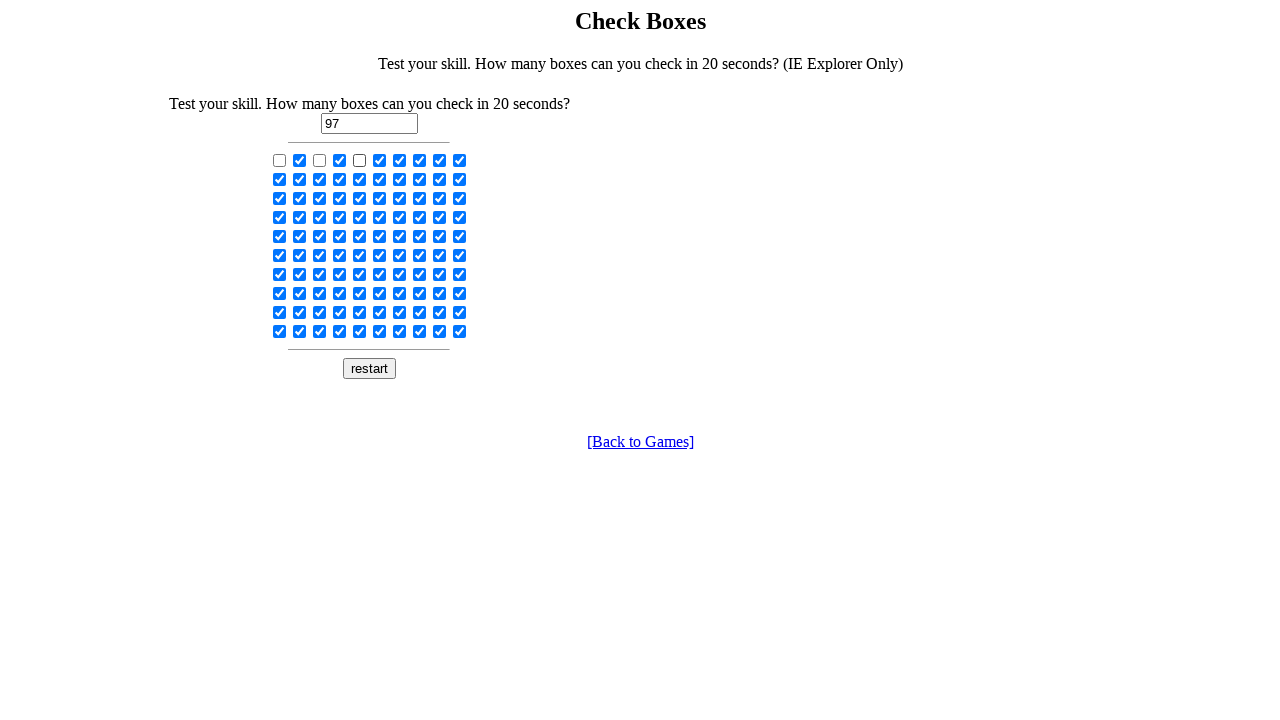

Toggled even-indexed checkbox at index 6 at (400, 160) on input[type='checkbox'] >> nth=6
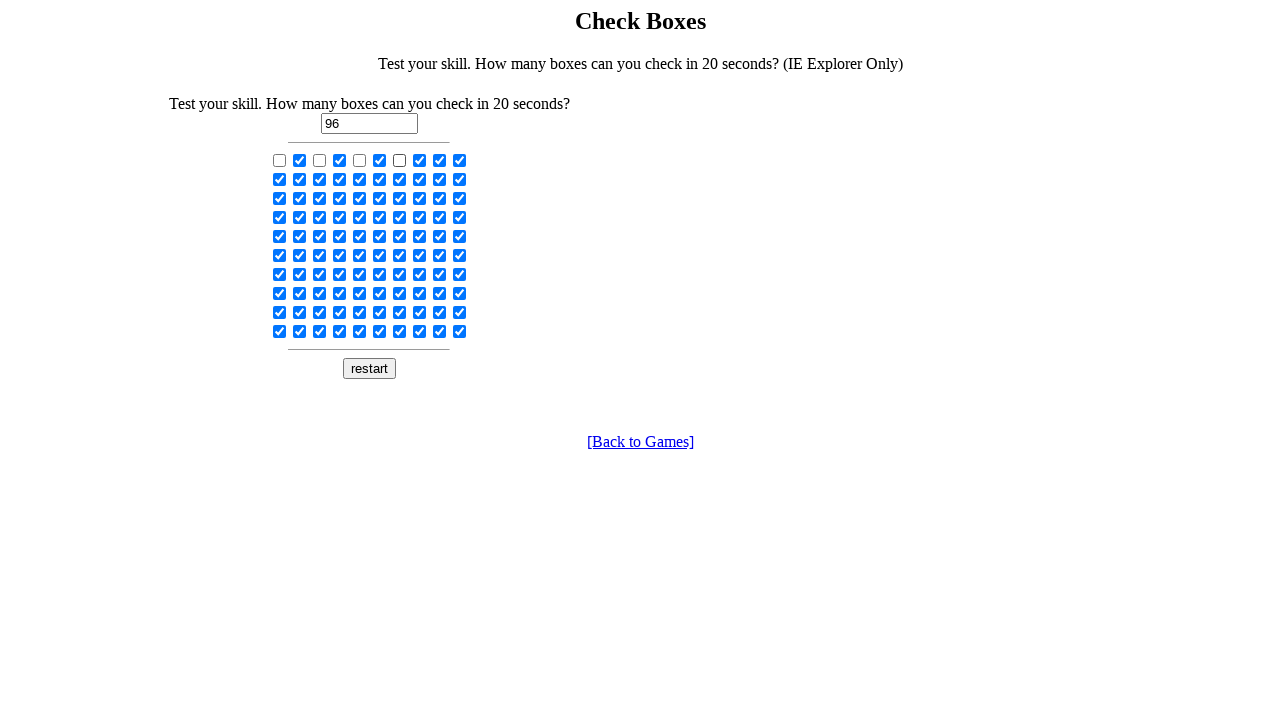

Toggled even-indexed checkbox at index 8 at (440, 160) on input[type='checkbox'] >> nth=8
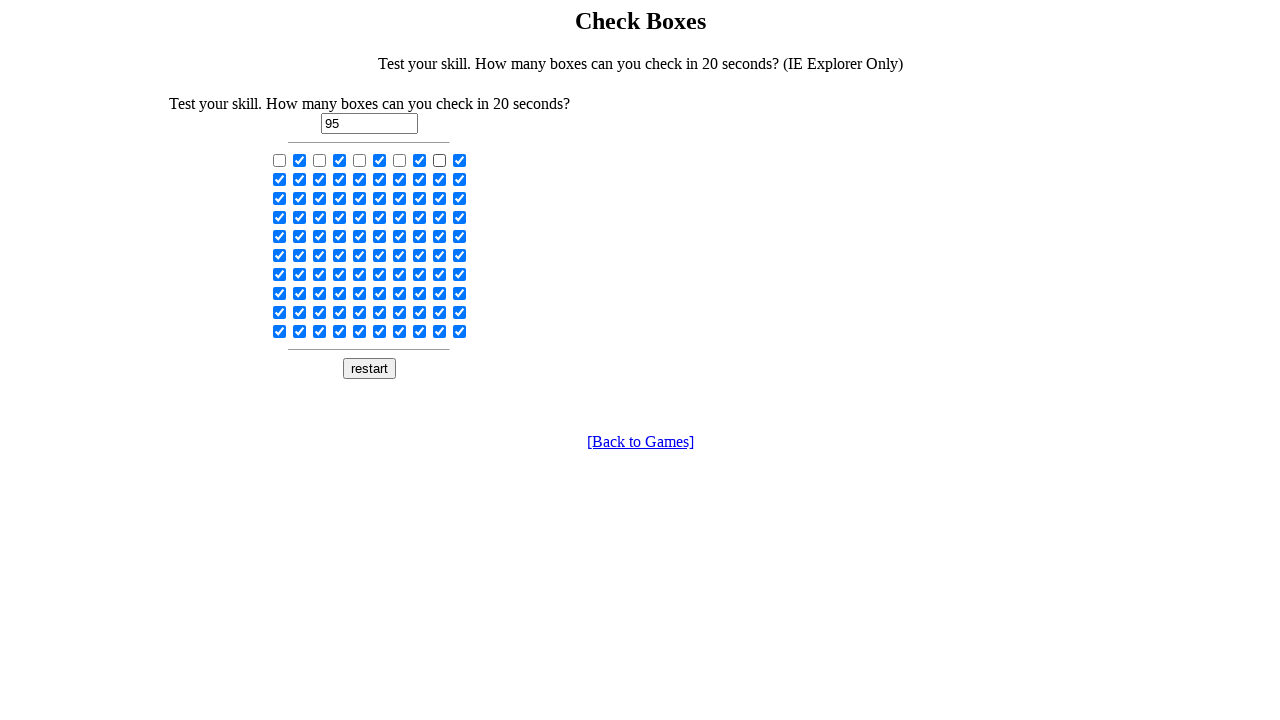

Toggled even-indexed checkbox at index 10 at (280, 179) on input[type='checkbox'] >> nth=10
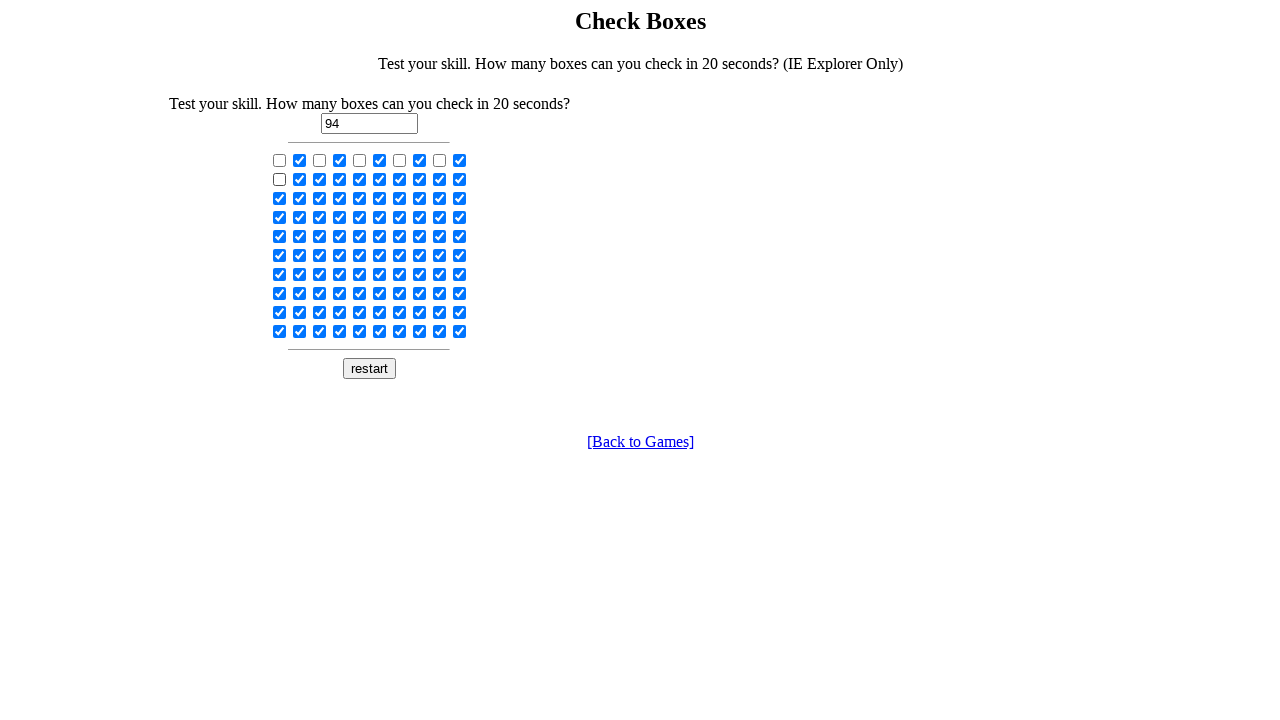

Toggled even-indexed checkbox at index 12 at (320, 179) on input[type='checkbox'] >> nth=12
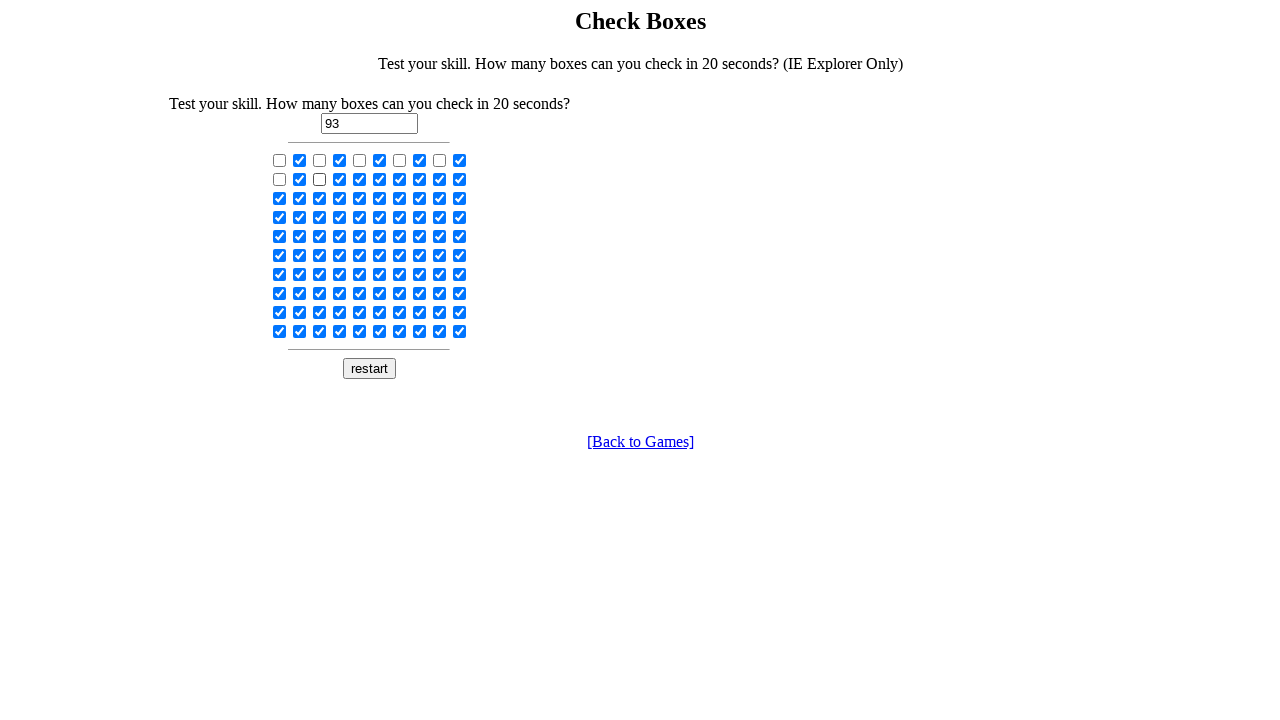

Toggled even-indexed checkbox at index 14 at (360, 179) on input[type='checkbox'] >> nth=14
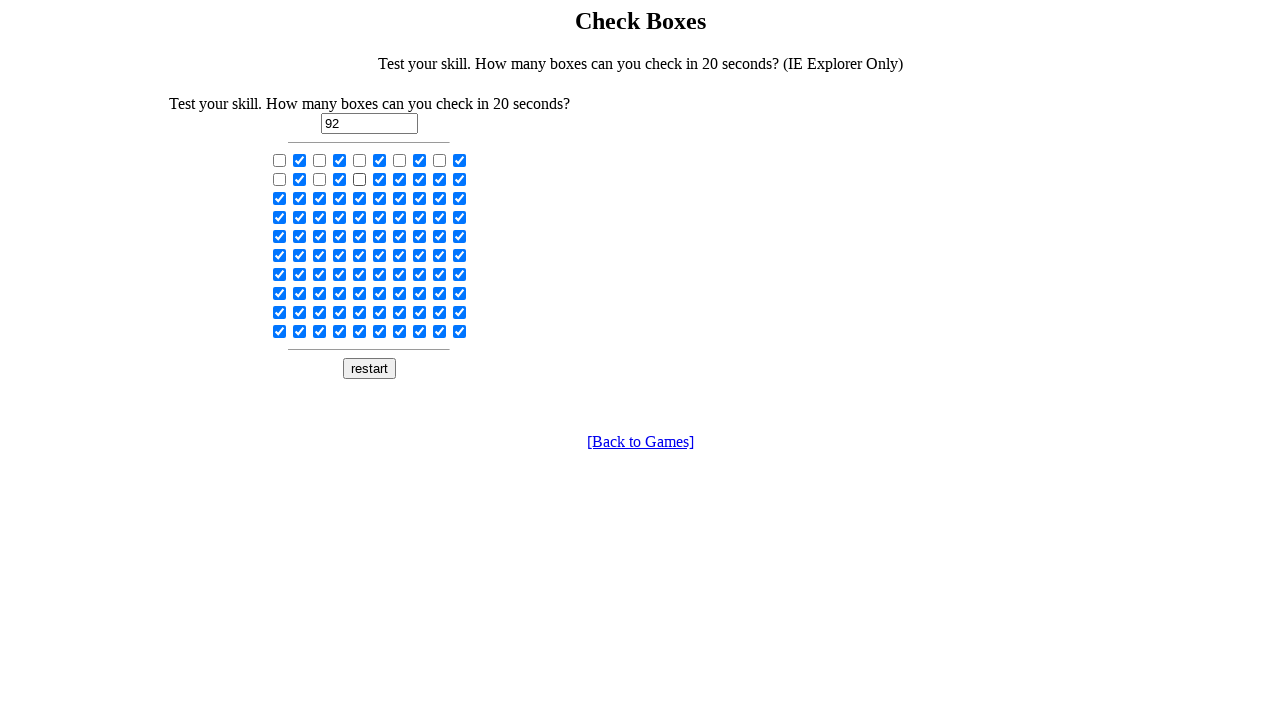

Toggled even-indexed checkbox at index 16 at (400, 179) on input[type='checkbox'] >> nth=16
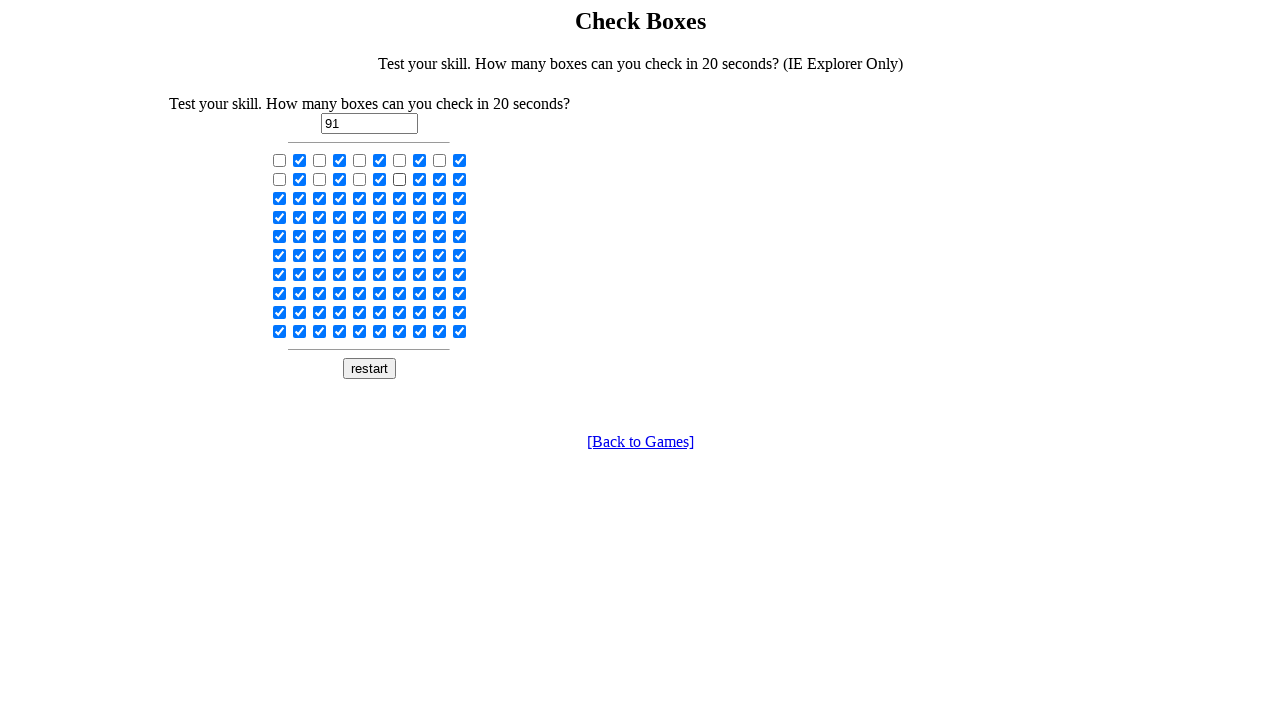

Toggled even-indexed checkbox at index 18 at (440, 179) on input[type='checkbox'] >> nth=18
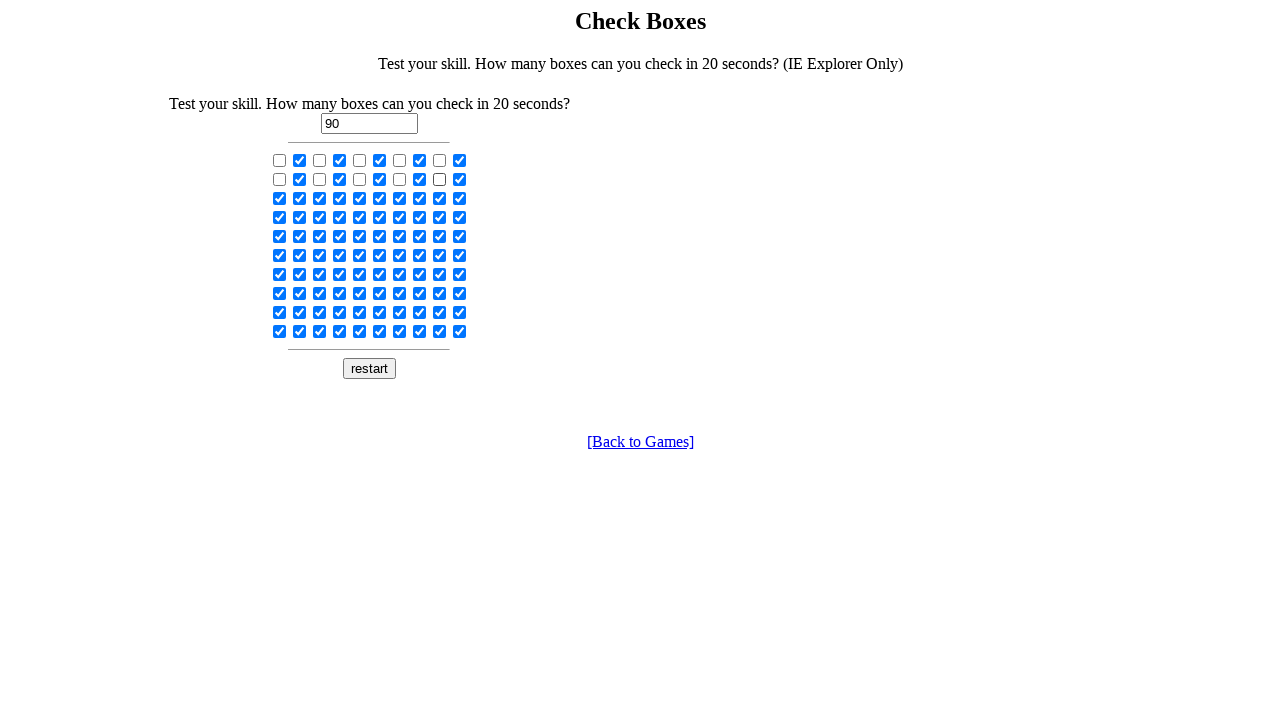

Toggled even-indexed checkbox at index 20 at (280, 198) on input[type='checkbox'] >> nth=20
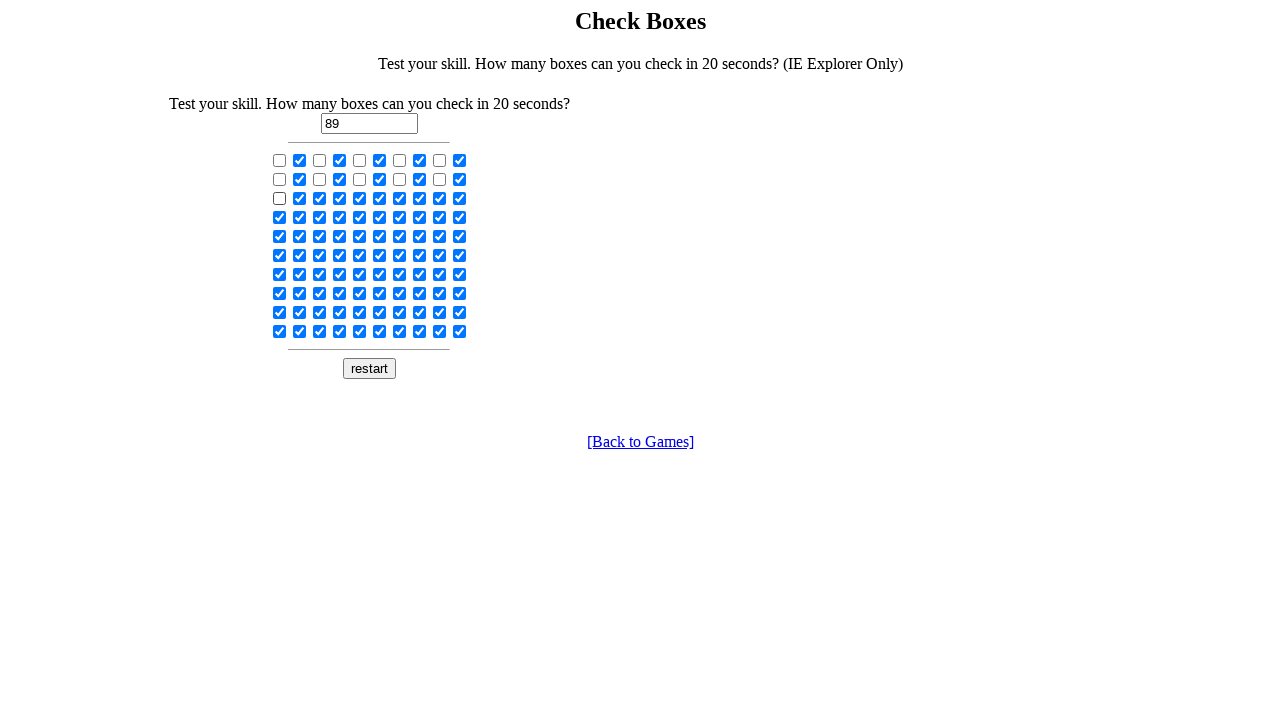

Toggled even-indexed checkbox at index 22 at (320, 198) on input[type='checkbox'] >> nth=22
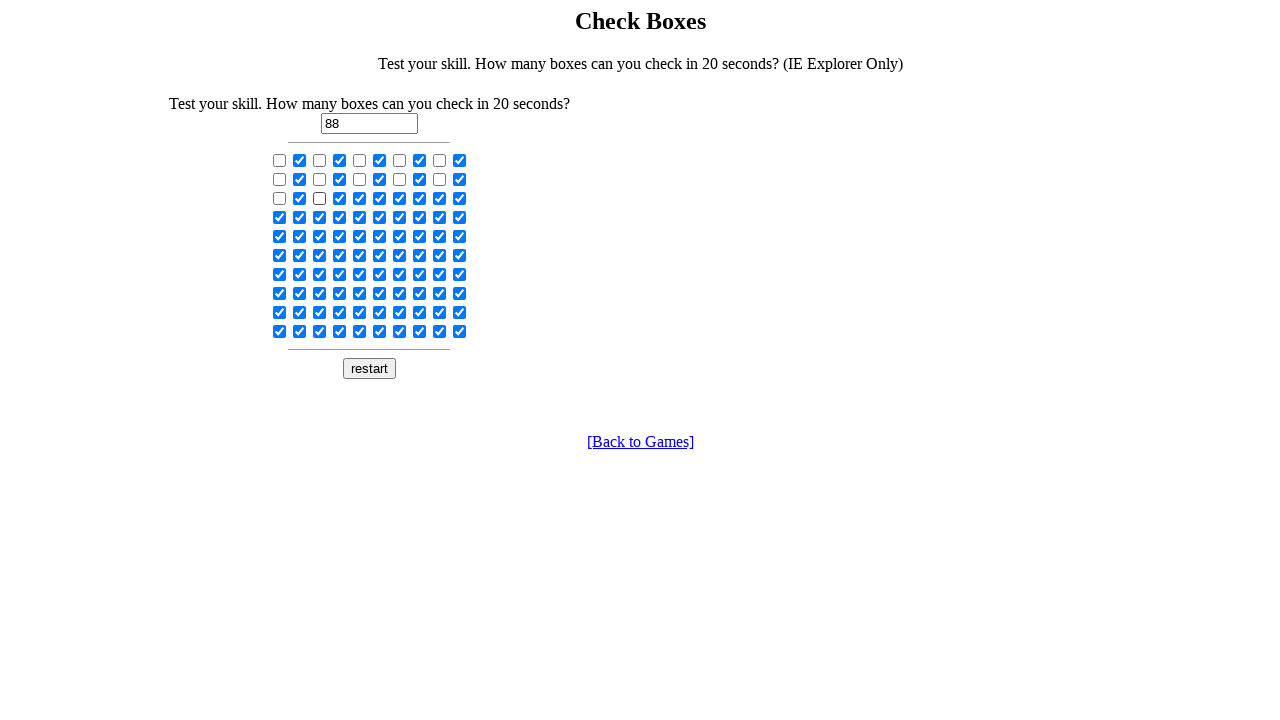

Toggled even-indexed checkbox at index 24 at (360, 198) on input[type='checkbox'] >> nth=24
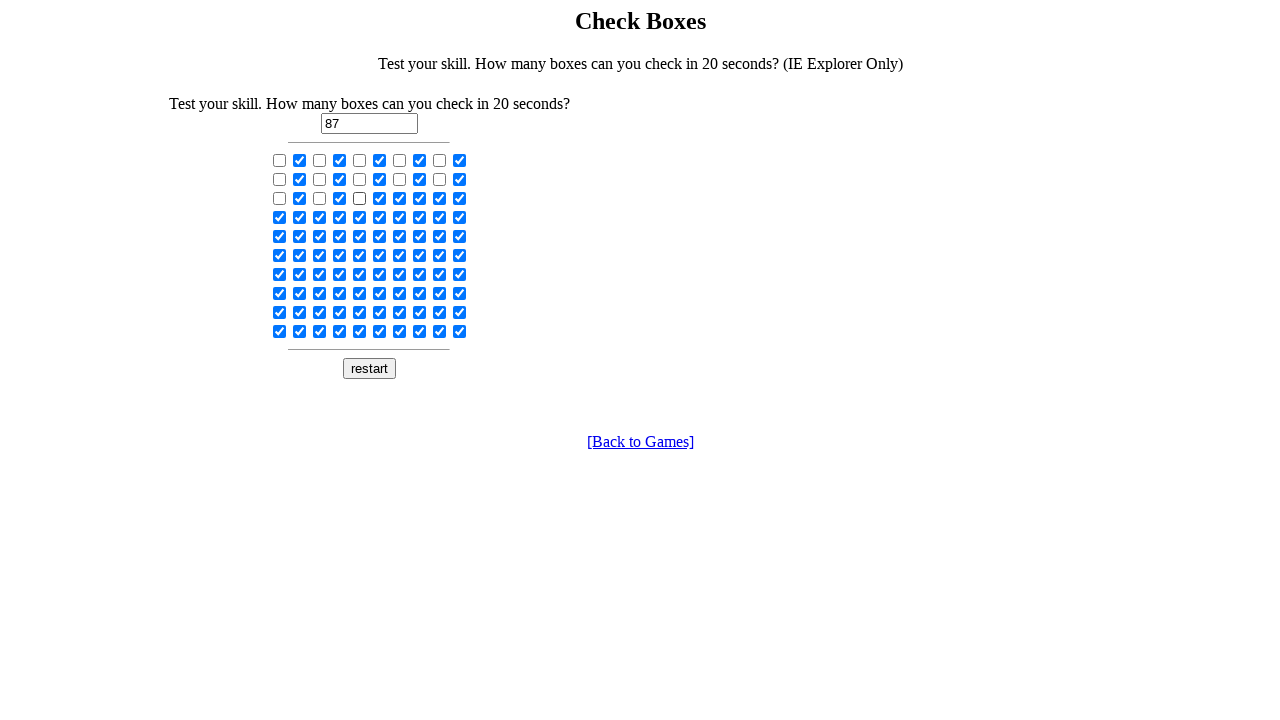

Toggled even-indexed checkbox at index 26 at (400, 198) on input[type='checkbox'] >> nth=26
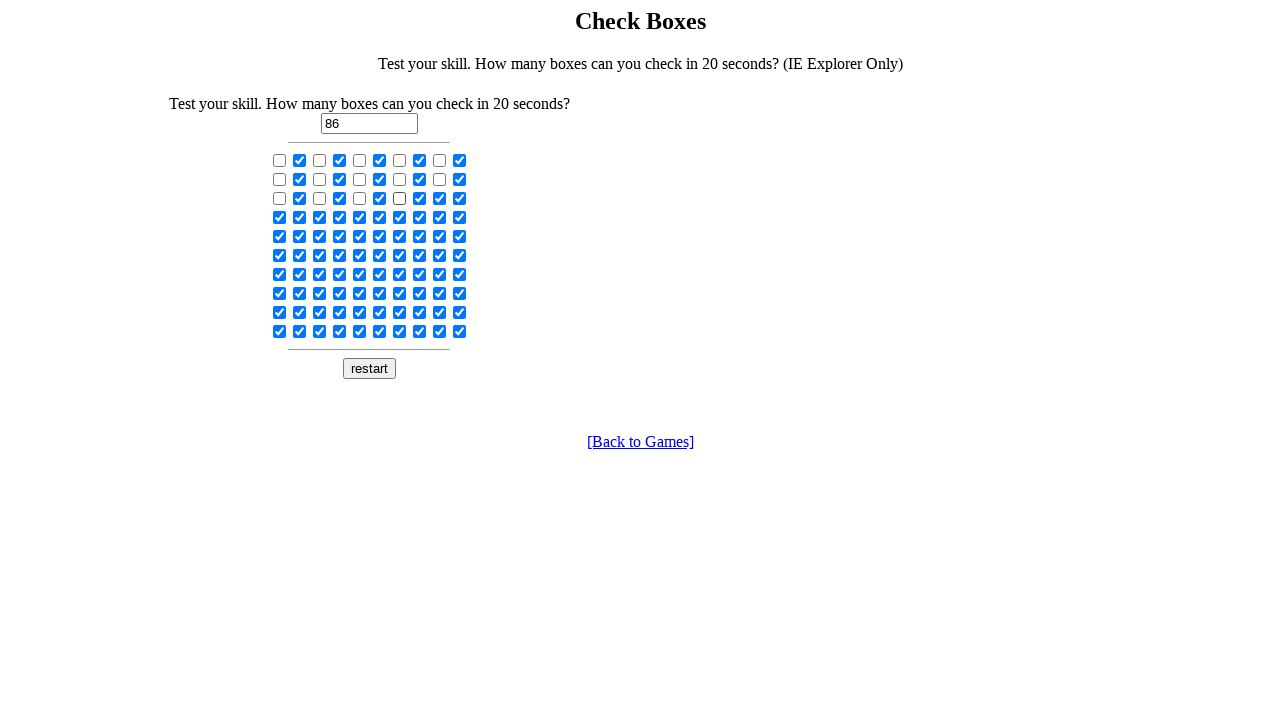

Toggled even-indexed checkbox at index 28 at (440, 198) on input[type='checkbox'] >> nth=28
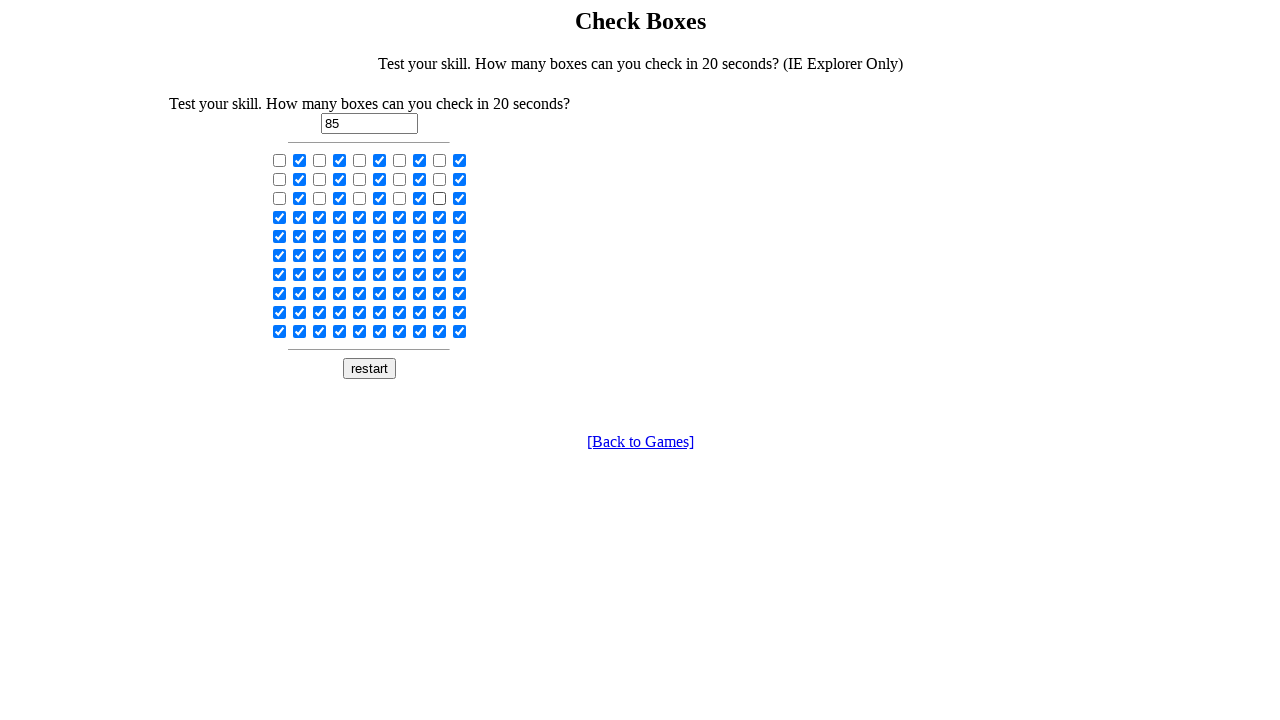

Toggled even-indexed checkbox at index 30 at (280, 217) on input[type='checkbox'] >> nth=30
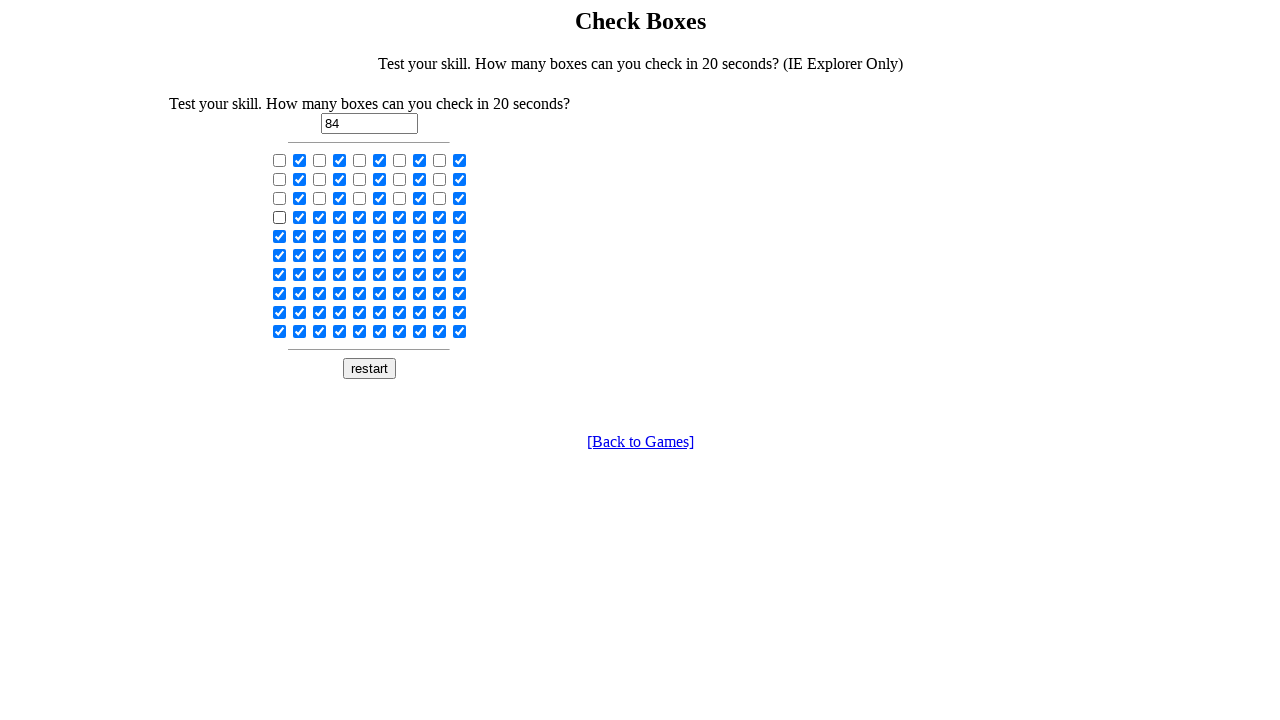

Toggled even-indexed checkbox at index 32 at (320, 217) on input[type='checkbox'] >> nth=32
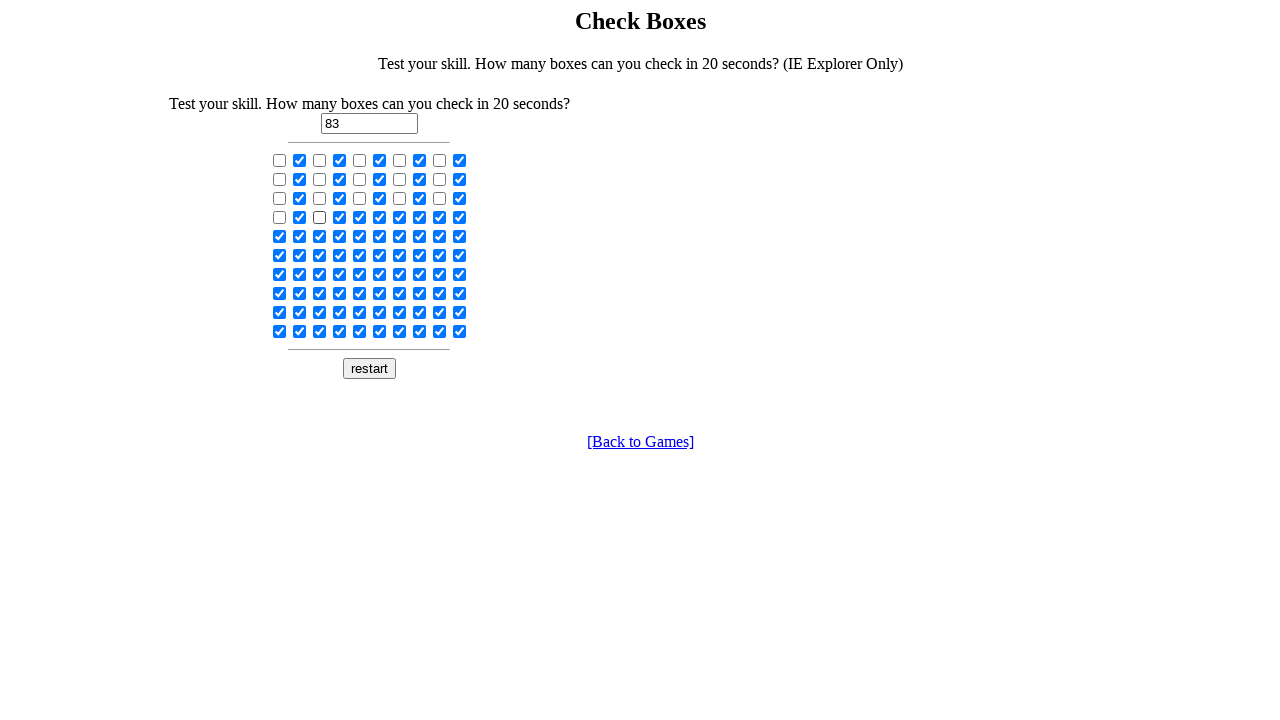

Toggled even-indexed checkbox at index 34 at (360, 217) on input[type='checkbox'] >> nth=34
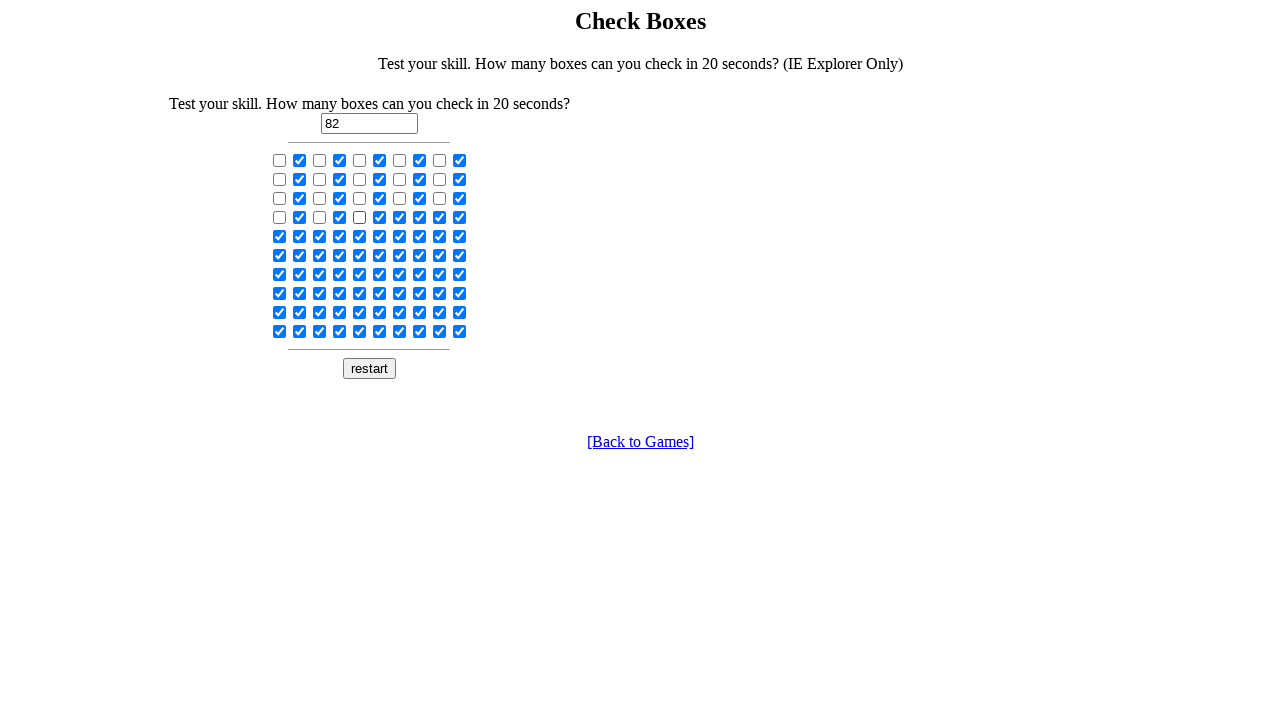

Toggled even-indexed checkbox at index 36 at (400, 217) on input[type='checkbox'] >> nth=36
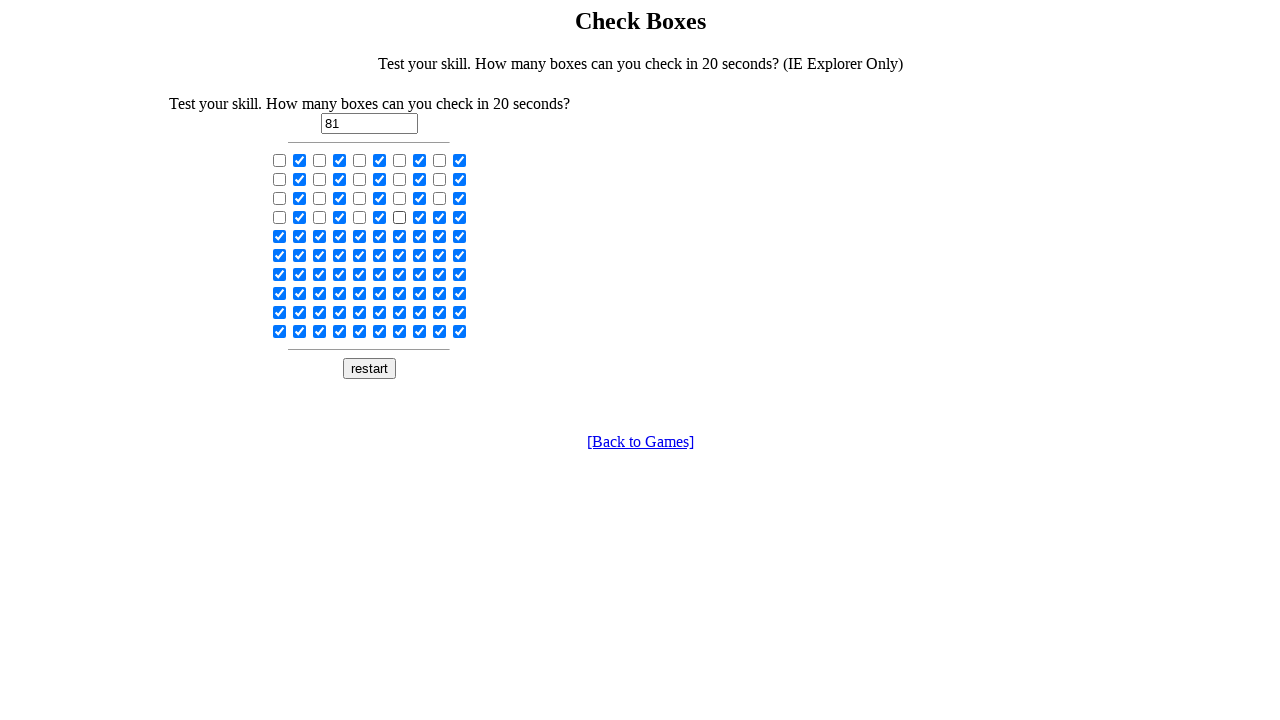

Toggled even-indexed checkbox at index 38 at (440, 217) on input[type='checkbox'] >> nth=38
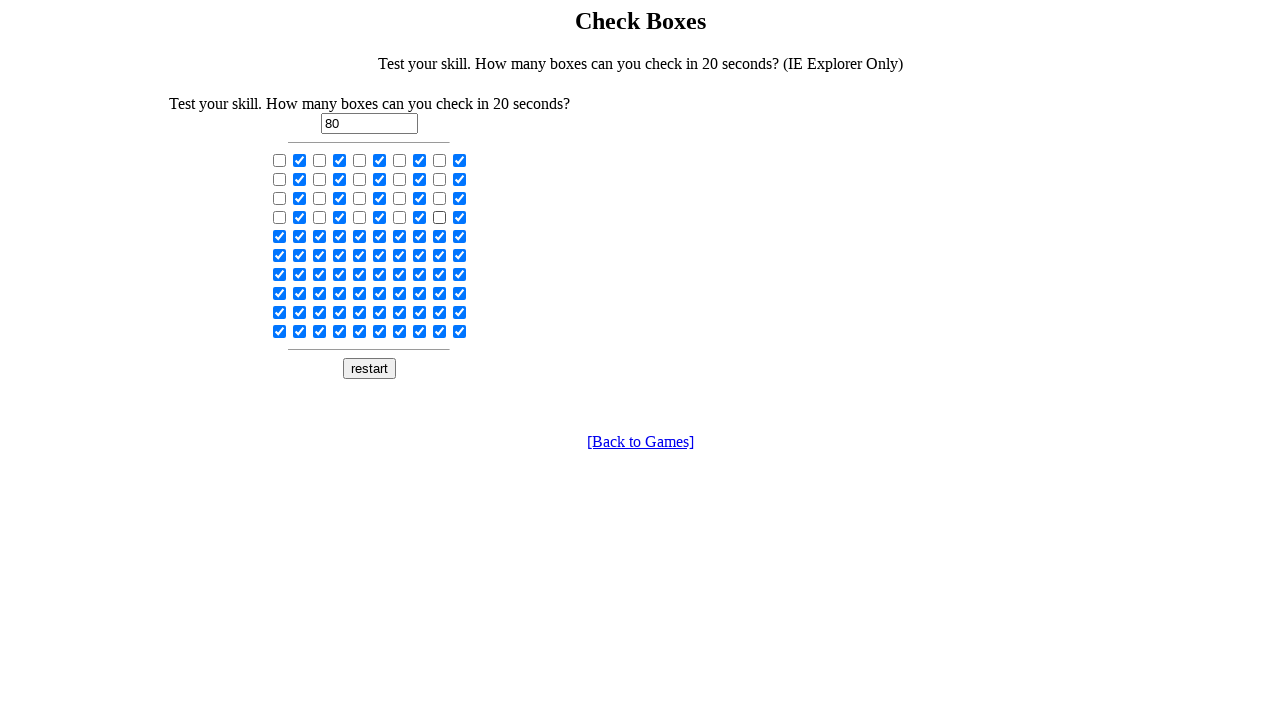

Toggled even-indexed checkbox at index 40 at (280, 236) on input[type='checkbox'] >> nth=40
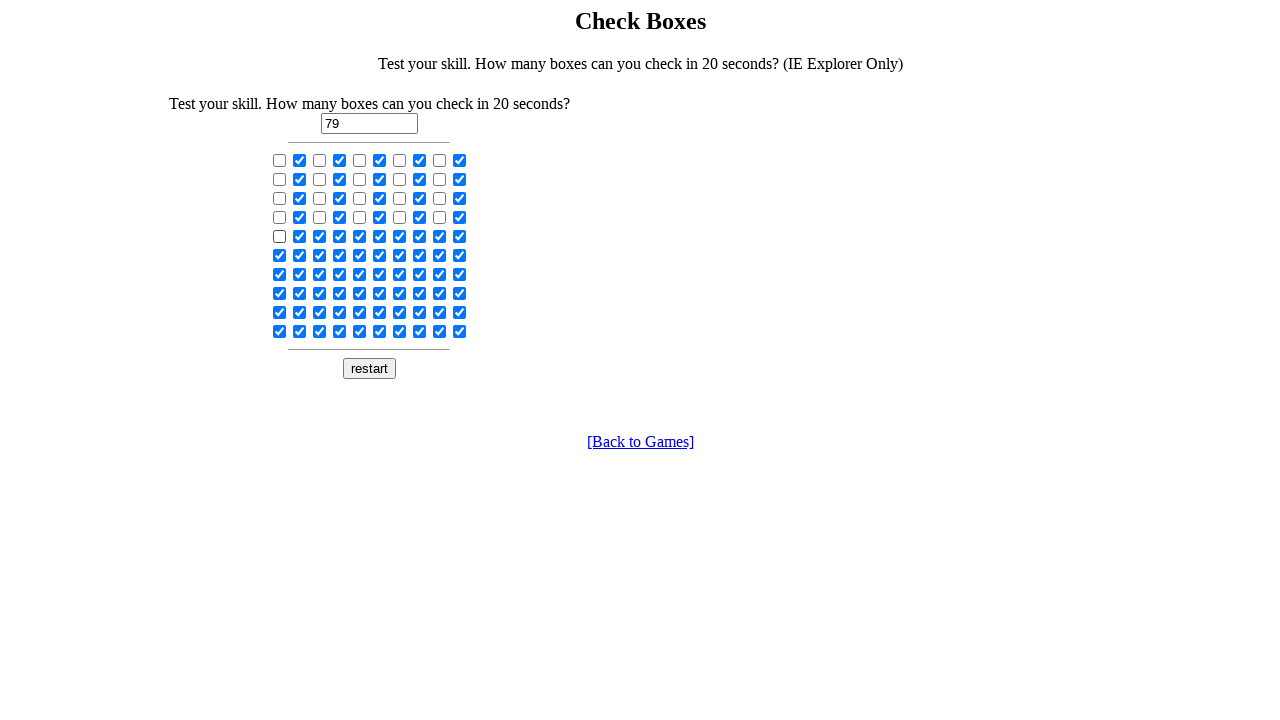

Toggled even-indexed checkbox at index 42 at (320, 236) on input[type='checkbox'] >> nth=42
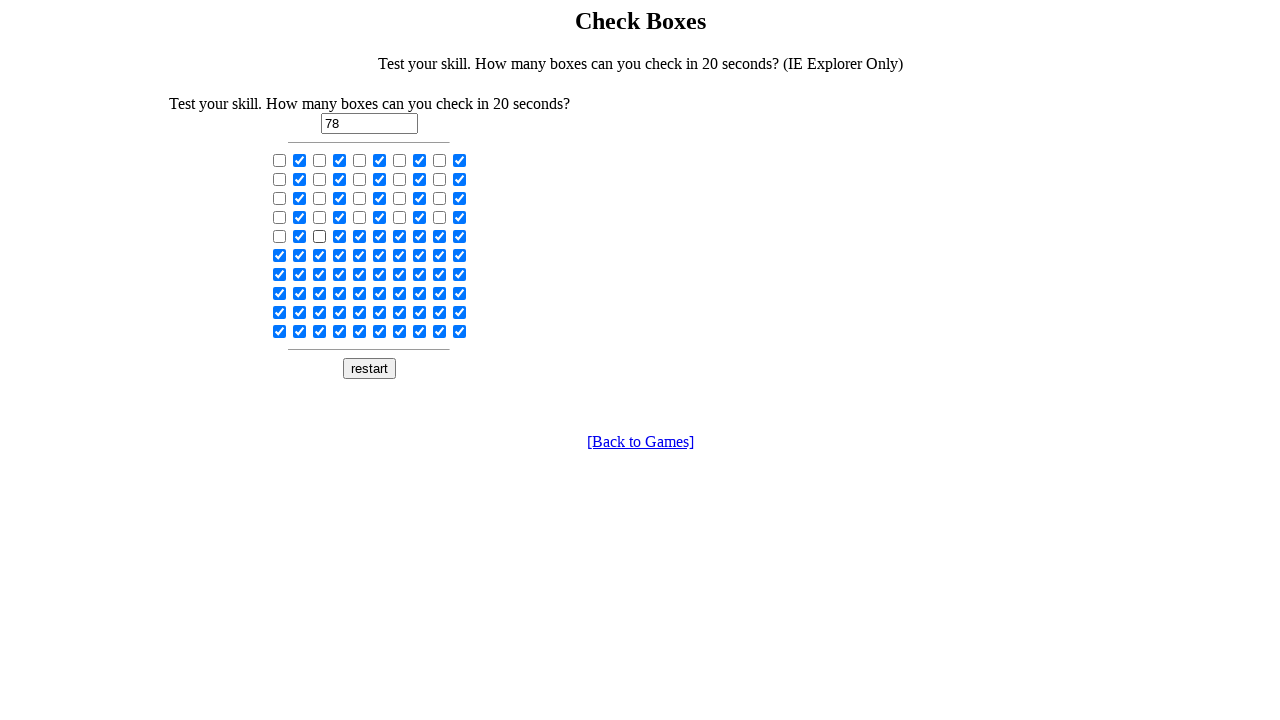

Toggled even-indexed checkbox at index 44 at (360, 236) on input[type='checkbox'] >> nth=44
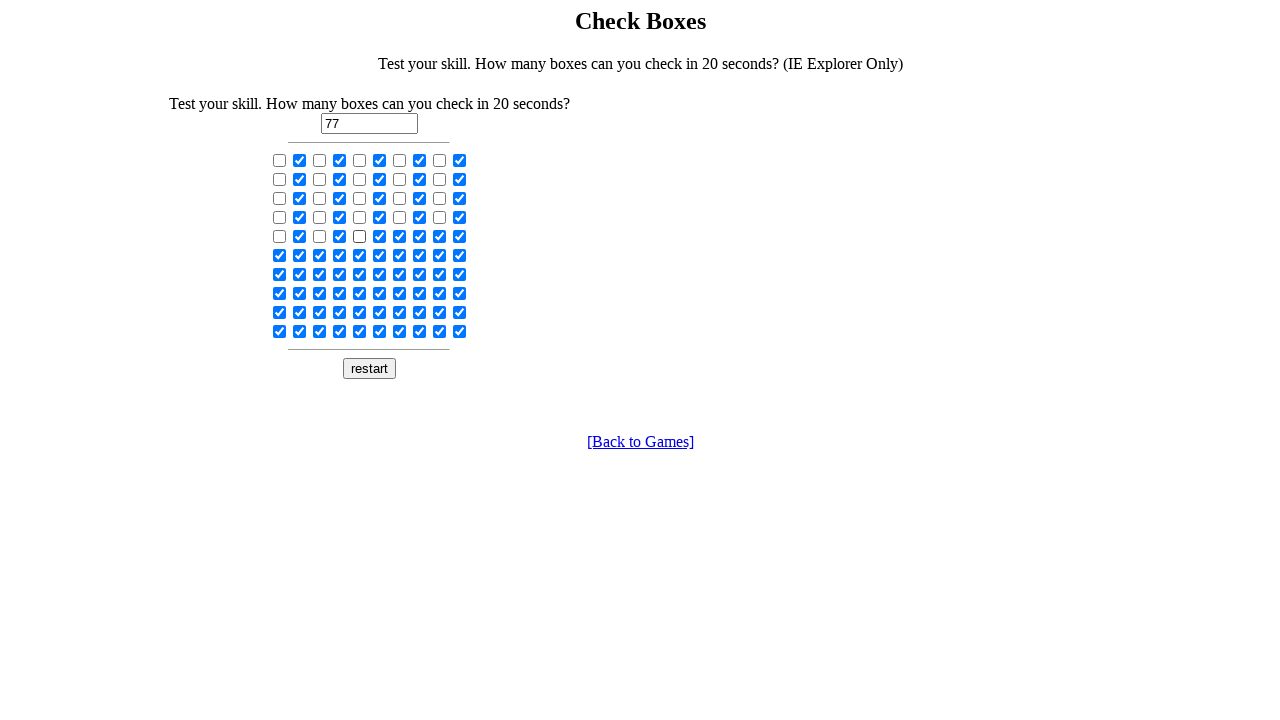

Toggled even-indexed checkbox at index 46 at (400, 236) on input[type='checkbox'] >> nth=46
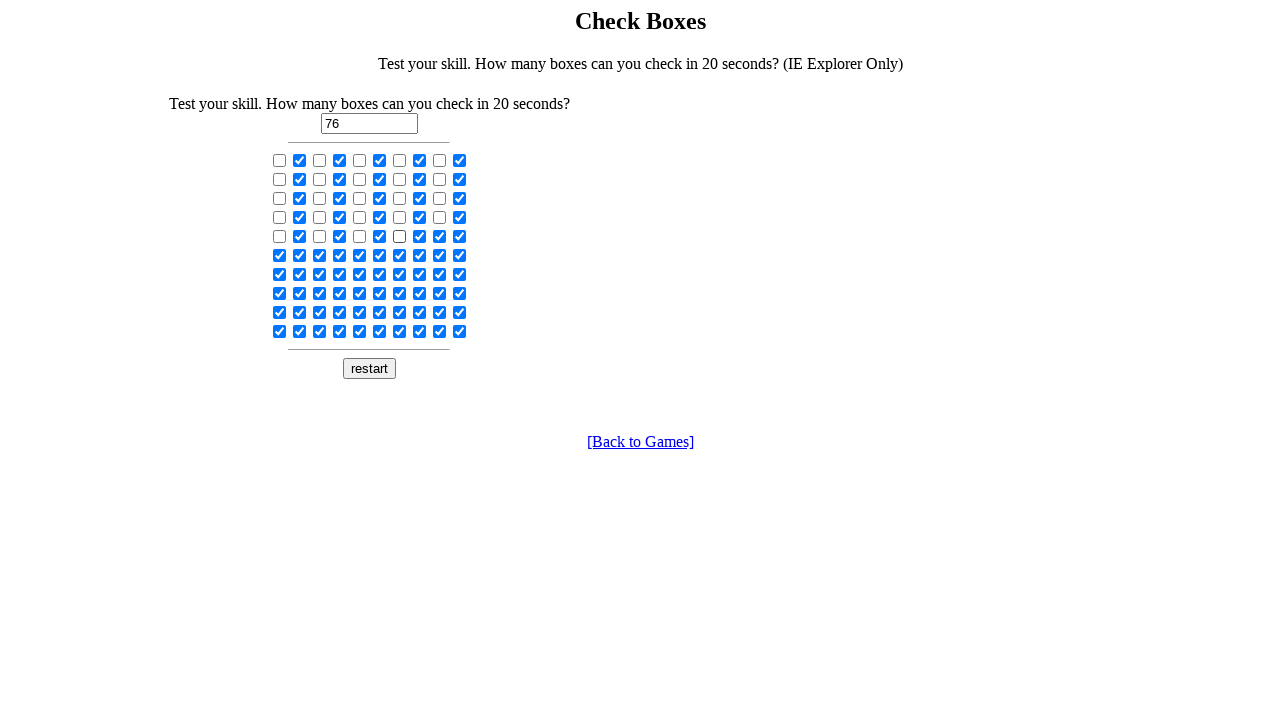

Toggled even-indexed checkbox at index 48 at (440, 236) on input[type='checkbox'] >> nth=48
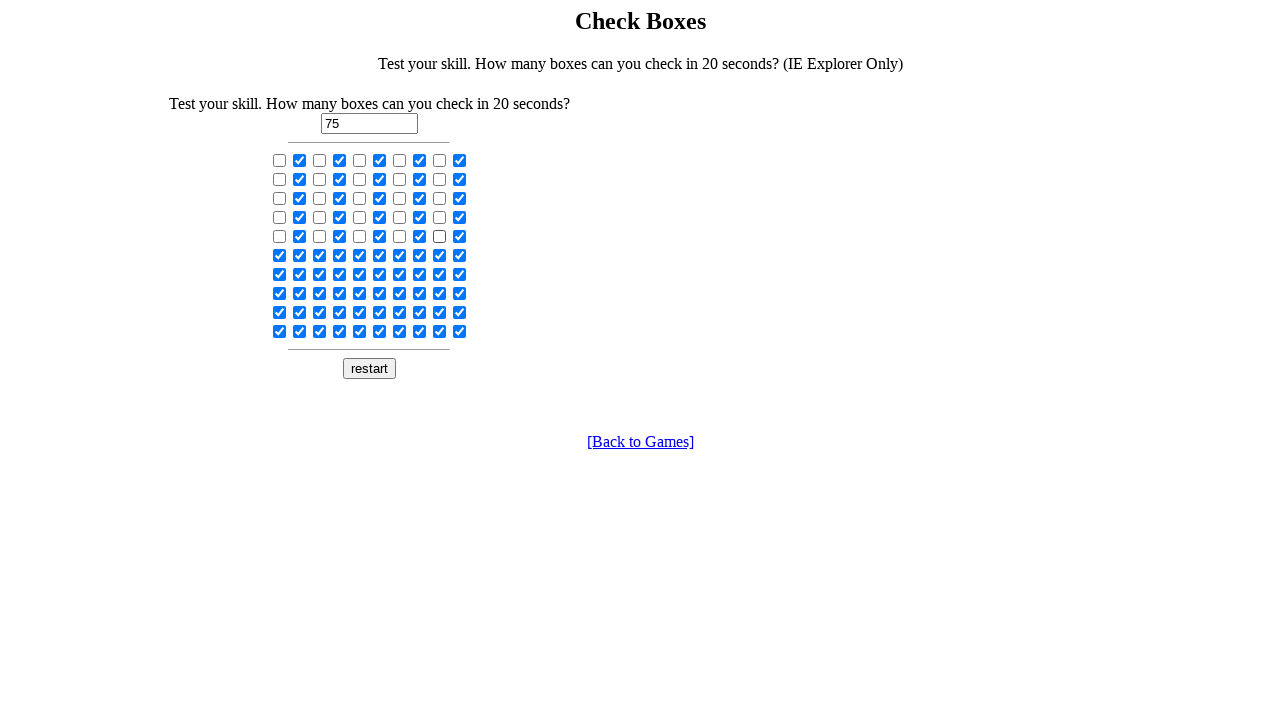

Toggled even-indexed checkbox at index 50 at (280, 255) on input[type='checkbox'] >> nth=50
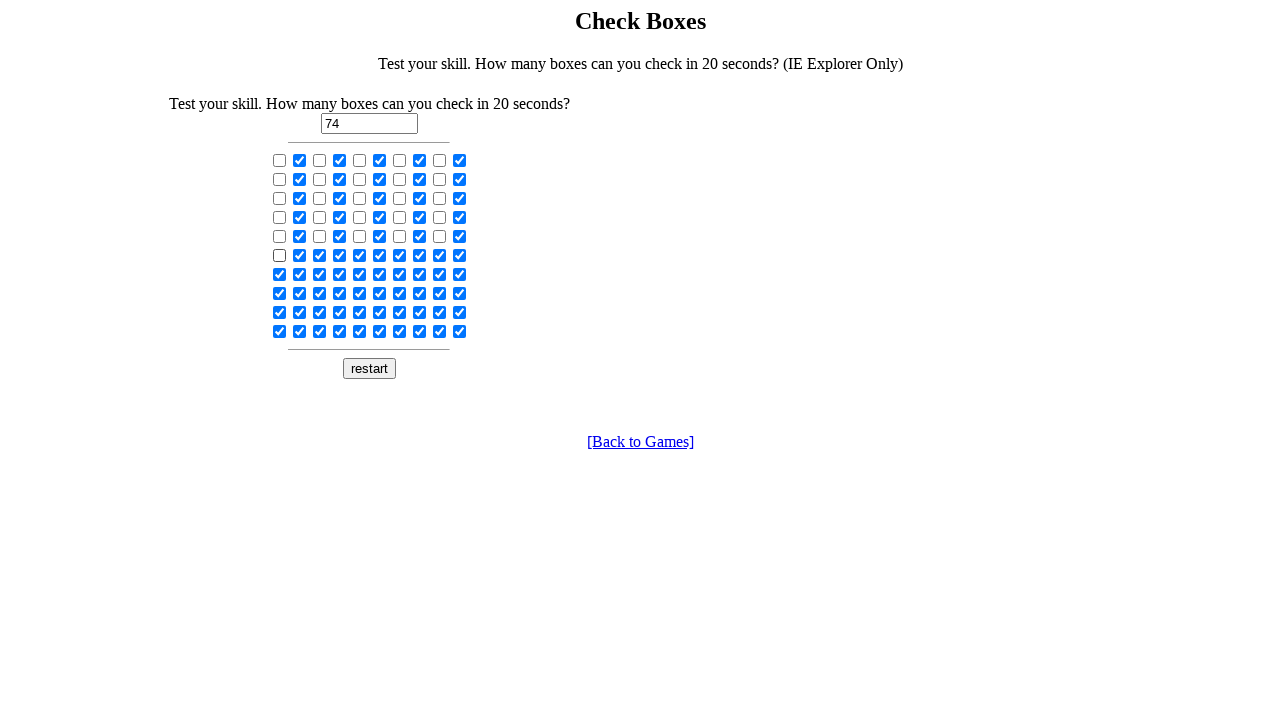

Toggled even-indexed checkbox at index 52 at (320, 255) on input[type='checkbox'] >> nth=52
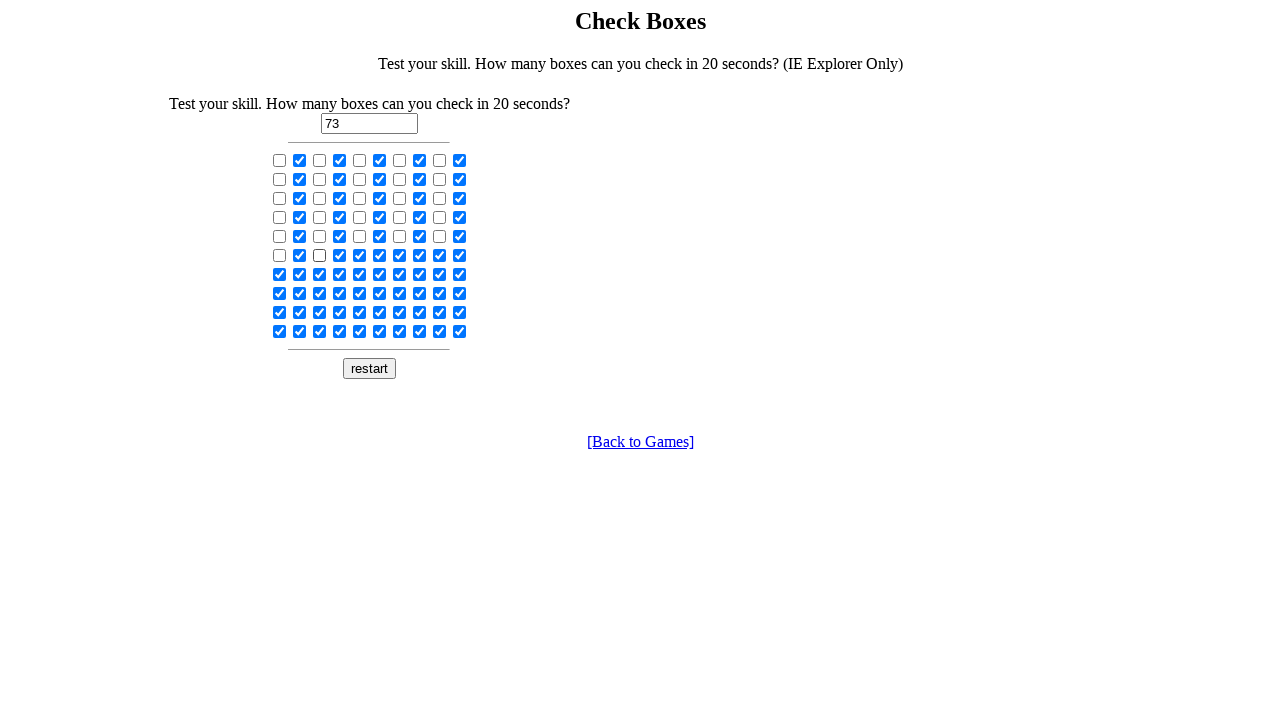

Toggled even-indexed checkbox at index 54 at (360, 255) on input[type='checkbox'] >> nth=54
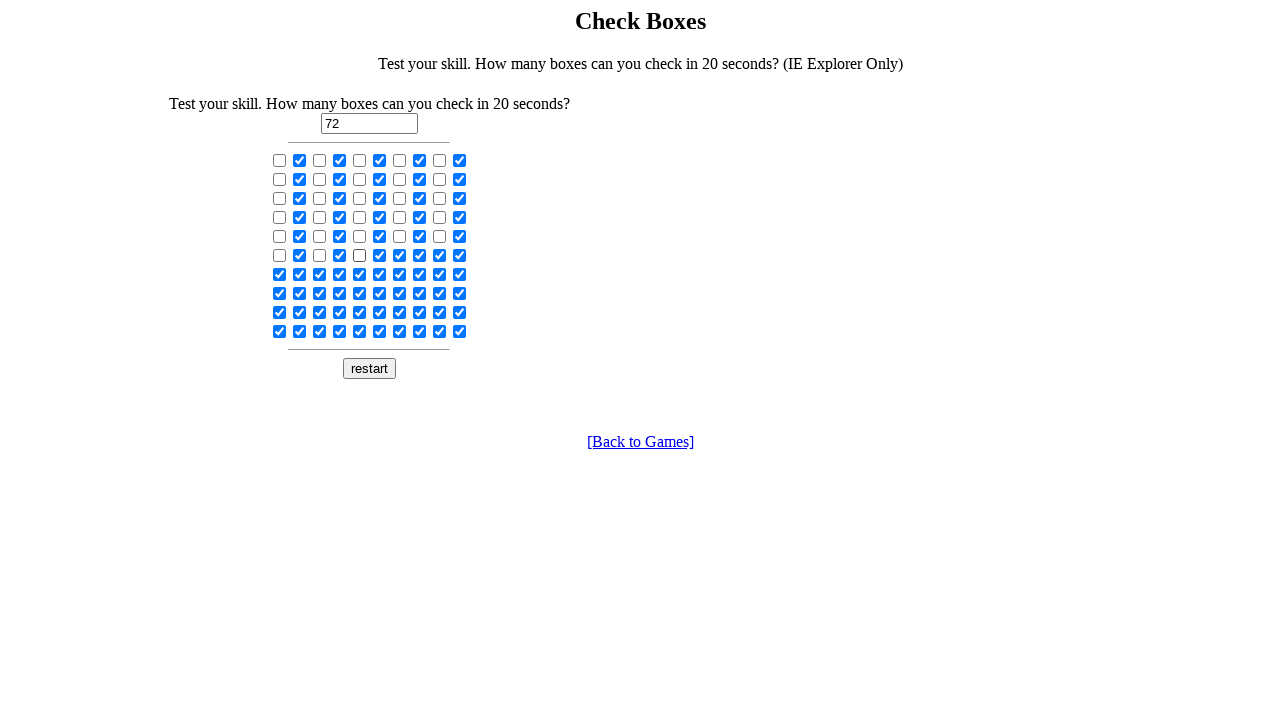

Toggled even-indexed checkbox at index 56 at (400, 255) on input[type='checkbox'] >> nth=56
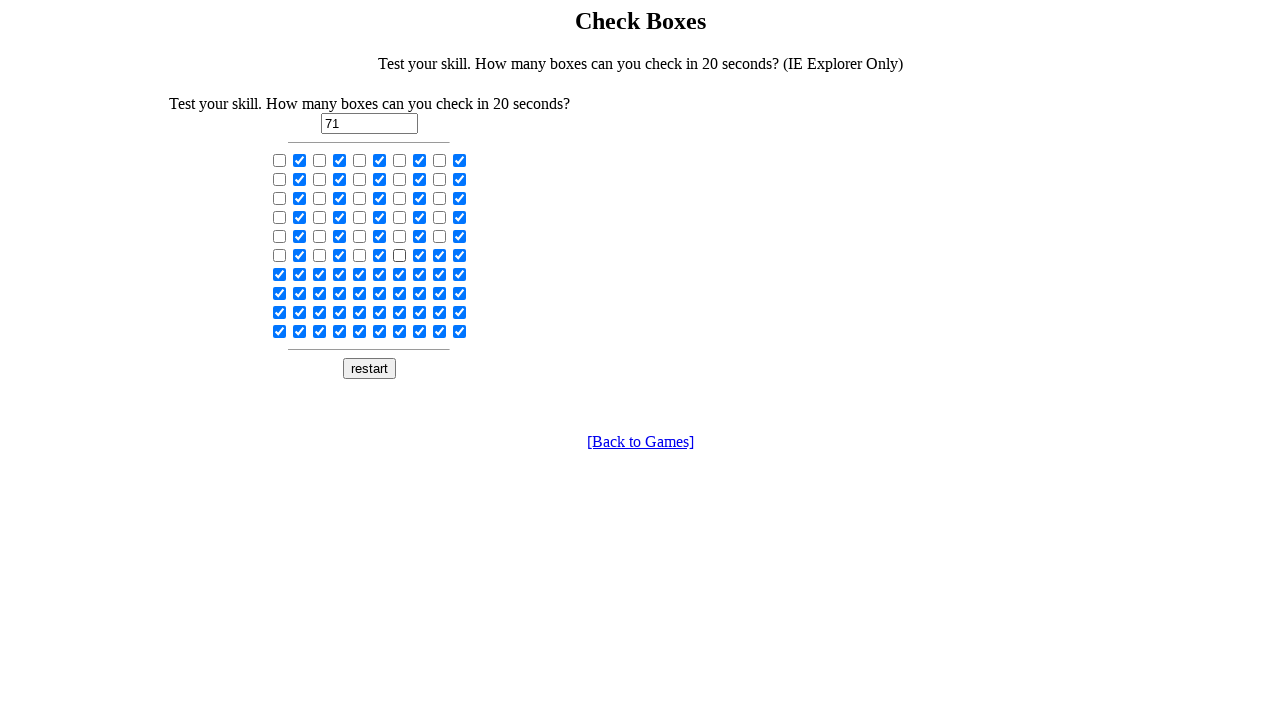

Toggled even-indexed checkbox at index 58 at (440, 255) on input[type='checkbox'] >> nth=58
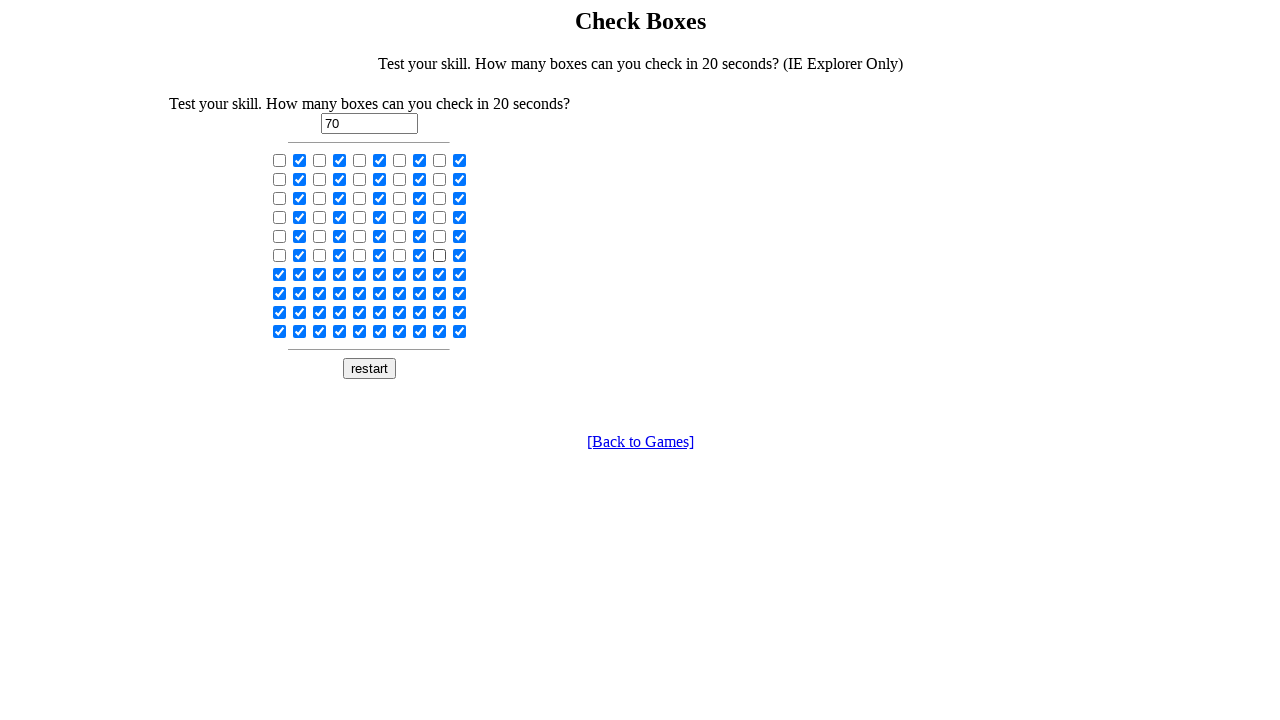

Toggled even-indexed checkbox at index 60 at (280, 274) on input[type='checkbox'] >> nth=60
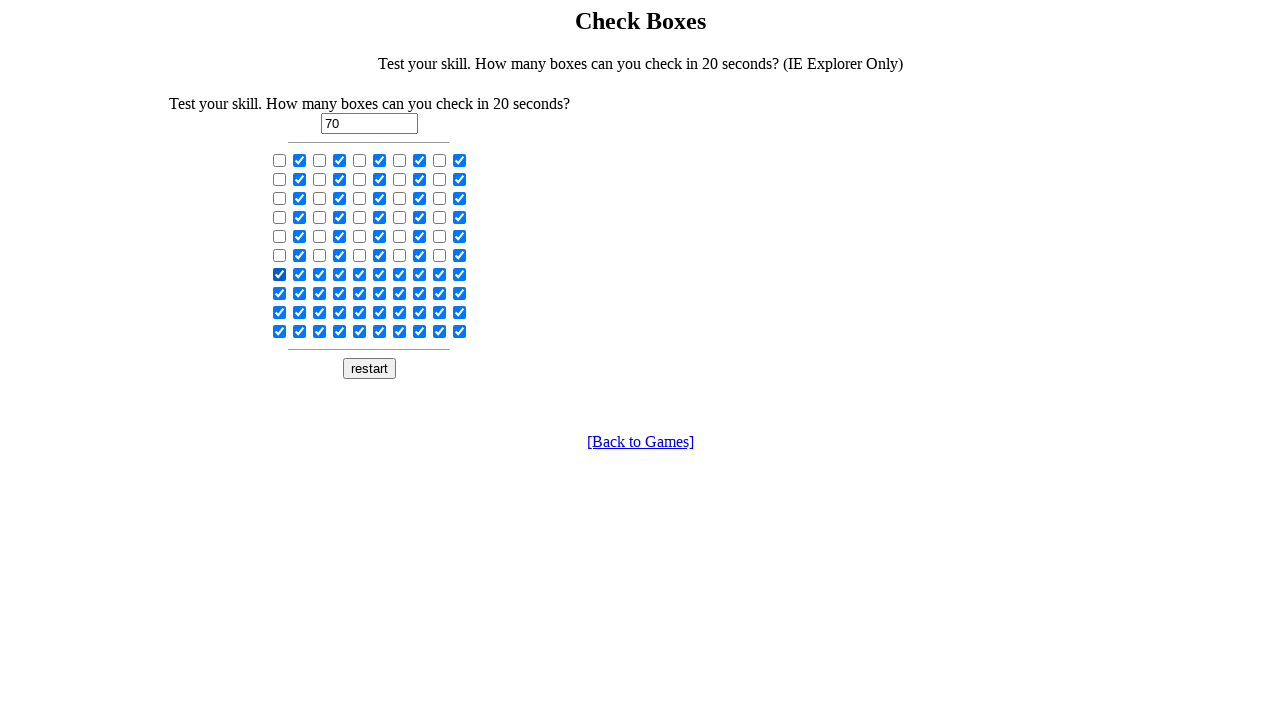

Toggled even-indexed checkbox at index 62 at (320, 274) on input[type='checkbox'] >> nth=62
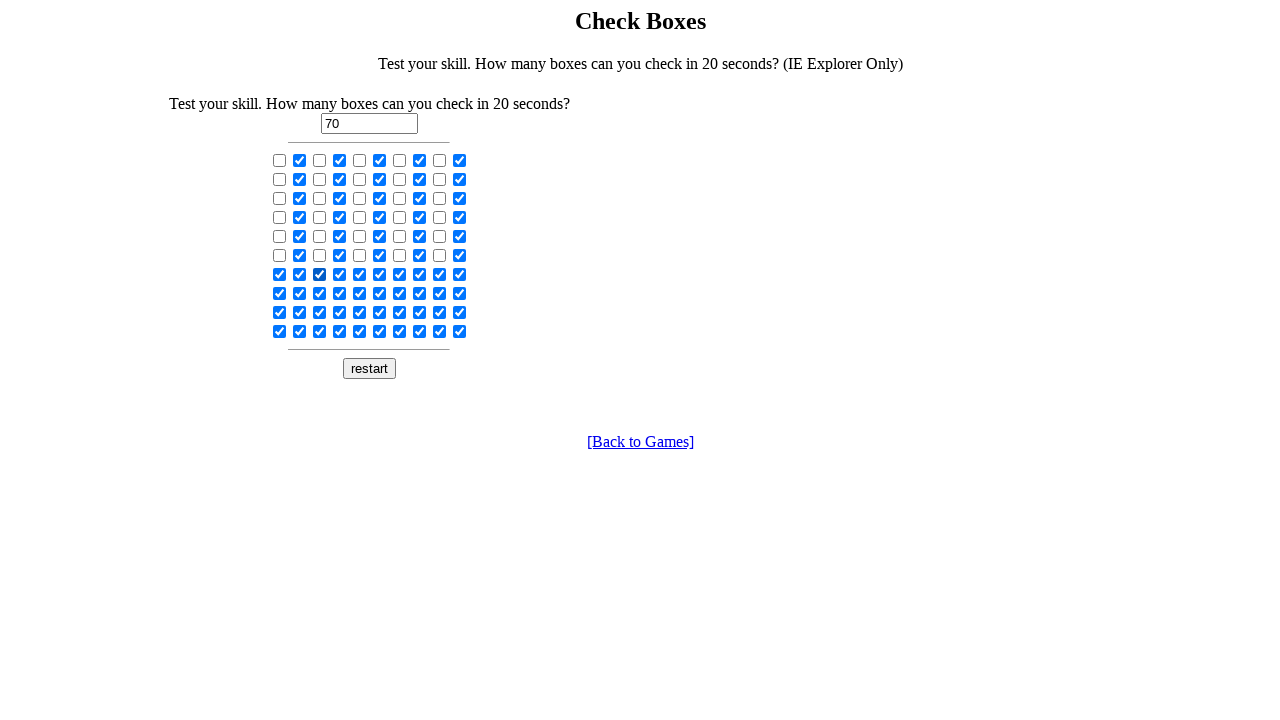

Toggled even-indexed checkbox at index 64 at (360, 274) on input[type='checkbox'] >> nth=64
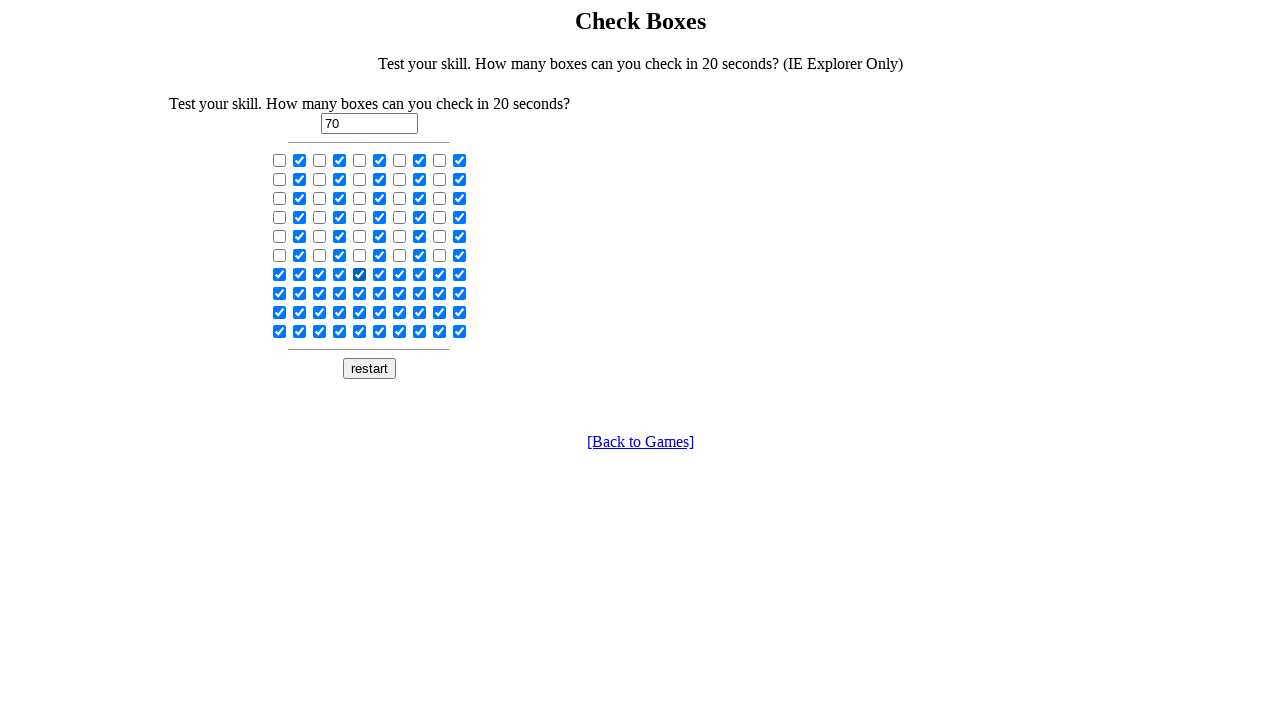

Toggled even-indexed checkbox at index 66 at (400, 274) on input[type='checkbox'] >> nth=66
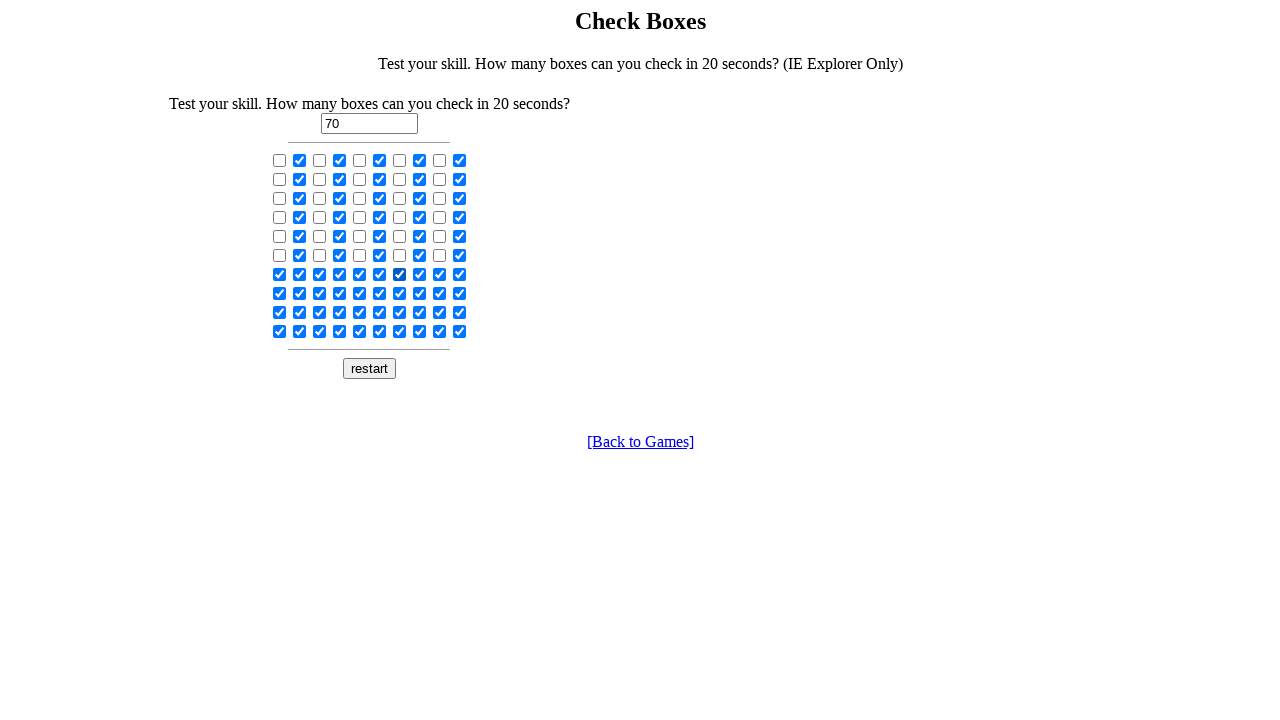

Toggled even-indexed checkbox at index 68 at (440, 274) on input[type='checkbox'] >> nth=68
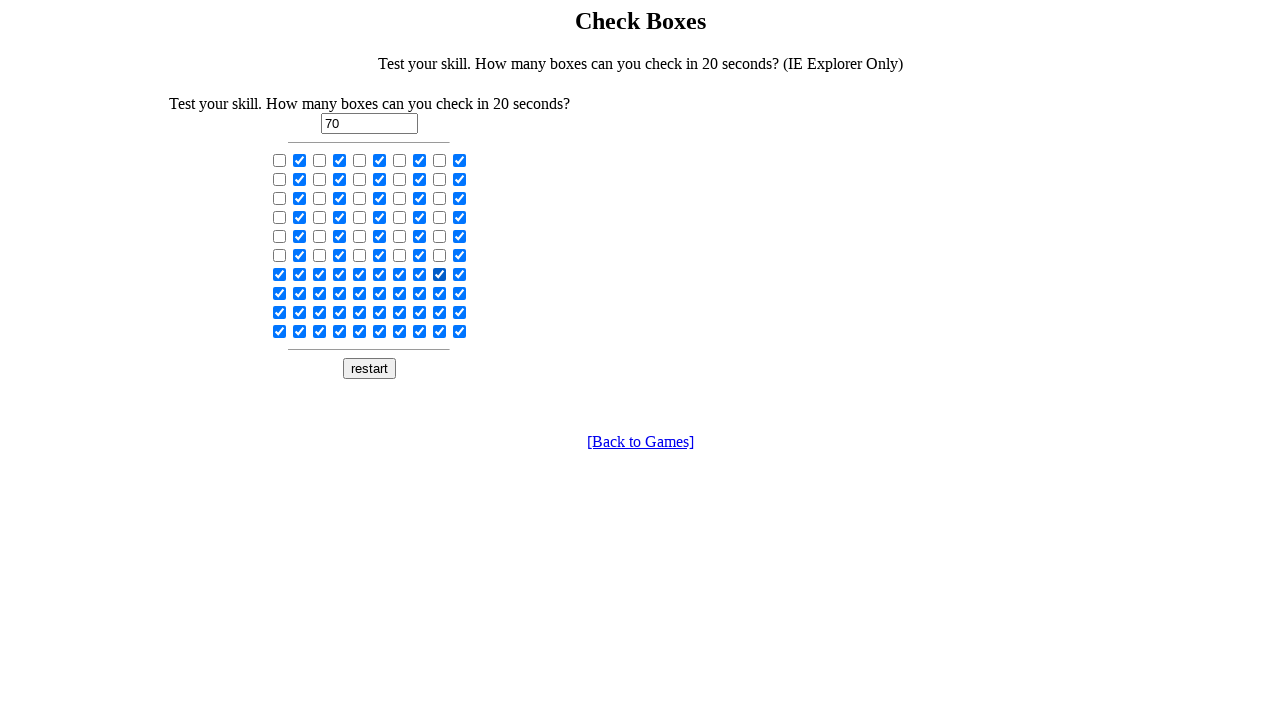

Toggled even-indexed checkbox at index 70 at (280, 293) on input[type='checkbox'] >> nth=70
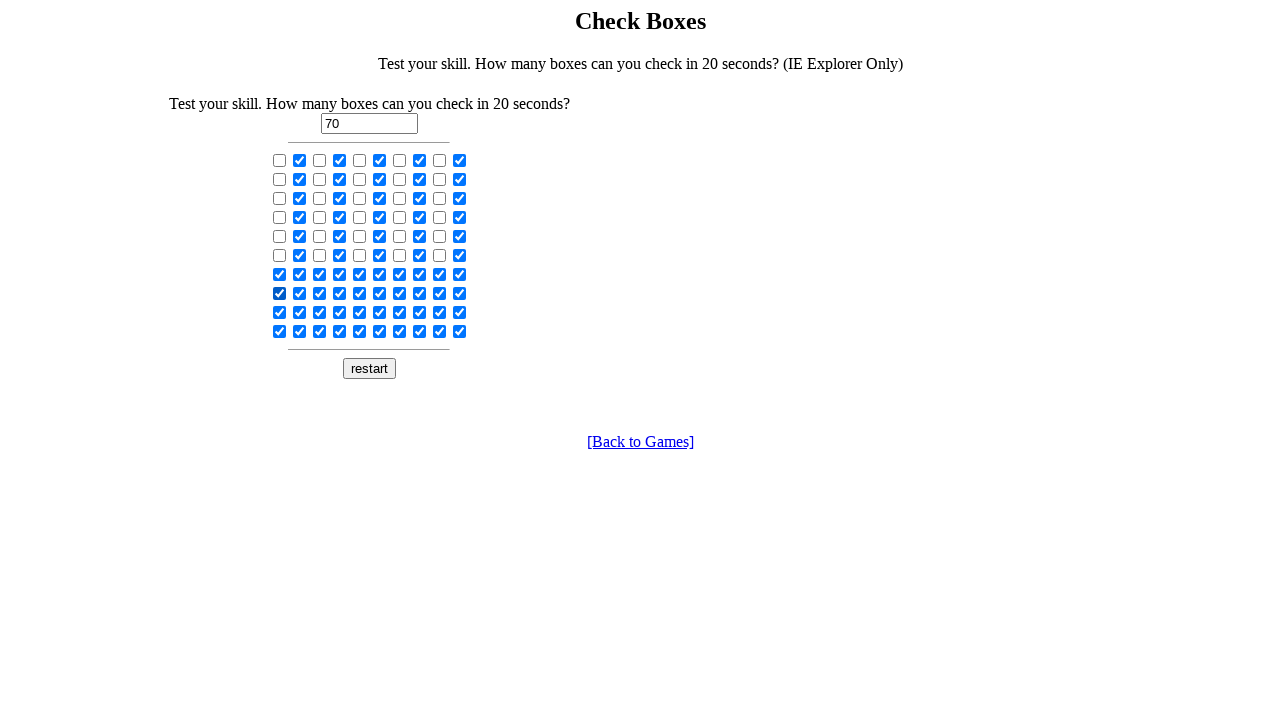

Toggled even-indexed checkbox at index 72 at (320, 293) on input[type='checkbox'] >> nth=72
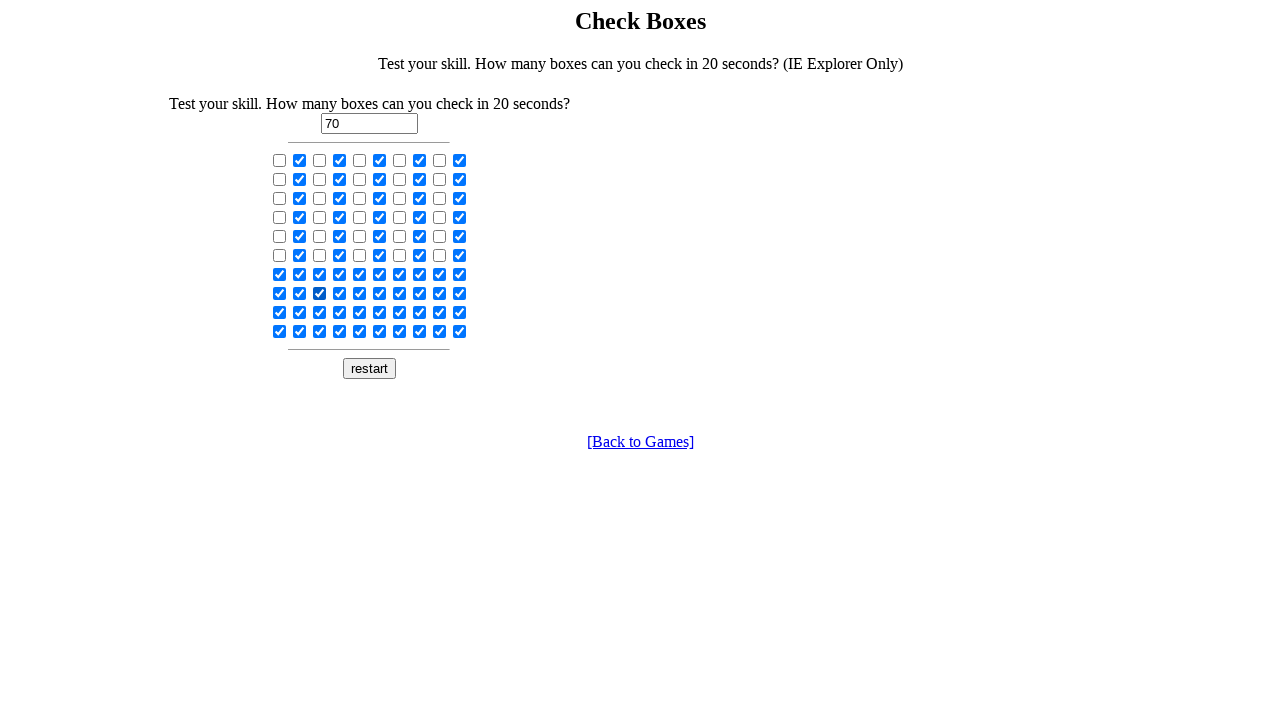

Toggled even-indexed checkbox at index 74 at (360, 293) on input[type='checkbox'] >> nth=74
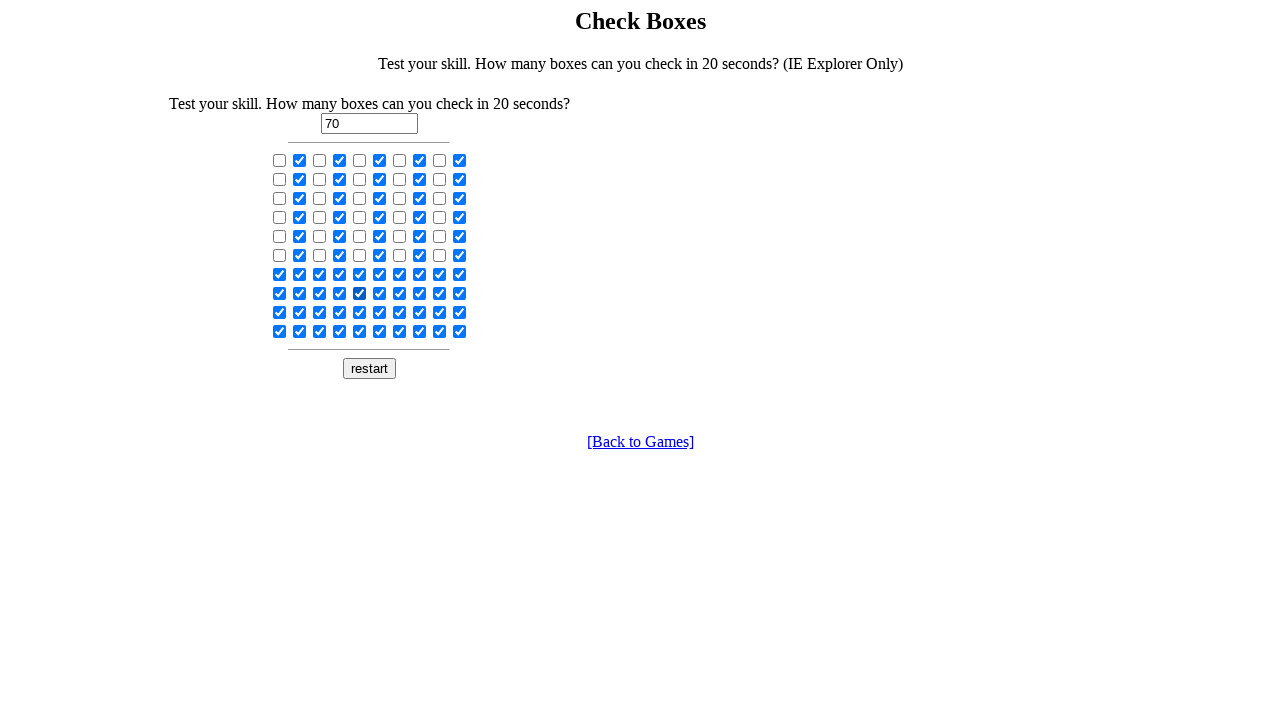

Toggled even-indexed checkbox at index 76 at (400, 293) on input[type='checkbox'] >> nth=76
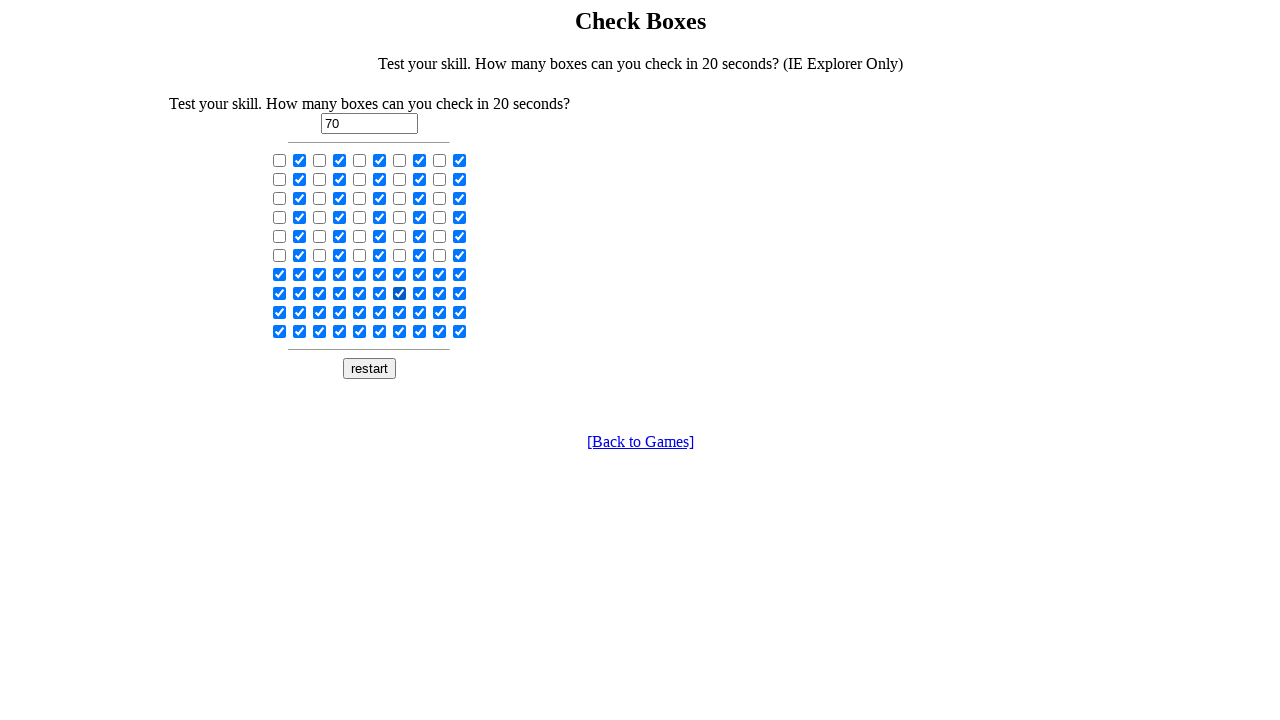

Toggled even-indexed checkbox at index 78 at (440, 293) on input[type='checkbox'] >> nth=78
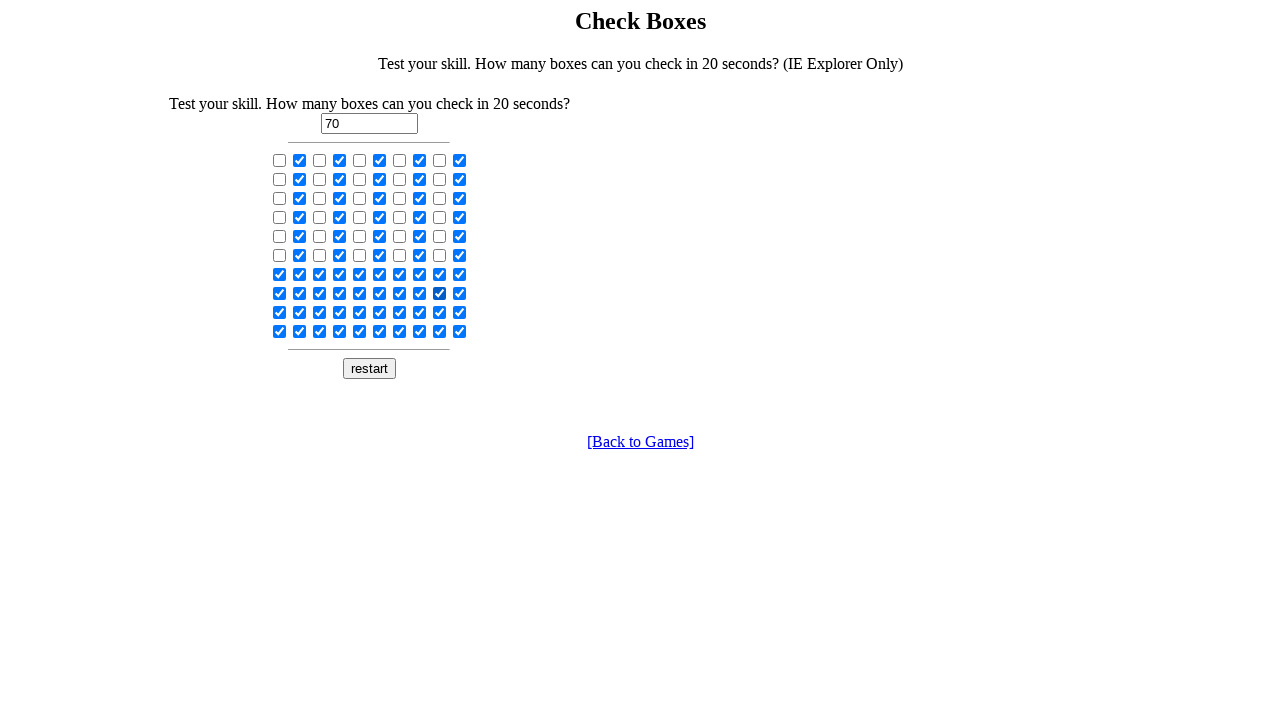

Toggled even-indexed checkbox at index 80 at (280, 312) on input[type='checkbox'] >> nth=80
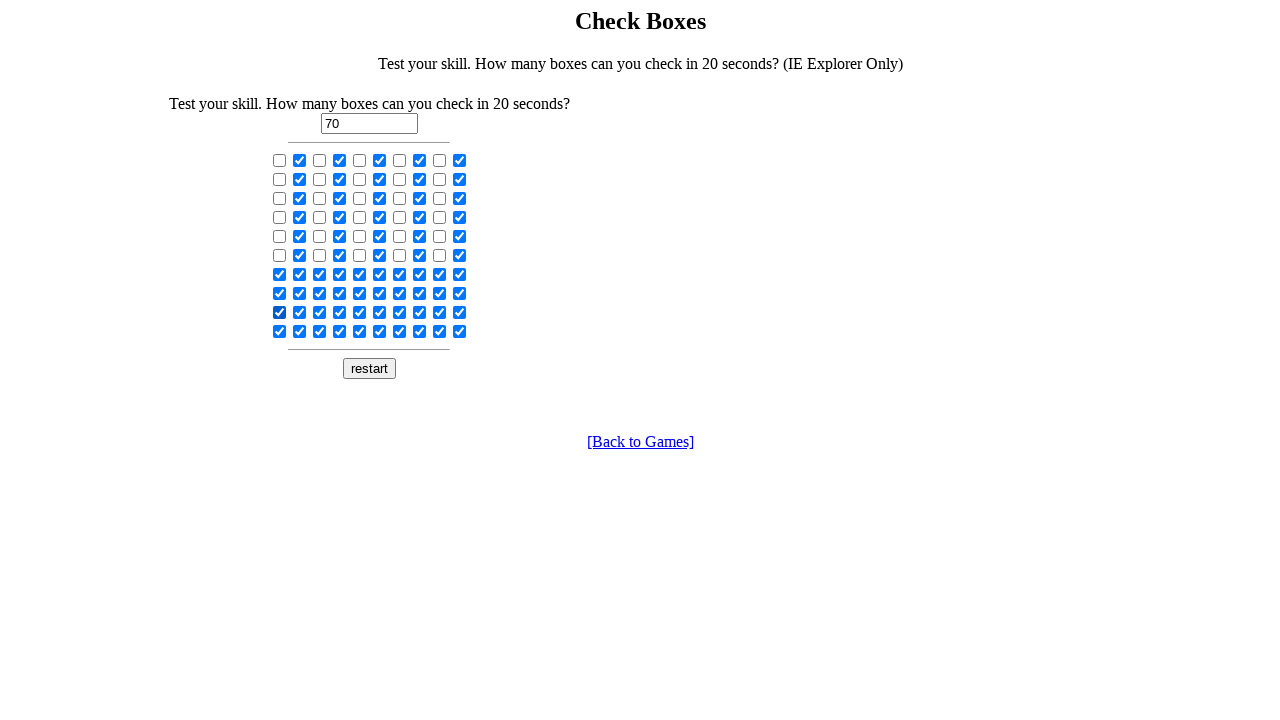

Toggled even-indexed checkbox at index 82 at (320, 312) on input[type='checkbox'] >> nth=82
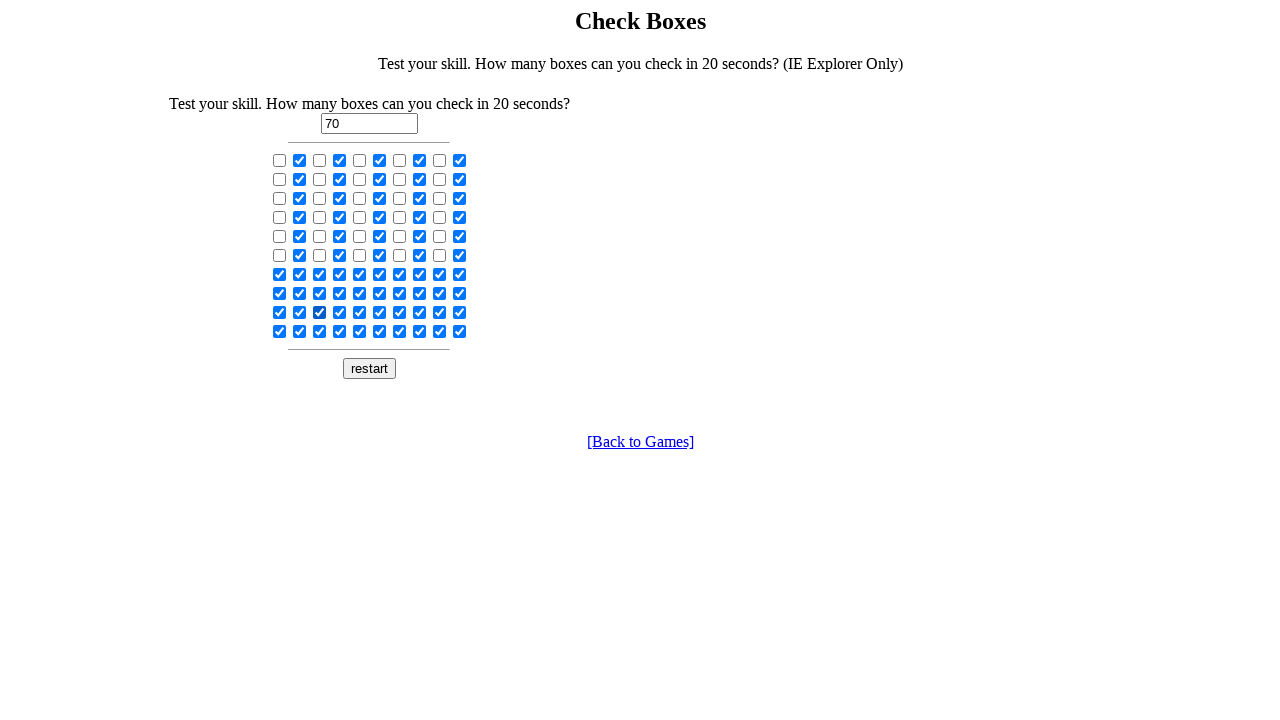

Toggled even-indexed checkbox at index 84 at (360, 312) on input[type='checkbox'] >> nth=84
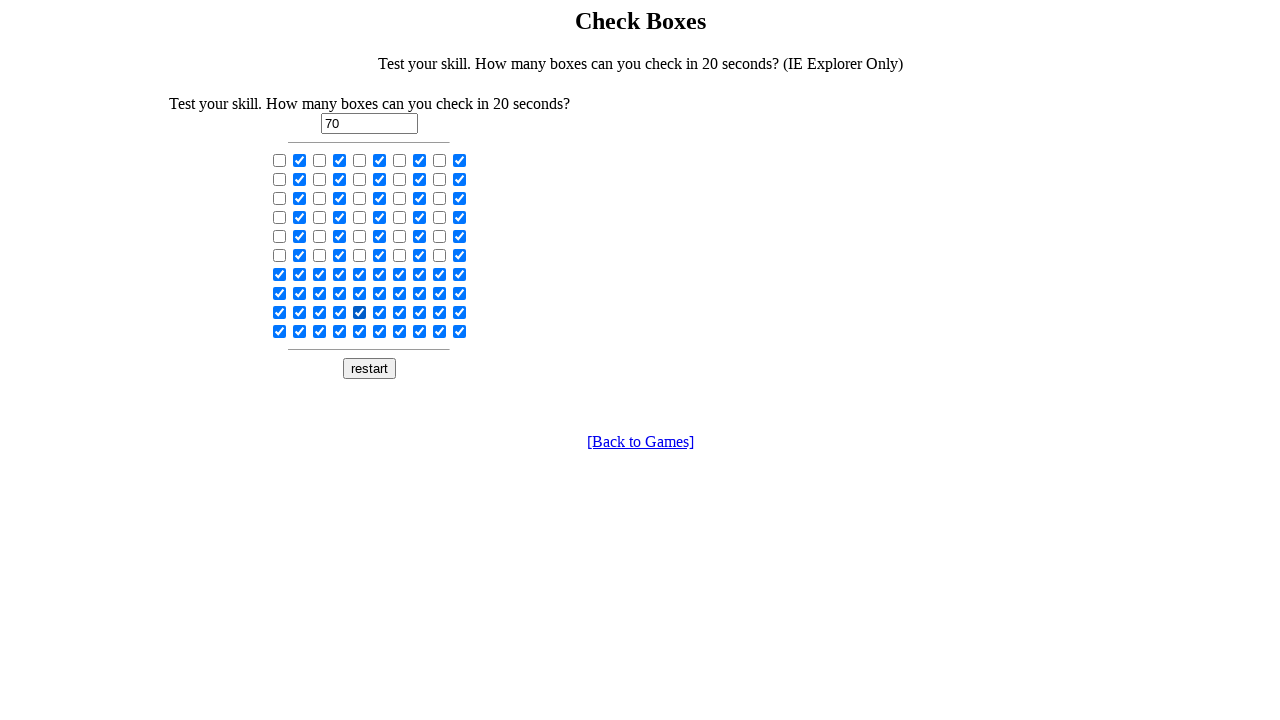

Toggled even-indexed checkbox at index 86 at (400, 312) on input[type='checkbox'] >> nth=86
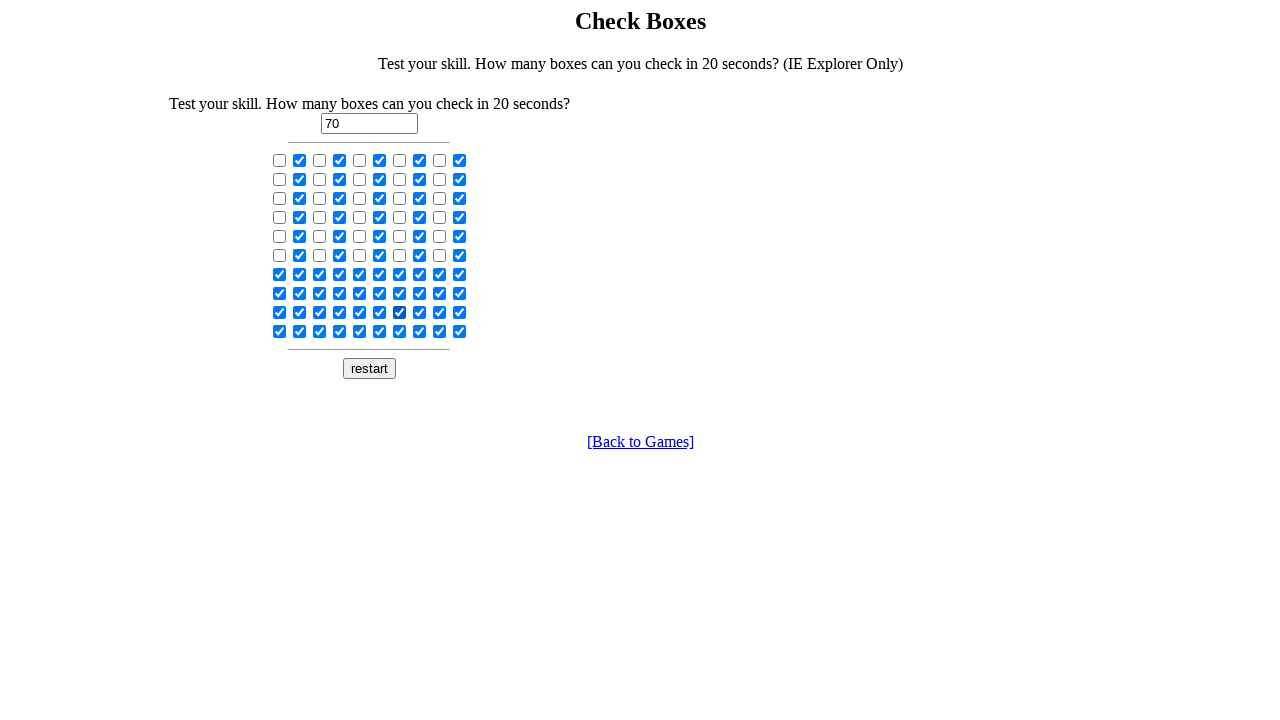

Toggled even-indexed checkbox at index 88 at (440, 312) on input[type='checkbox'] >> nth=88
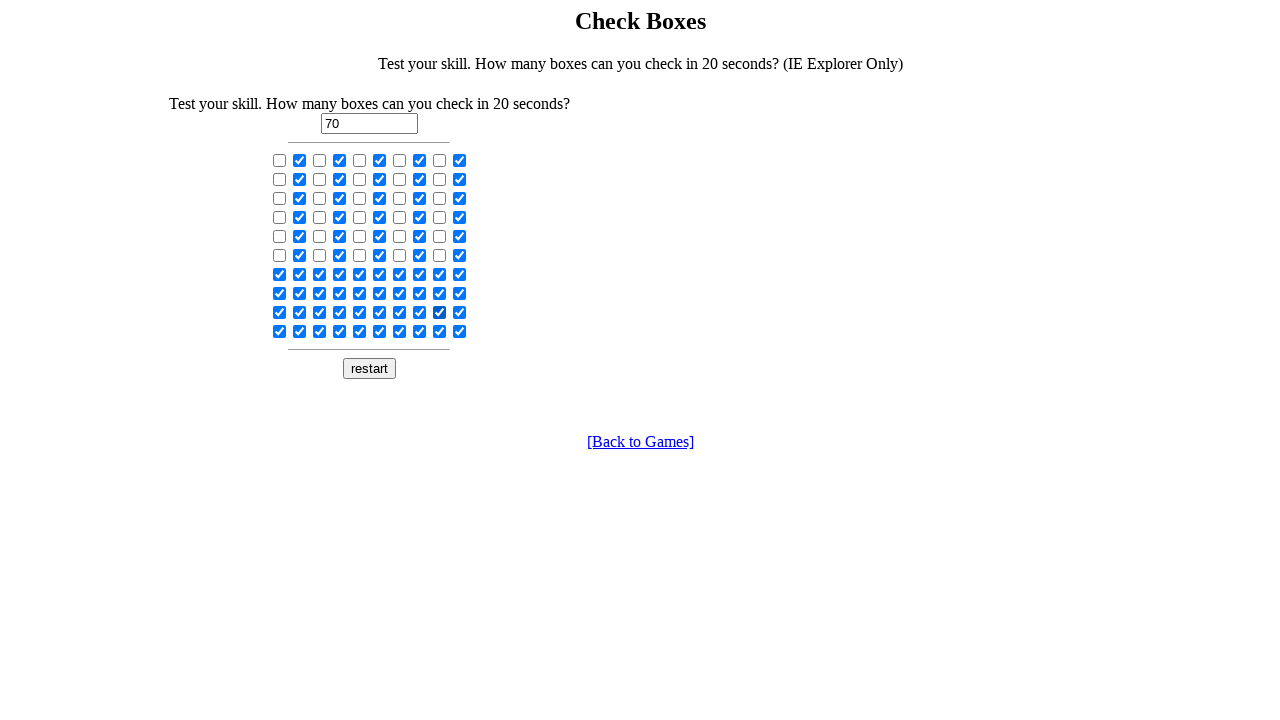

Toggled even-indexed checkbox at index 90 at (280, 331) on input[type='checkbox'] >> nth=90
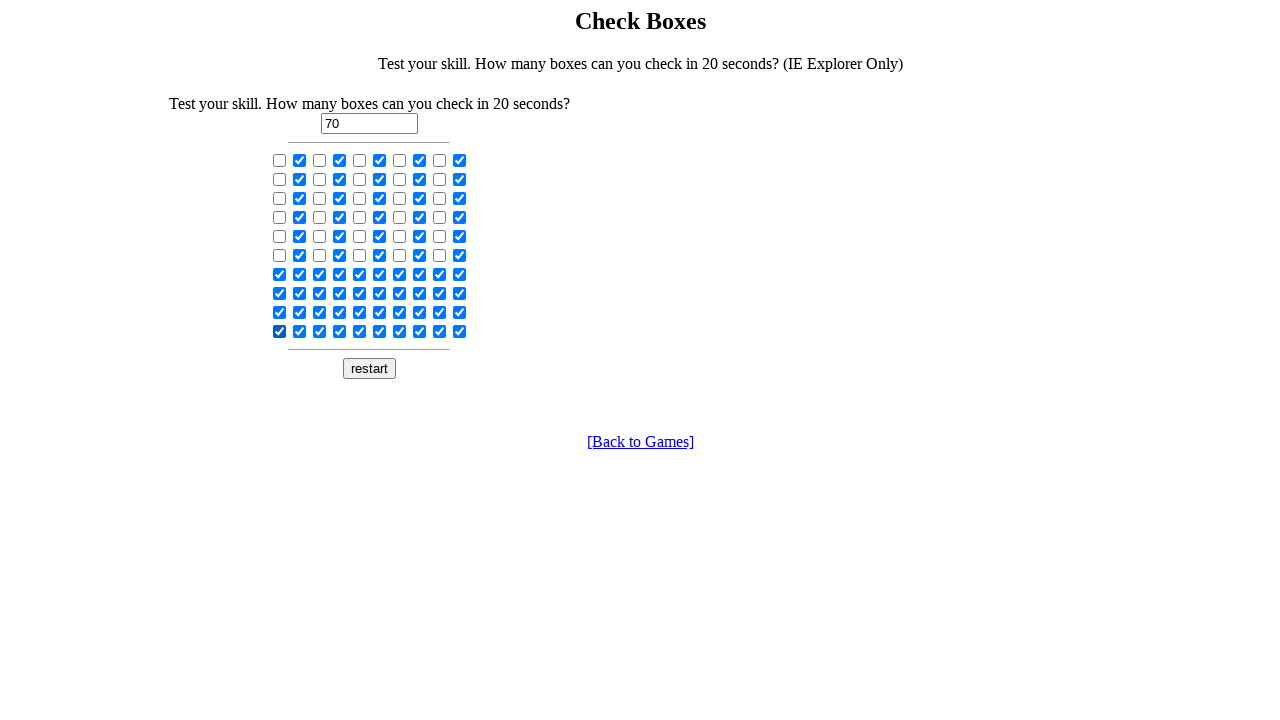

Toggled even-indexed checkbox at index 92 at (320, 331) on input[type='checkbox'] >> nth=92
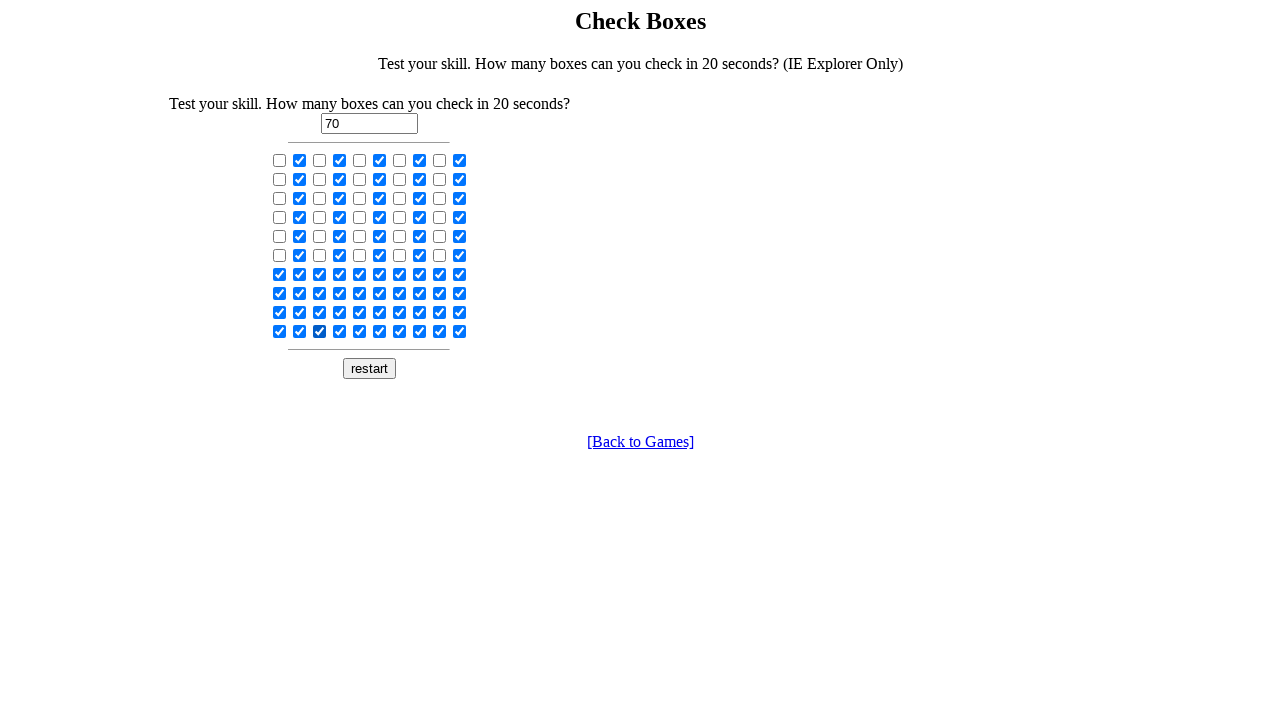

Toggled even-indexed checkbox at index 94 at (360, 331) on input[type='checkbox'] >> nth=94
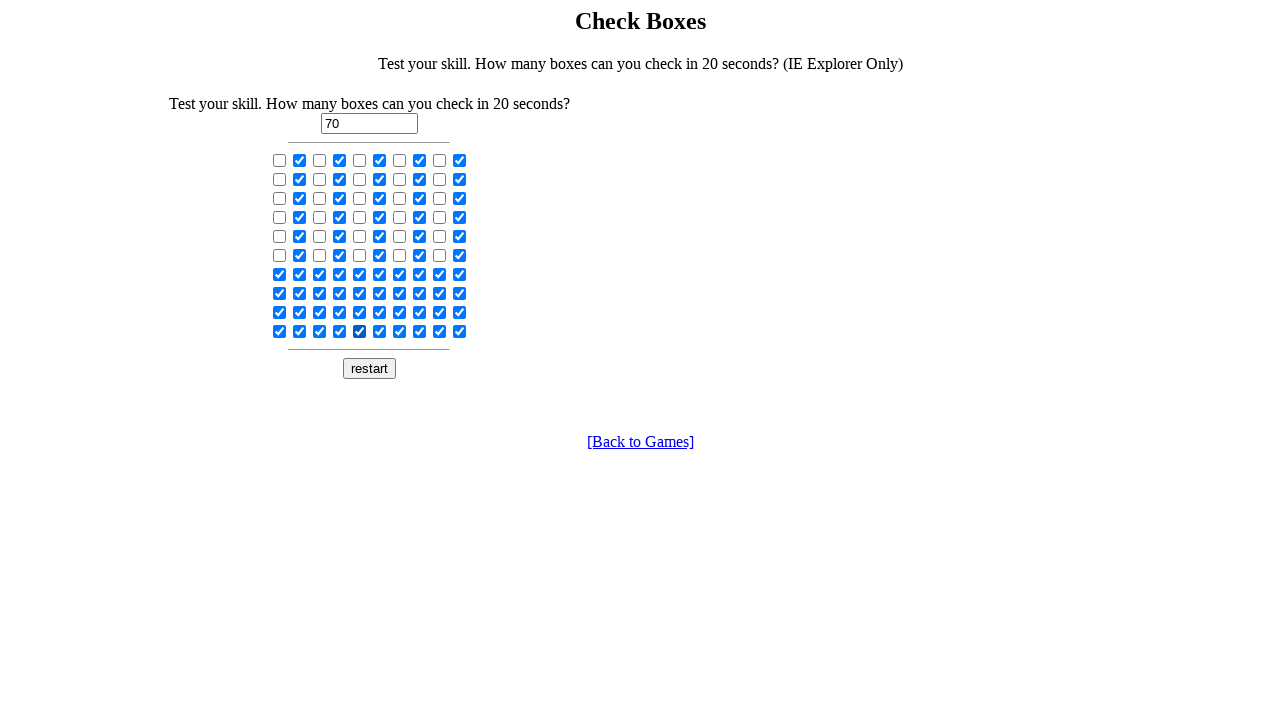

Toggled even-indexed checkbox at index 96 at (400, 331) on input[type='checkbox'] >> nth=96
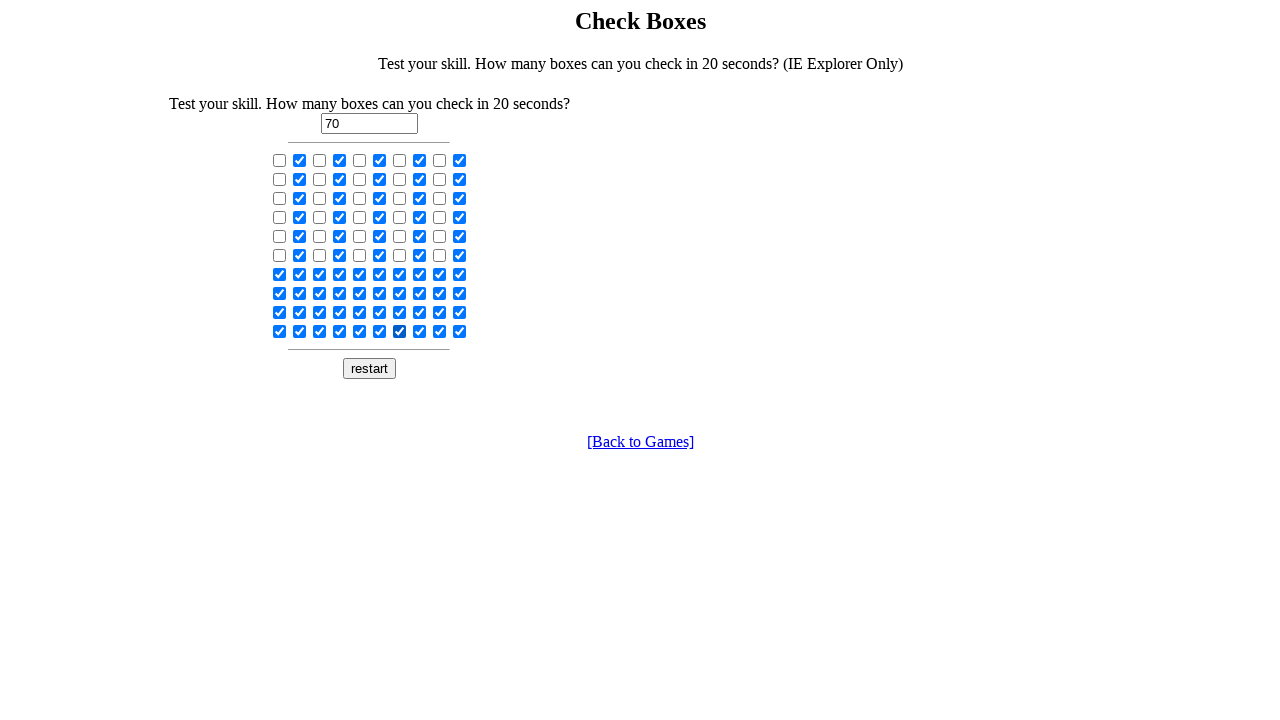

Toggled even-indexed checkbox at index 98 at (440, 331) on input[type='checkbox'] >> nth=98
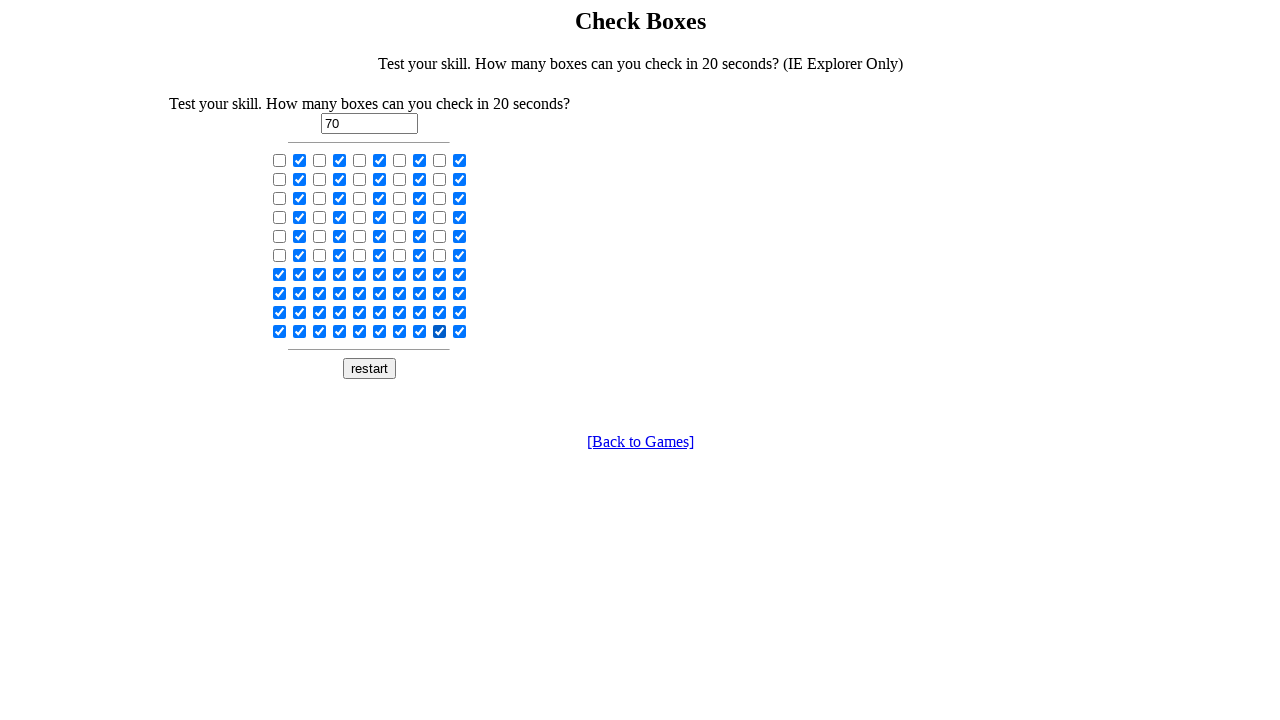

Clicked a checkbox again at (280, 160) on input[type='checkbox'] >> nth=0
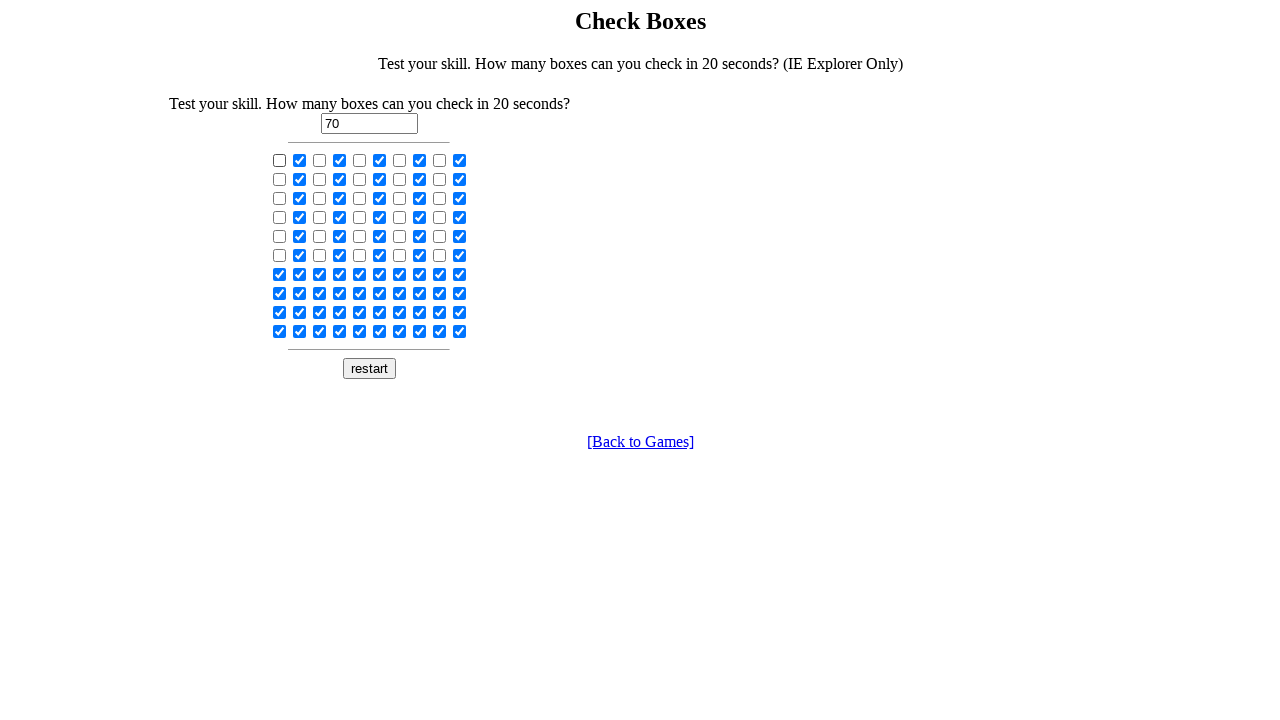

Clicked a checkbox again at (300, 160) on input[type='checkbox'] >> nth=1
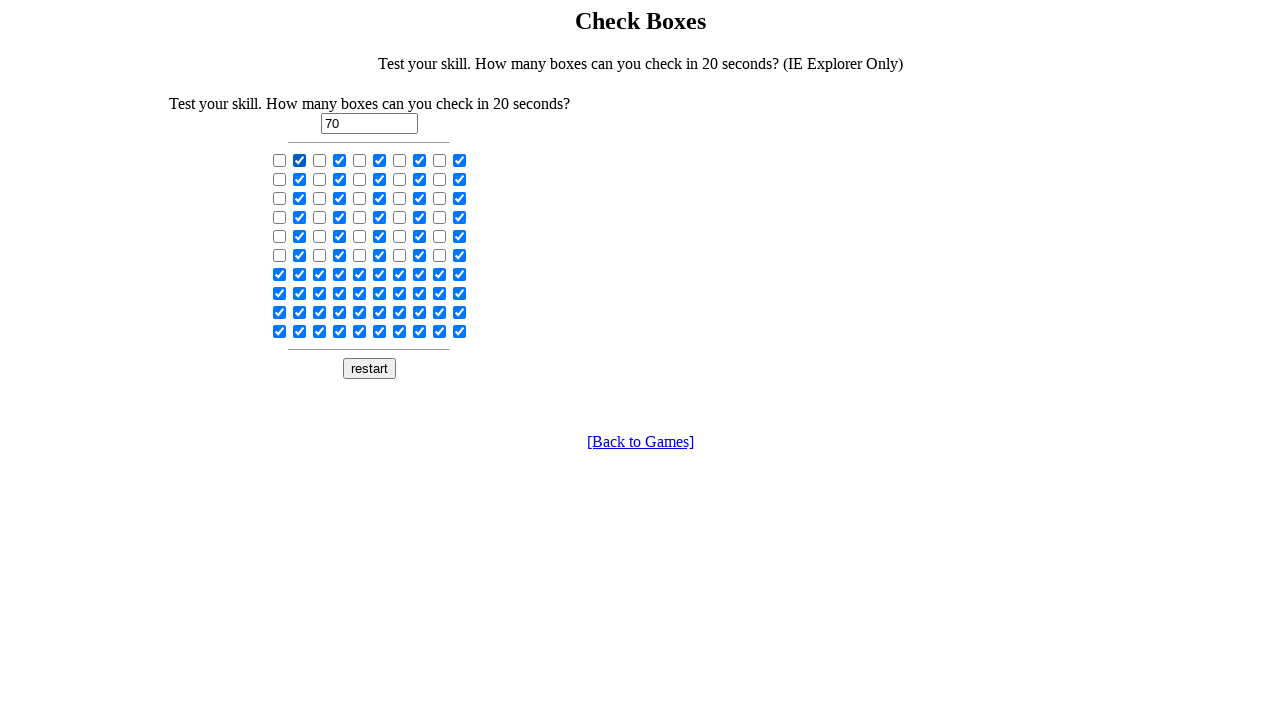

Clicked a checkbox again at (320, 160) on input[type='checkbox'] >> nth=2
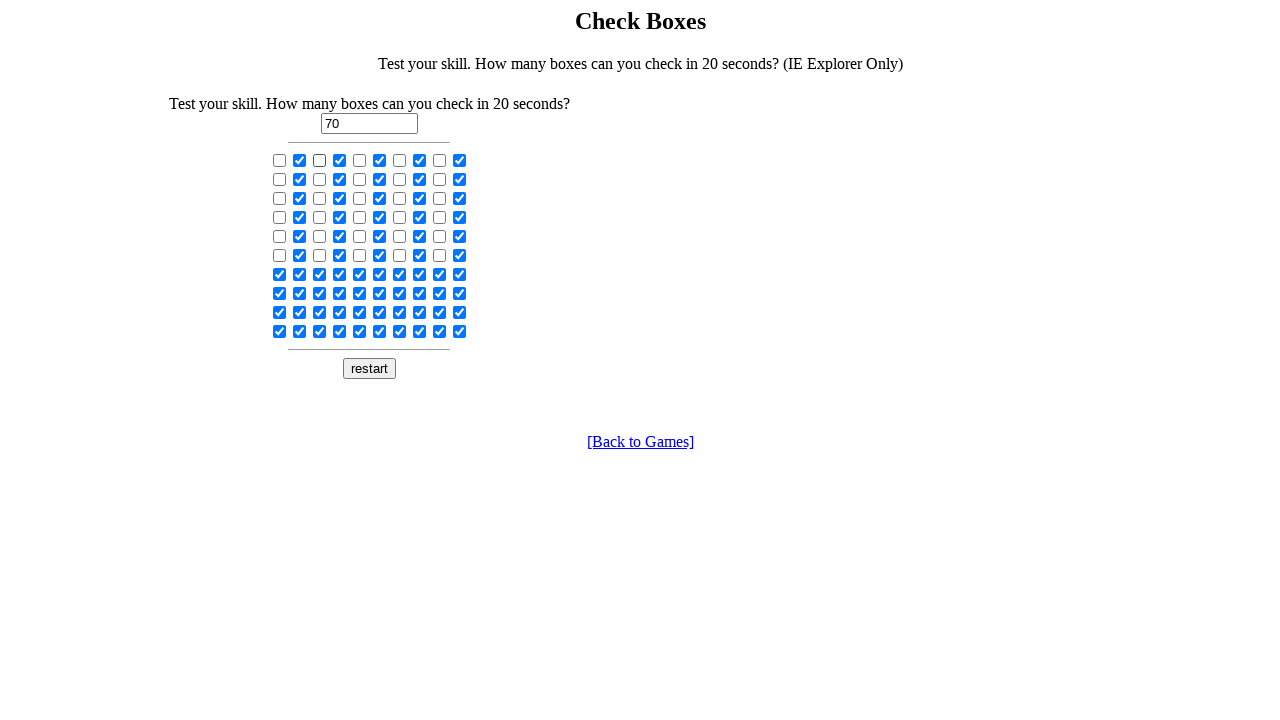

Clicked a checkbox again at (340, 160) on input[type='checkbox'] >> nth=3
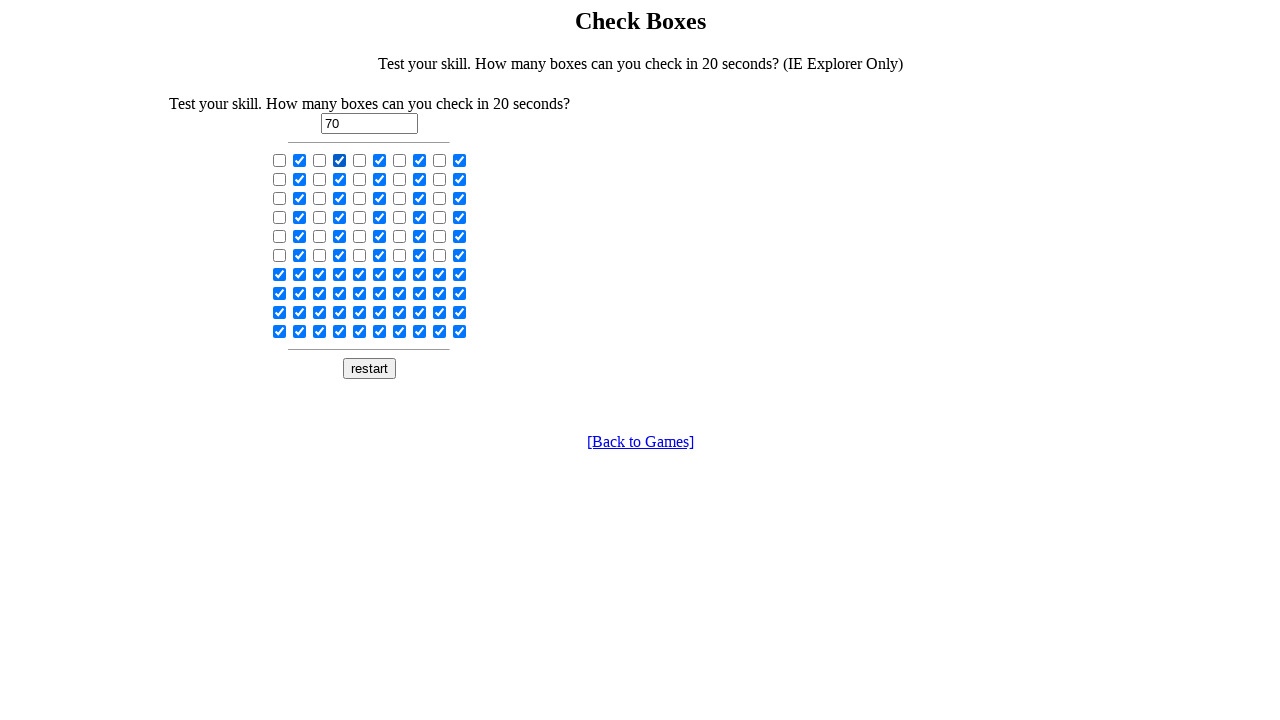

Clicked a checkbox again at (360, 160) on input[type='checkbox'] >> nth=4
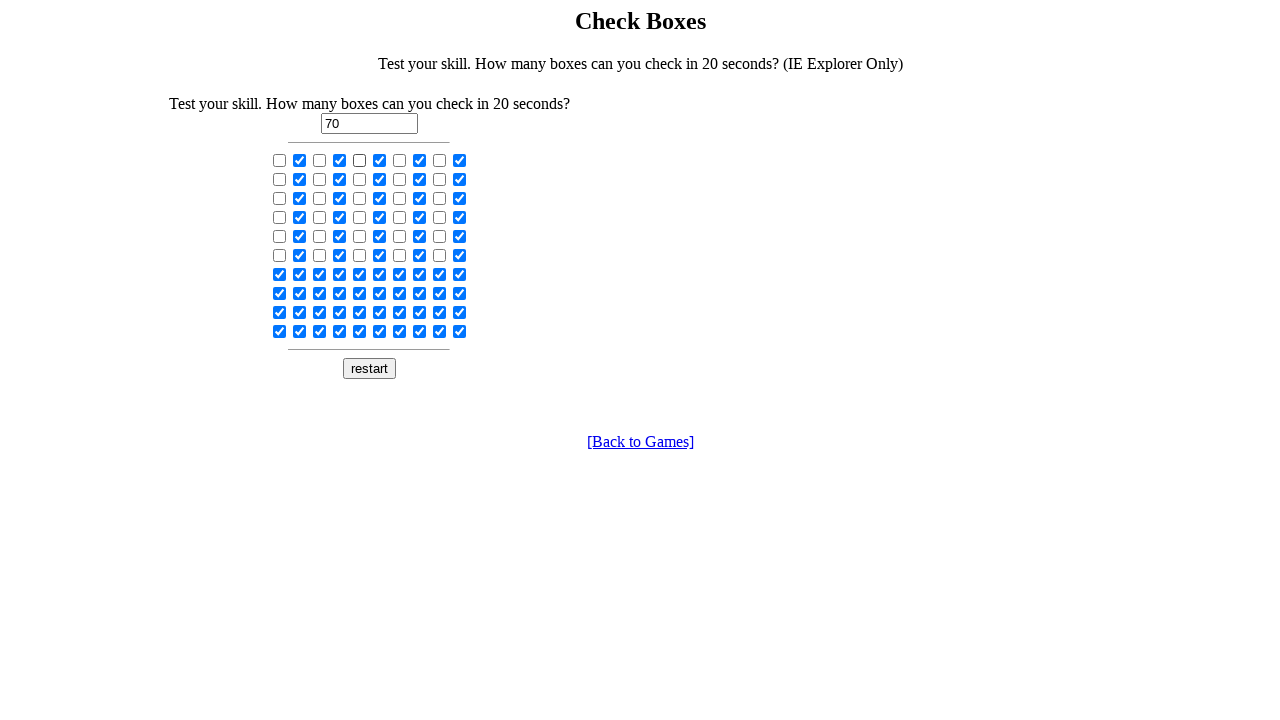

Clicked a checkbox again at (380, 160) on input[type='checkbox'] >> nth=5
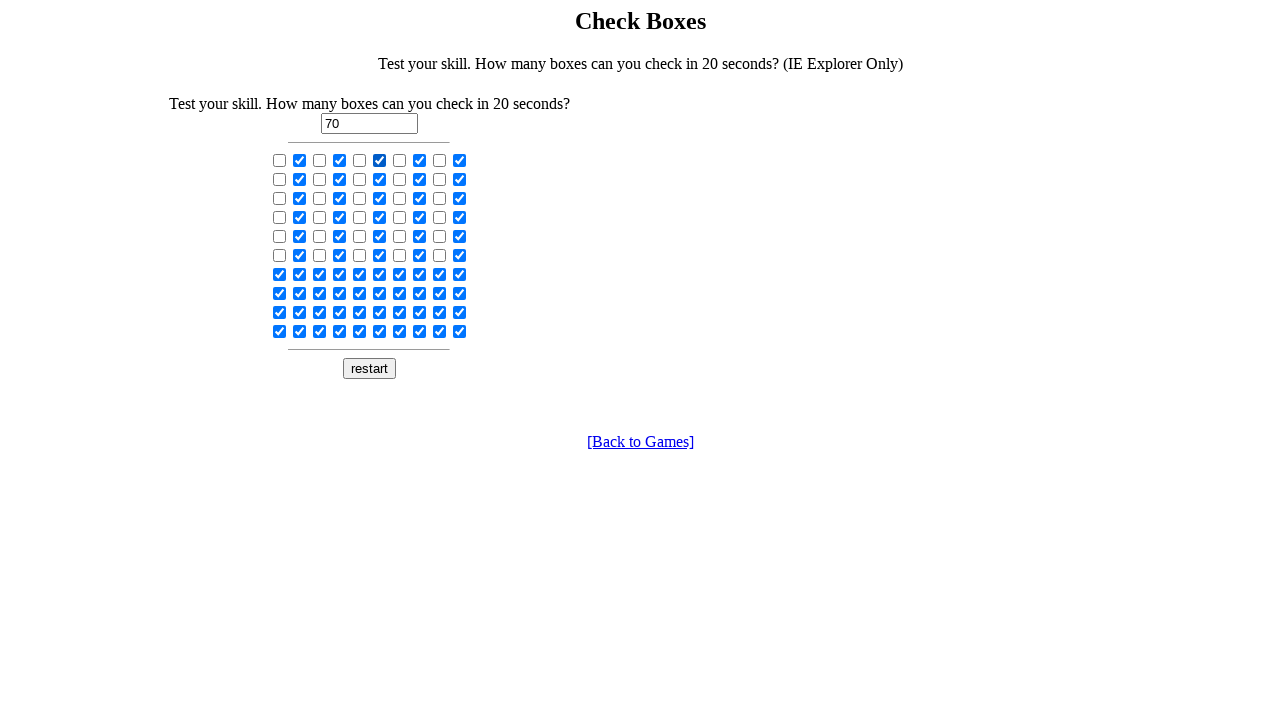

Clicked a checkbox again at (400, 160) on input[type='checkbox'] >> nth=6
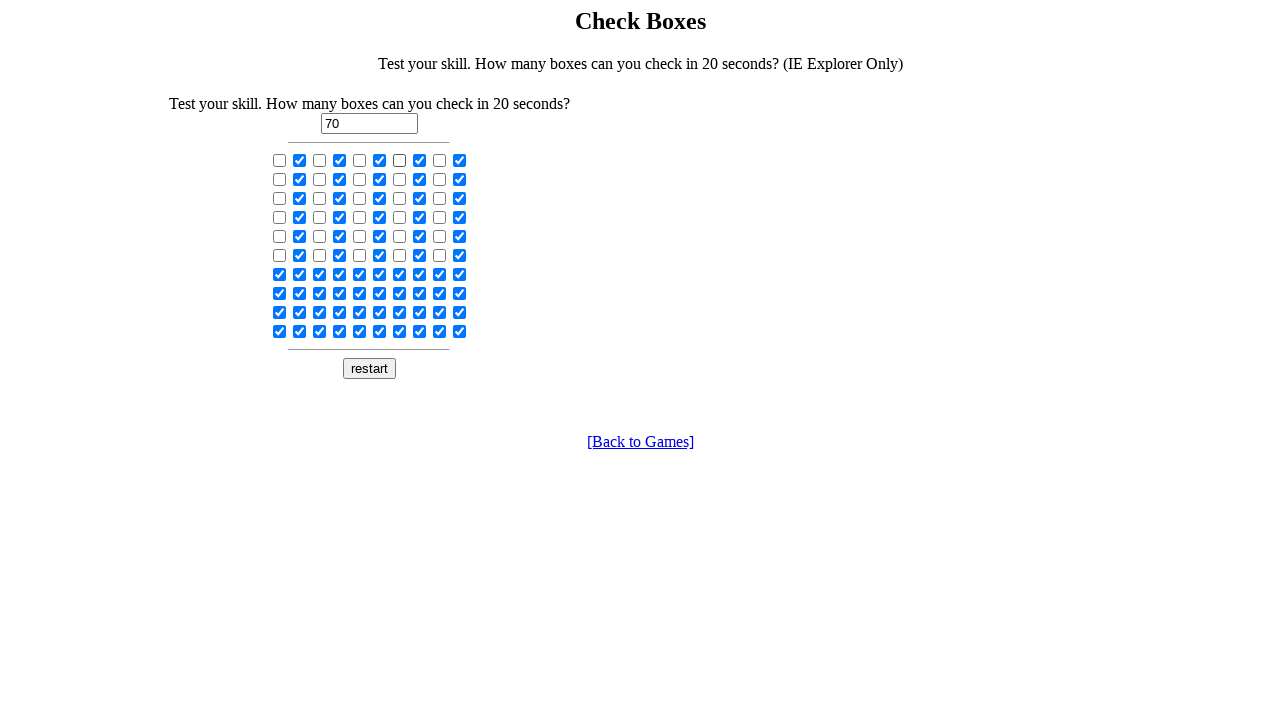

Clicked a checkbox again at (420, 160) on input[type='checkbox'] >> nth=7
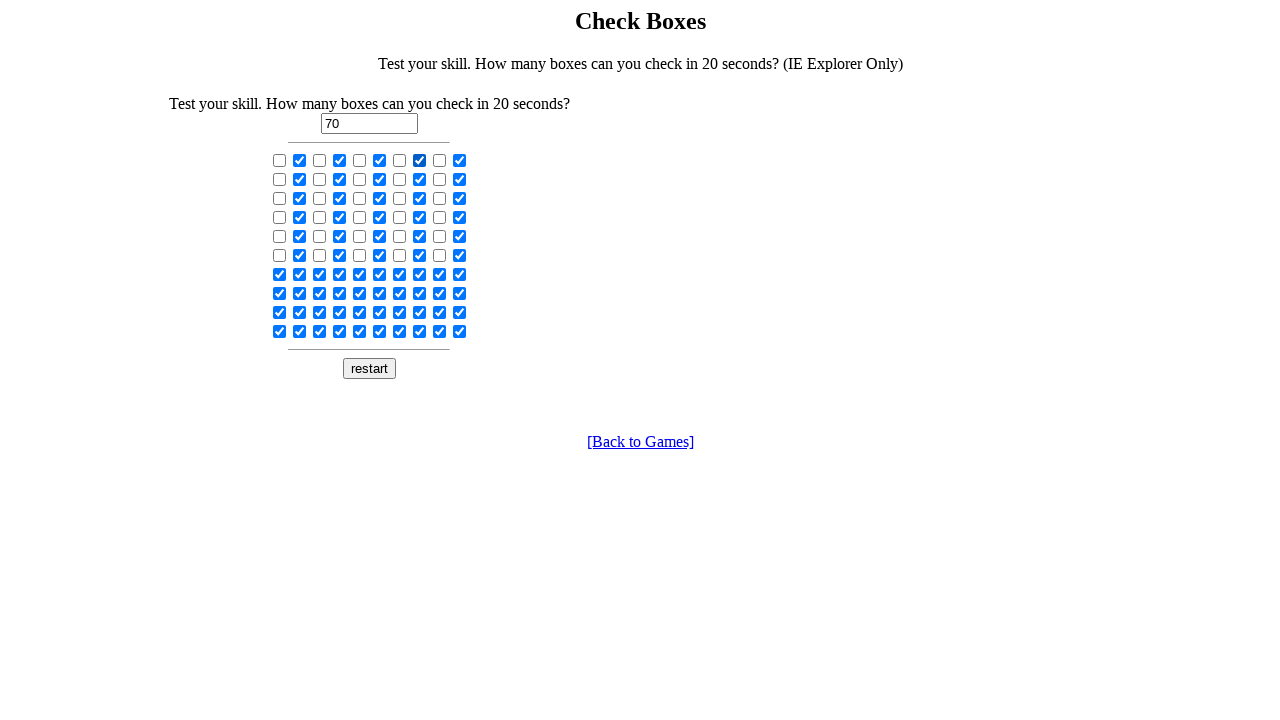

Clicked a checkbox again at (440, 160) on input[type='checkbox'] >> nth=8
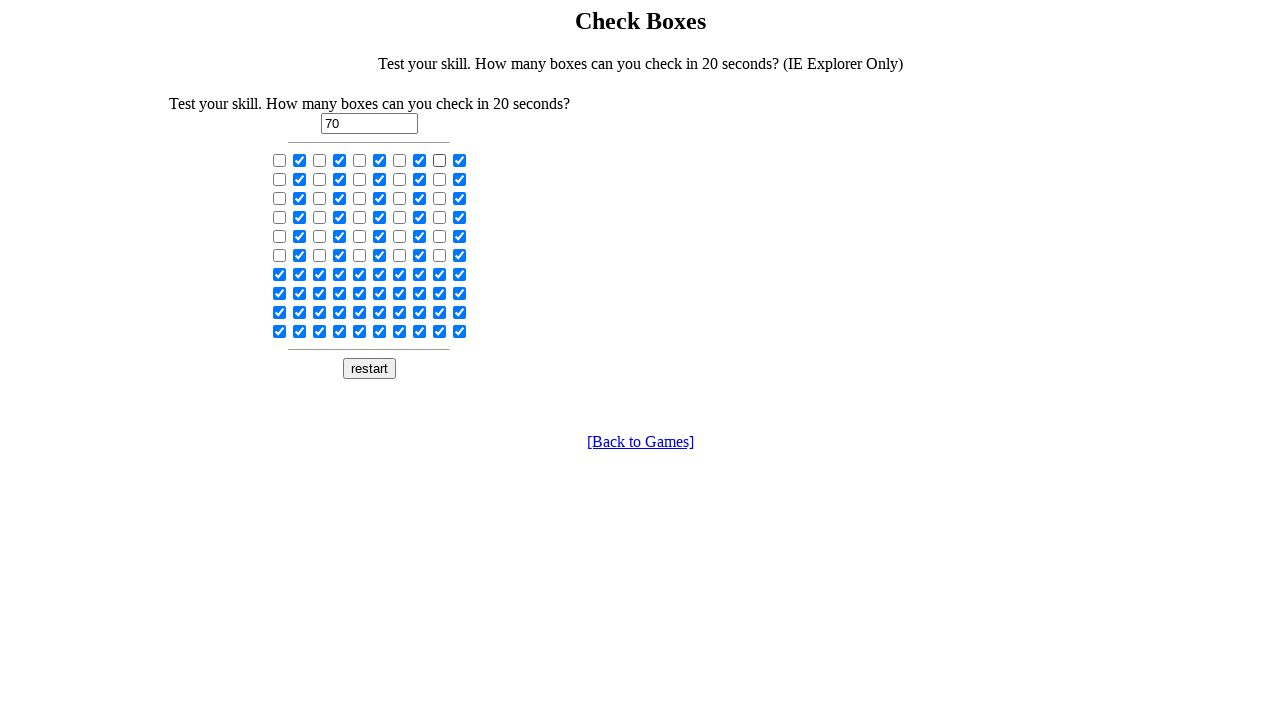

Clicked a checkbox again at (460, 160) on input[type='checkbox'] >> nth=9
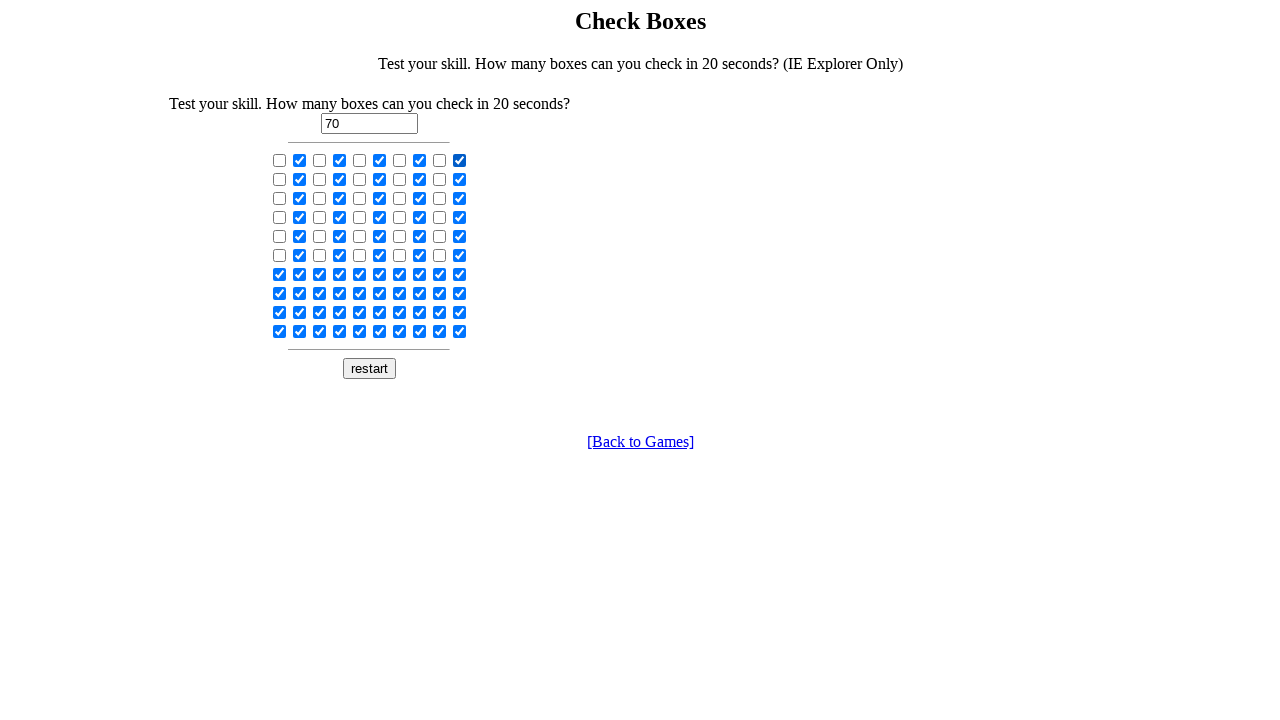

Clicked a checkbox again at (280, 179) on input[type='checkbox'] >> nth=10
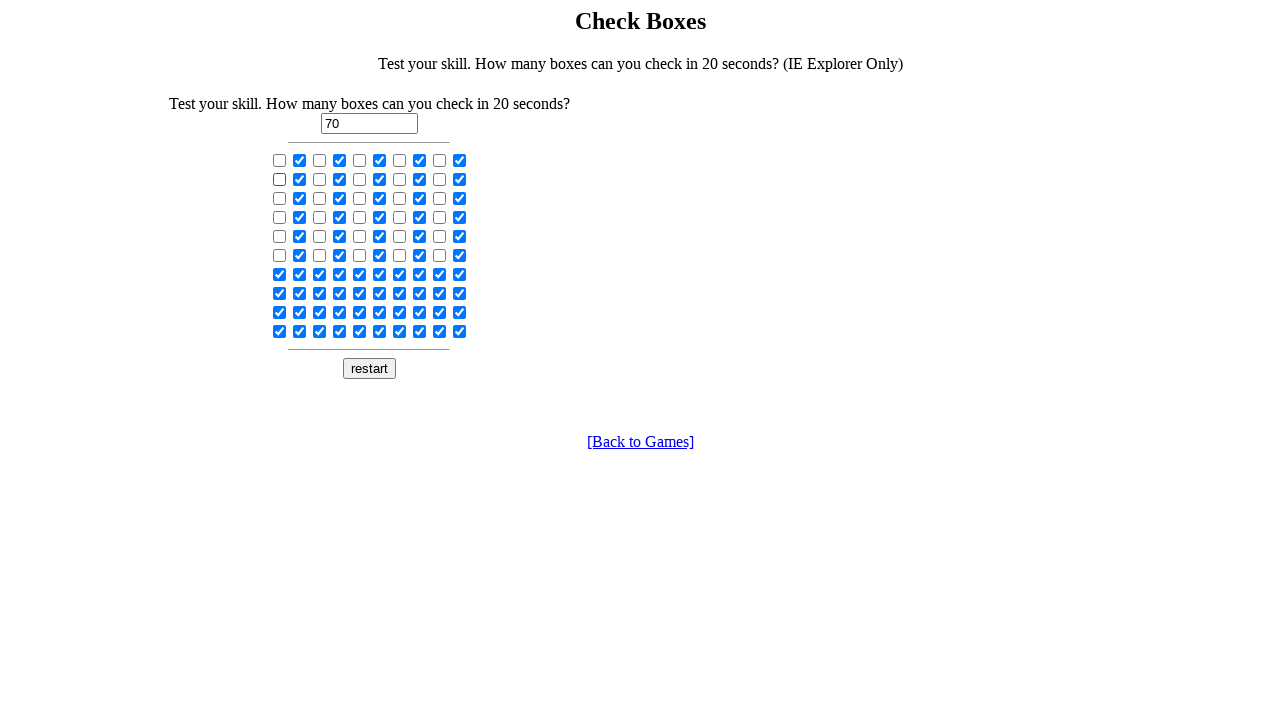

Clicked a checkbox again at (300, 179) on input[type='checkbox'] >> nth=11
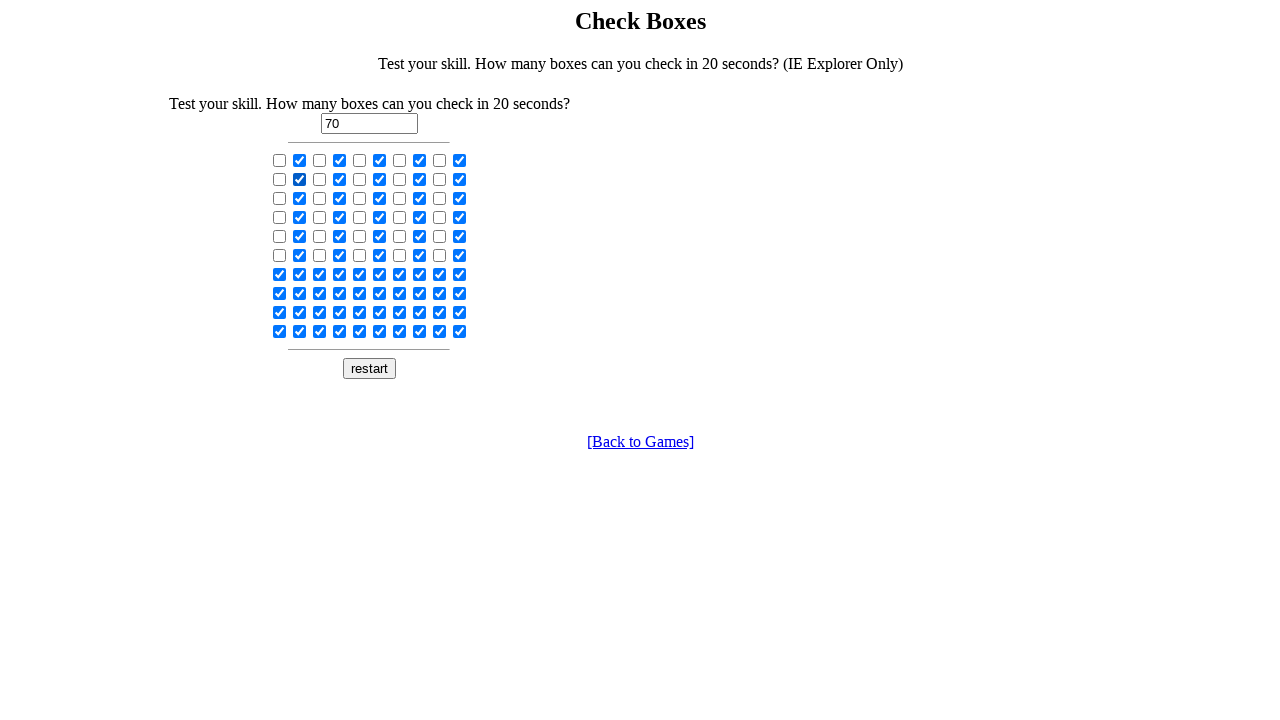

Clicked a checkbox again at (320, 179) on input[type='checkbox'] >> nth=12
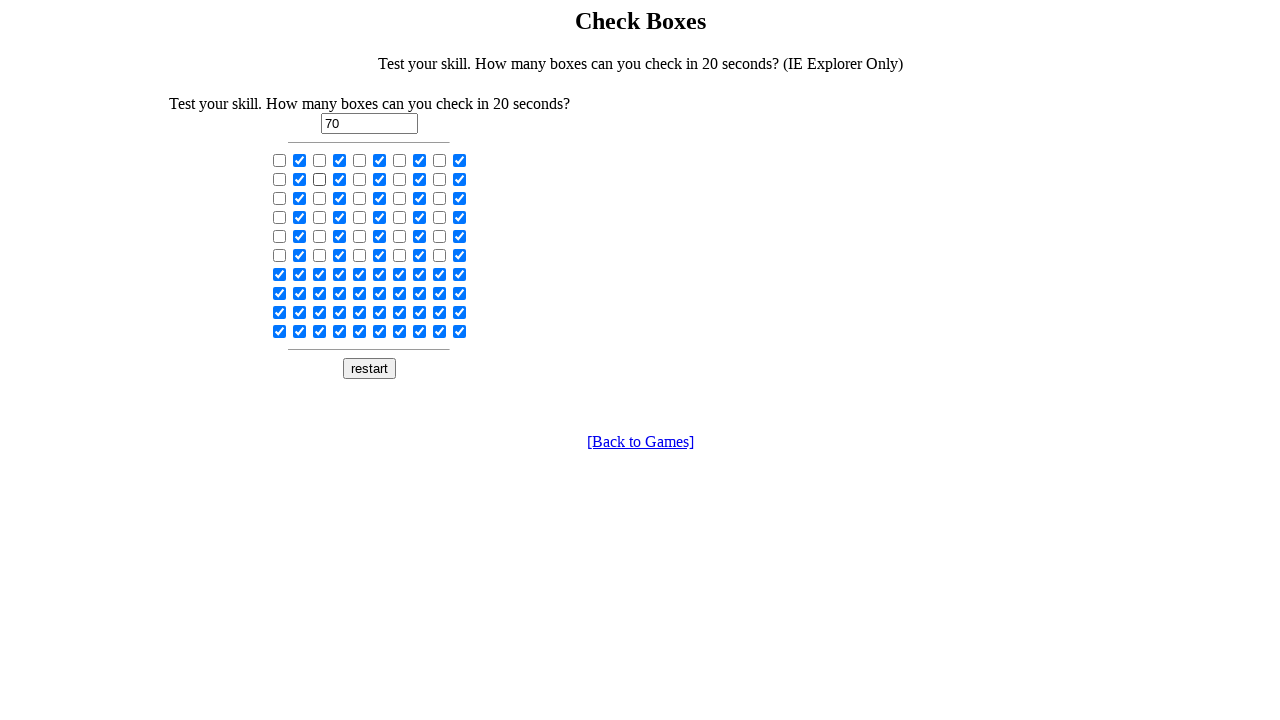

Clicked a checkbox again at (340, 179) on input[type='checkbox'] >> nth=13
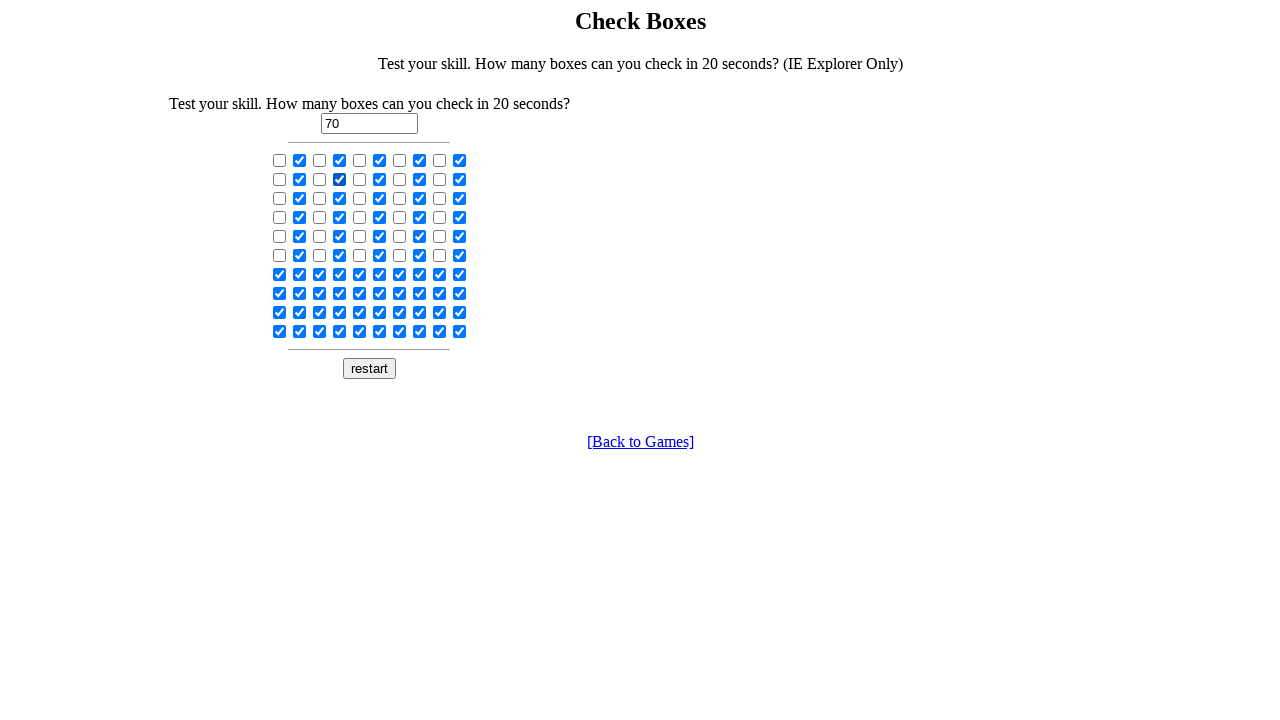

Clicked a checkbox again at (360, 179) on input[type='checkbox'] >> nth=14
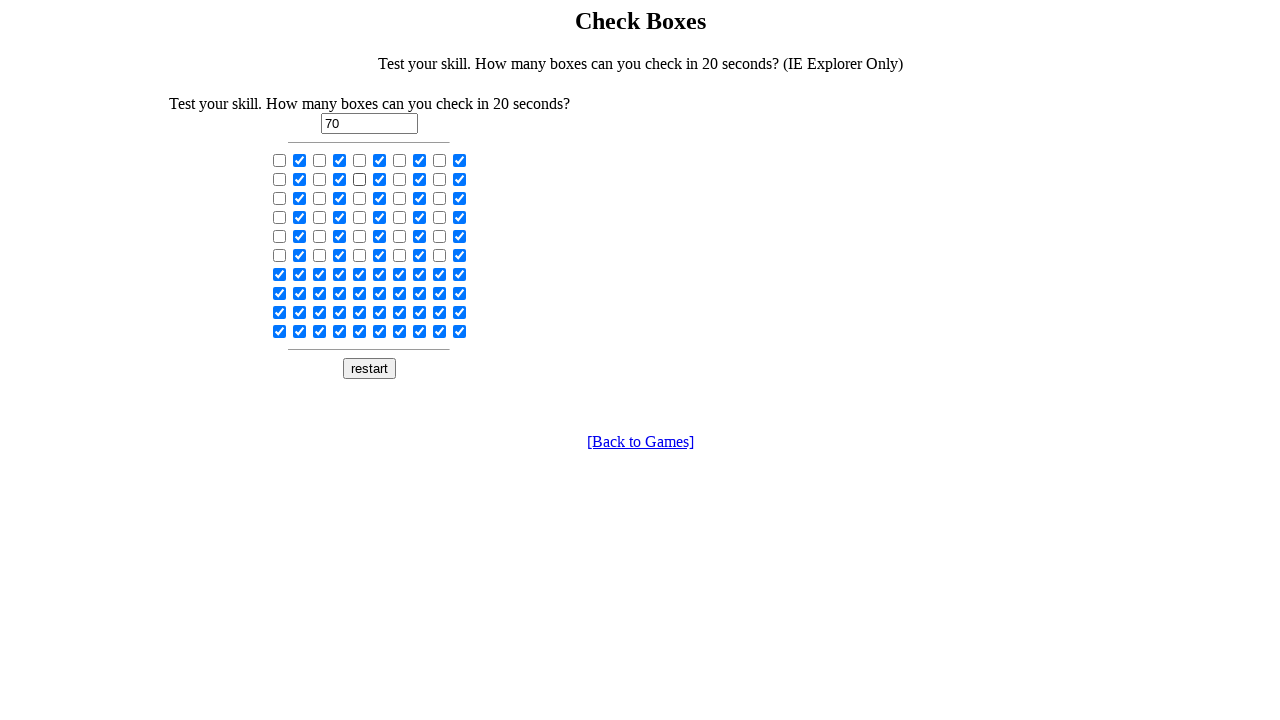

Clicked a checkbox again at (380, 179) on input[type='checkbox'] >> nth=15
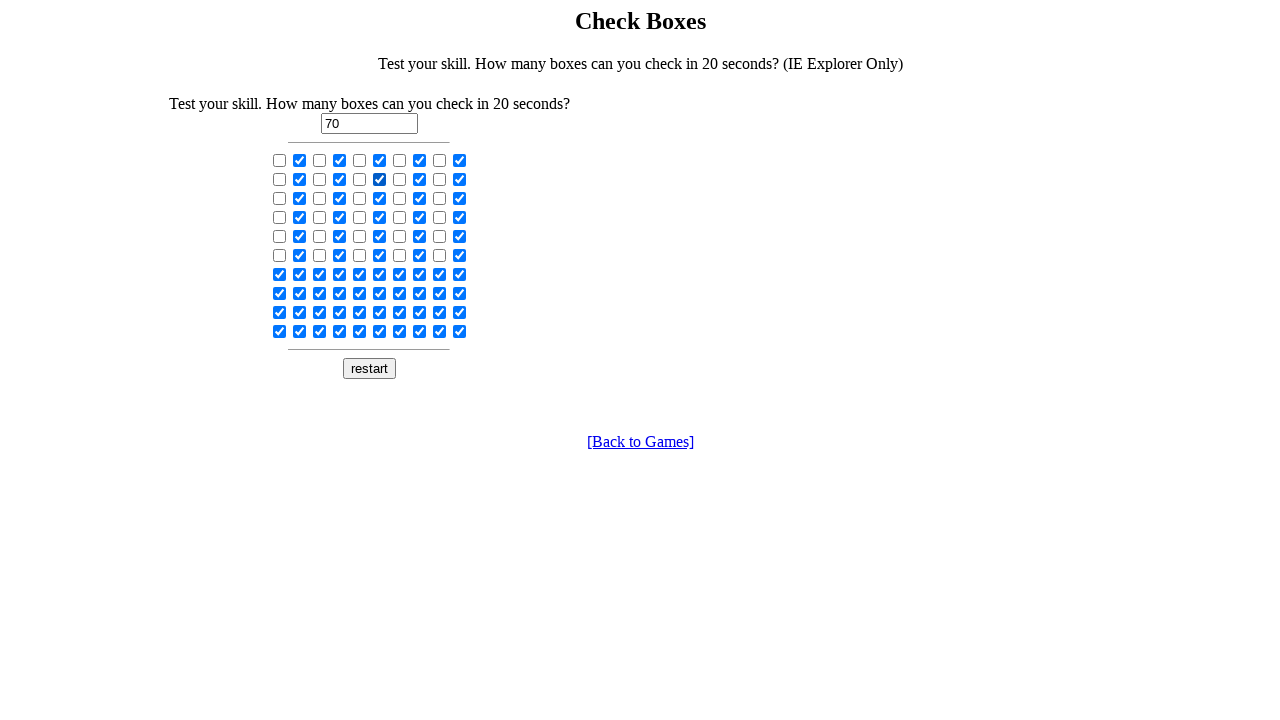

Clicked a checkbox again at (400, 179) on input[type='checkbox'] >> nth=16
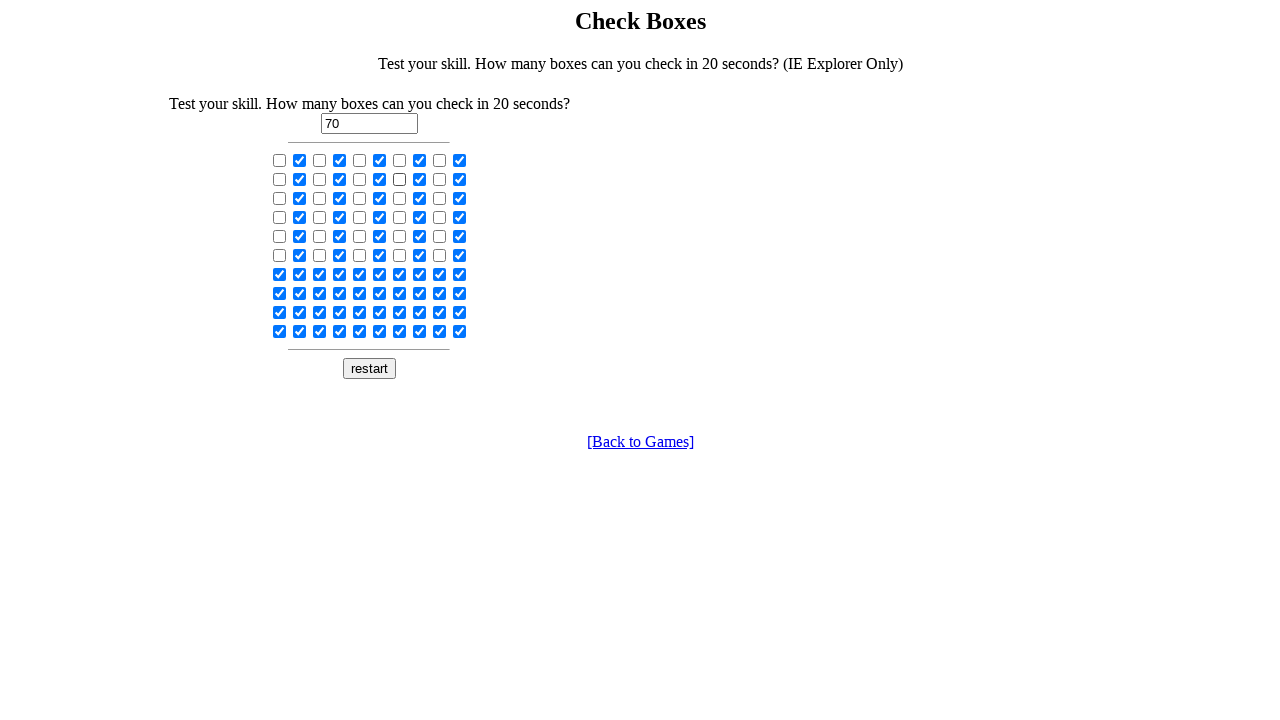

Clicked a checkbox again at (420, 179) on input[type='checkbox'] >> nth=17
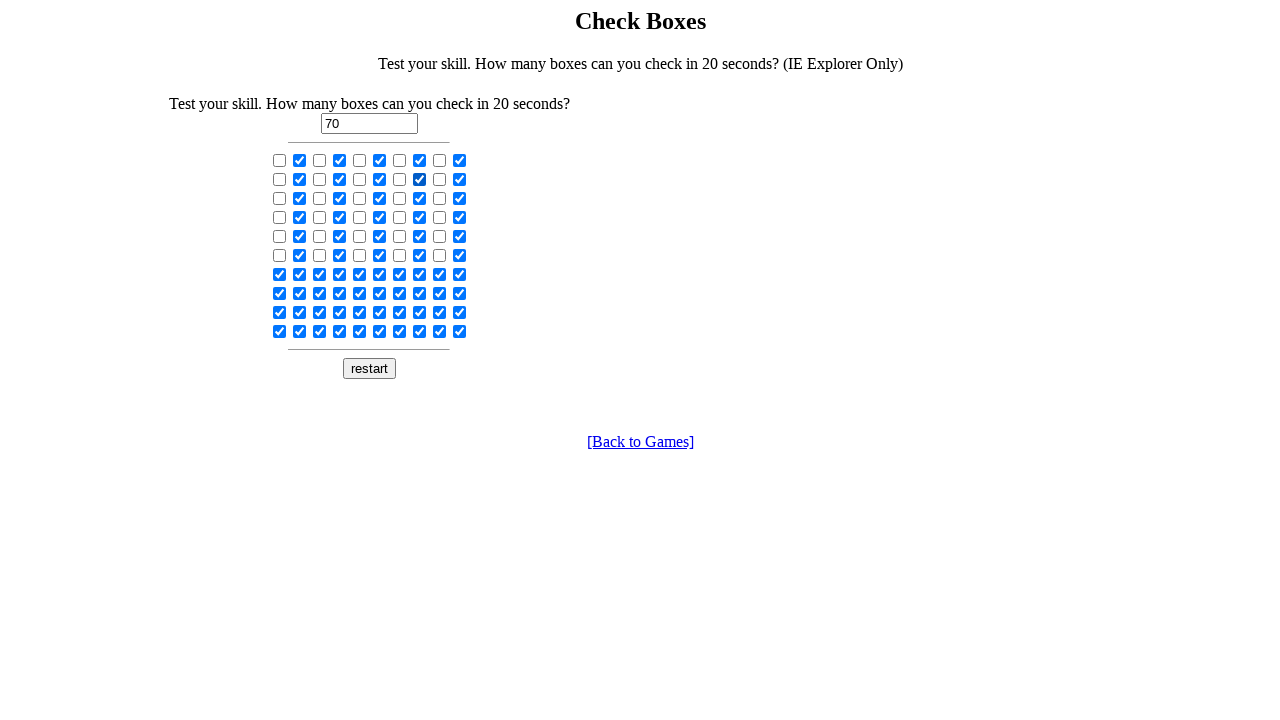

Clicked a checkbox again at (440, 179) on input[type='checkbox'] >> nth=18
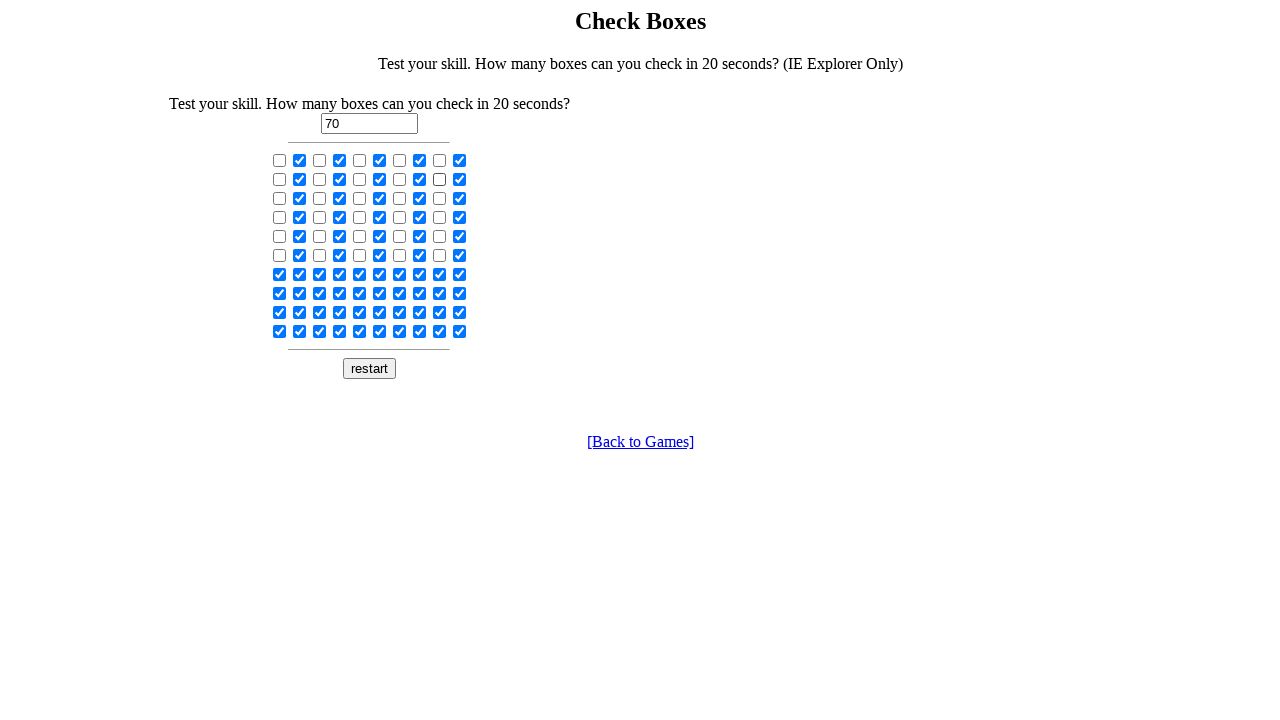

Clicked a checkbox again at (460, 179) on input[type='checkbox'] >> nth=19
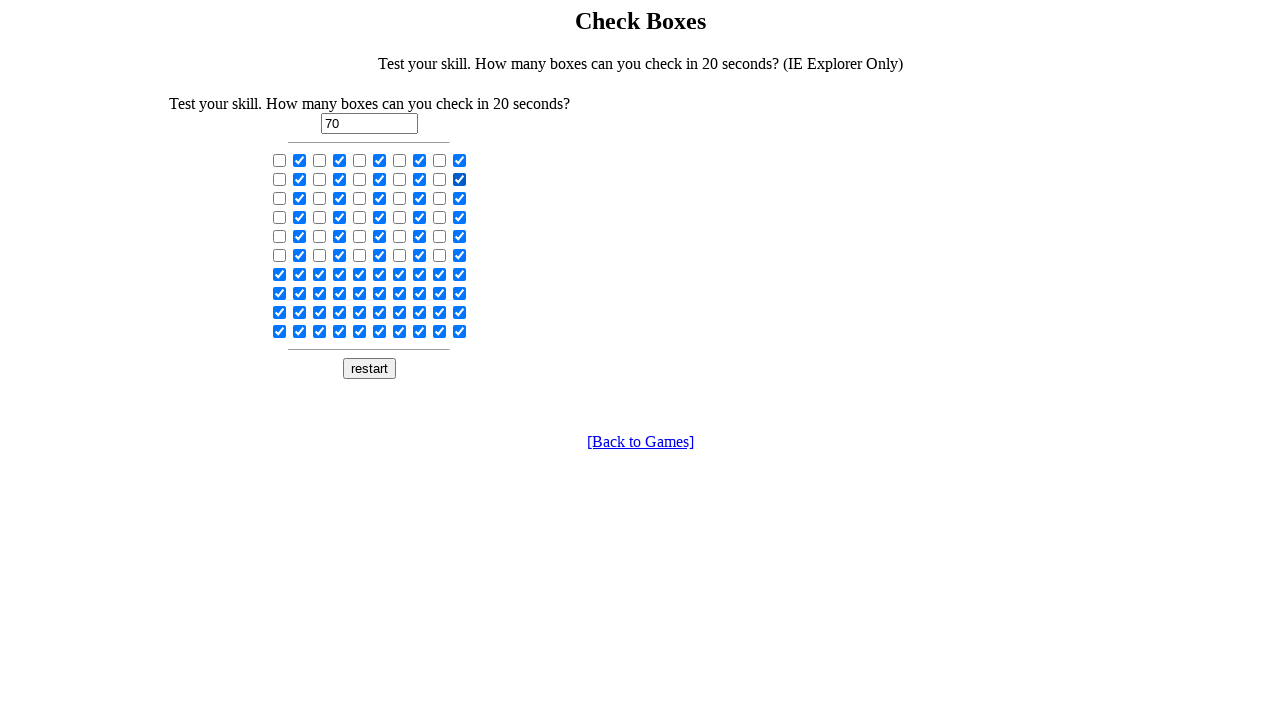

Clicked a checkbox again at (280, 198) on input[type='checkbox'] >> nth=20
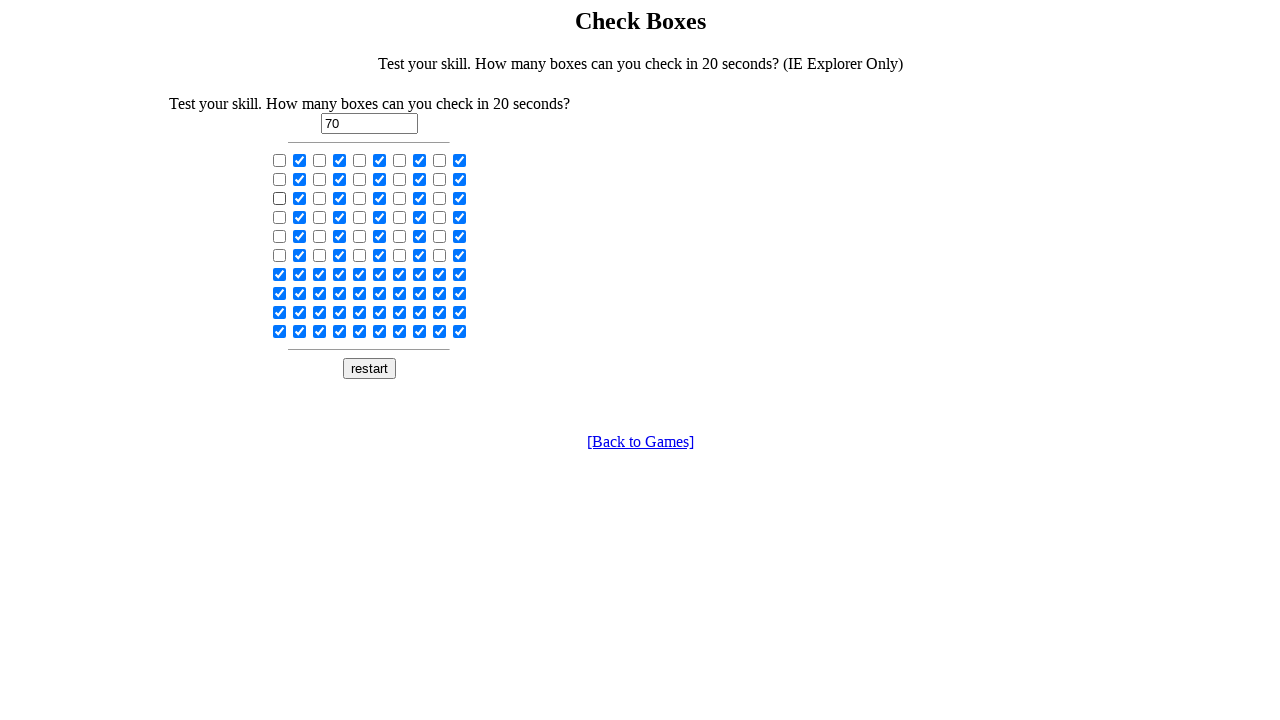

Clicked a checkbox again at (300, 198) on input[type='checkbox'] >> nth=21
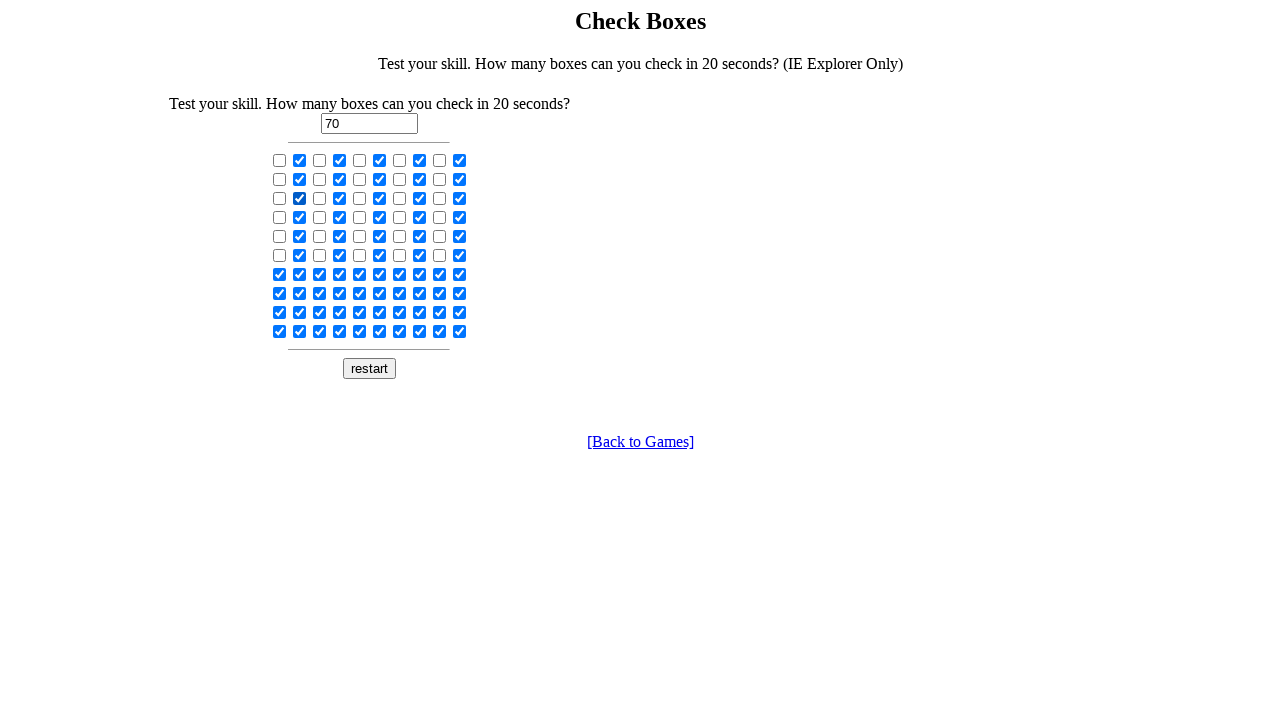

Clicked a checkbox again at (320, 198) on input[type='checkbox'] >> nth=22
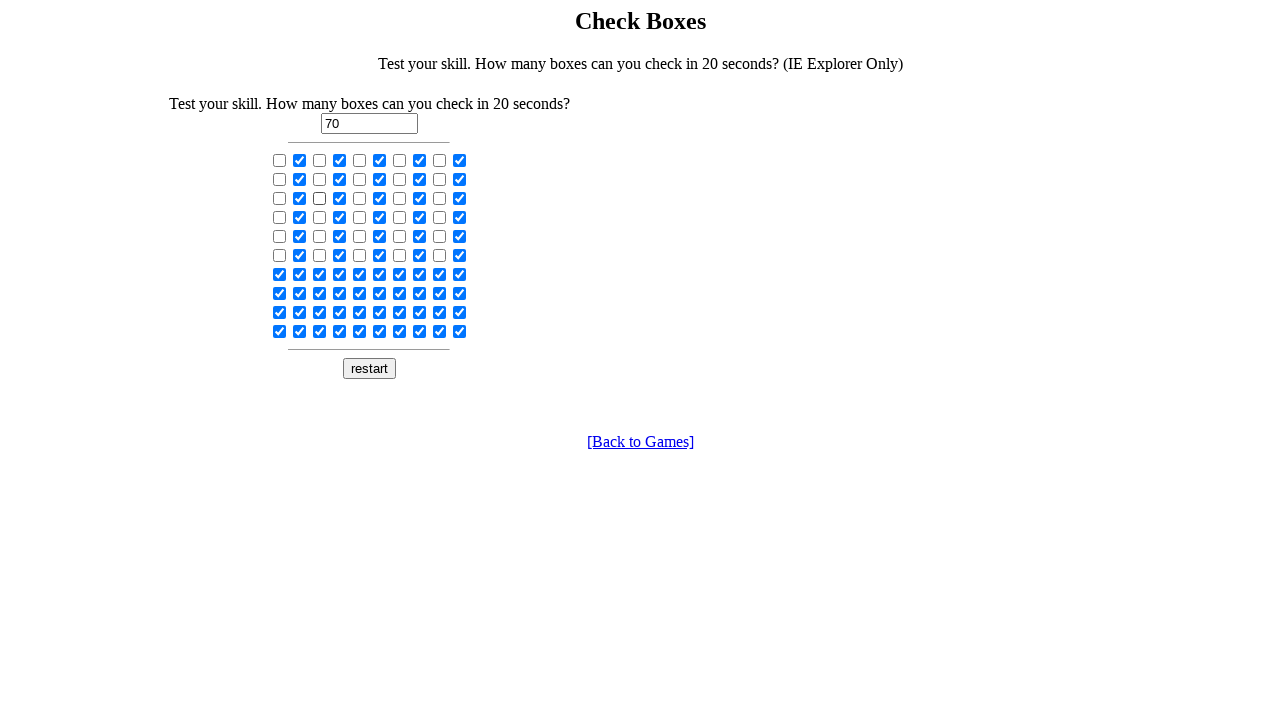

Clicked a checkbox again at (340, 198) on input[type='checkbox'] >> nth=23
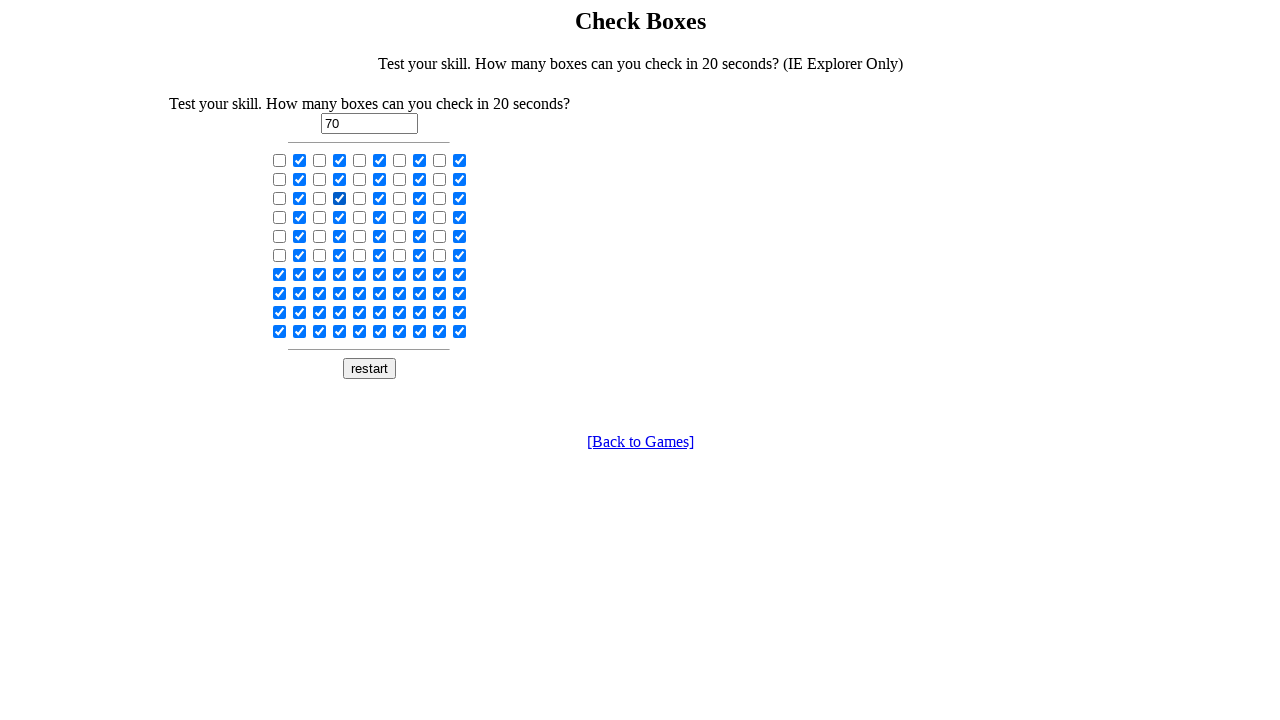

Clicked a checkbox again at (360, 198) on input[type='checkbox'] >> nth=24
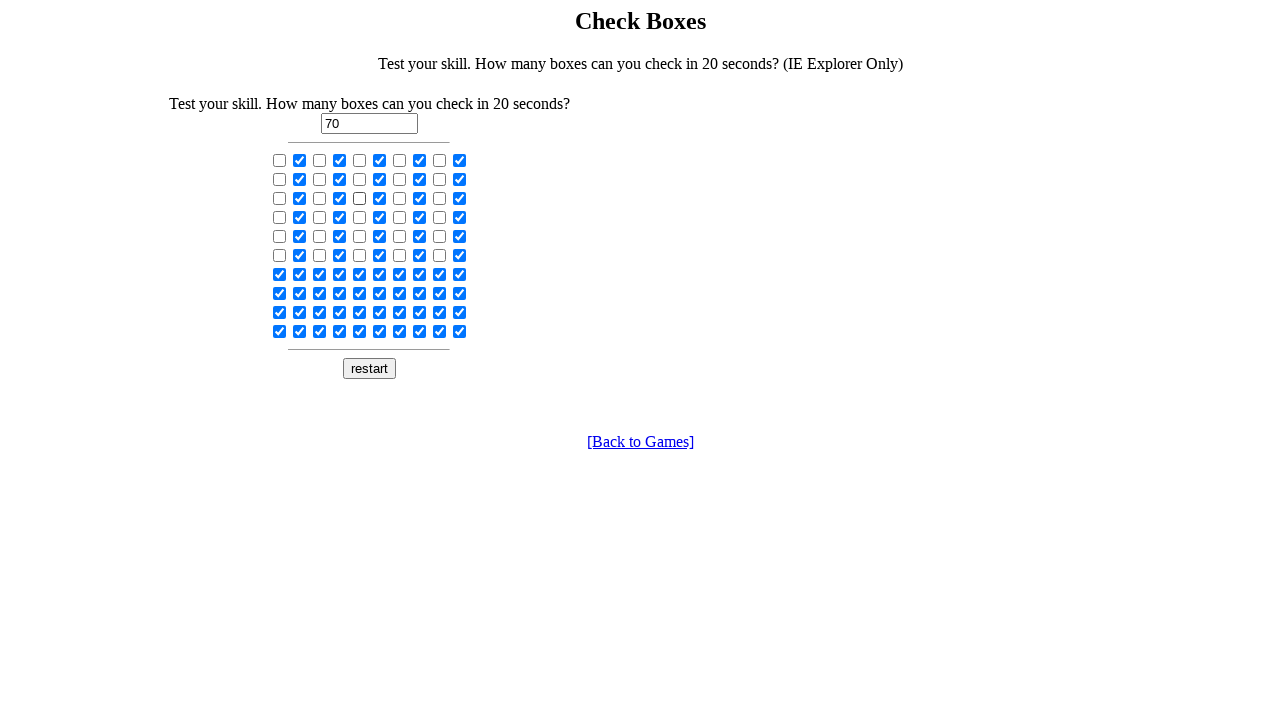

Clicked a checkbox again at (380, 198) on input[type='checkbox'] >> nth=25
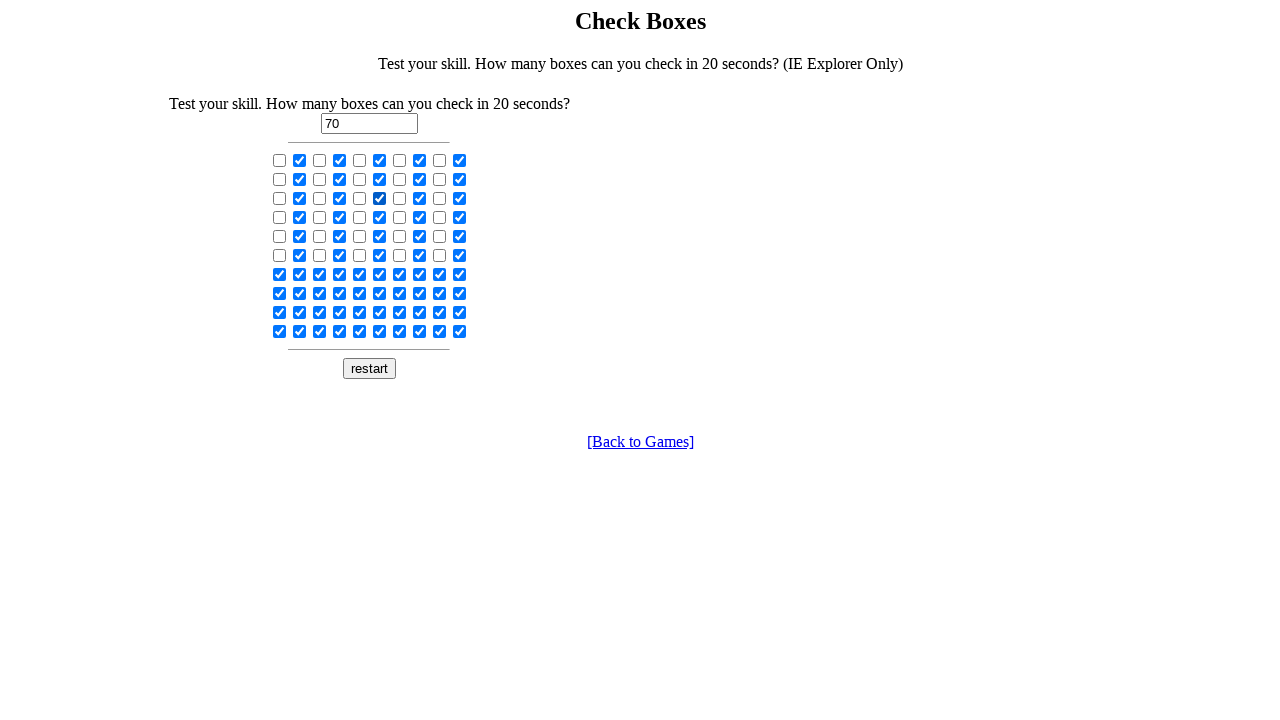

Clicked a checkbox again at (400, 198) on input[type='checkbox'] >> nth=26
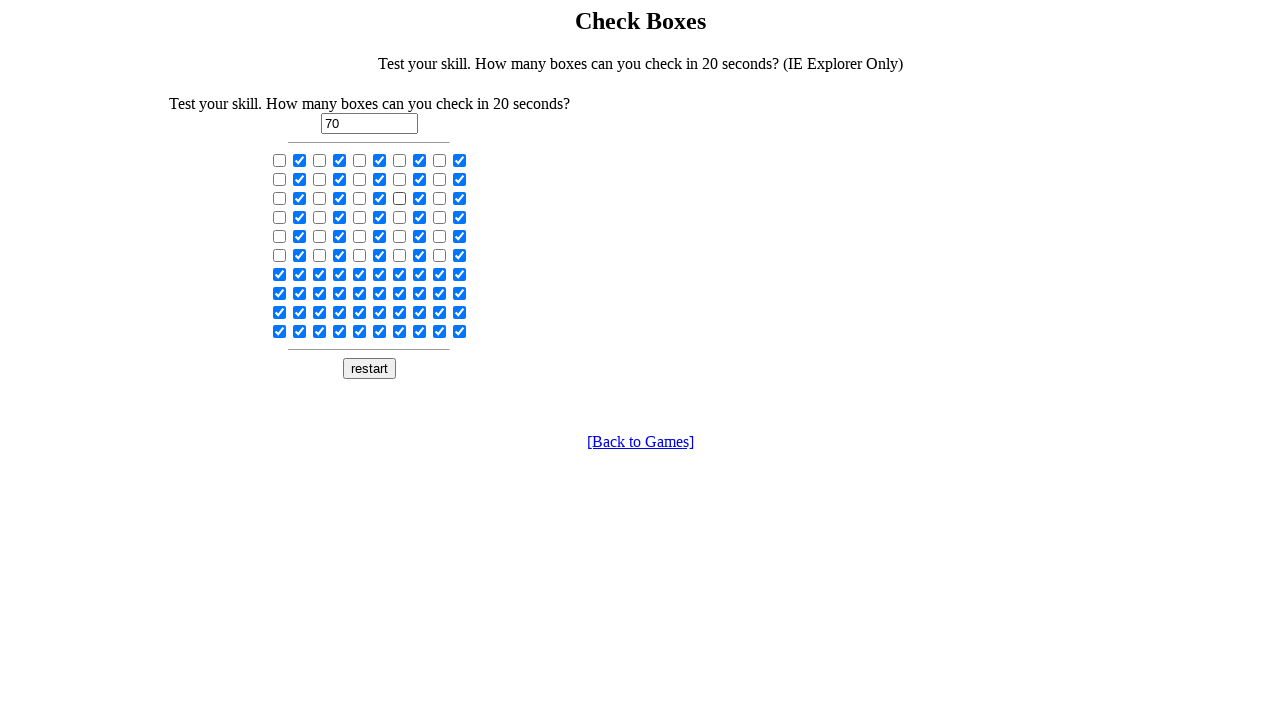

Clicked a checkbox again at (420, 198) on input[type='checkbox'] >> nth=27
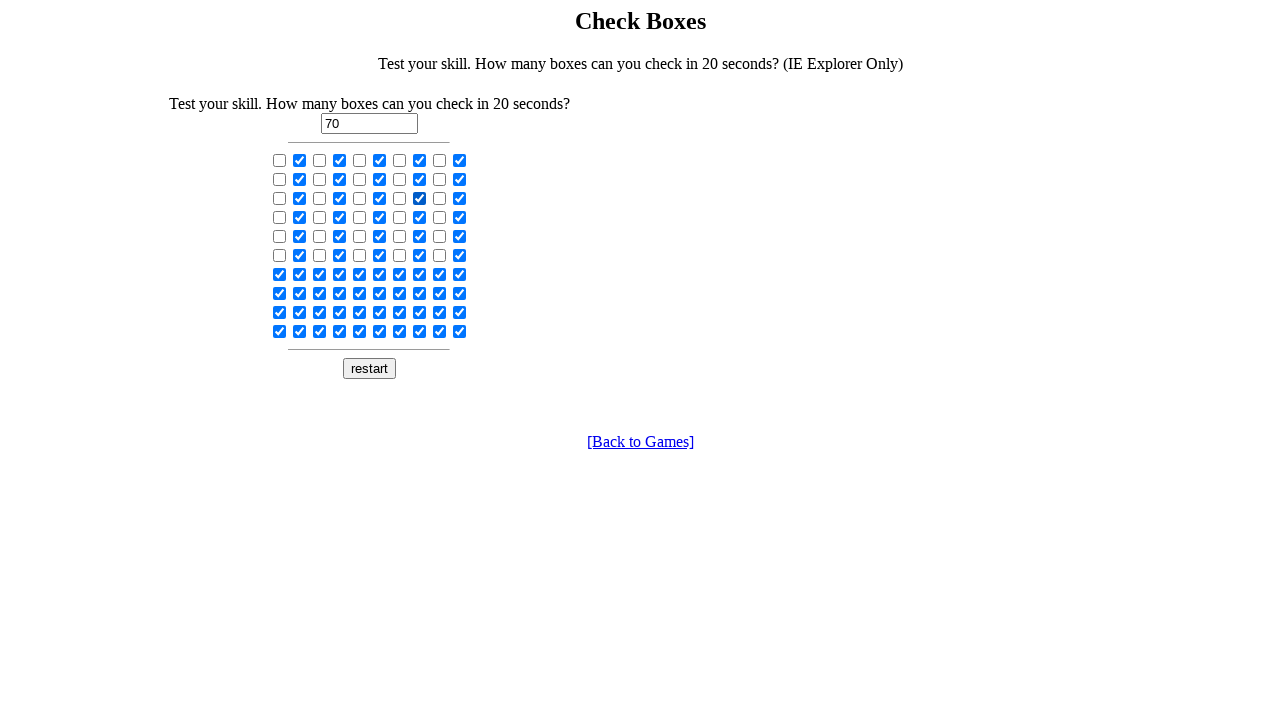

Clicked a checkbox again at (440, 198) on input[type='checkbox'] >> nth=28
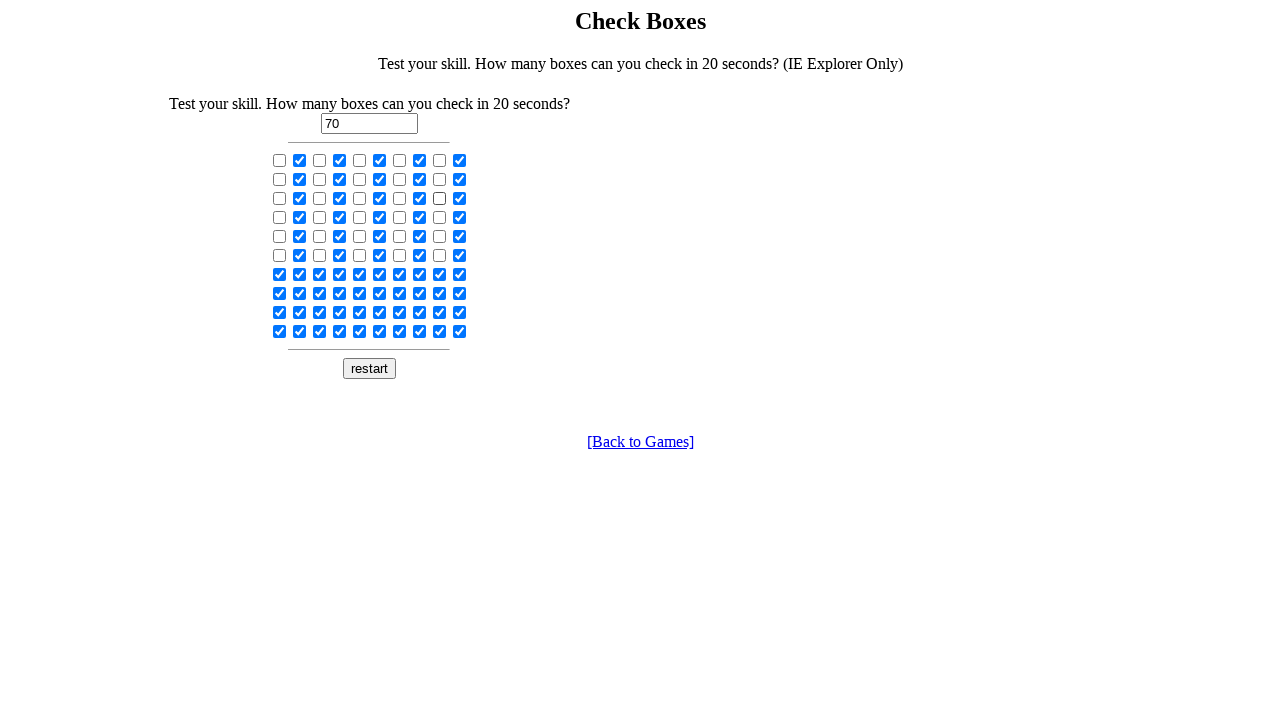

Clicked a checkbox again at (460, 198) on input[type='checkbox'] >> nth=29
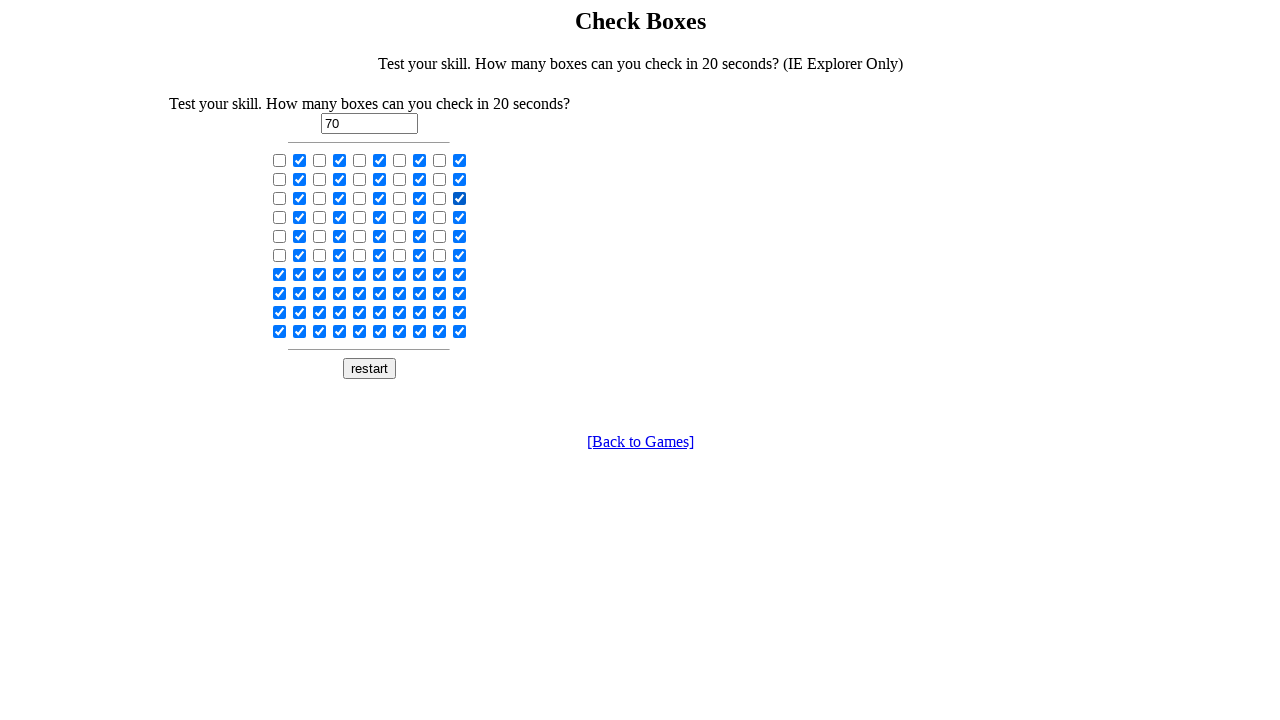

Clicked a checkbox again at (280, 217) on input[type='checkbox'] >> nth=30
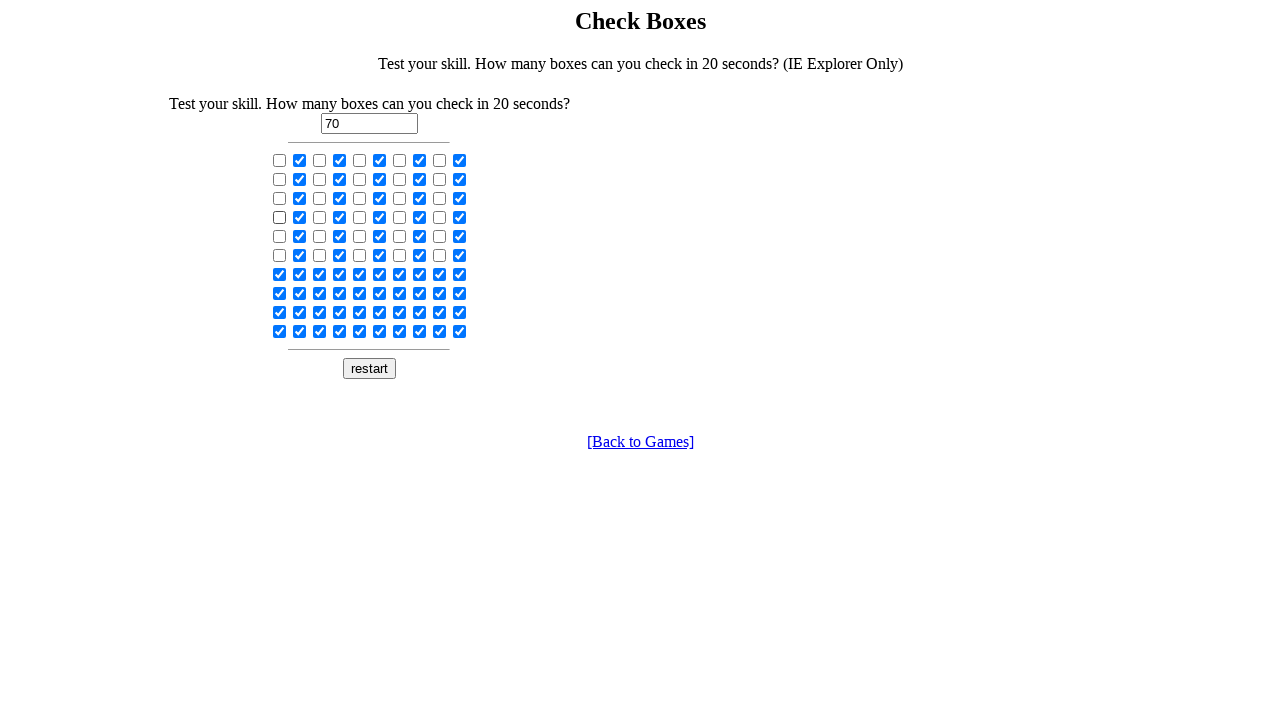

Clicked a checkbox again at (300, 217) on input[type='checkbox'] >> nth=31
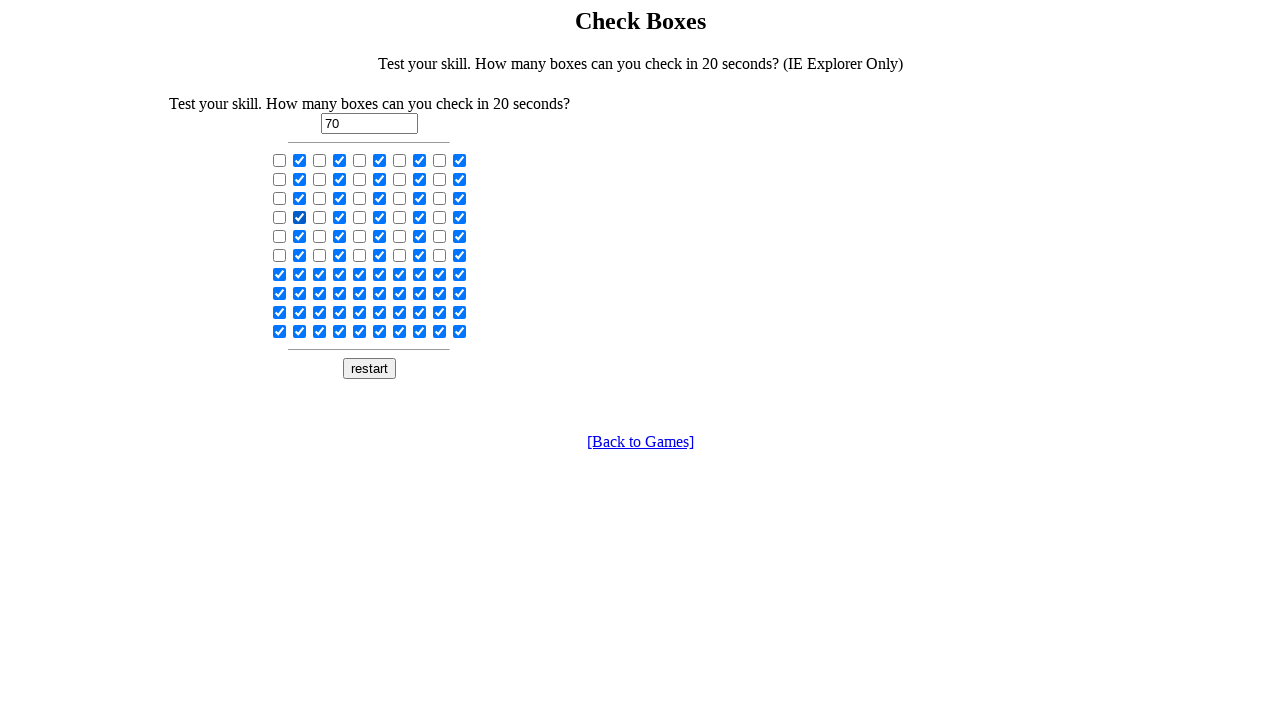

Clicked a checkbox again at (320, 217) on input[type='checkbox'] >> nth=32
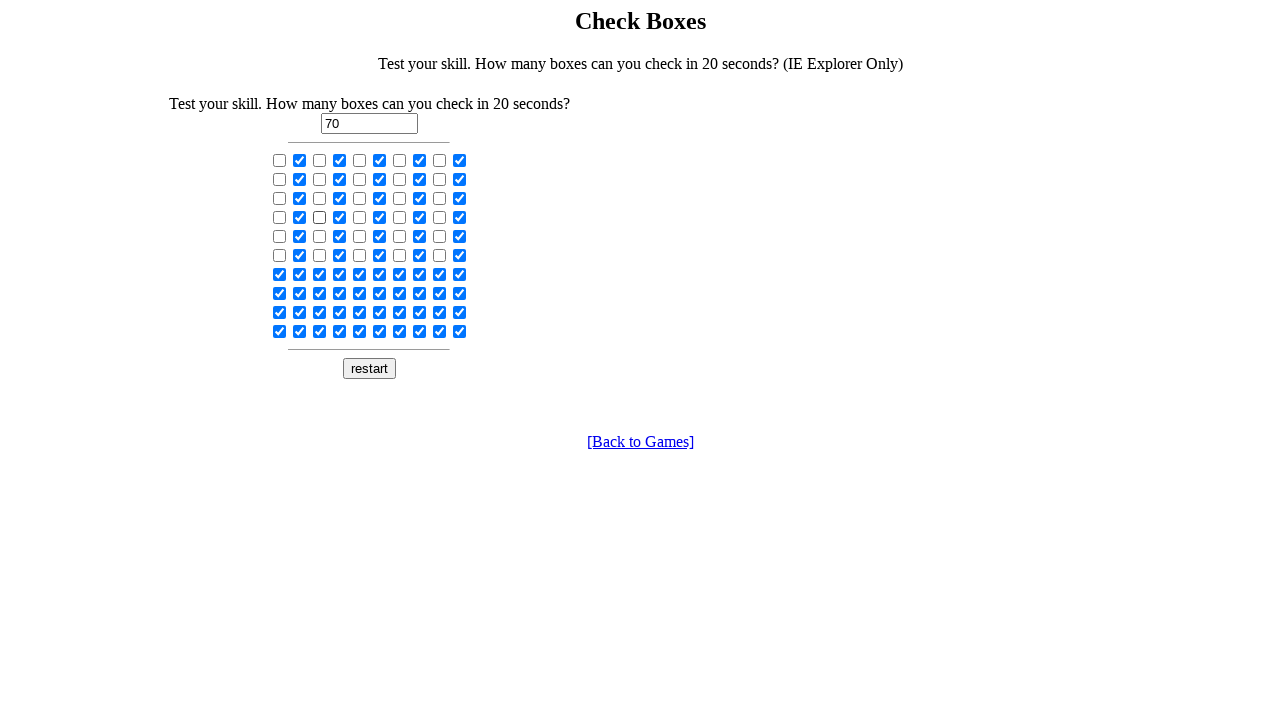

Clicked a checkbox again at (340, 217) on input[type='checkbox'] >> nth=33
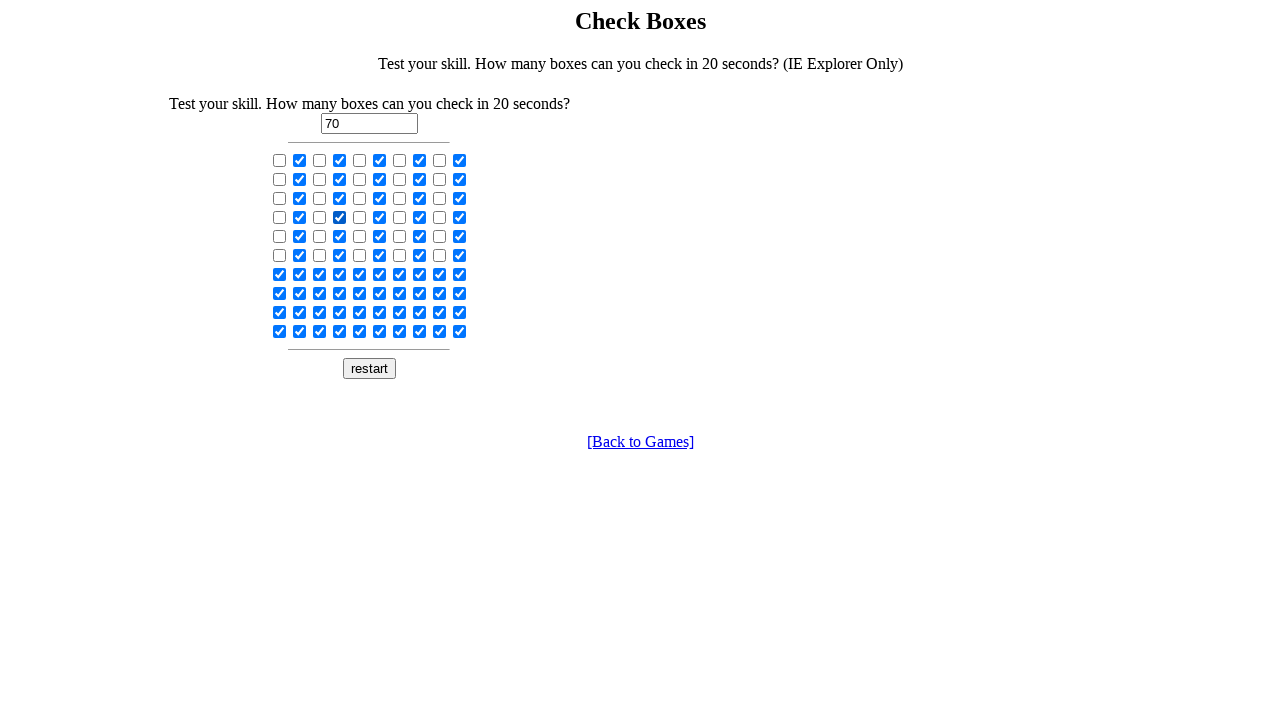

Clicked a checkbox again at (360, 217) on input[type='checkbox'] >> nth=34
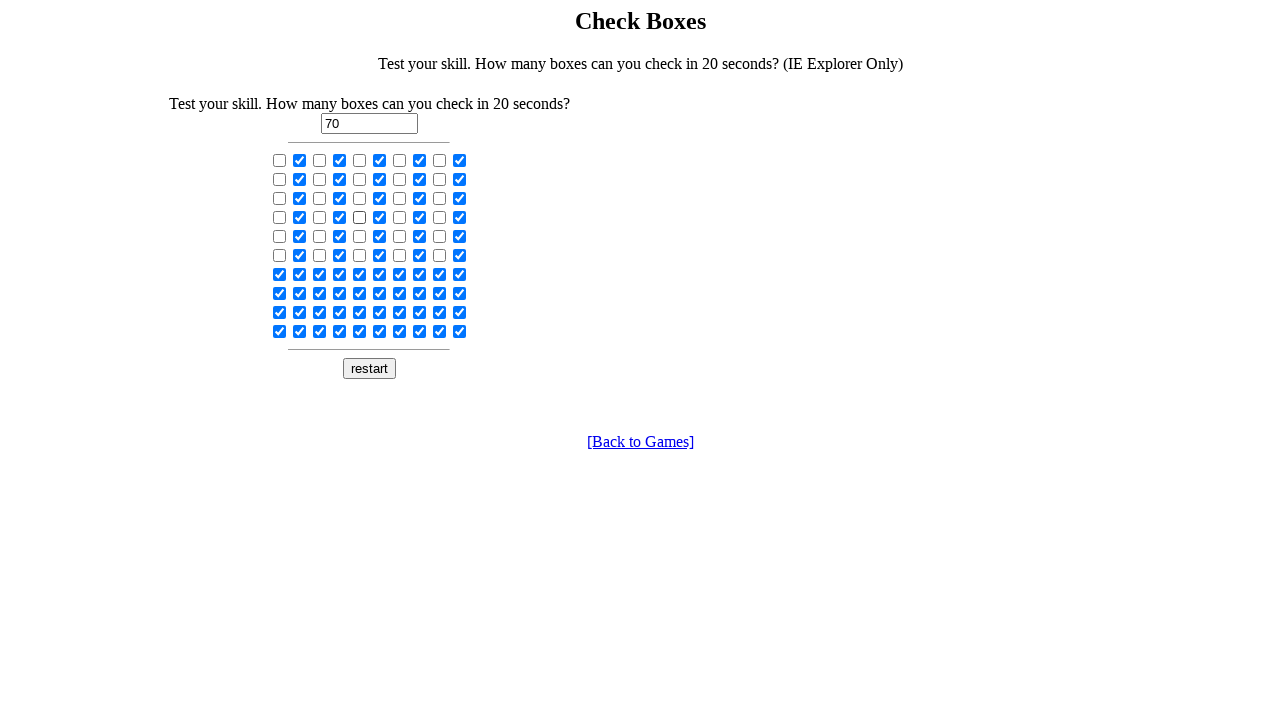

Clicked a checkbox again at (380, 217) on input[type='checkbox'] >> nth=35
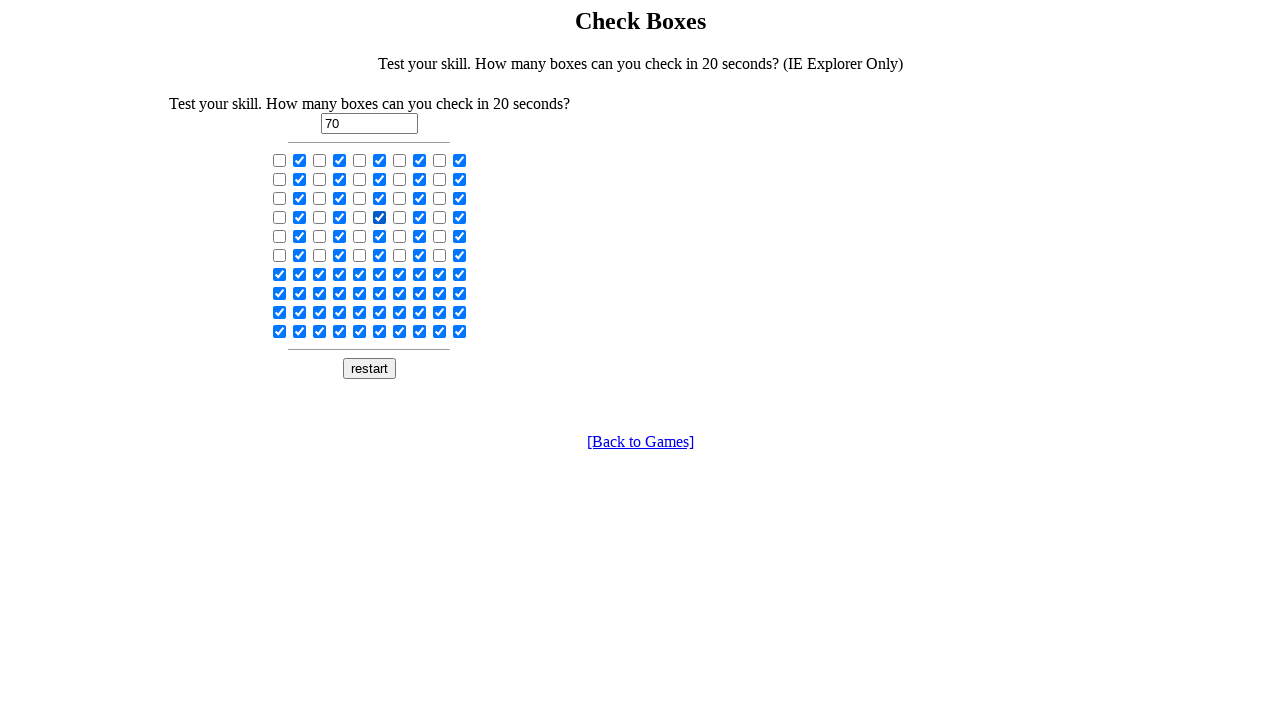

Clicked a checkbox again at (400, 217) on input[type='checkbox'] >> nth=36
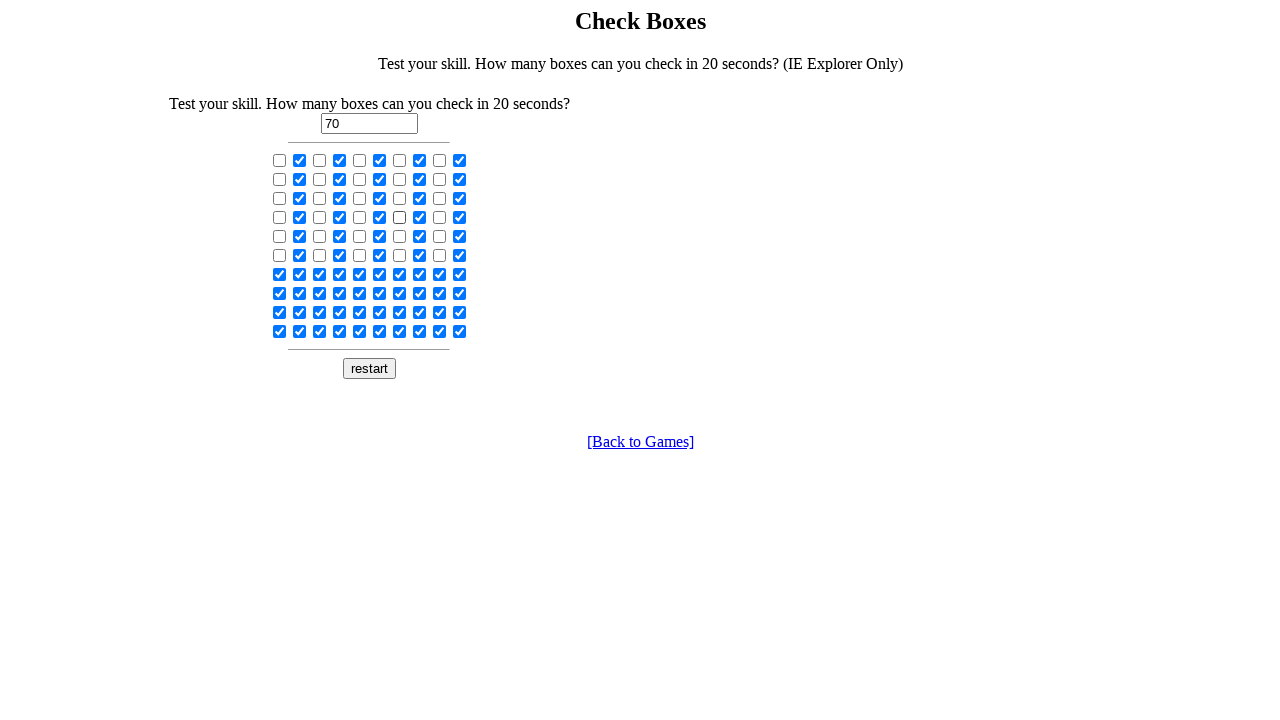

Clicked a checkbox again at (420, 217) on input[type='checkbox'] >> nth=37
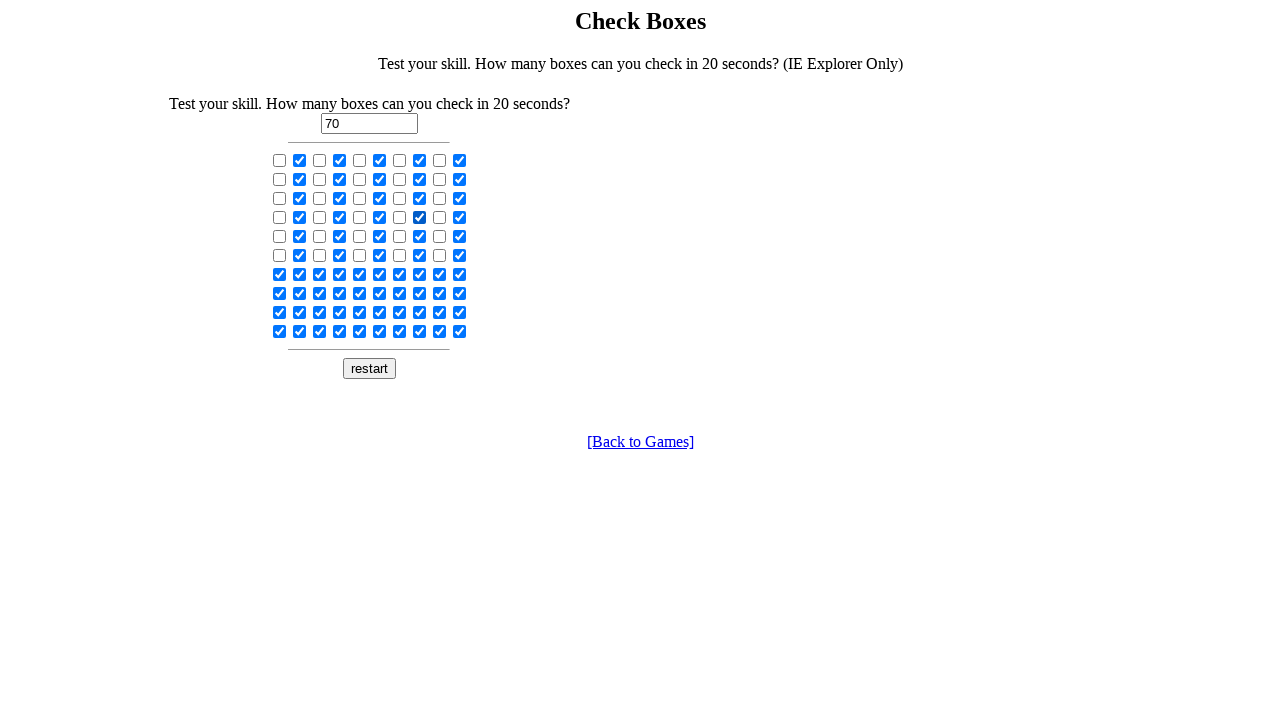

Clicked a checkbox again at (440, 217) on input[type='checkbox'] >> nth=38
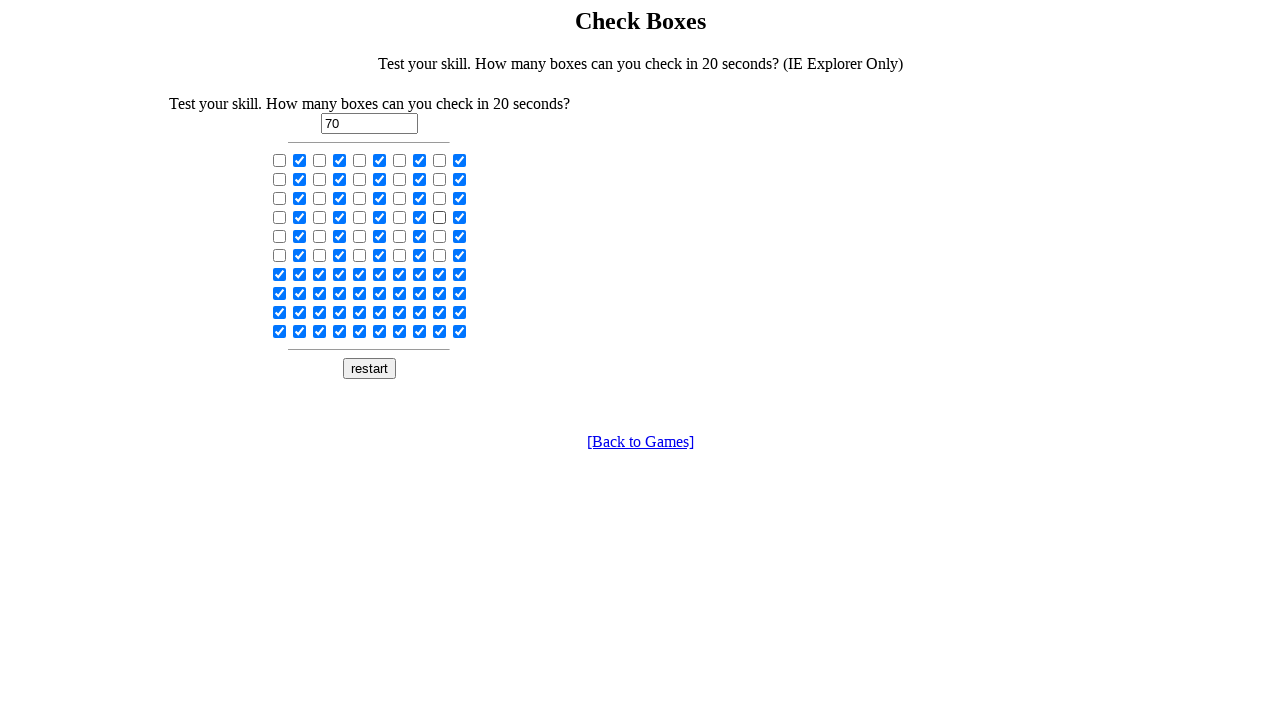

Clicked a checkbox again at (460, 217) on input[type='checkbox'] >> nth=39
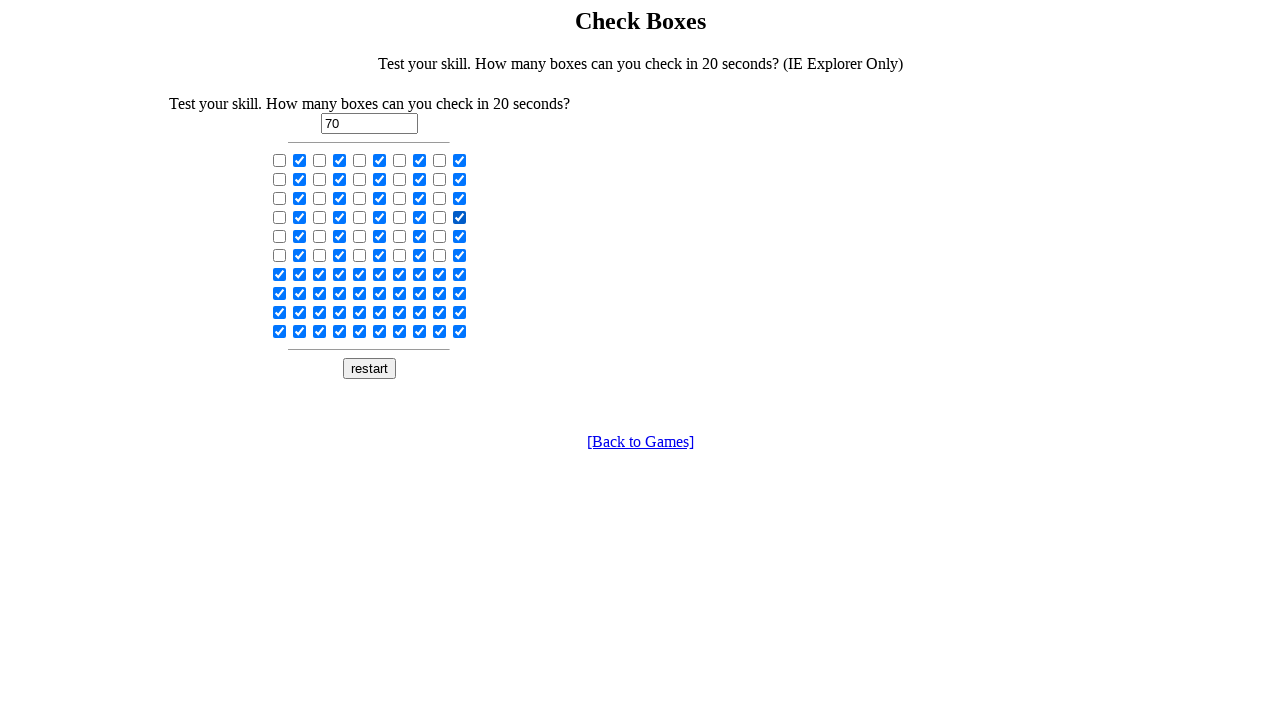

Clicked a checkbox again at (280, 236) on input[type='checkbox'] >> nth=40
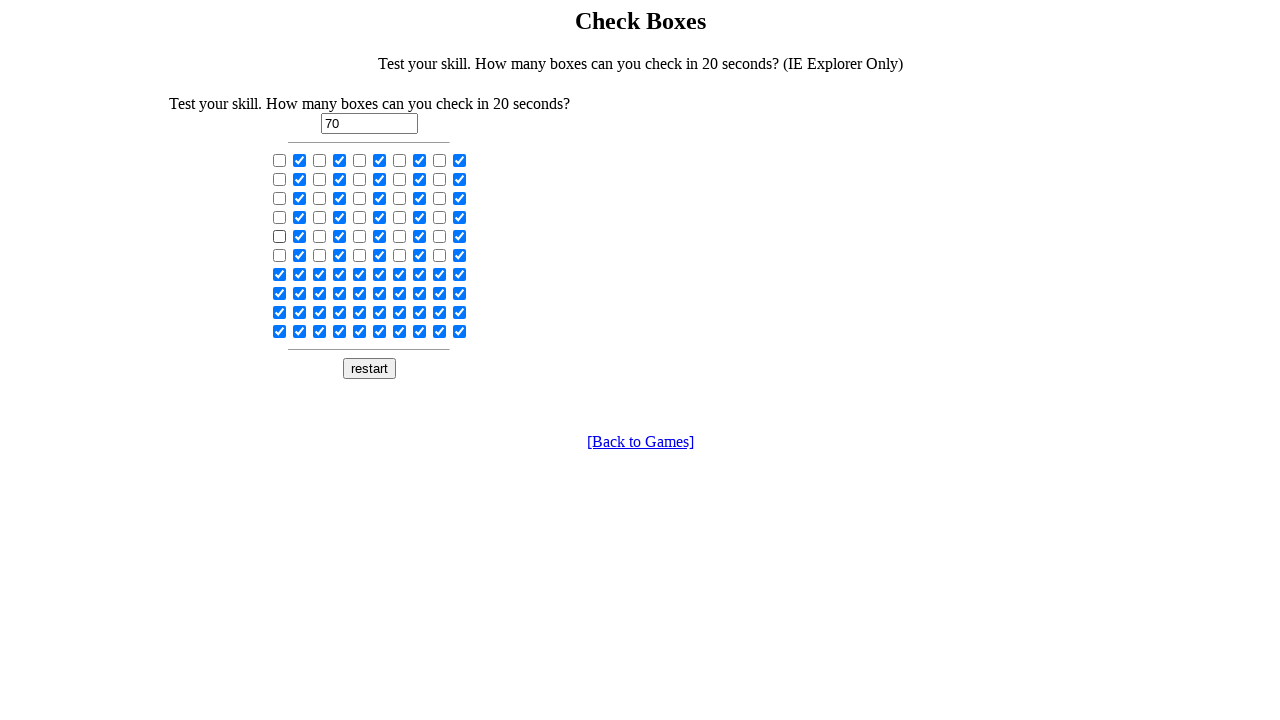

Clicked a checkbox again at (300, 236) on input[type='checkbox'] >> nth=41
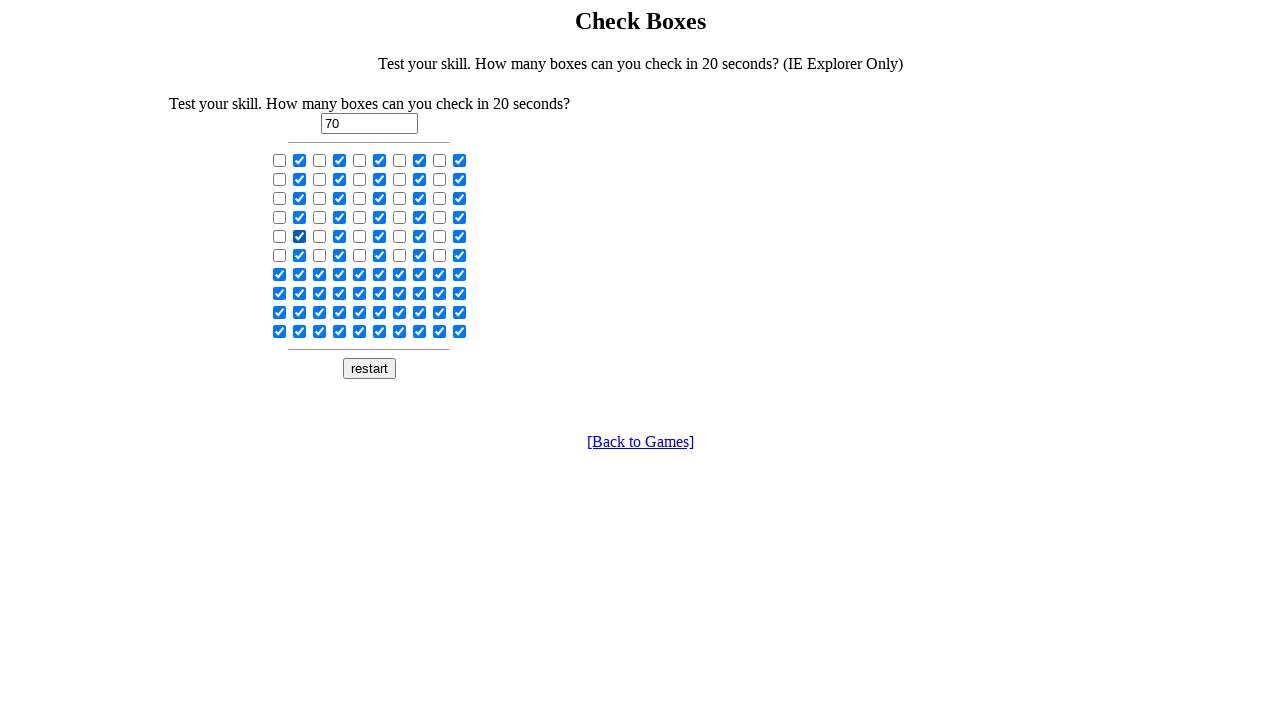

Clicked a checkbox again at (320, 236) on input[type='checkbox'] >> nth=42
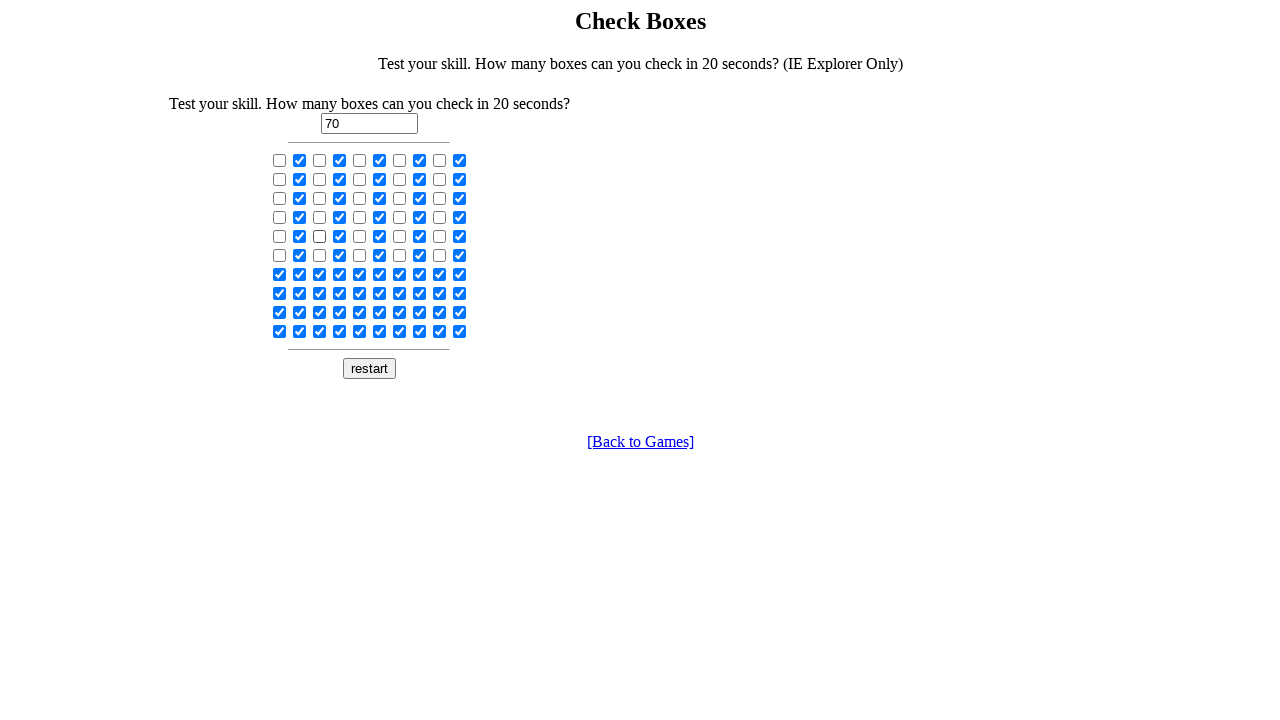

Clicked a checkbox again at (340, 236) on input[type='checkbox'] >> nth=43
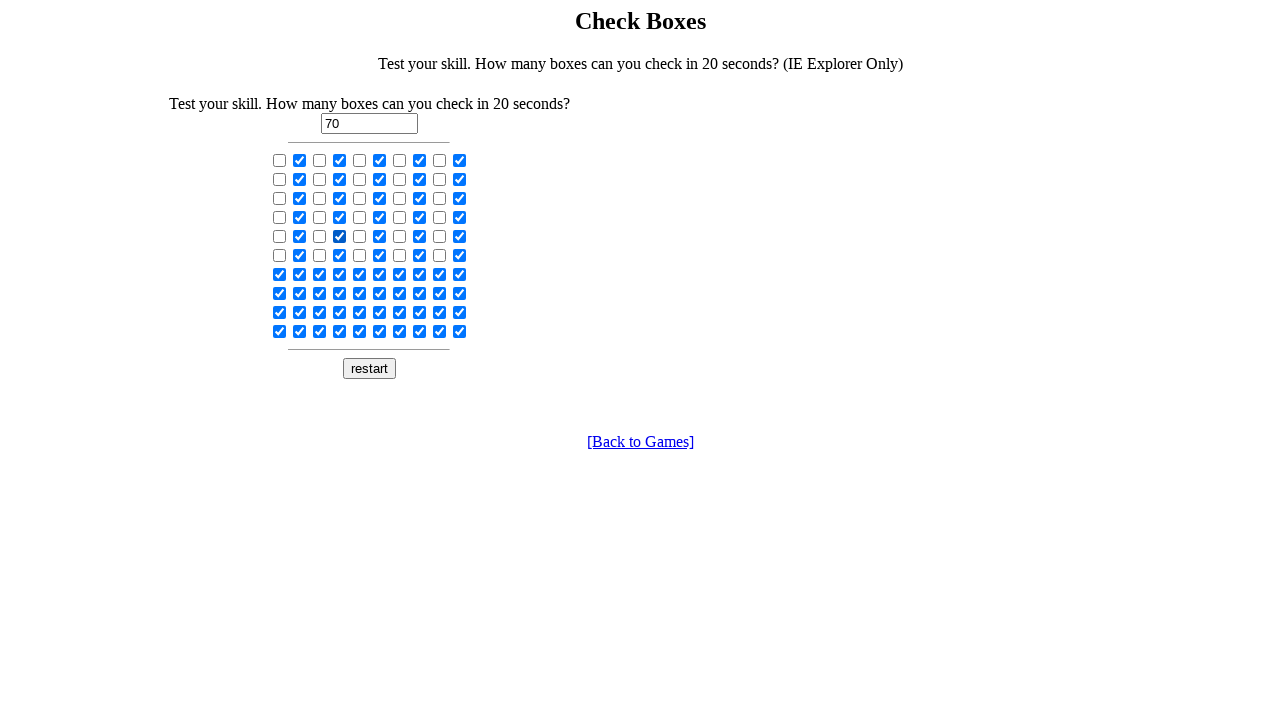

Clicked a checkbox again at (360, 236) on input[type='checkbox'] >> nth=44
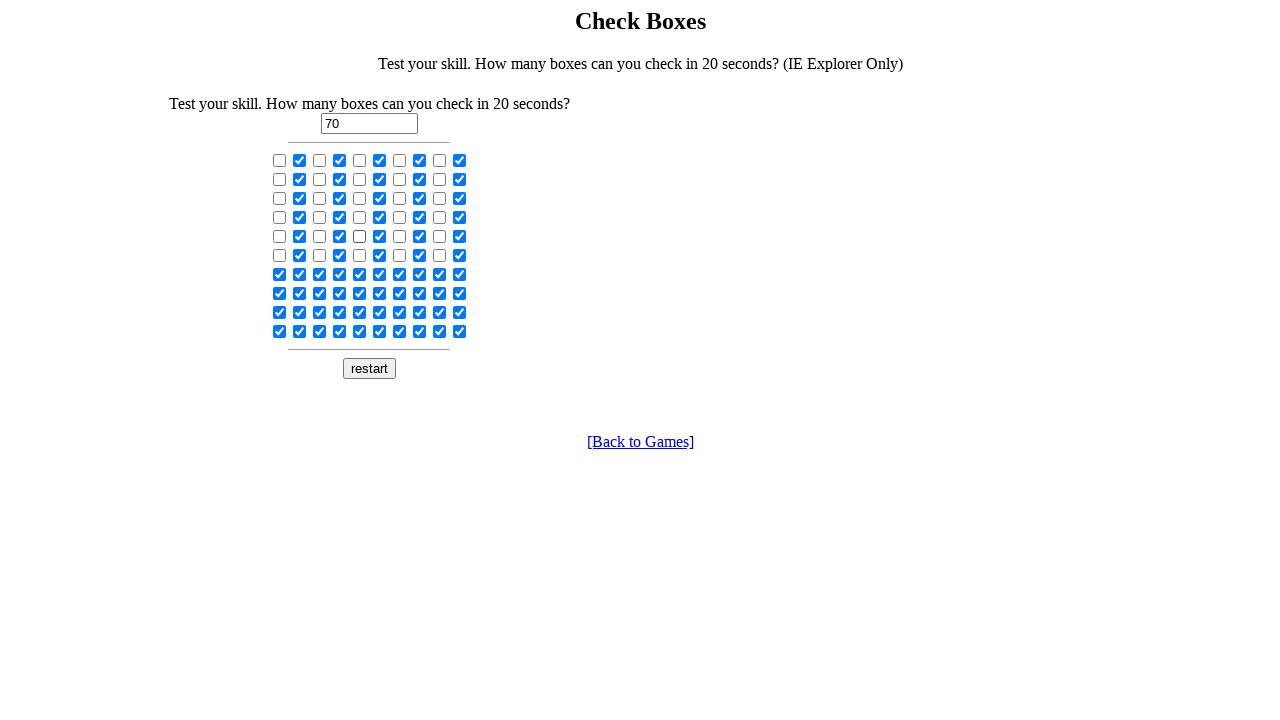

Clicked a checkbox again at (380, 236) on input[type='checkbox'] >> nth=45
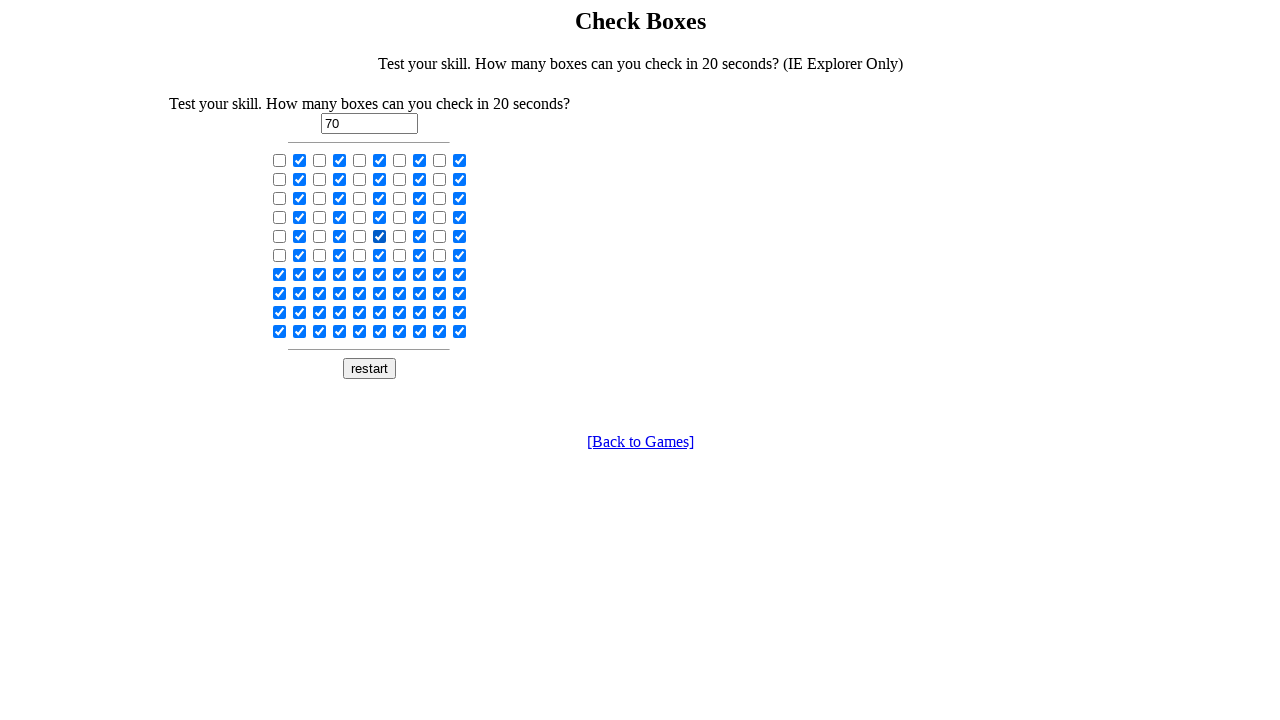

Clicked a checkbox again at (400, 236) on input[type='checkbox'] >> nth=46
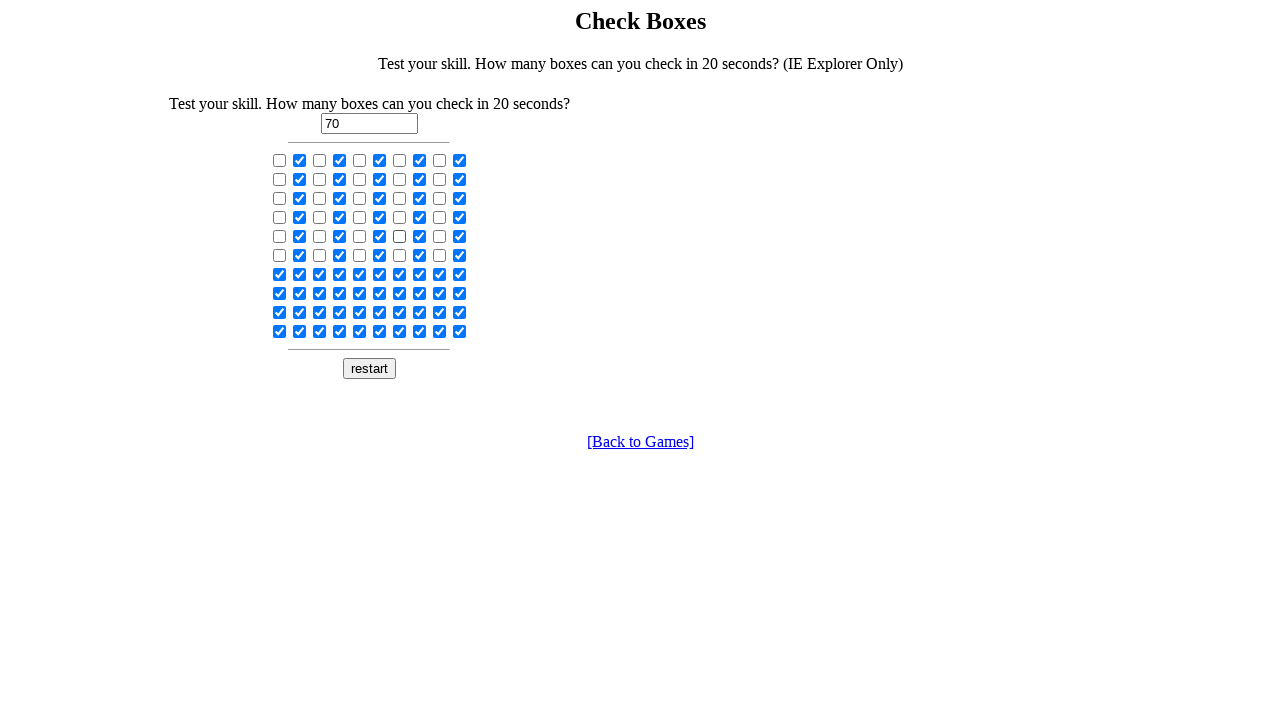

Clicked a checkbox again at (420, 236) on input[type='checkbox'] >> nth=47
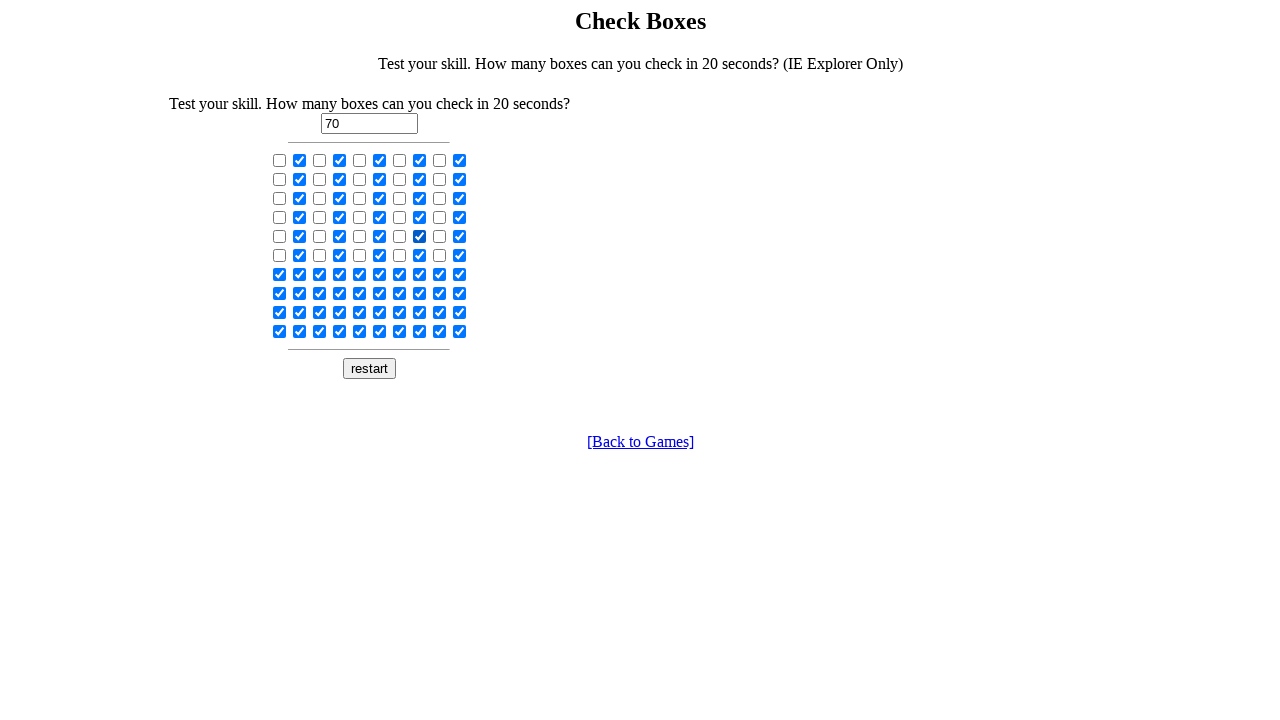

Clicked a checkbox again at (440, 236) on input[type='checkbox'] >> nth=48
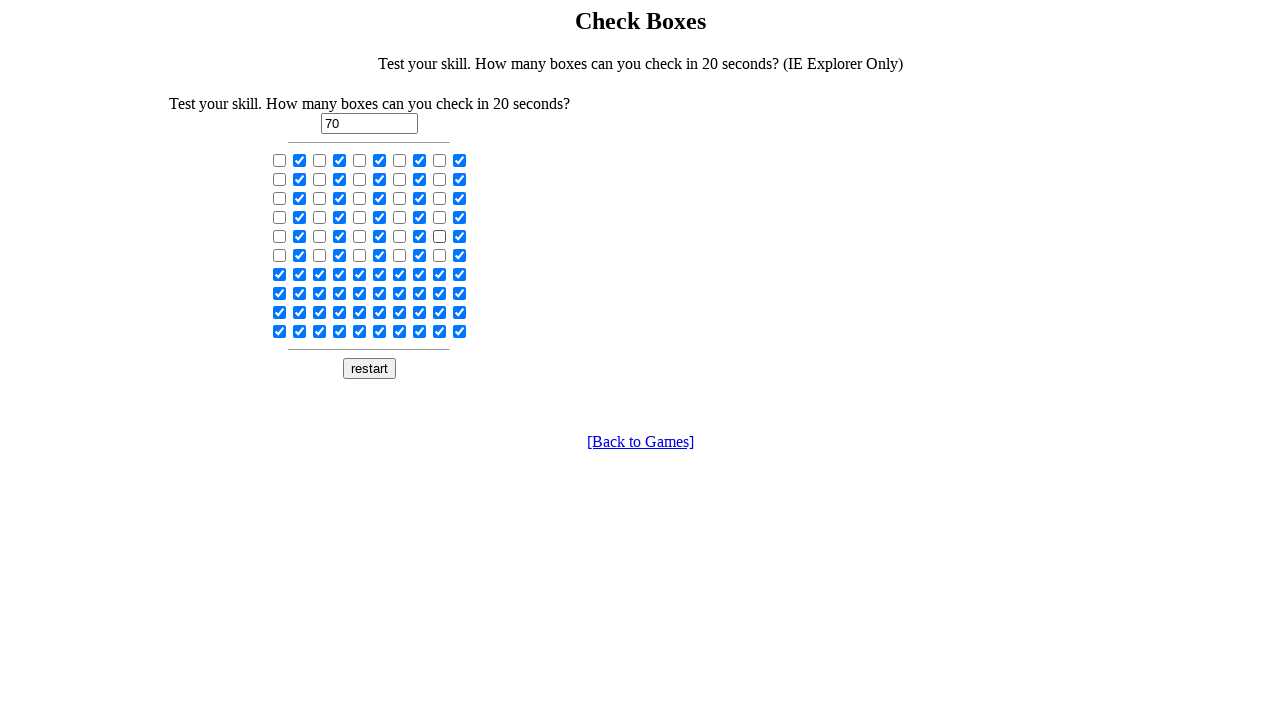

Clicked a checkbox again at (460, 236) on input[type='checkbox'] >> nth=49
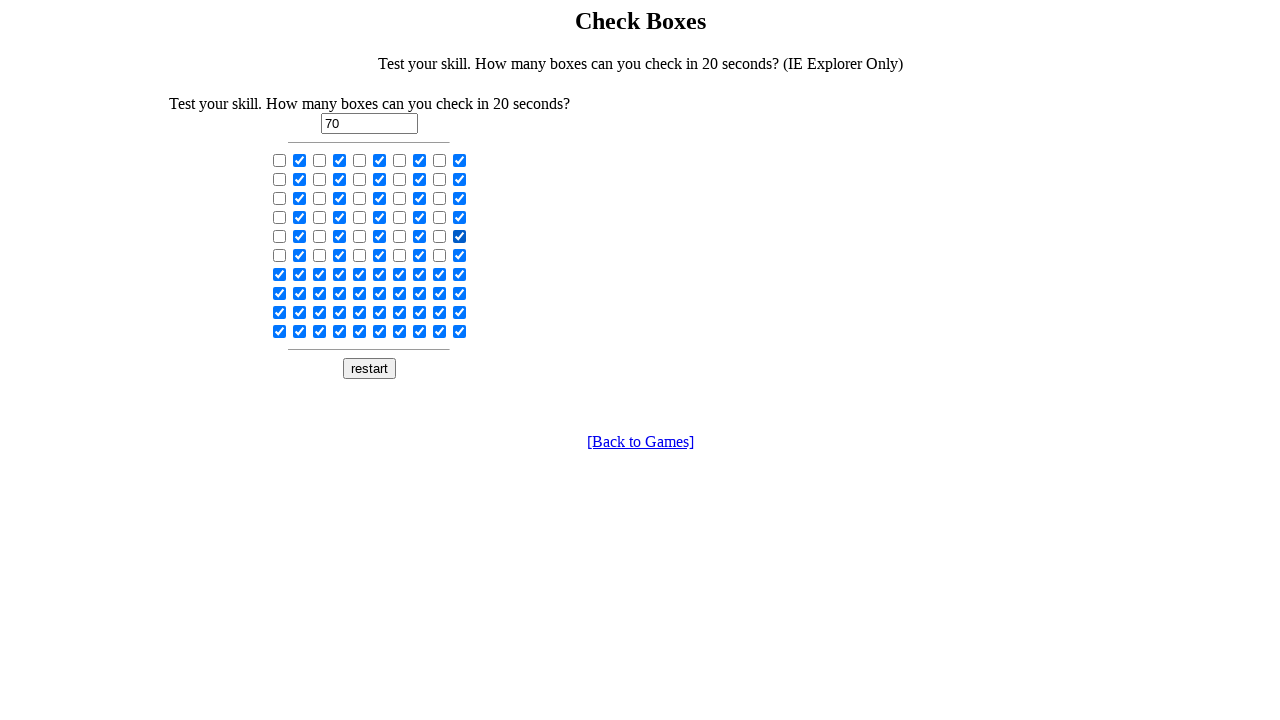

Clicked a checkbox again at (280, 255) on input[type='checkbox'] >> nth=50
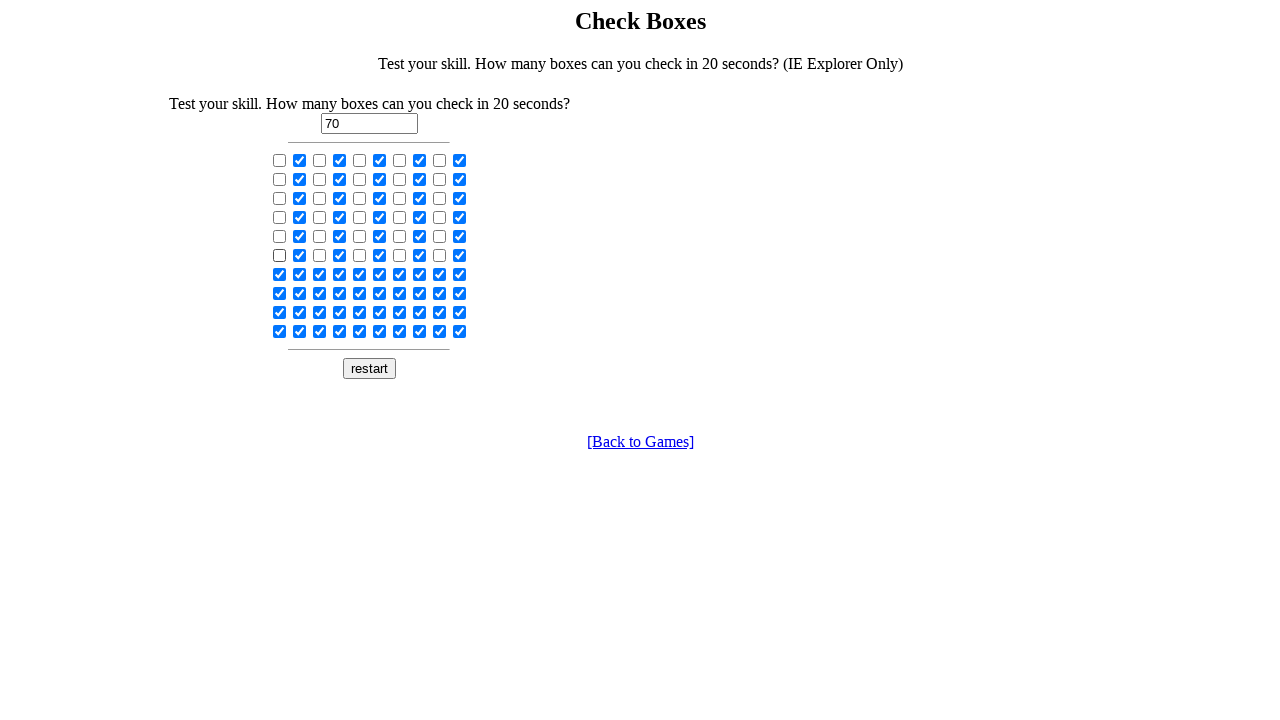

Clicked a checkbox again at (300, 255) on input[type='checkbox'] >> nth=51
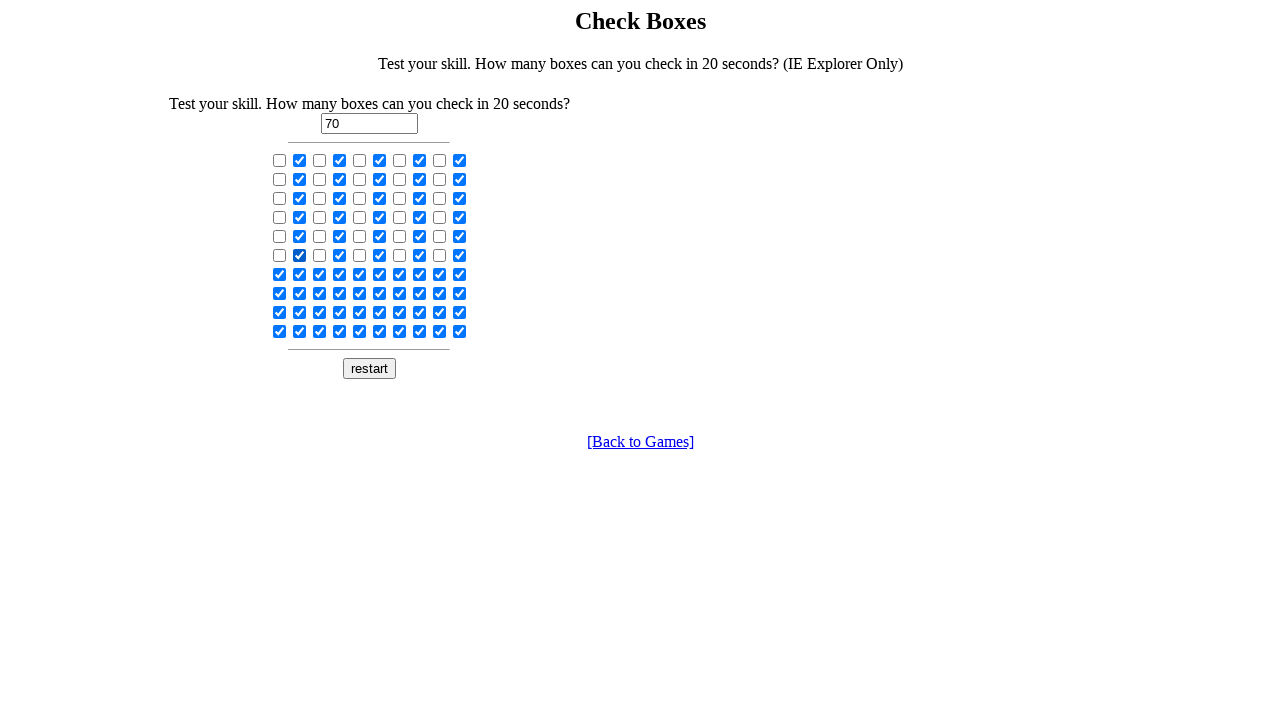

Clicked a checkbox again at (320, 255) on input[type='checkbox'] >> nth=52
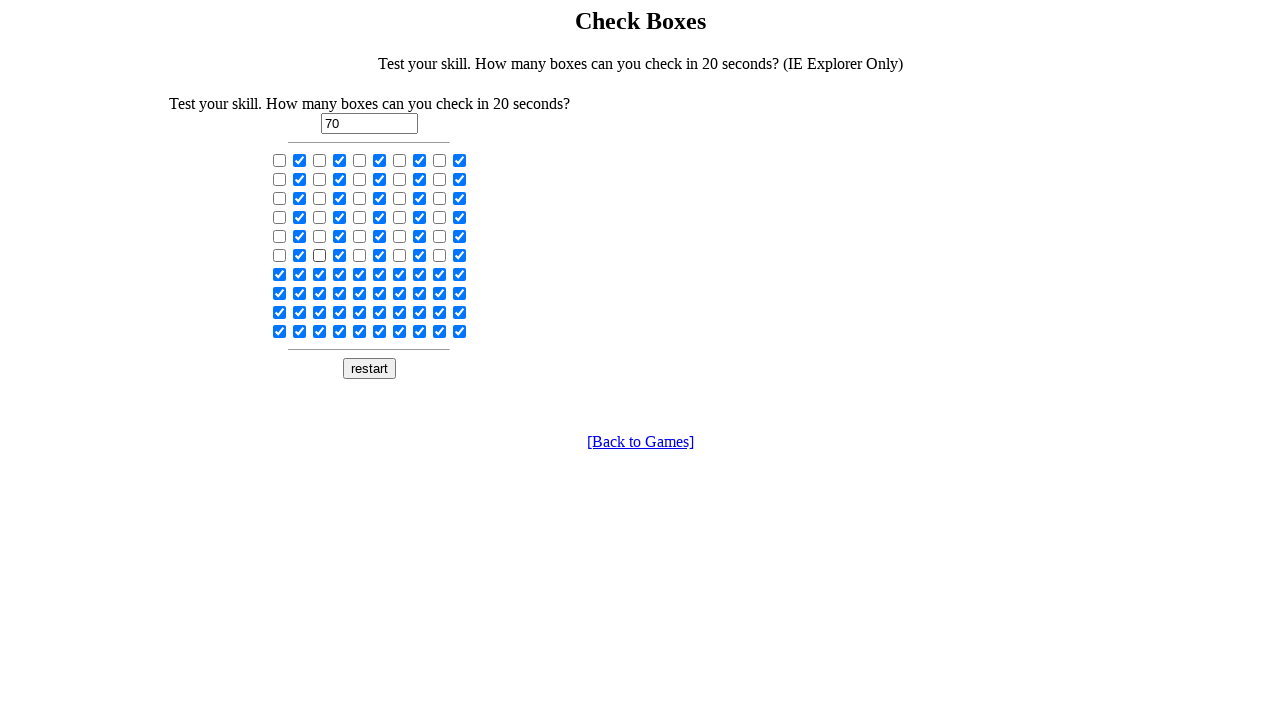

Clicked a checkbox again at (340, 255) on input[type='checkbox'] >> nth=53
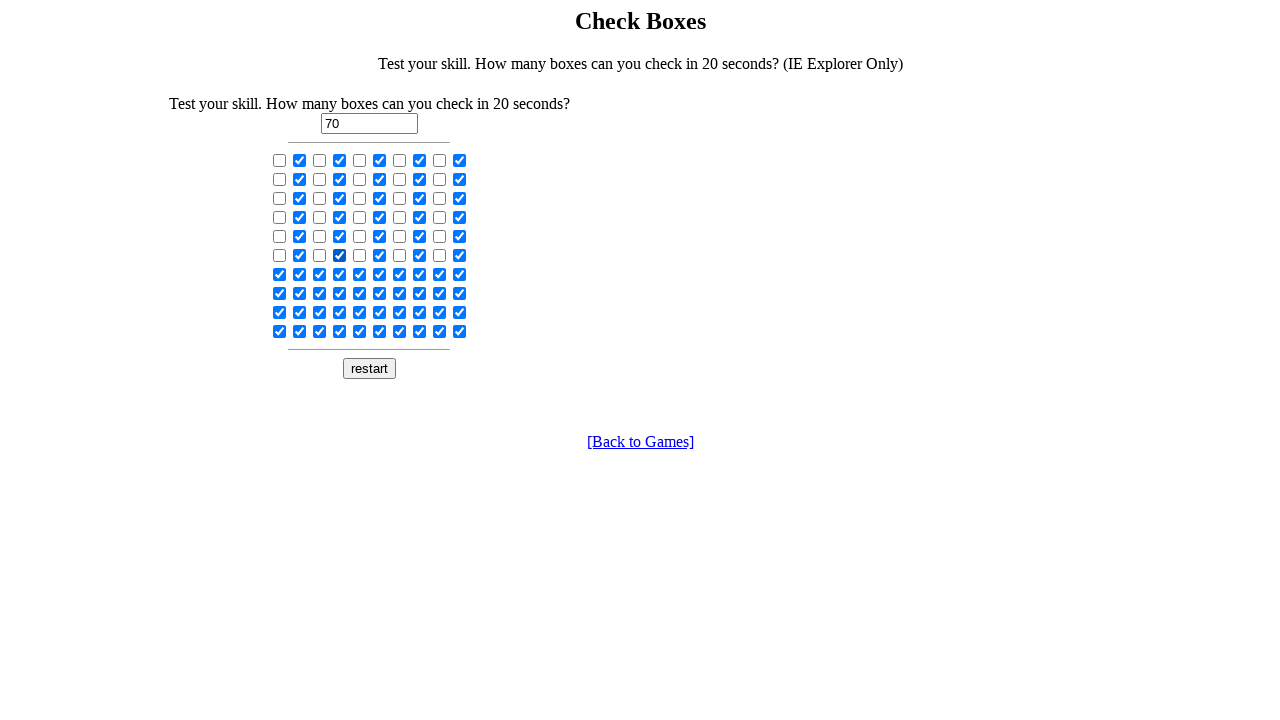

Clicked a checkbox again at (360, 255) on input[type='checkbox'] >> nth=54
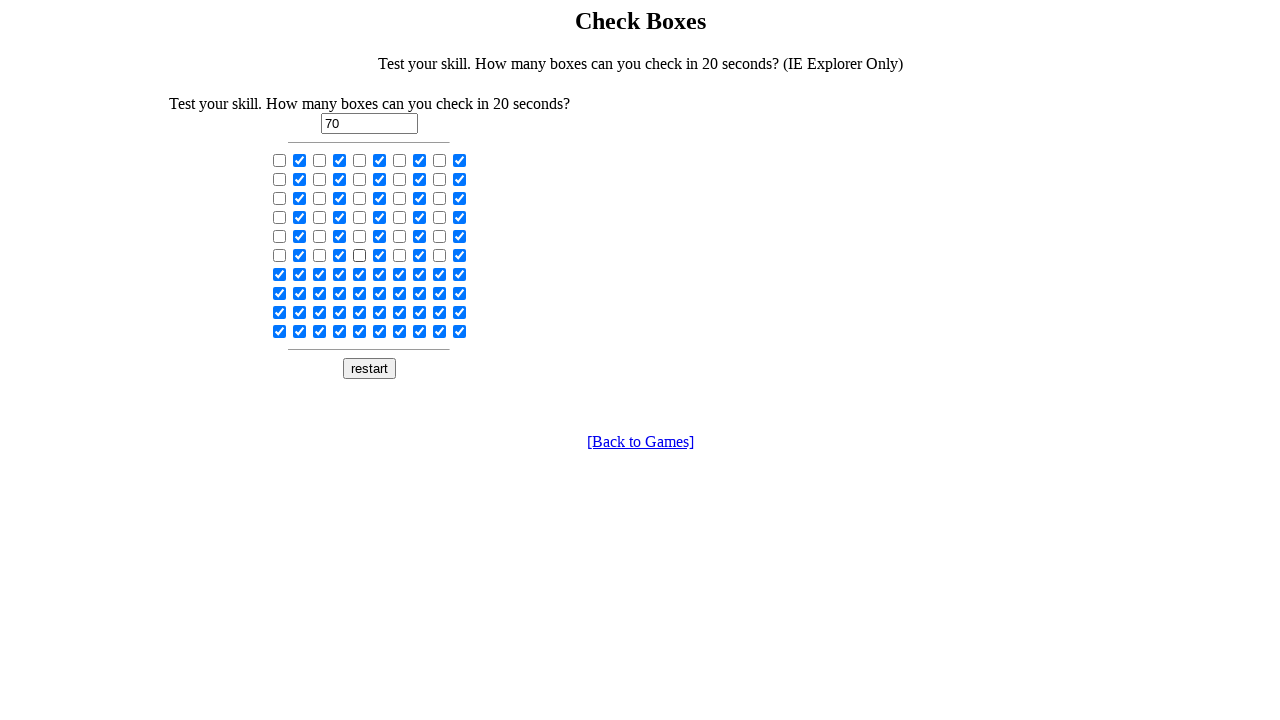

Clicked a checkbox again at (380, 255) on input[type='checkbox'] >> nth=55
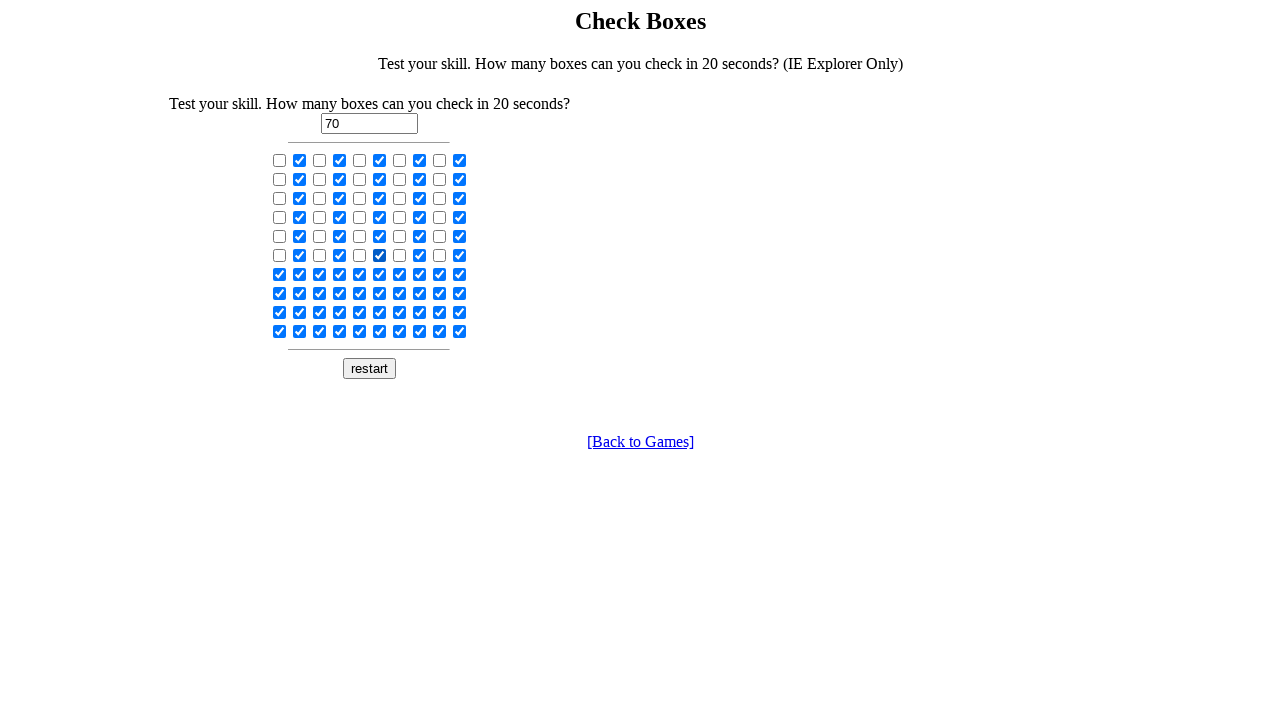

Clicked a checkbox again at (400, 255) on input[type='checkbox'] >> nth=56
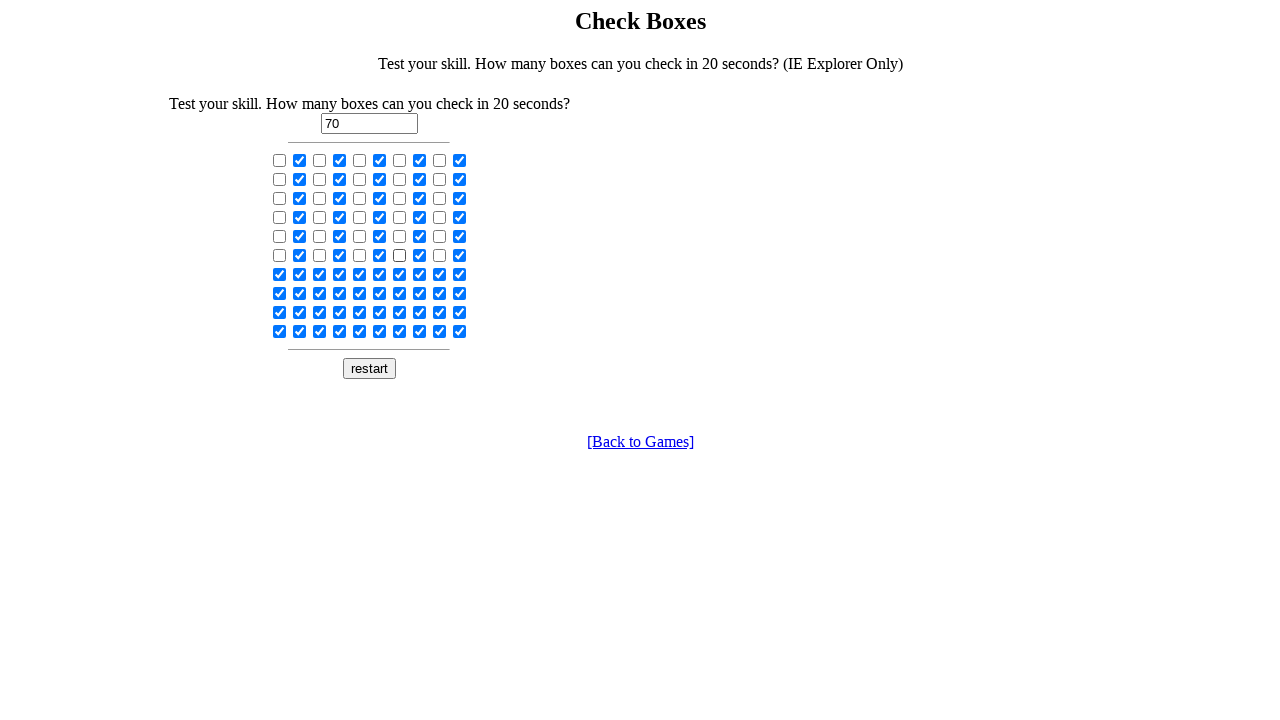

Clicked a checkbox again at (420, 255) on input[type='checkbox'] >> nth=57
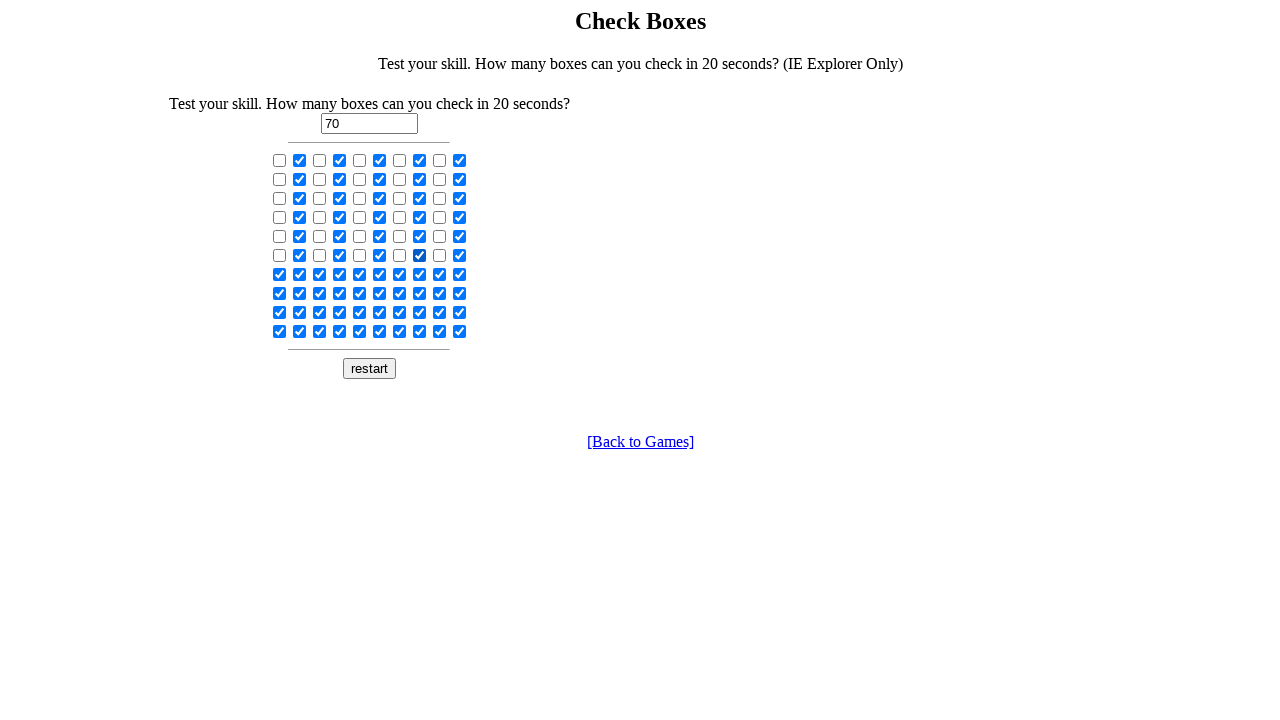

Clicked a checkbox again at (440, 255) on input[type='checkbox'] >> nth=58
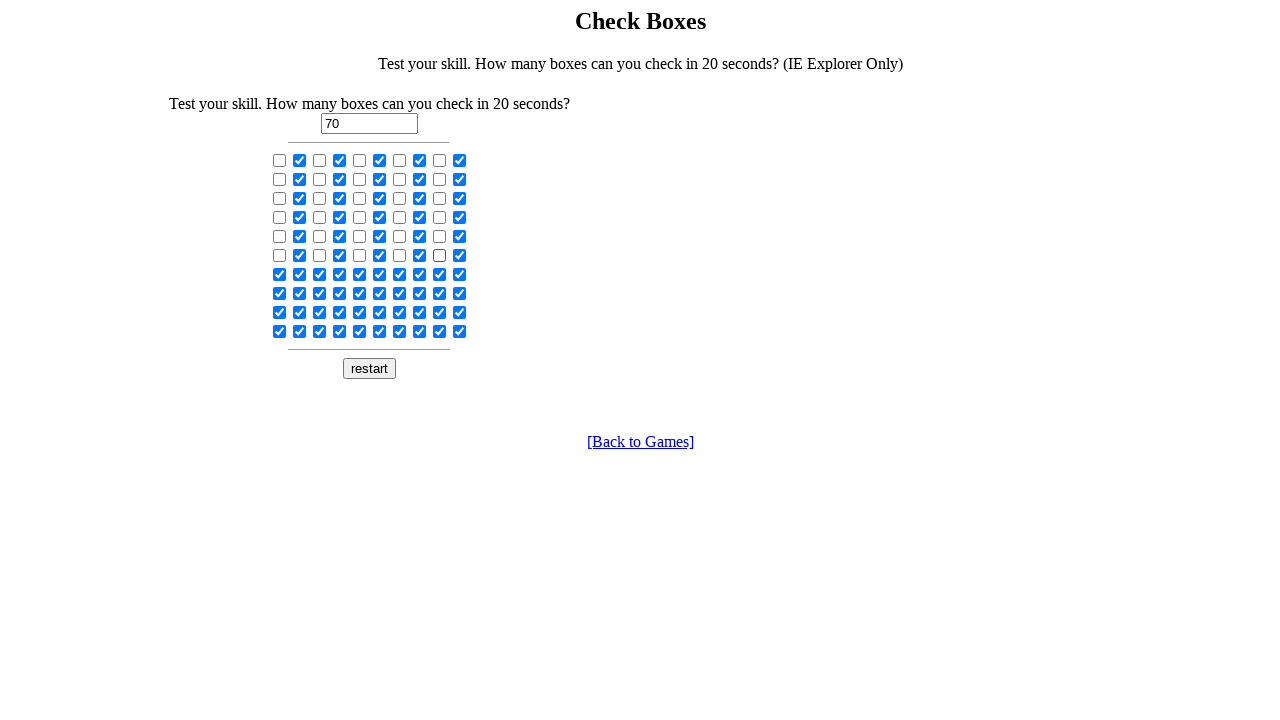

Clicked a checkbox again at (460, 255) on input[type='checkbox'] >> nth=59
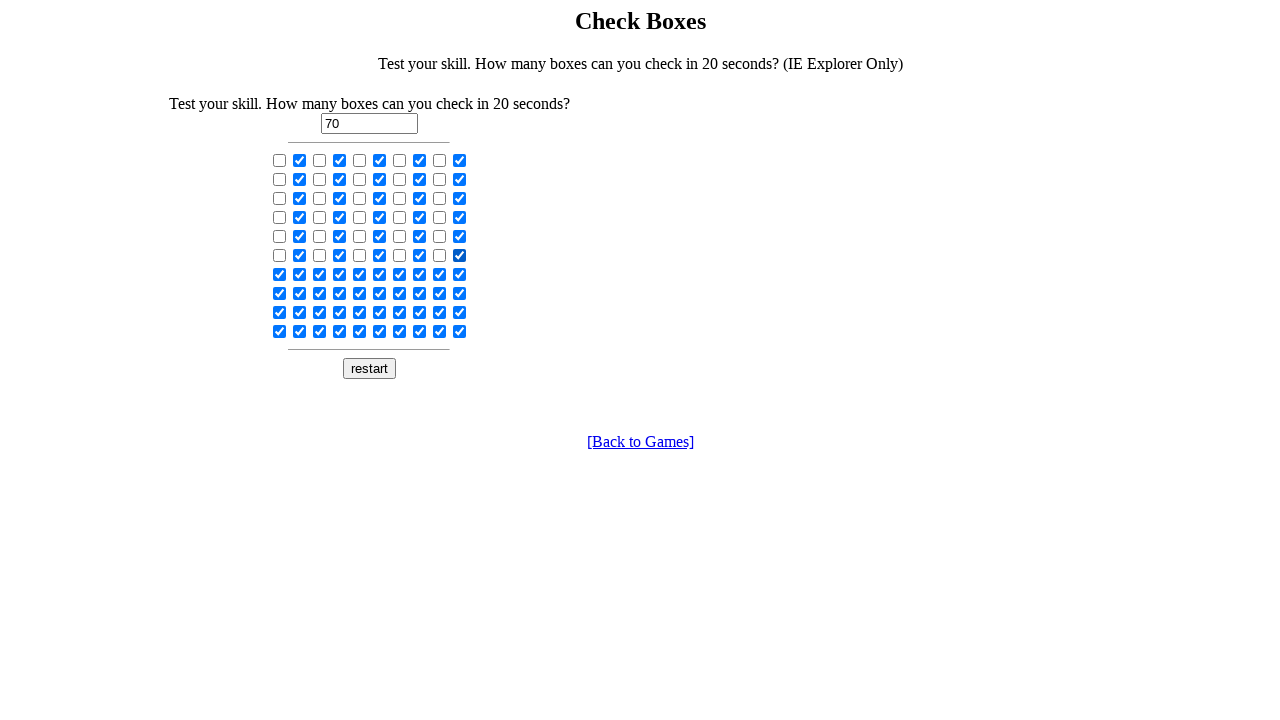

Clicked a checkbox again at (280, 274) on input[type='checkbox'] >> nth=60
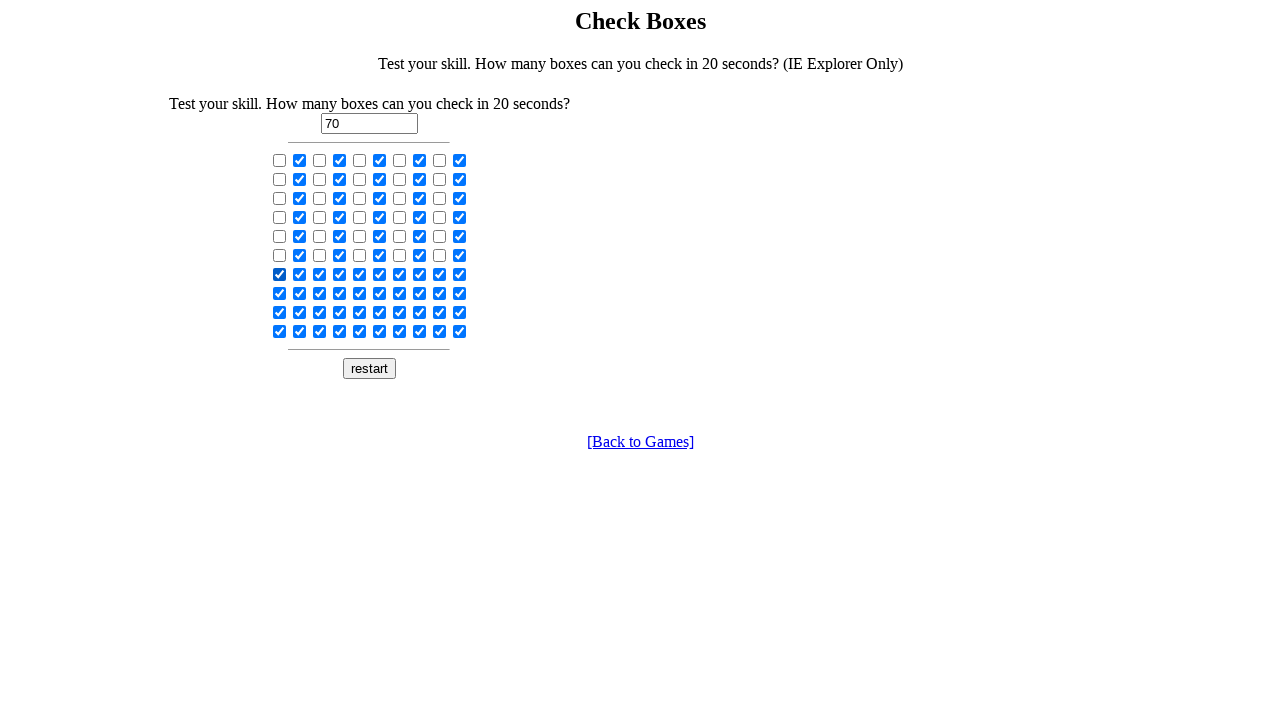

Clicked a checkbox again at (300, 274) on input[type='checkbox'] >> nth=61
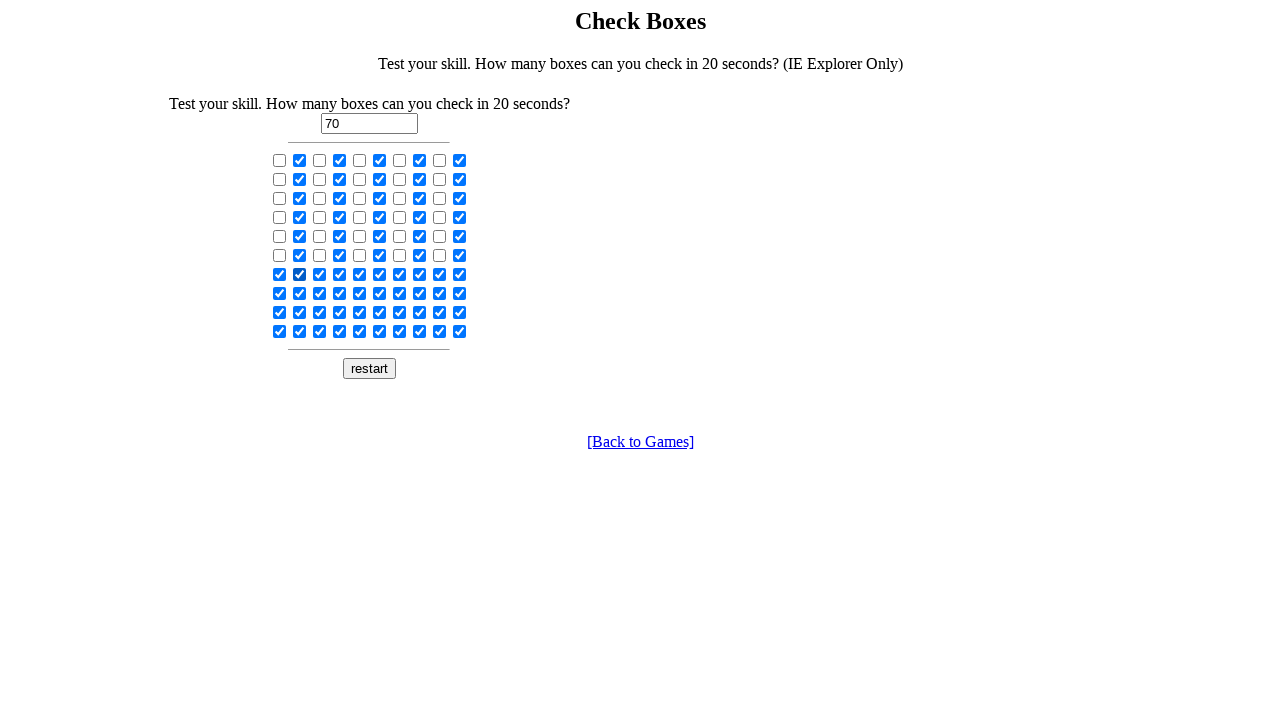

Clicked a checkbox again at (320, 274) on input[type='checkbox'] >> nth=62
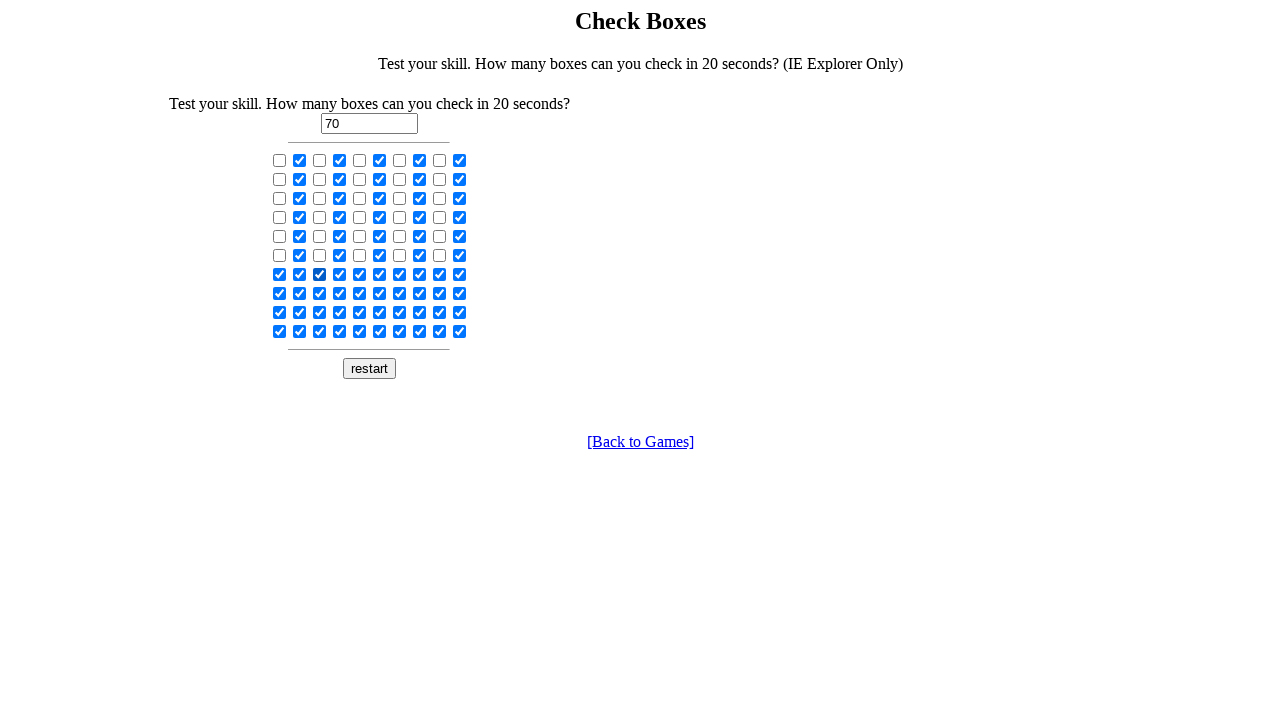

Clicked a checkbox again at (340, 274) on input[type='checkbox'] >> nth=63
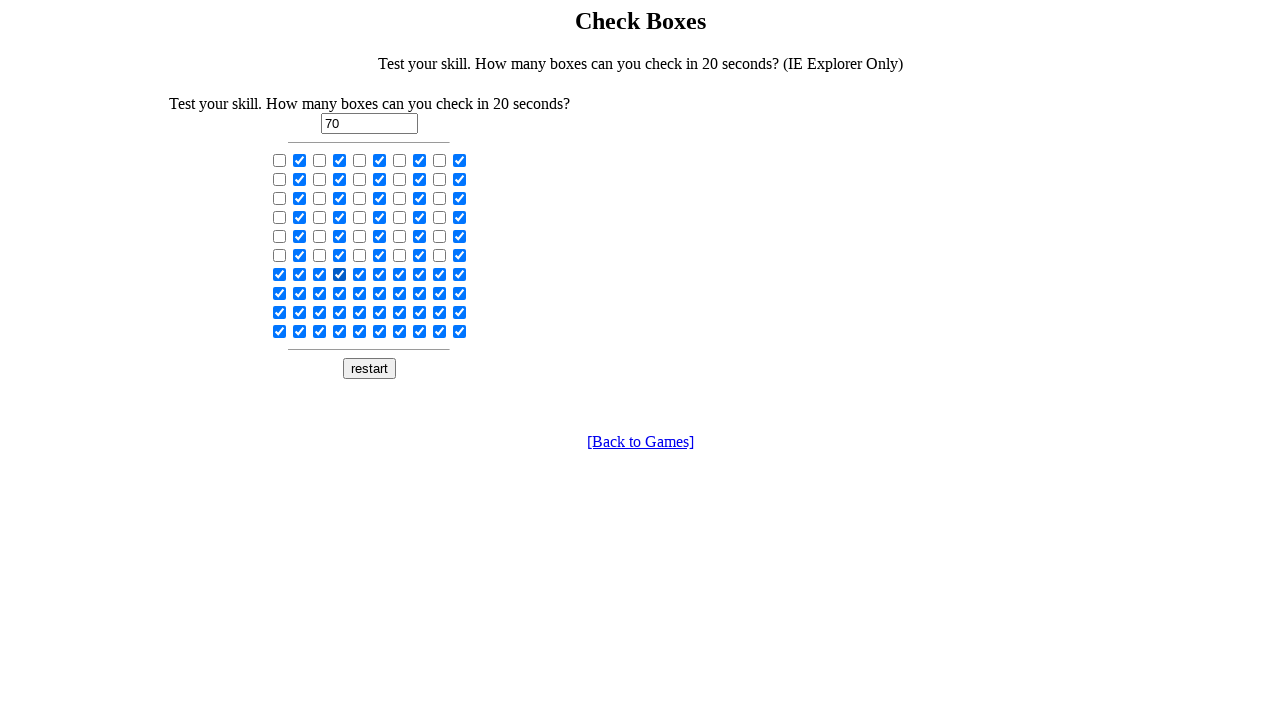

Clicked a checkbox again at (360, 274) on input[type='checkbox'] >> nth=64
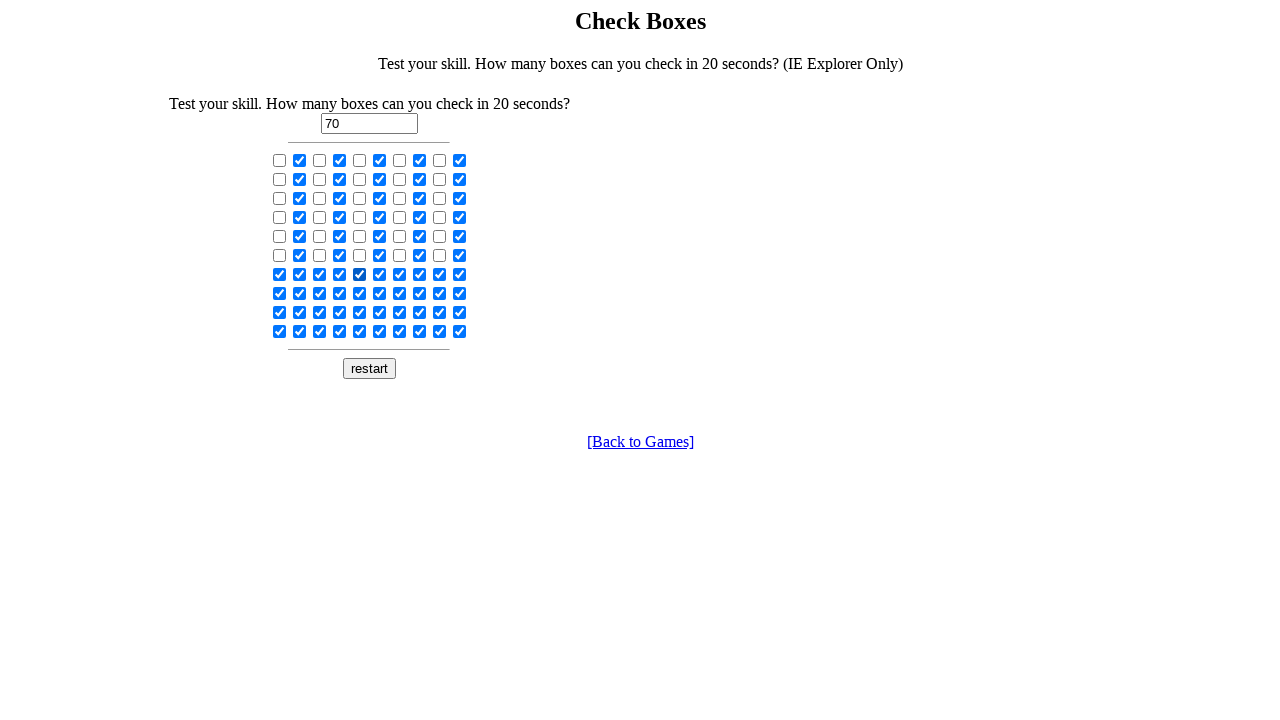

Clicked a checkbox again at (380, 274) on input[type='checkbox'] >> nth=65
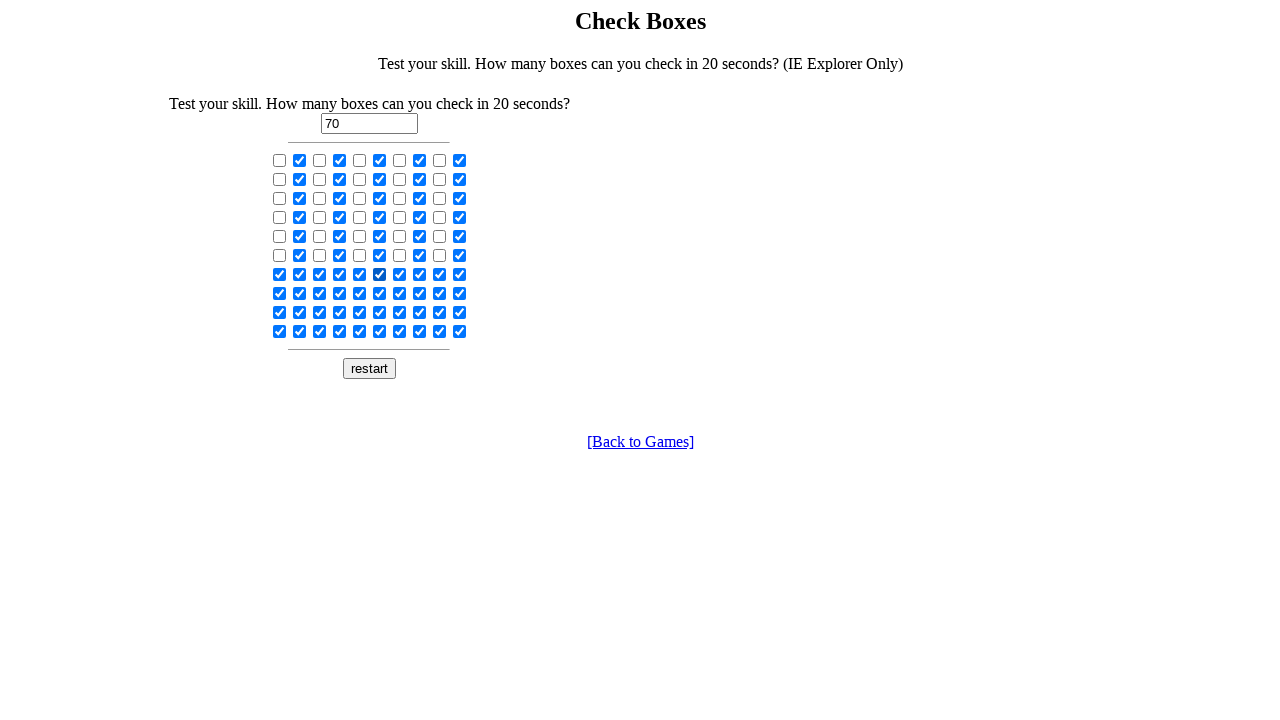

Clicked a checkbox again at (400, 274) on input[type='checkbox'] >> nth=66
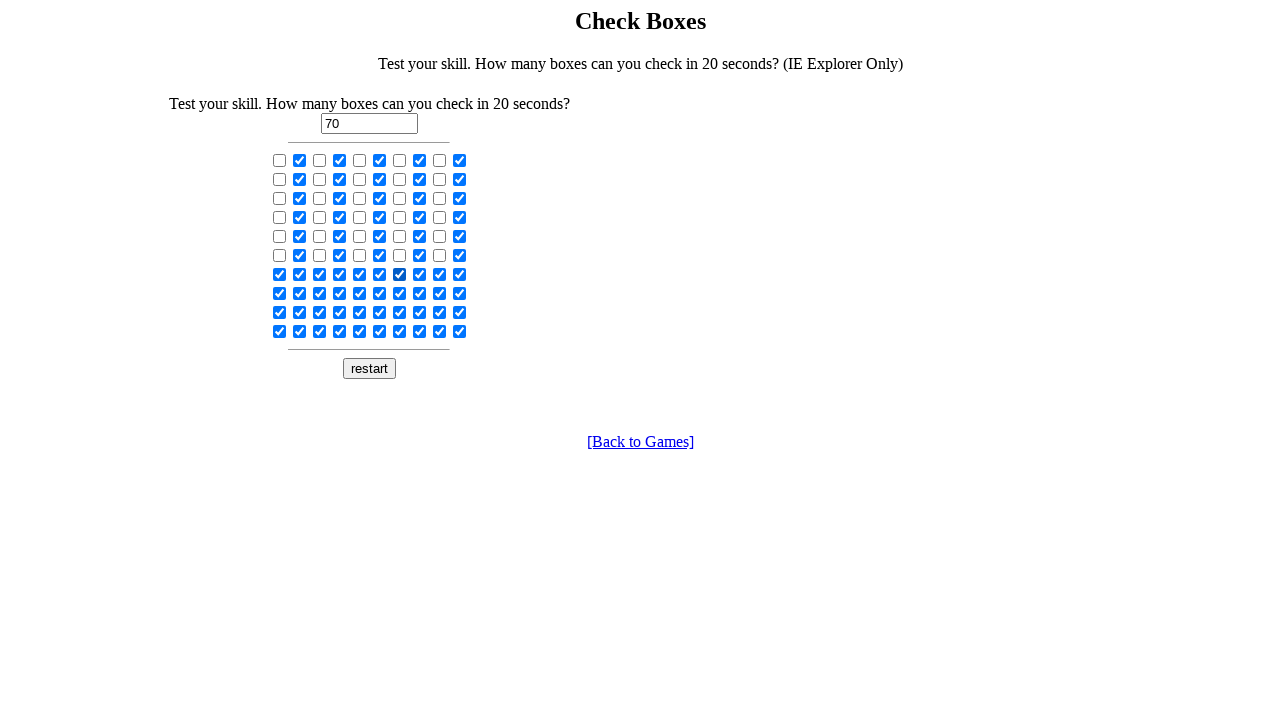

Clicked a checkbox again at (420, 274) on input[type='checkbox'] >> nth=67
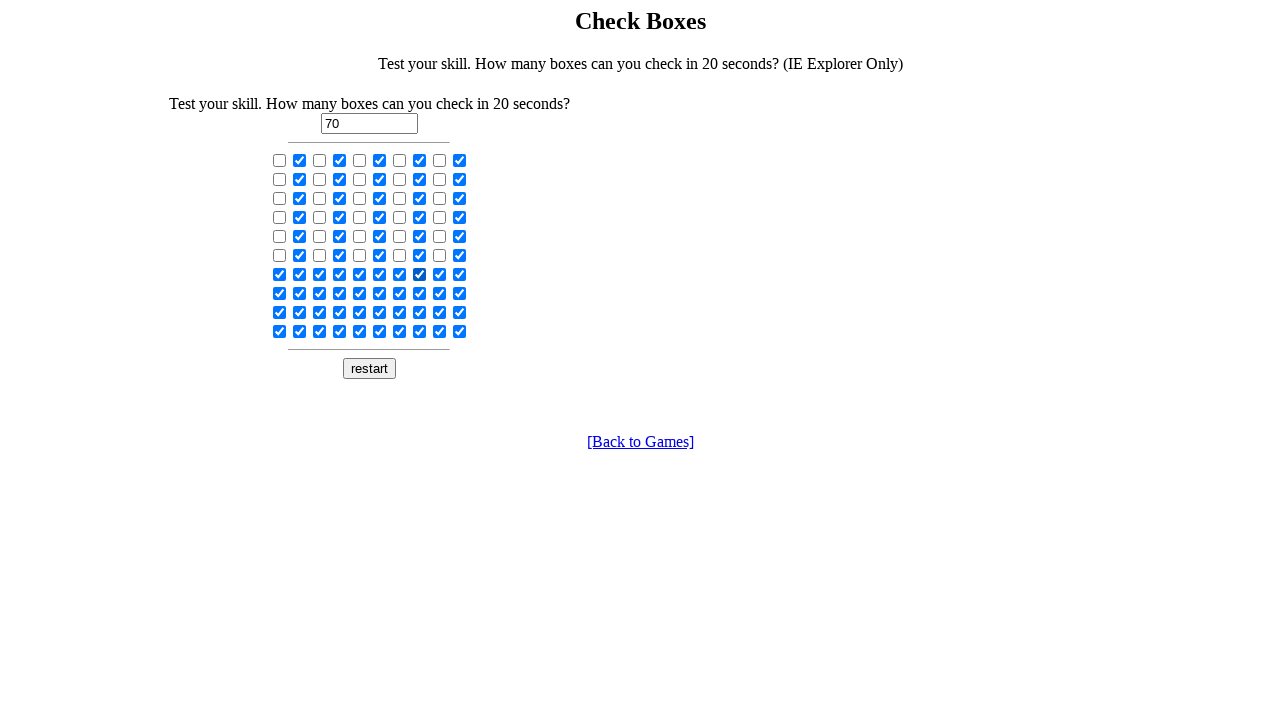

Clicked a checkbox again at (440, 274) on input[type='checkbox'] >> nth=68
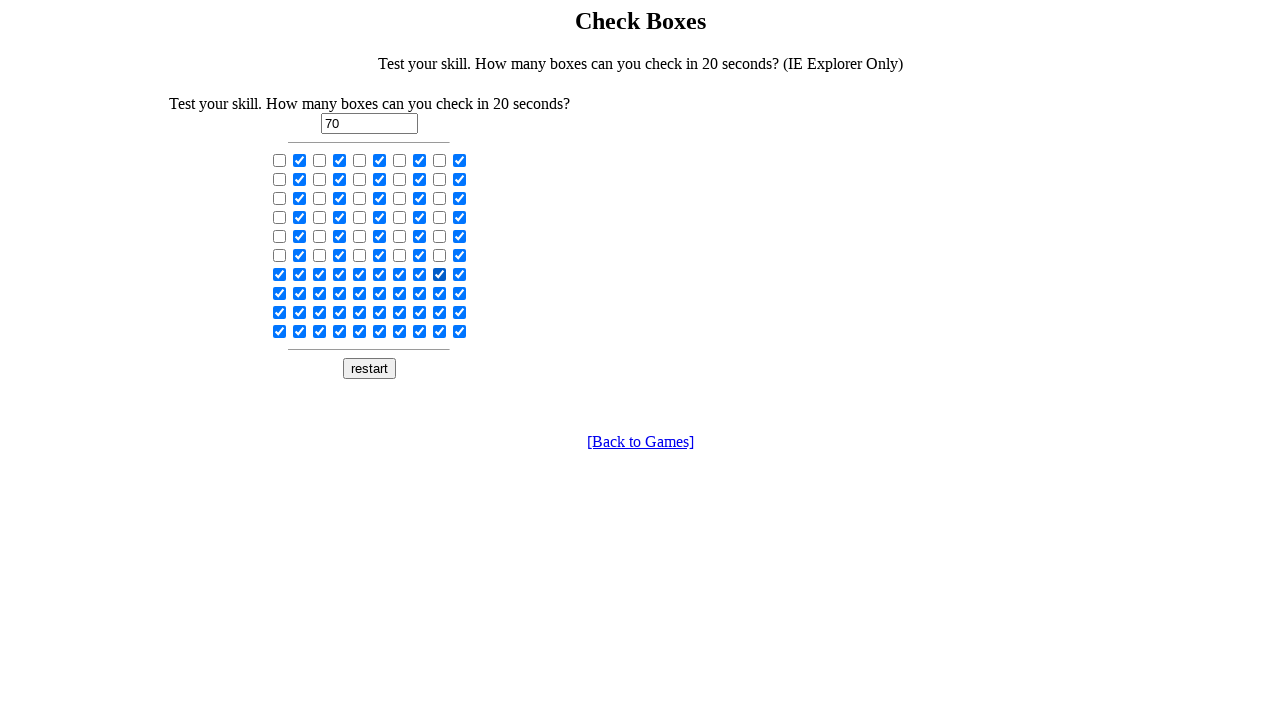

Clicked a checkbox again at (460, 274) on input[type='checkbox'] >> nth=69
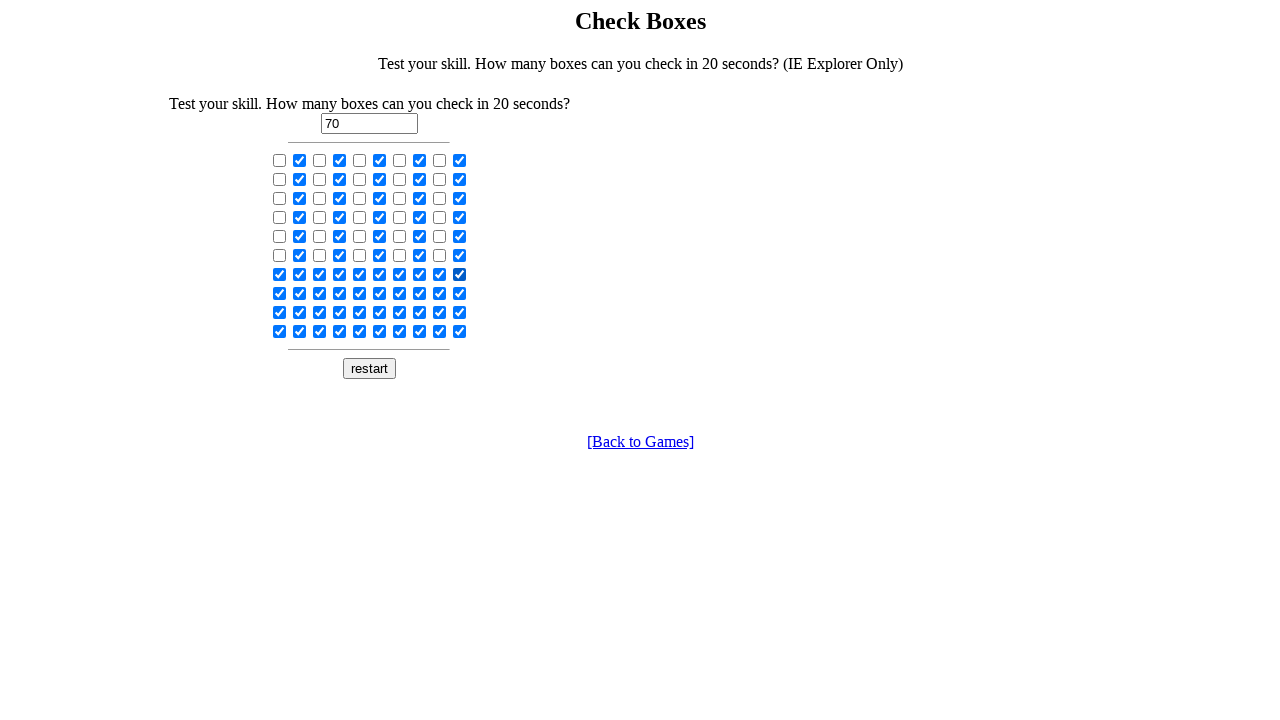

Clicked a checkbox again at (280, 293) on input[type='checkbox'] >> nth=70
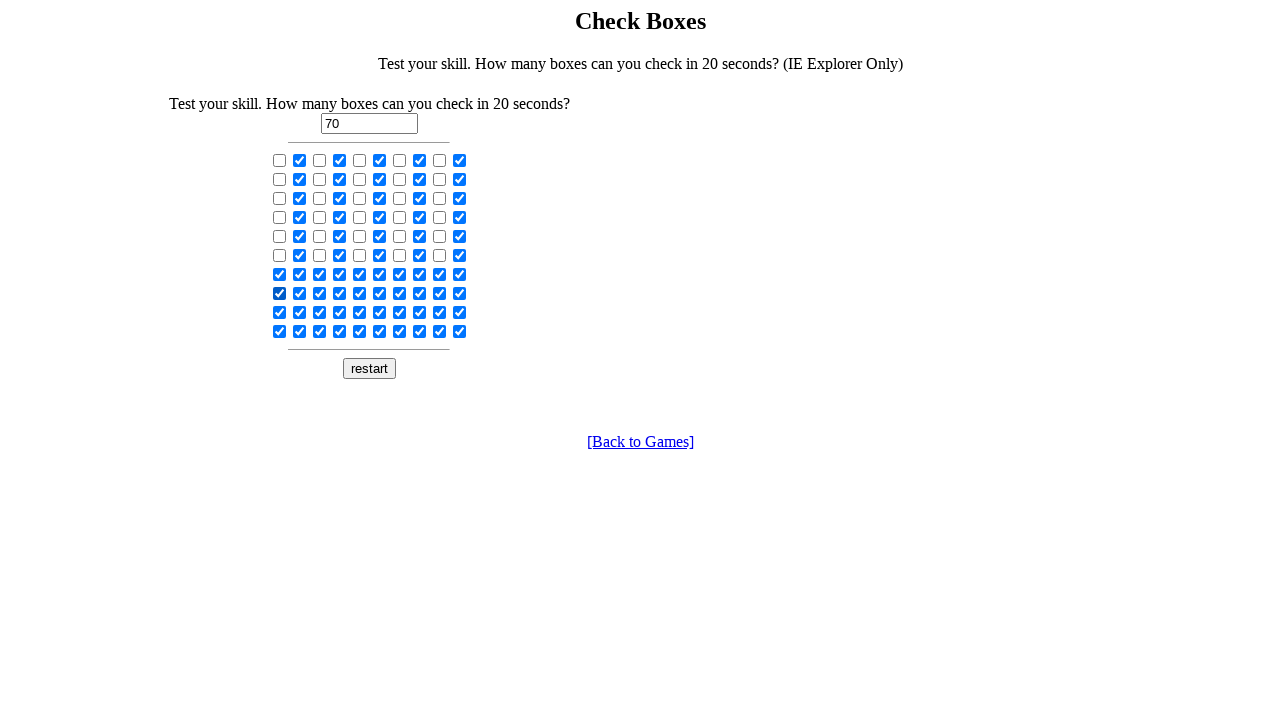

Clicked a checkbox again at (300, 293) on input[type='checkbox'] >> nth=71
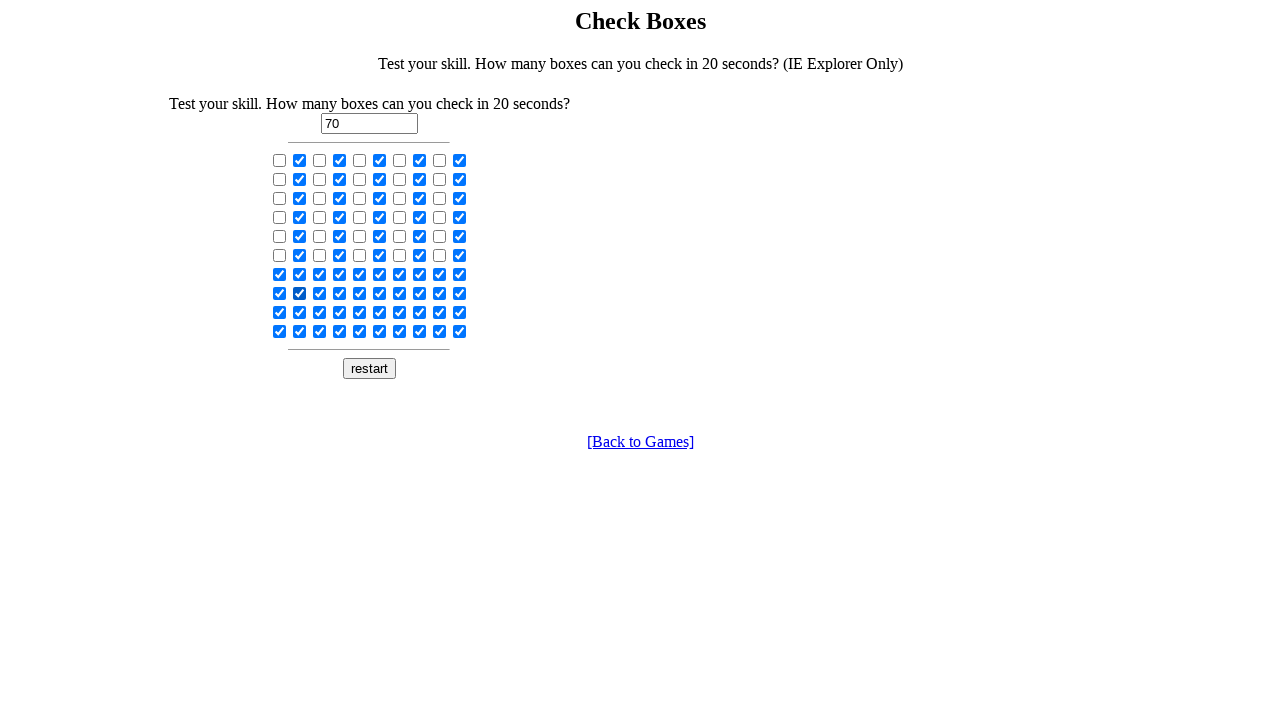

Clicked a checkbox again at (320, 293) on input[type='checkbox'] >> nth=72
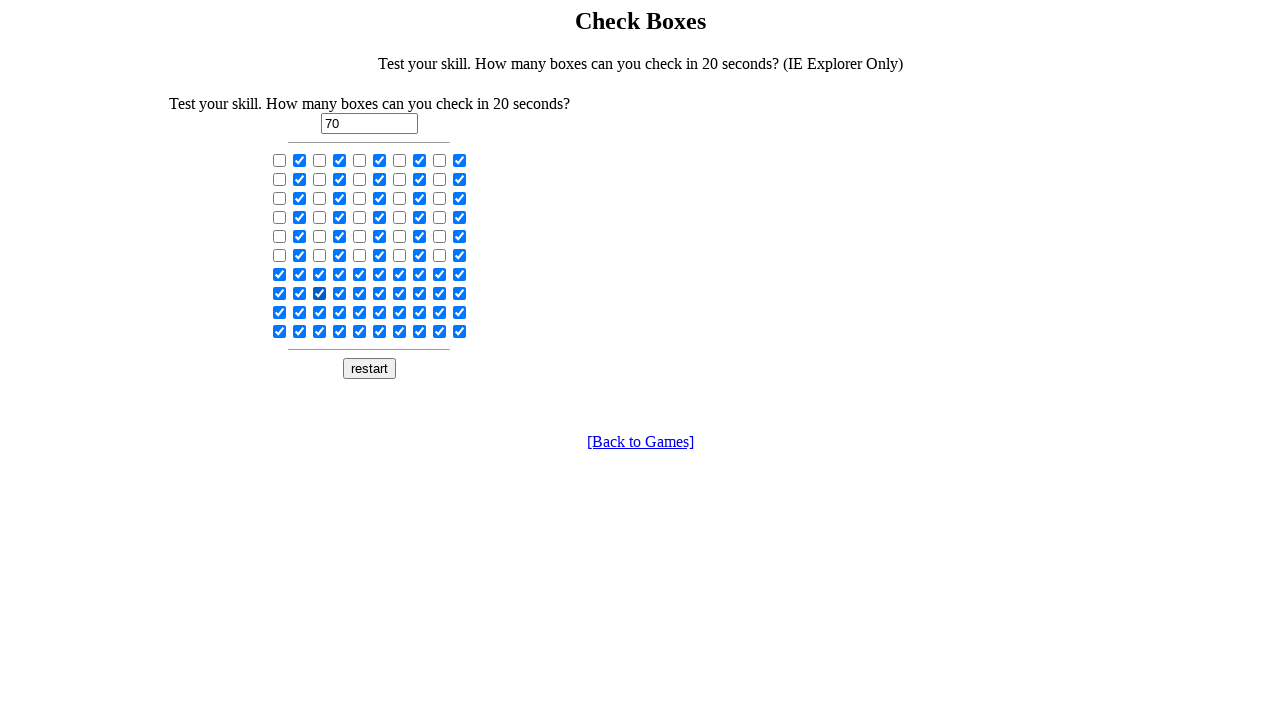

Clicked a checkbox again at (340, 293) on input[type='checkbox'] >> nth=73
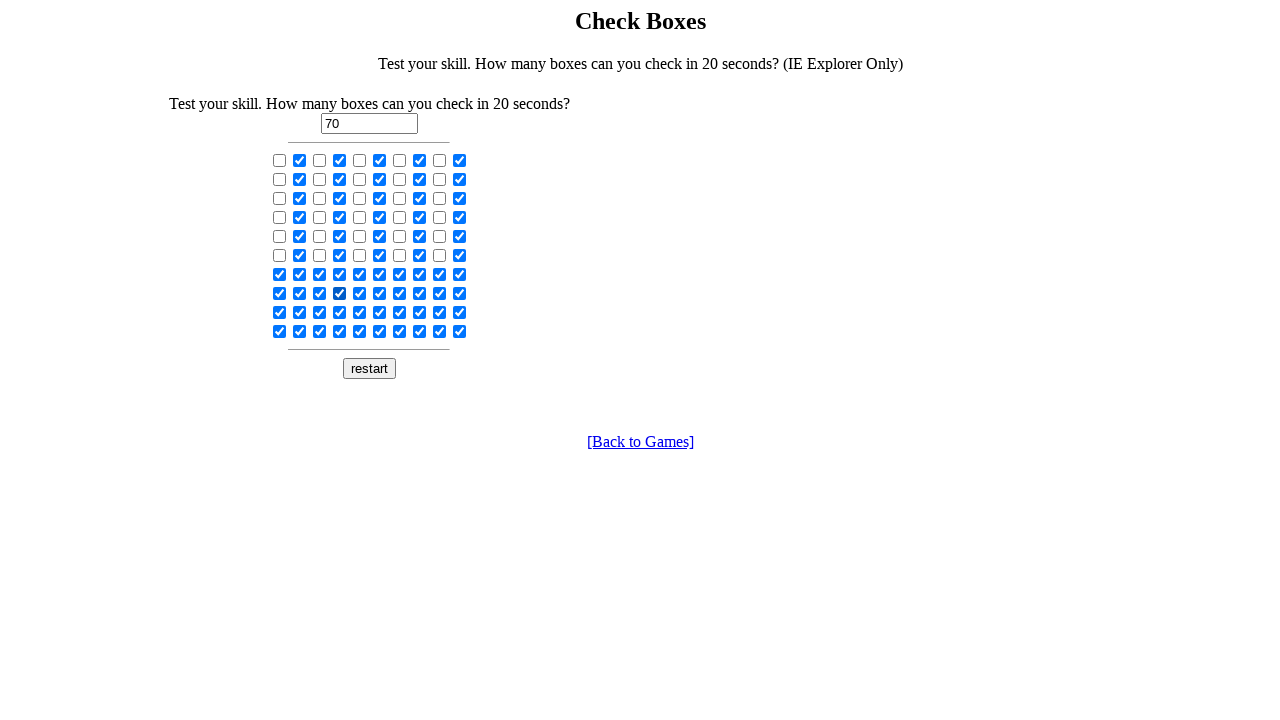

Clicked a checkbox again at (360, 293) on input[type='checkbox'] >> nth=74
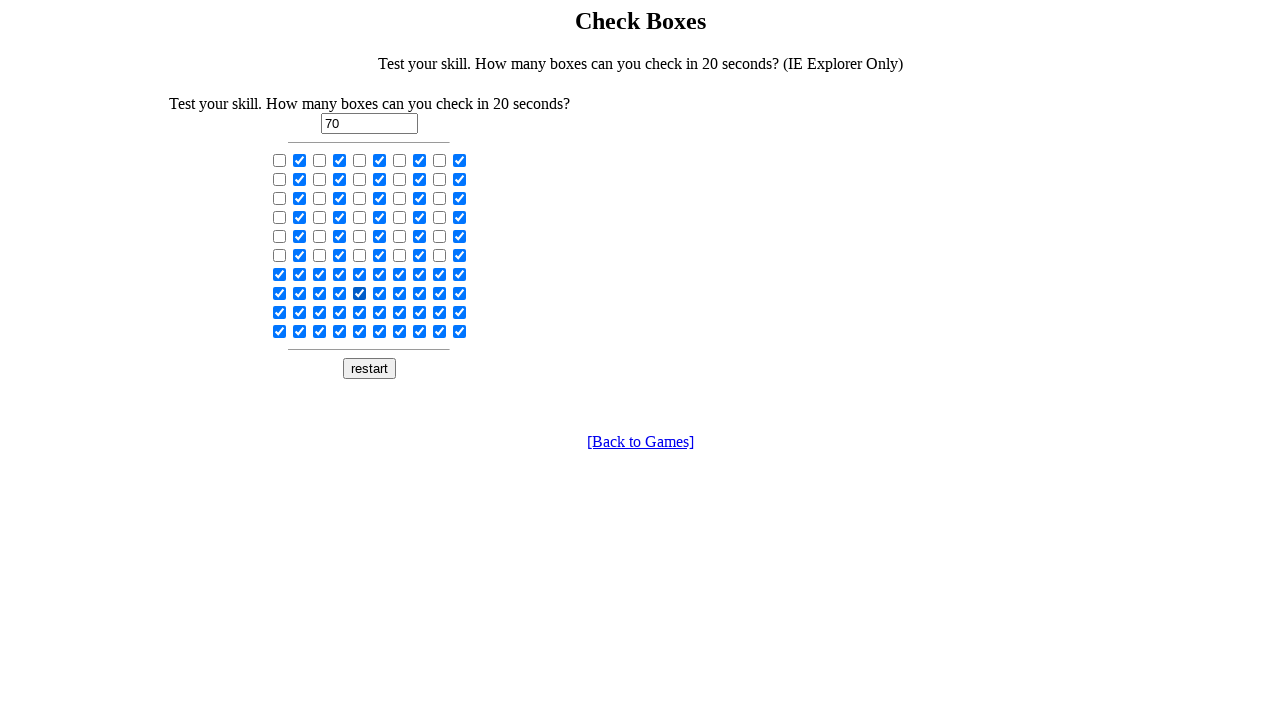

Clicked a checkbox again at (380, 293) on input[type='checkbox'] >> nth=75
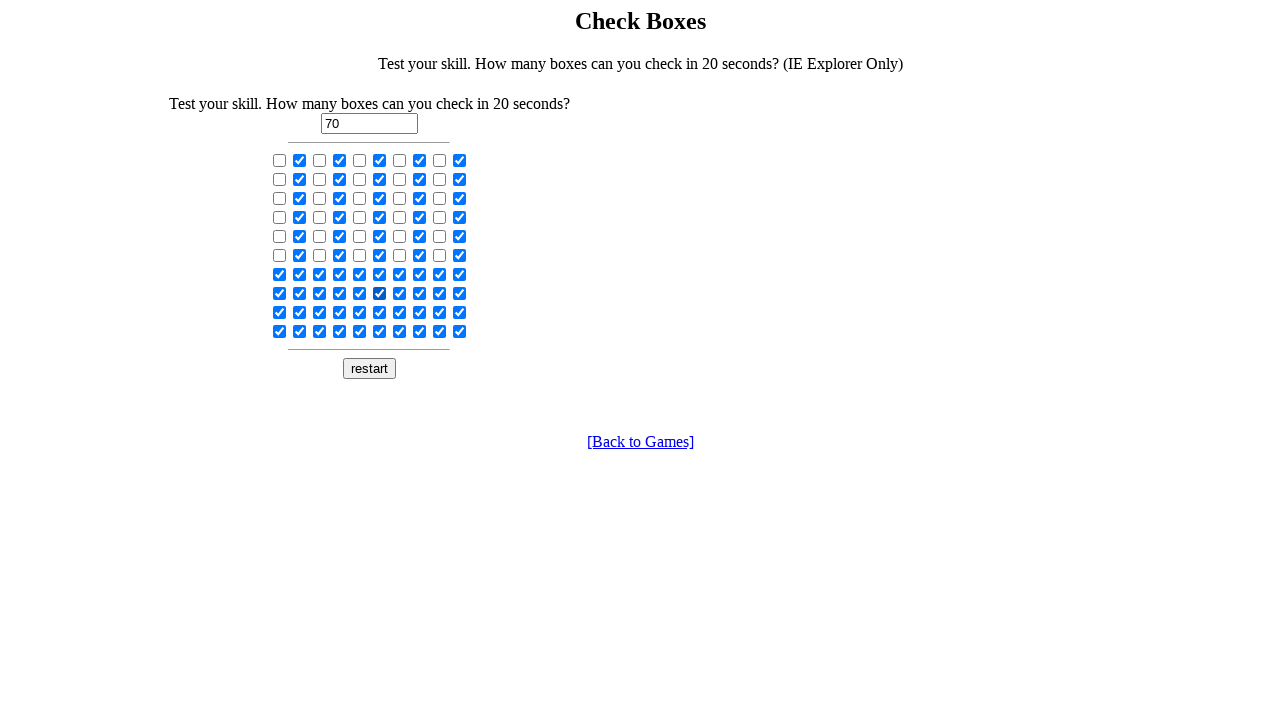

Clicked a checkbox again at (400, 293) on input[type='checkbox'] >> nth=76
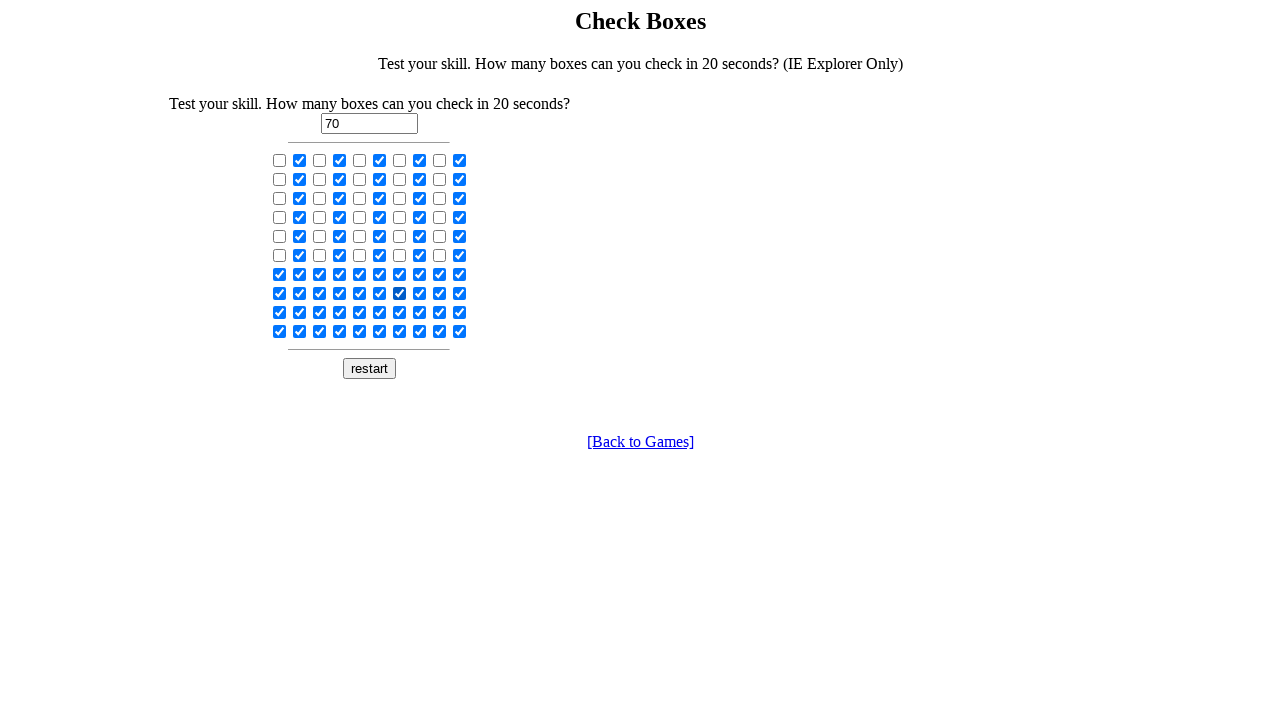

Clicked a checkbox again at (420, 293) on input[type='checkbox'] >> nth=77
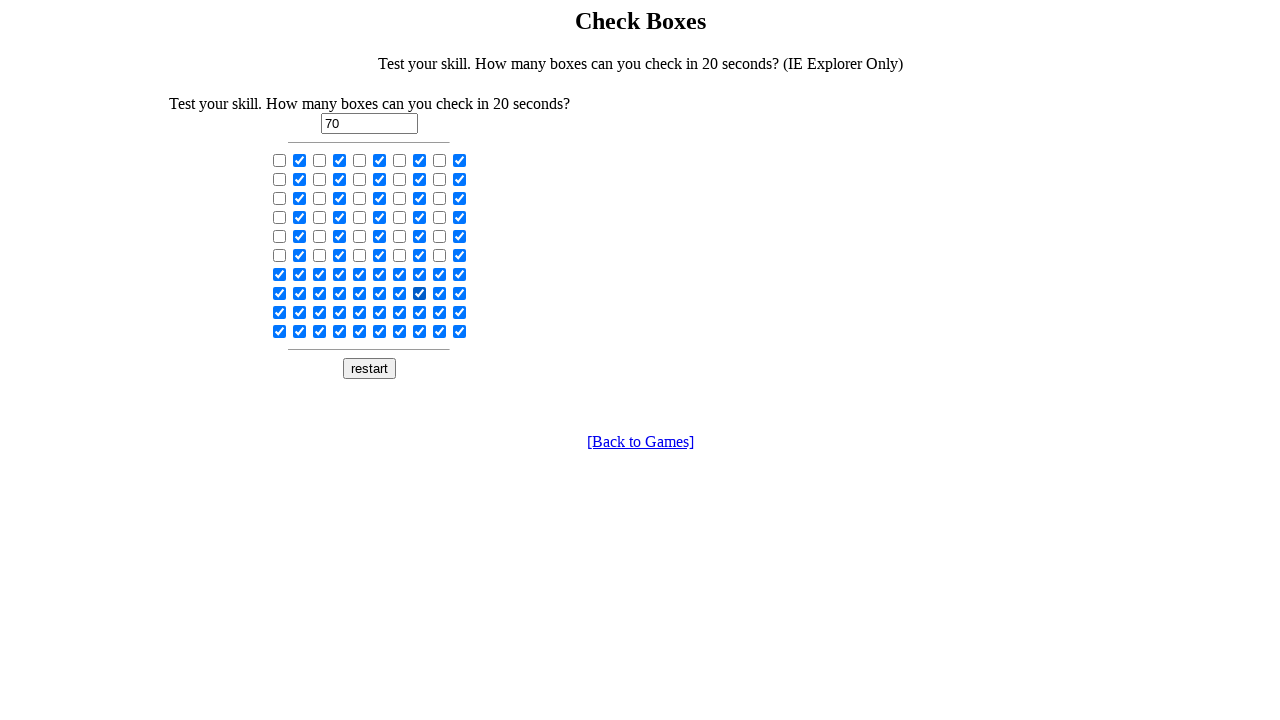

Clicked a checkbox again at (440, 293) on input[type='checkbox'] >> nth=78
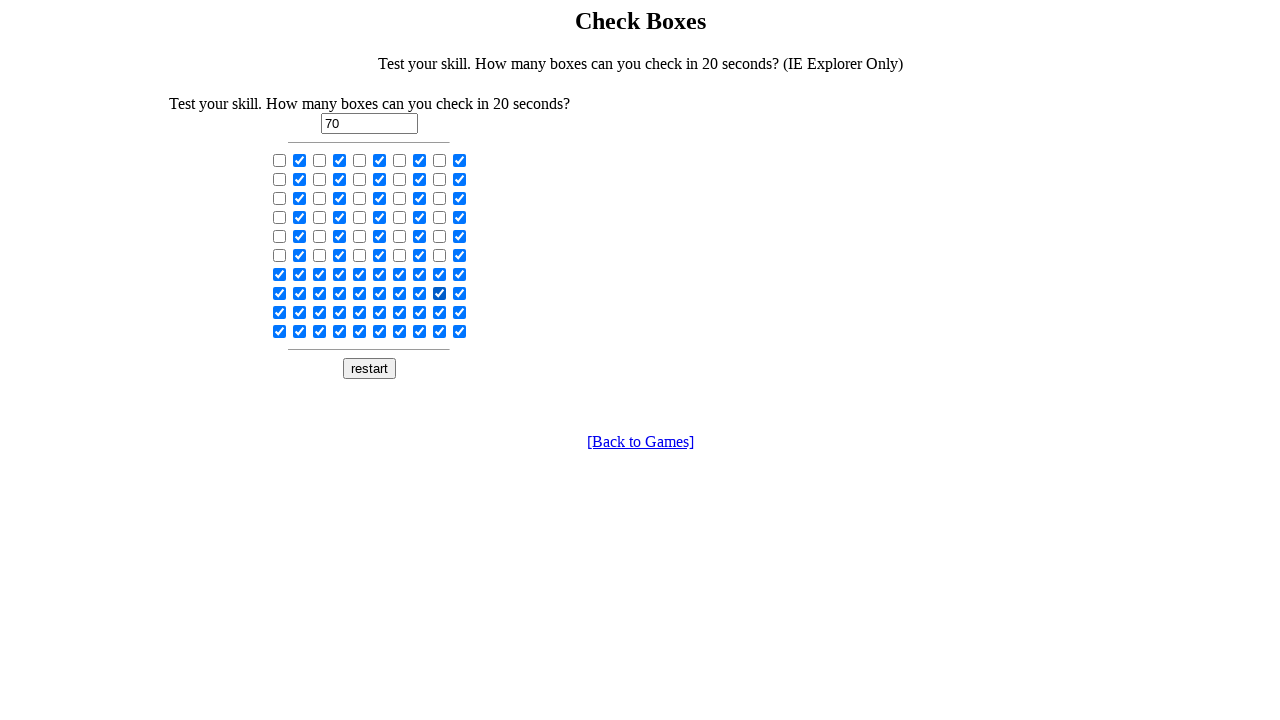

Clicked a checkbox again at (460, 293) on input[type='checkbox'] >> nth=79
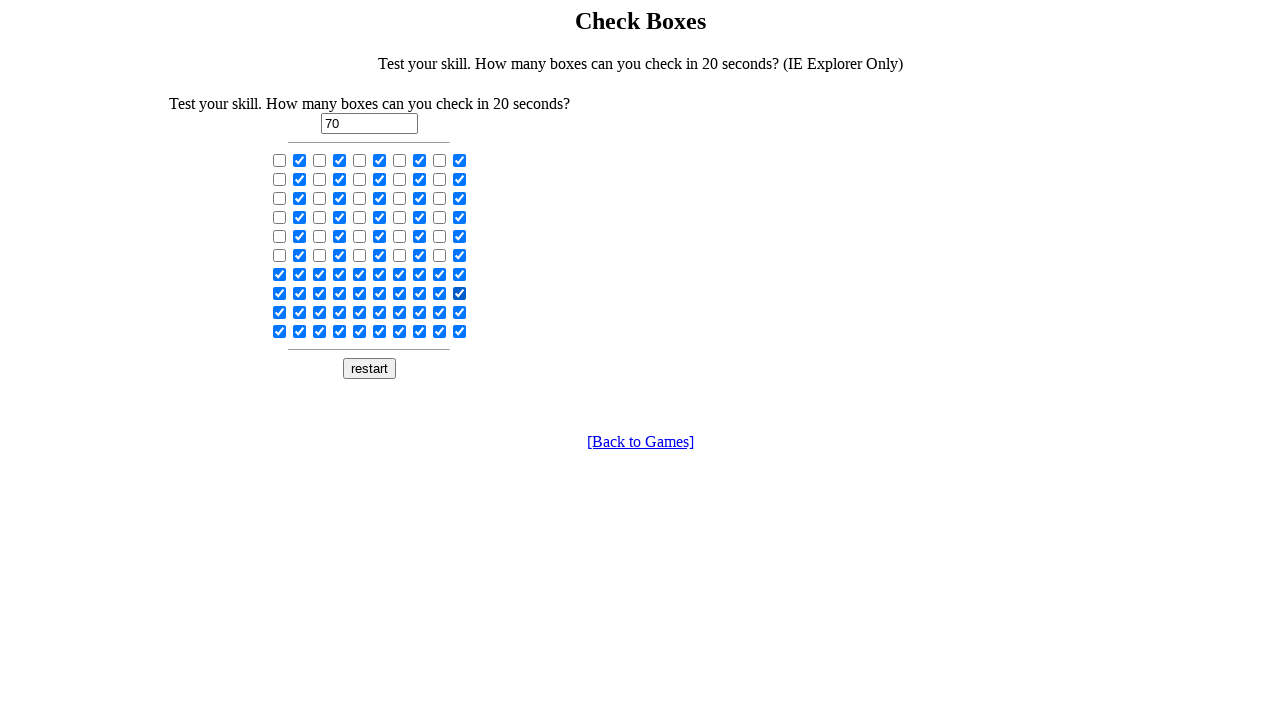

Clicked a checkbox again at (280, 312) on input[type='checkbox'] >> nth=80
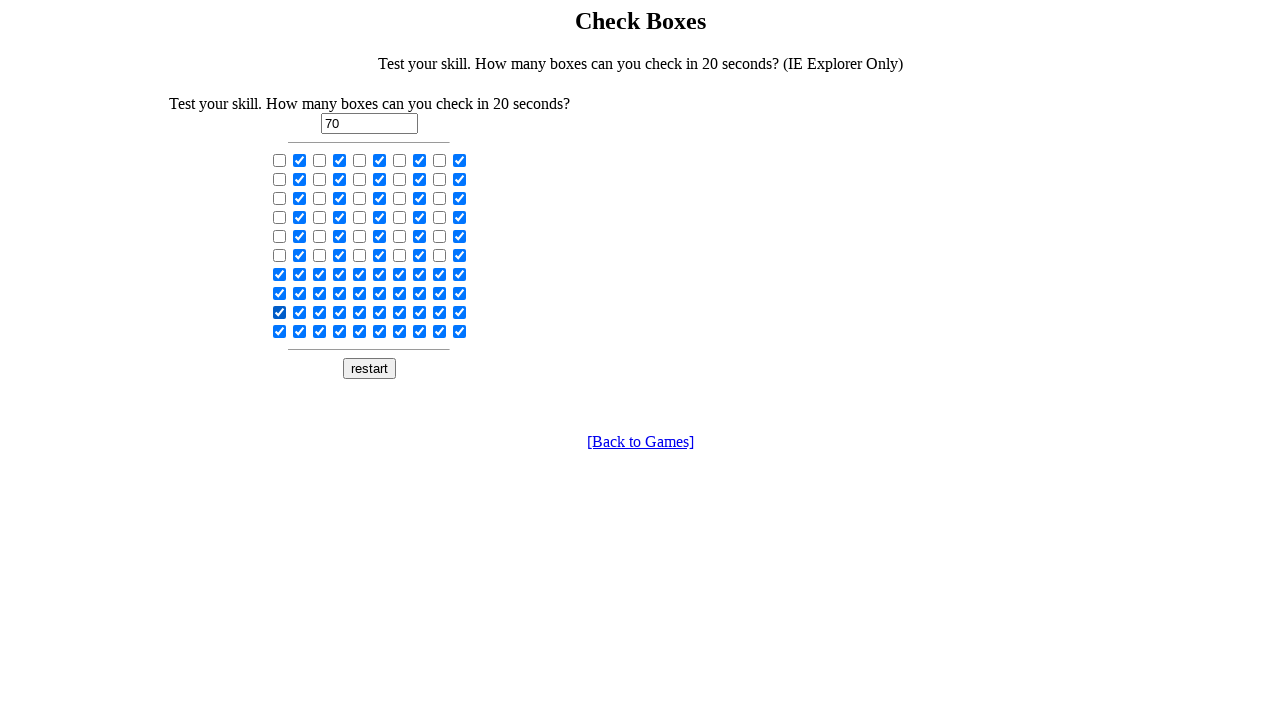

Clicked a checkbox again at (300, 312) on input[type='checkbox'] >> nth=81
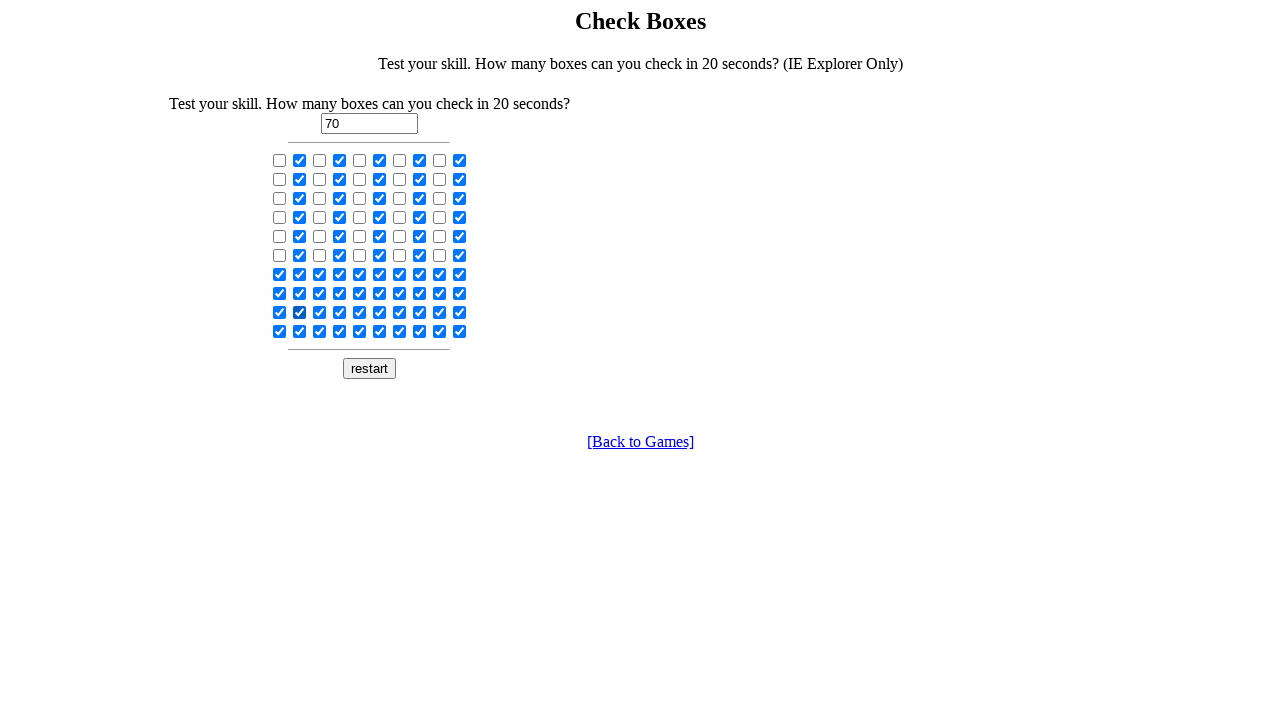

Clicked a checkbox again at (320, 312) on input[type='checkbox'] >> nth=82
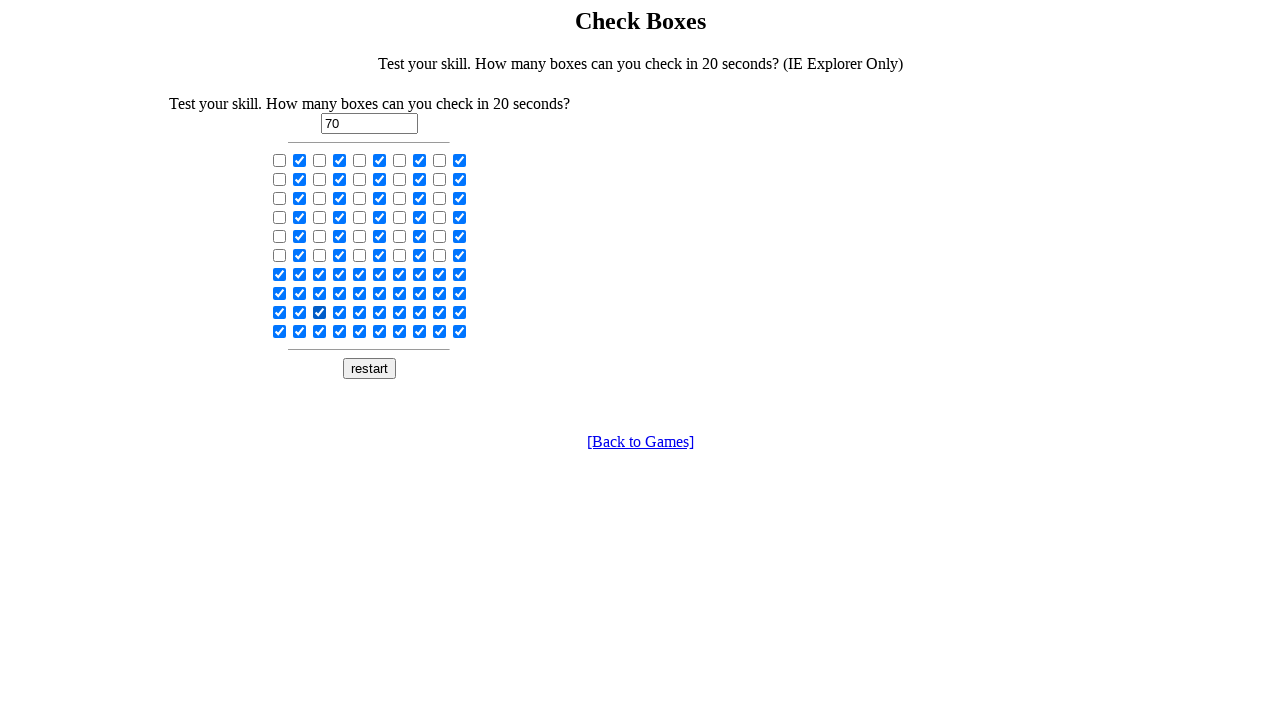

Clicked a checkbox again at (340, 312) on input[type='checkbox'] >> nth=83
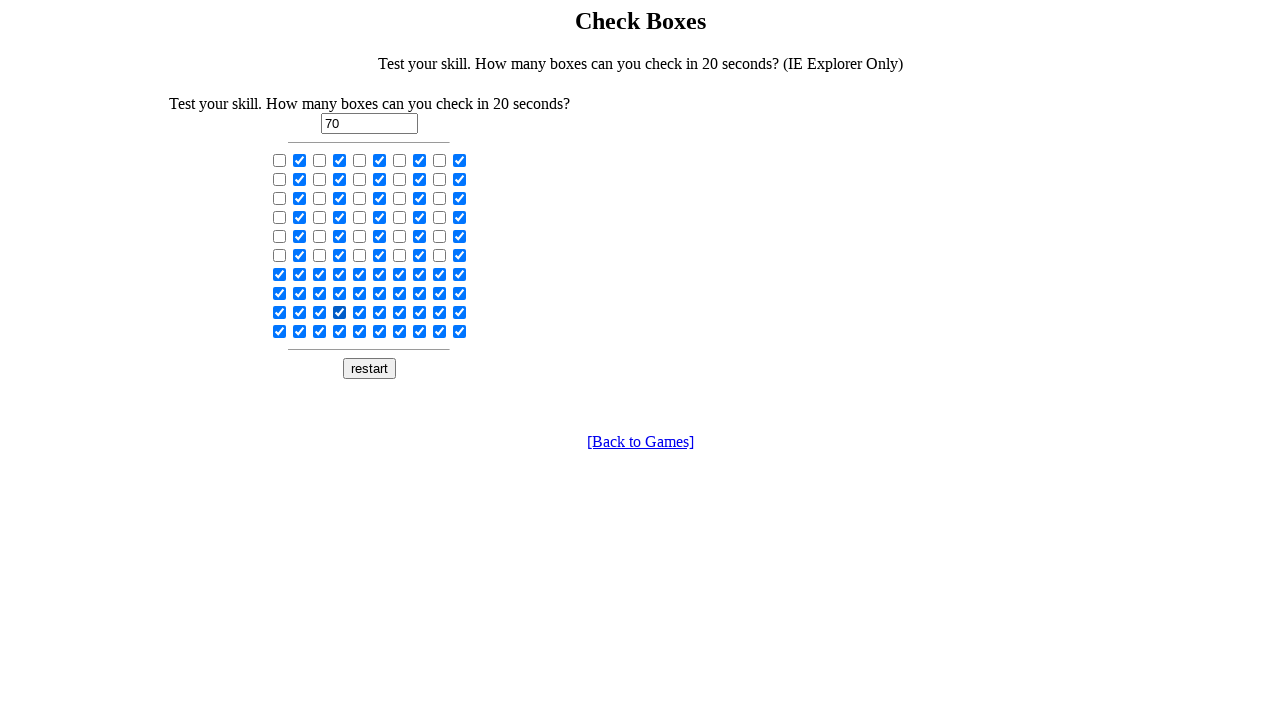

Clicked a checkbox again at (360, 312) on input[type='checkbox'] >> nth=84
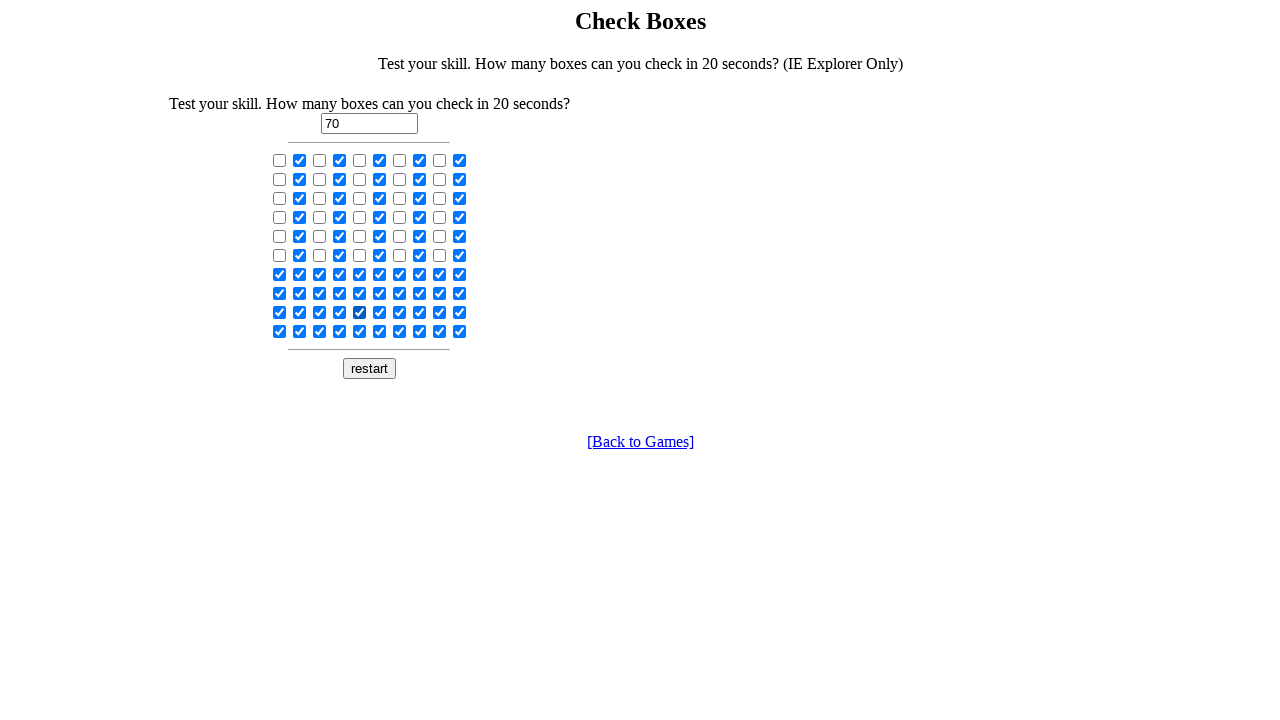

Clicked a checkbox again at (380, 312) on input[type='checkbox'] >> nth=85
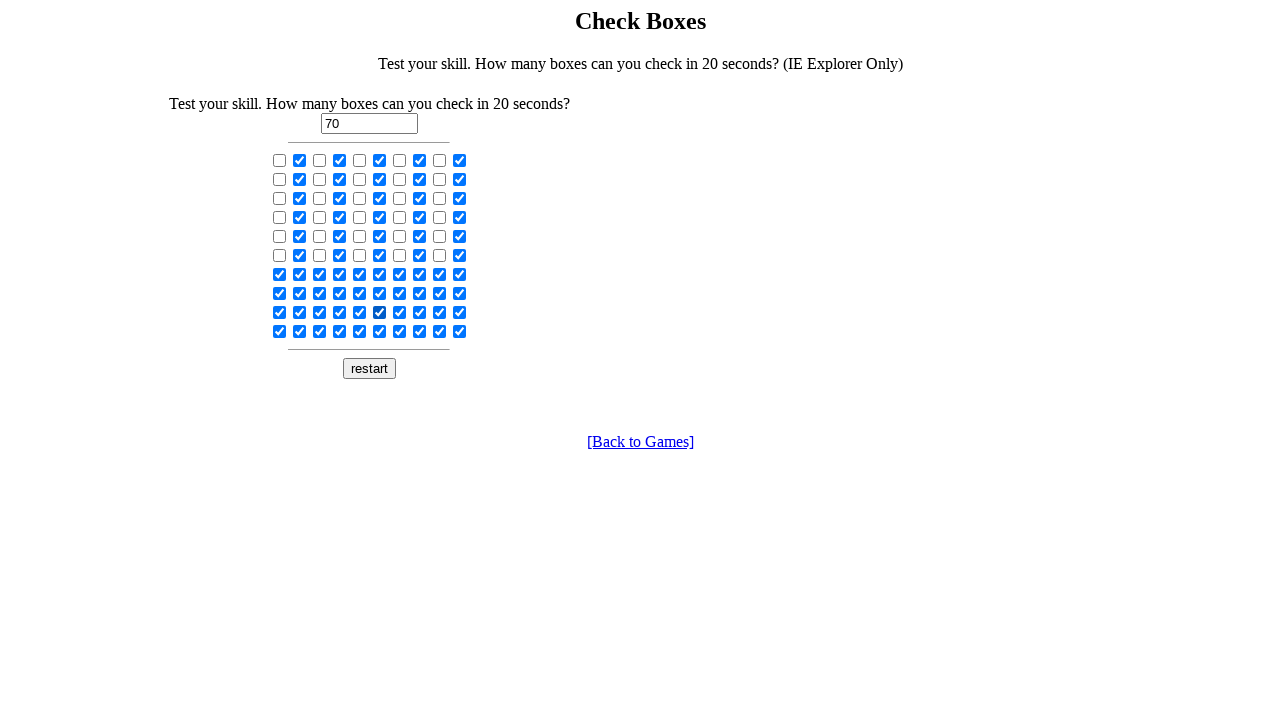

Clicked a checkbox again at (400, 312) on input[type='checkbox'] >> nth=86
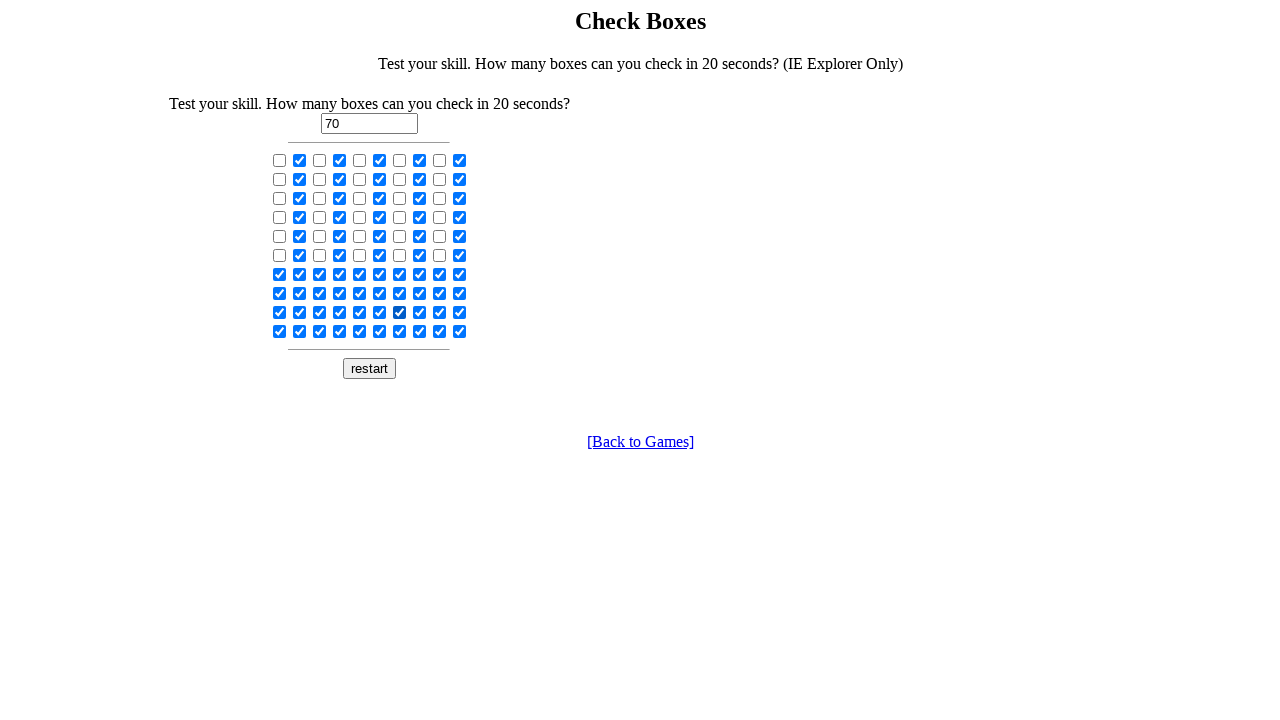

Clicked a checkbox again at (420, 312) on input[type='checkbox'] >> nth=87
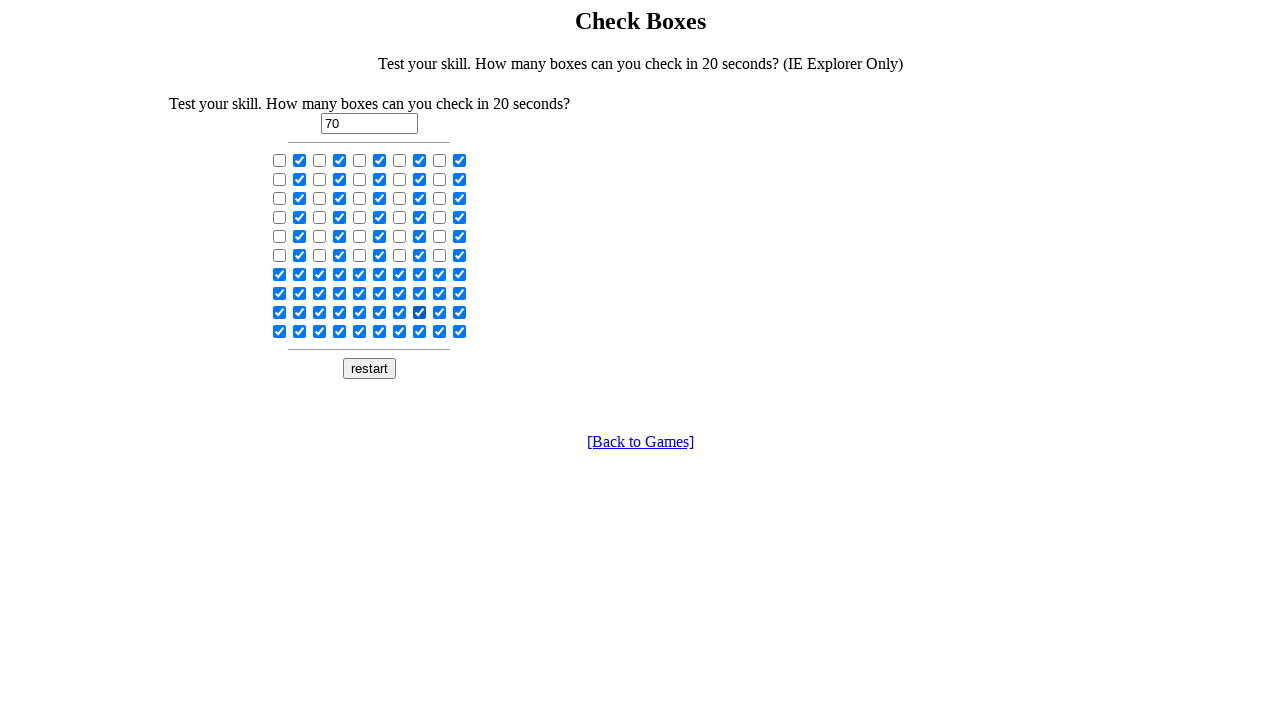

Clicked a checkbox again at (440, 312) on input[type='checkbox'] >> nth=88
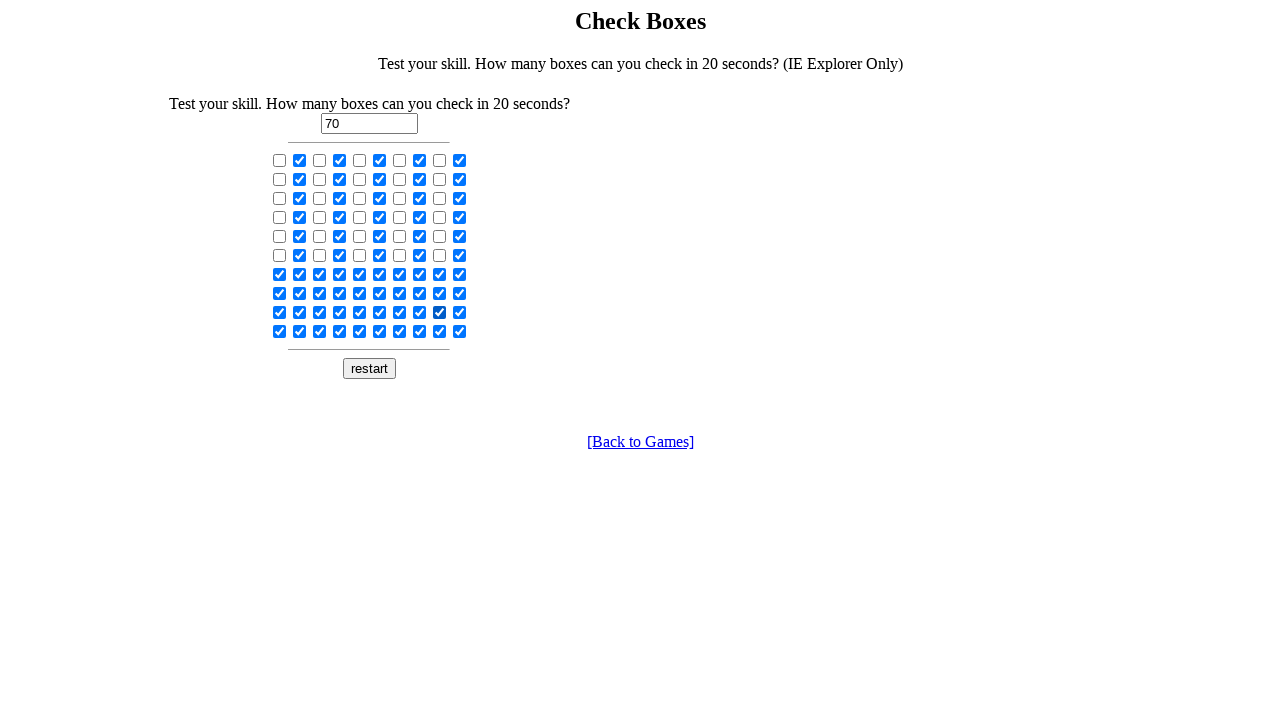

Clicked a checkbox again at (460, 312) on input[type='checkbox'] >> nth=89
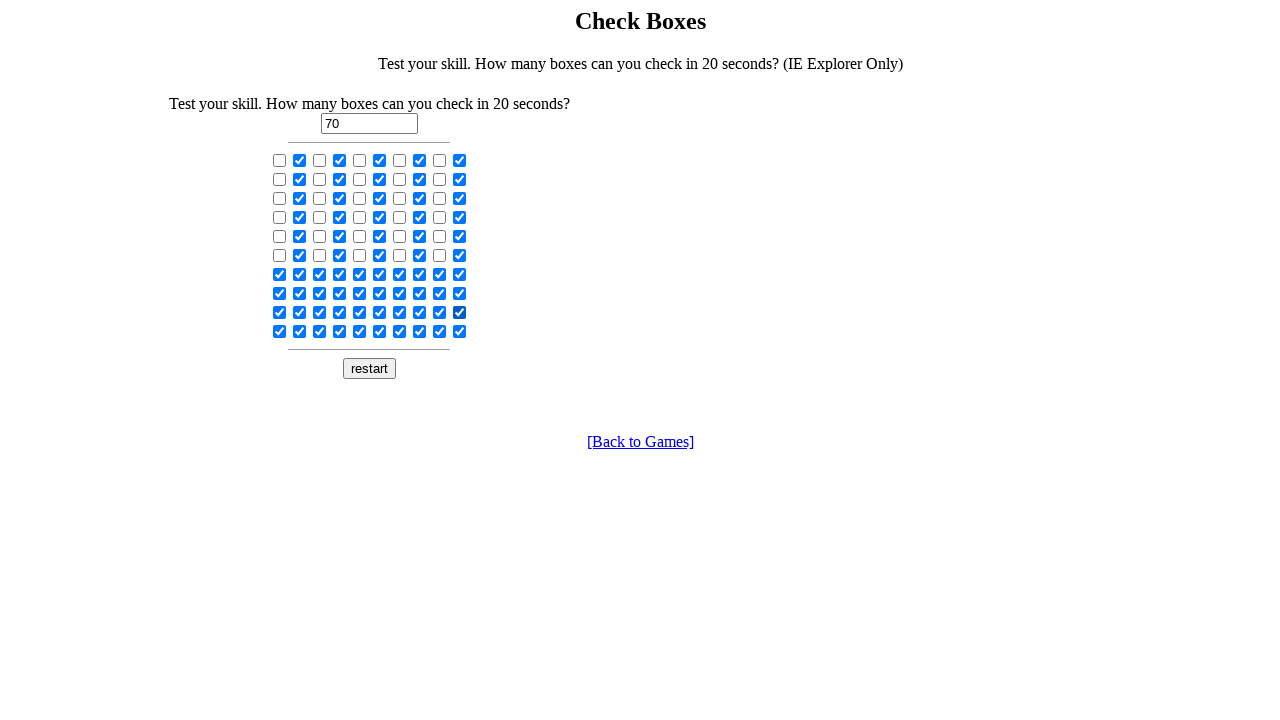

Clicked a checkbox again at (280, 331) on input[type='checkbox'] >> nth=90
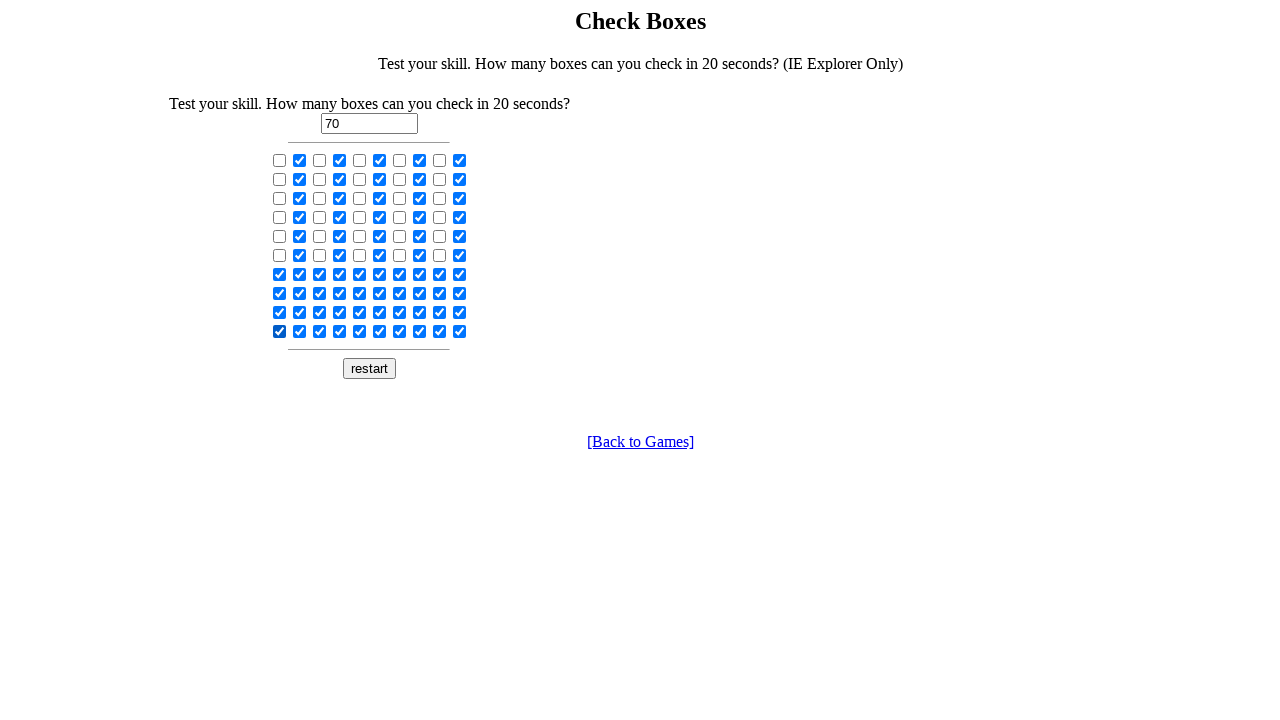

Clicked a checkbox again at (300, 331) on input[type='checkbox'] >> nth=91
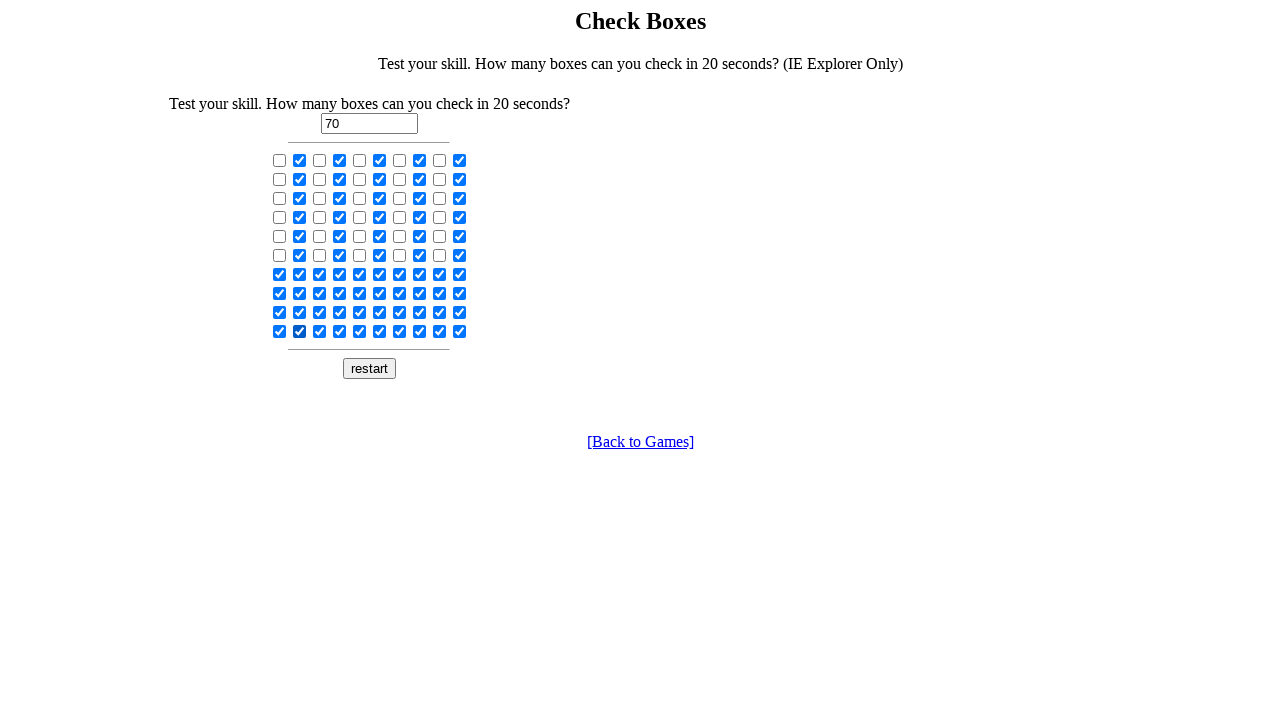

Clicked a checkbox again at (320, 331) on input[type='checkbox'] >> nth=92
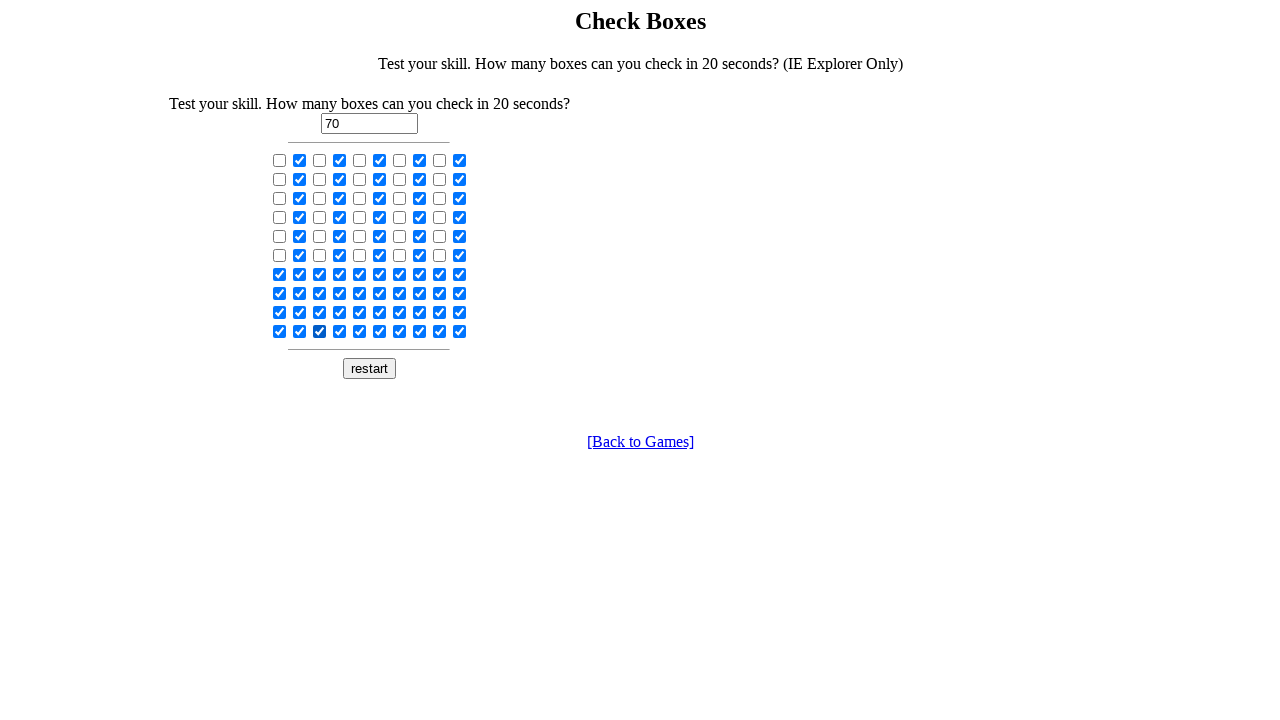

Clicked a checkbox again at (340, 331) on input[type='checkbox'] >> nth=93
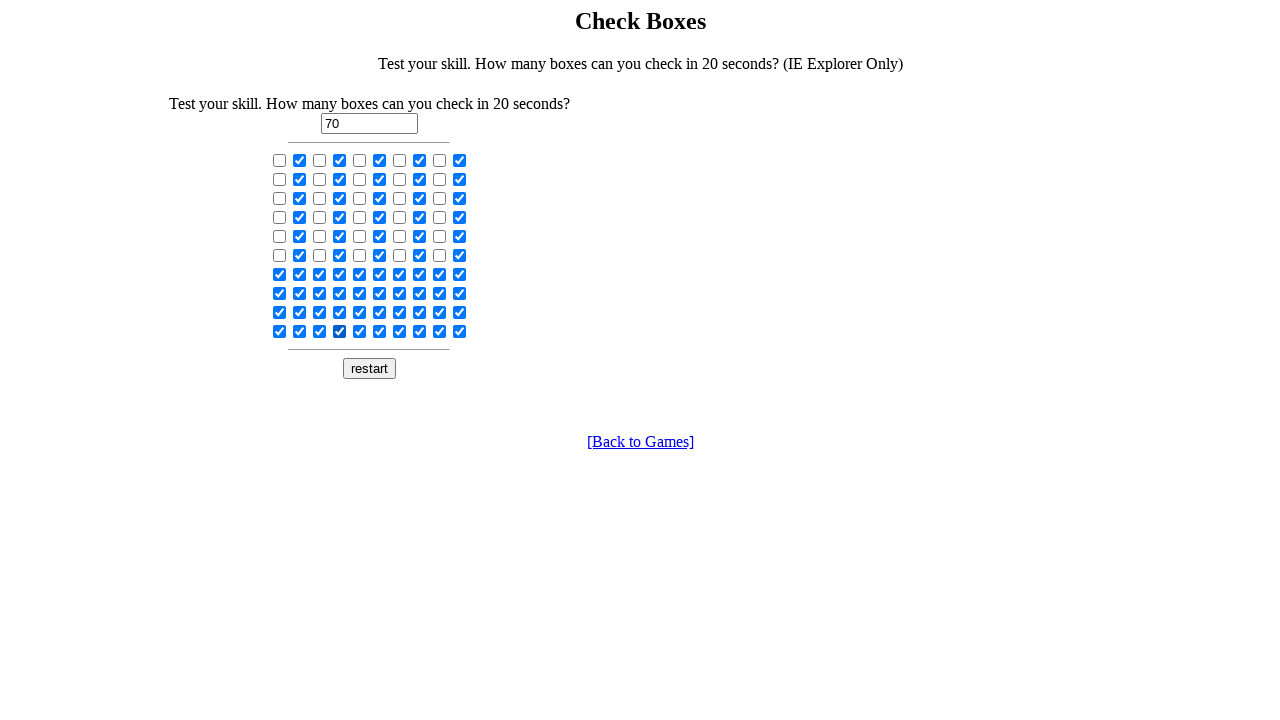

Clicked a checkbox again at (360, 331) on input[type='checkbox'] >> nth=94
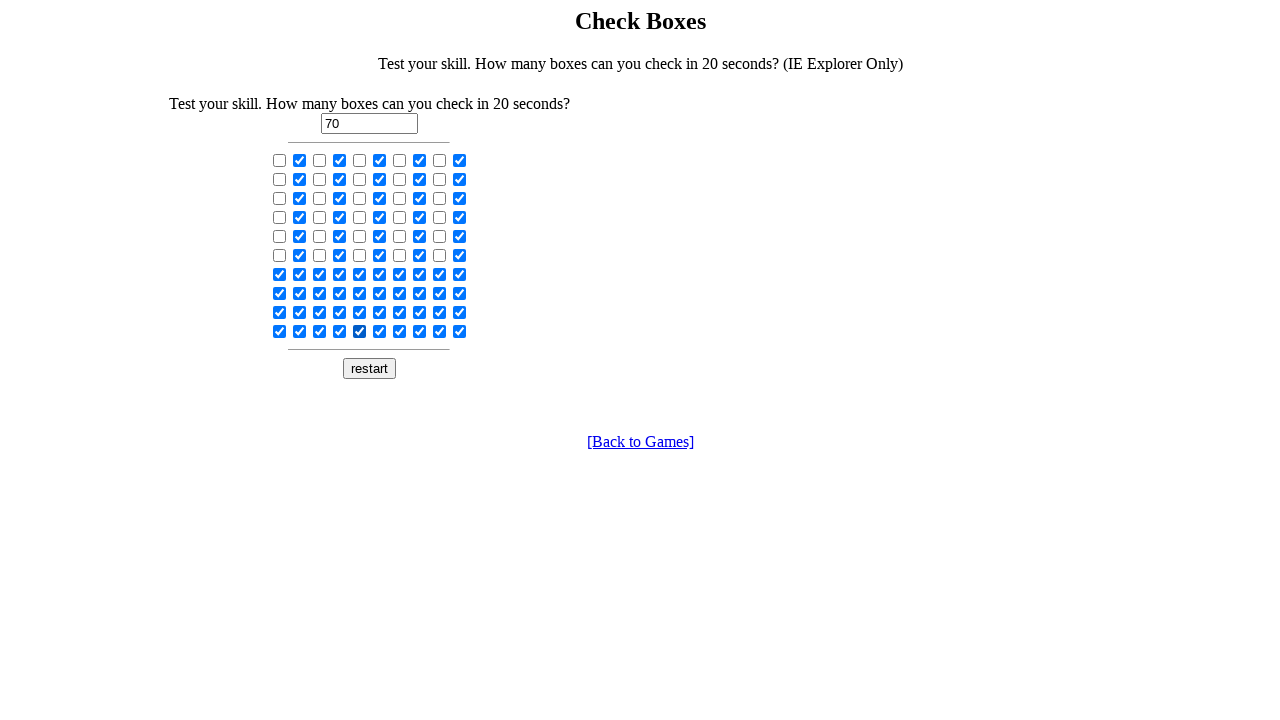

Clicked a checkbox again at (380, 331) on input[type='checkbox'] >> nth=95
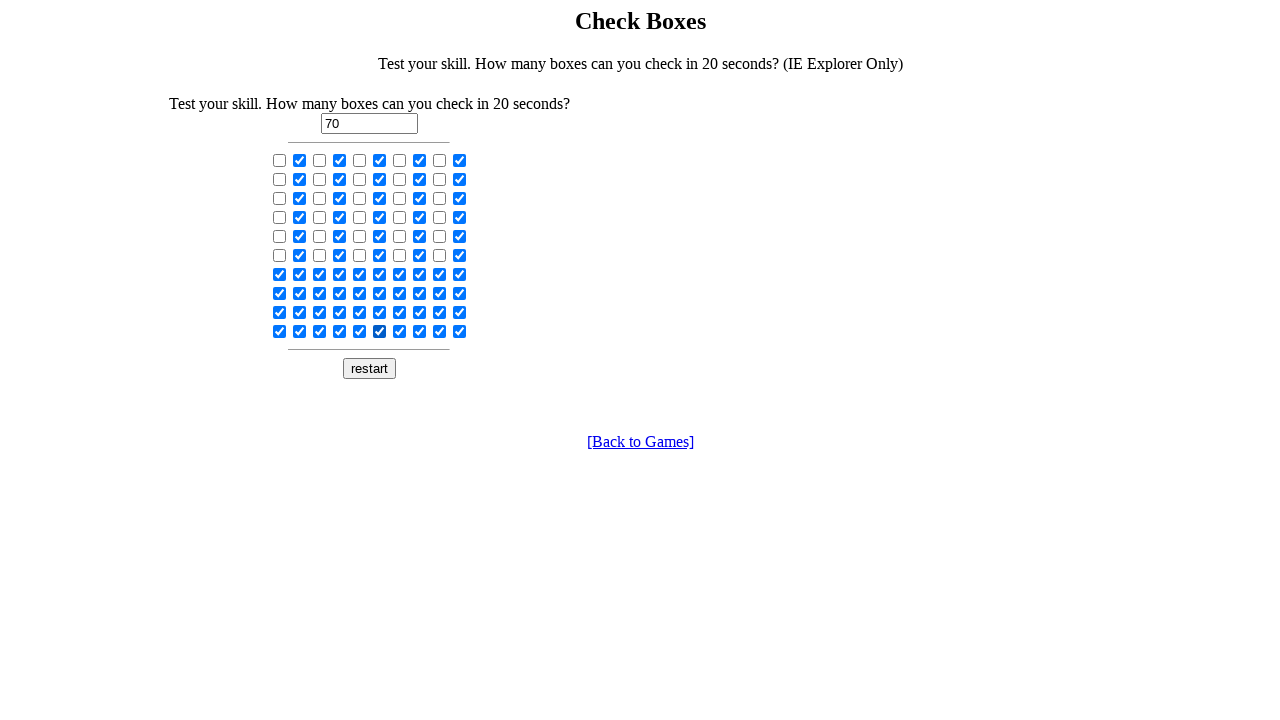

Clicked a checkbox again at (400, 331) on input[type='checkbox'] >> nth=96
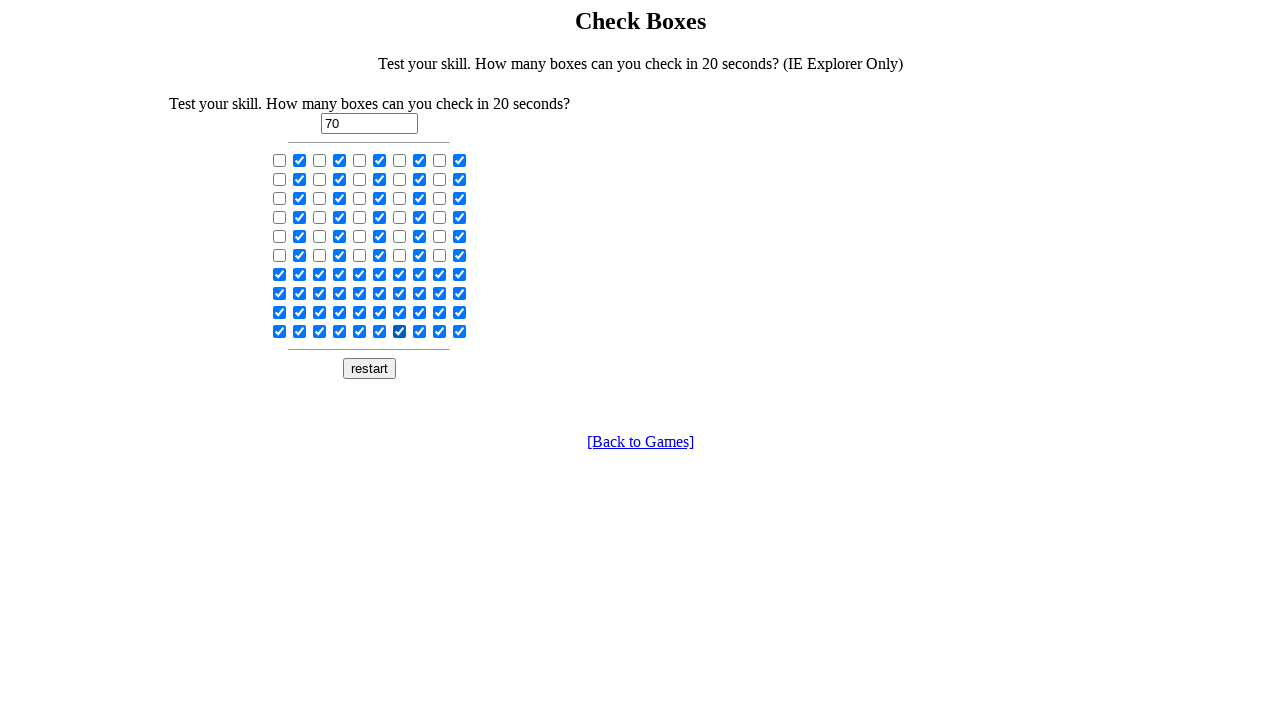

Clicked a checkbox again at (420, 331) on input[type='checkbox'] >> nth=97
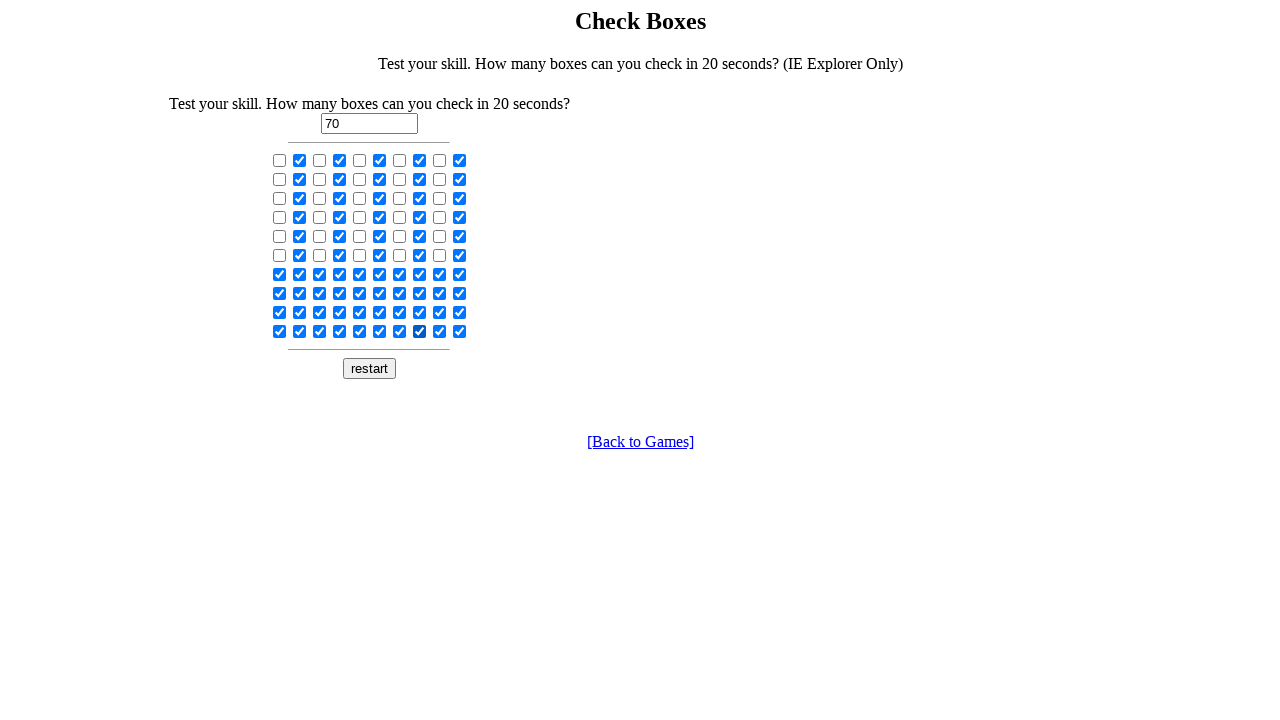

Clicked a checkbox again at (440, 331) on input[type='checkbox'] >> nth=98
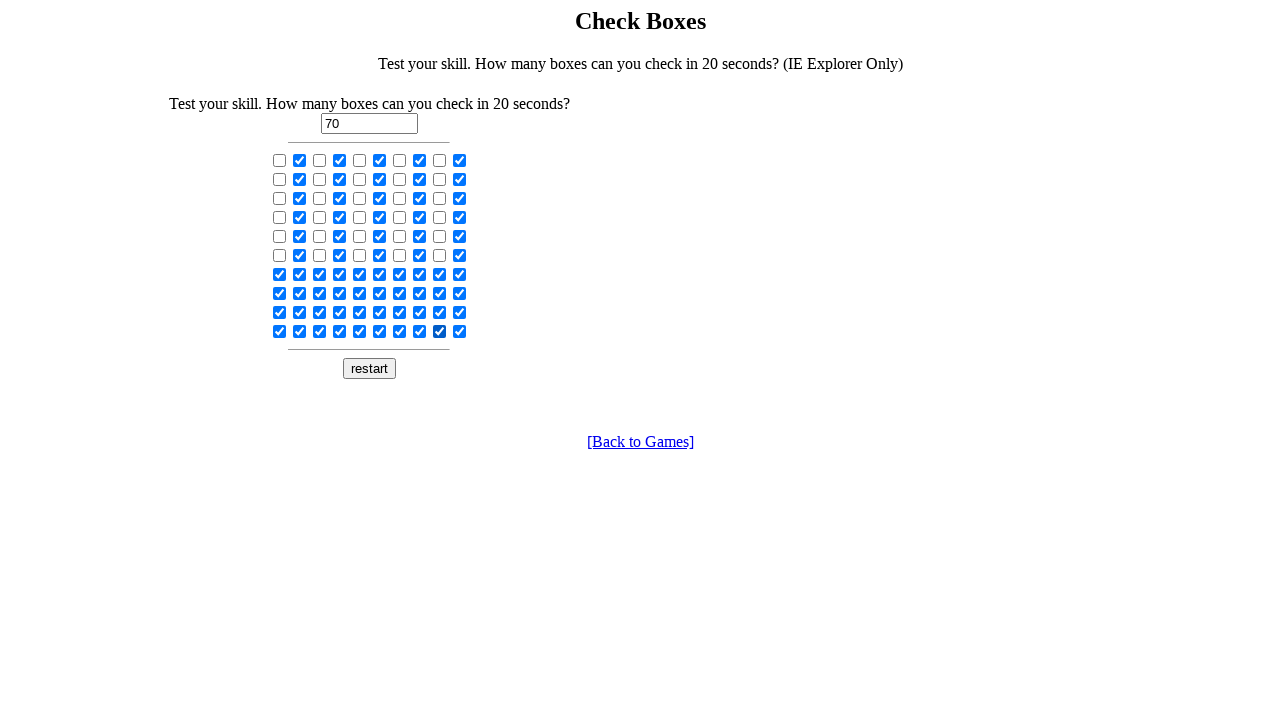

Clicked a checkbox again at (460, 331) on input[type='checkbox'] >> nth=99
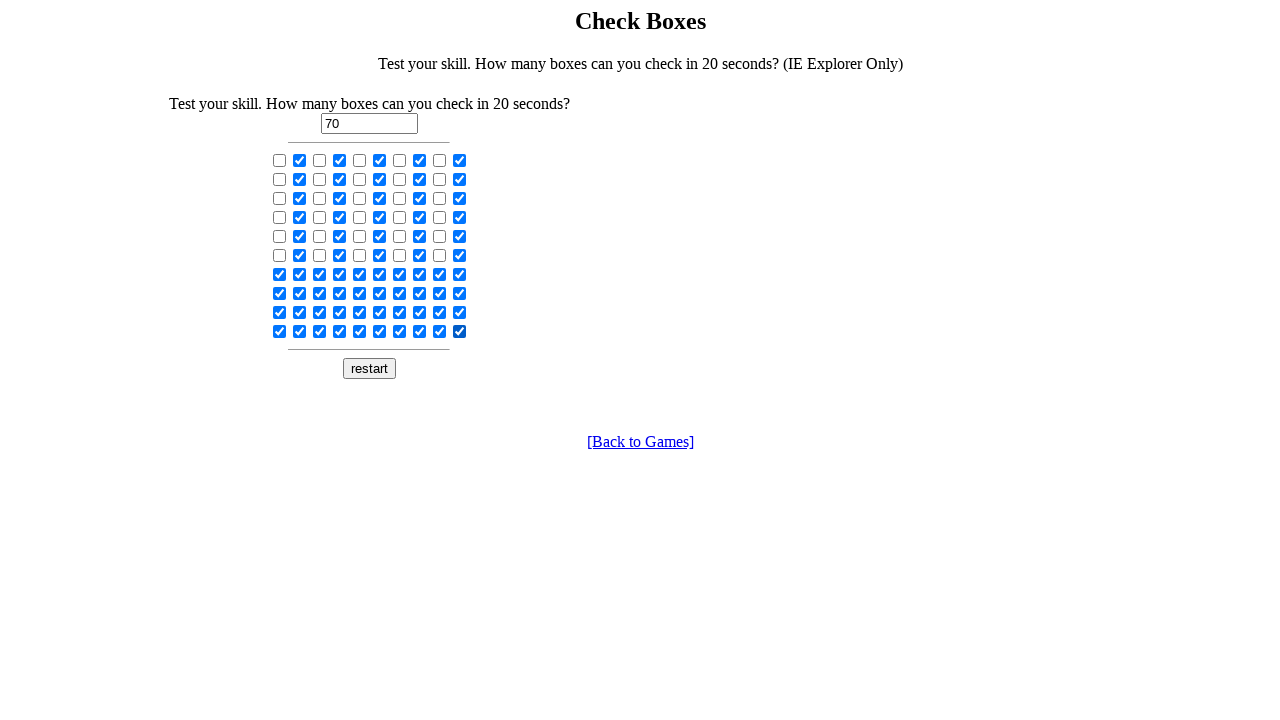

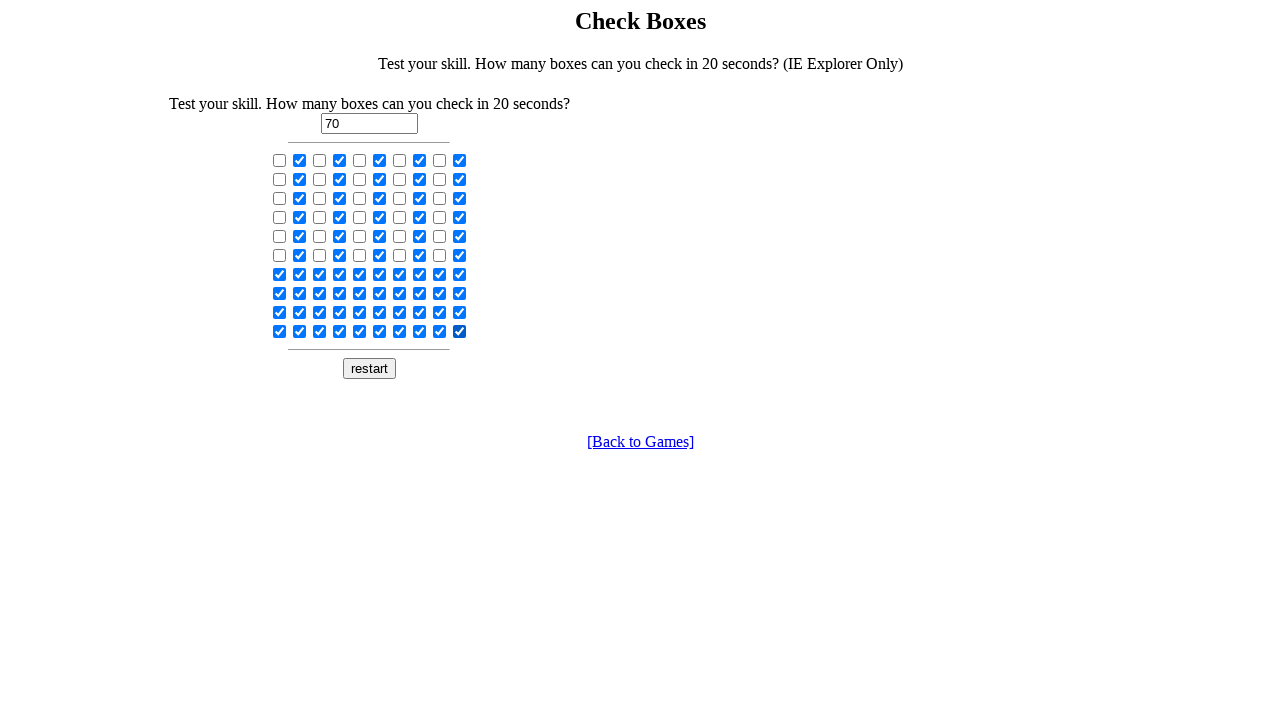